Tests date picker functionality by navigating through months/years and selecting a specific date

Starting URL: https://testautomationpractice.blogspot.com/

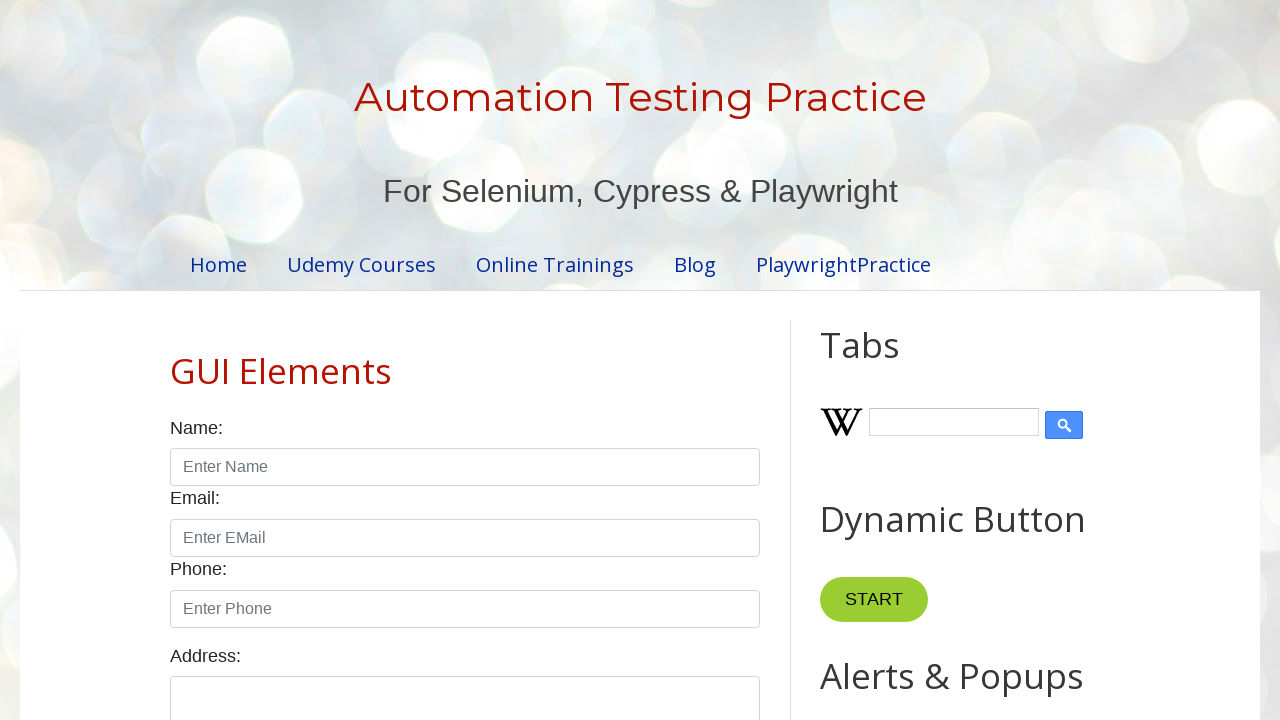

Clicked on date picker to open it at (515, 360) on #datepicker
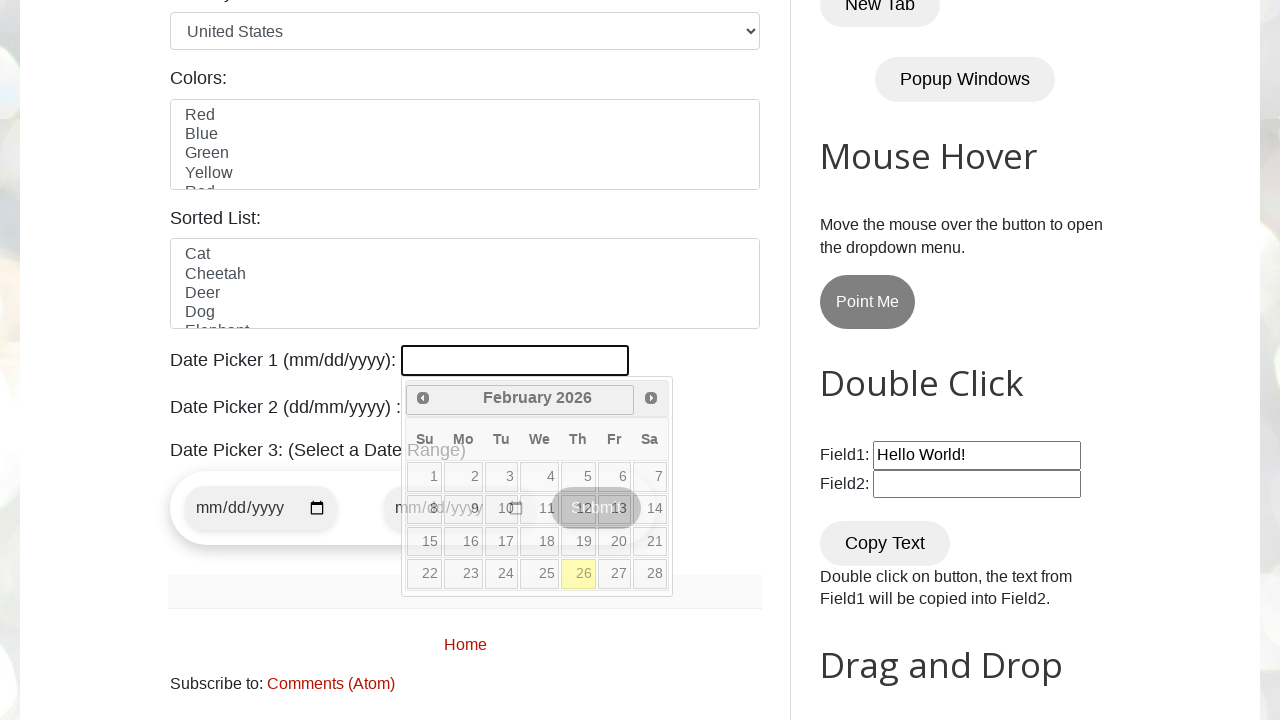

Retrieved current month from date picker
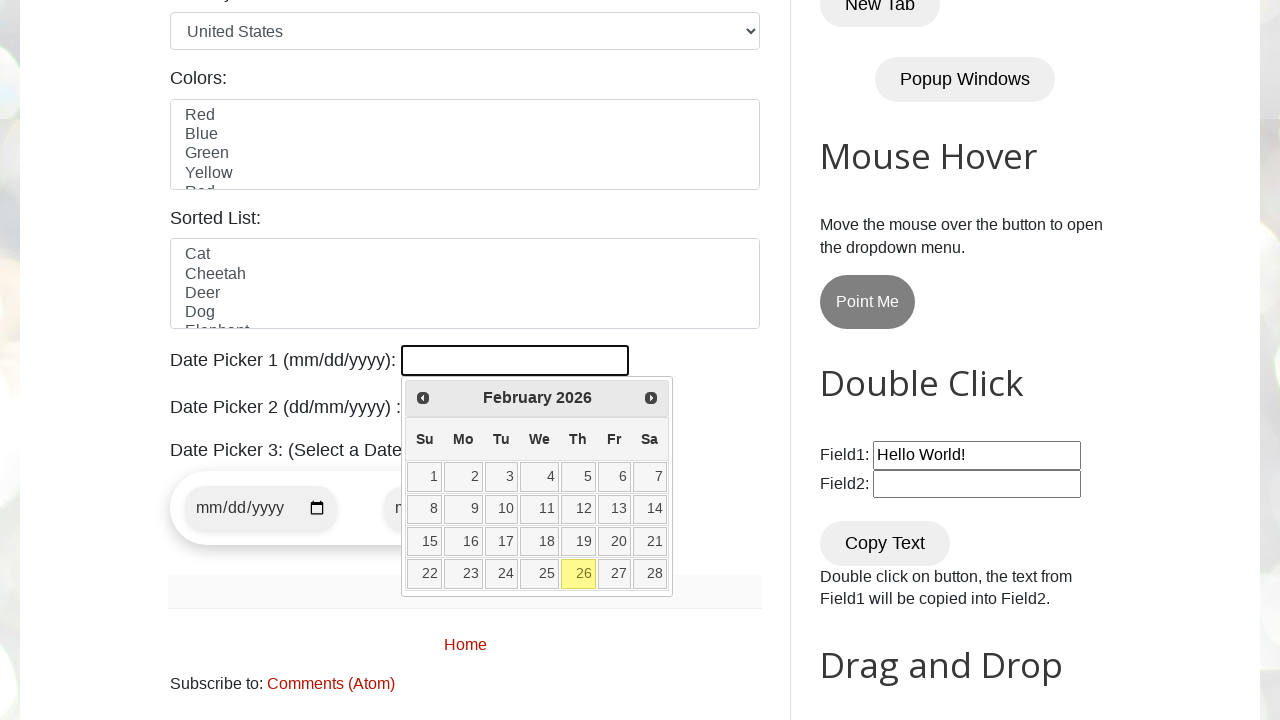

Retrieved current year from date picker
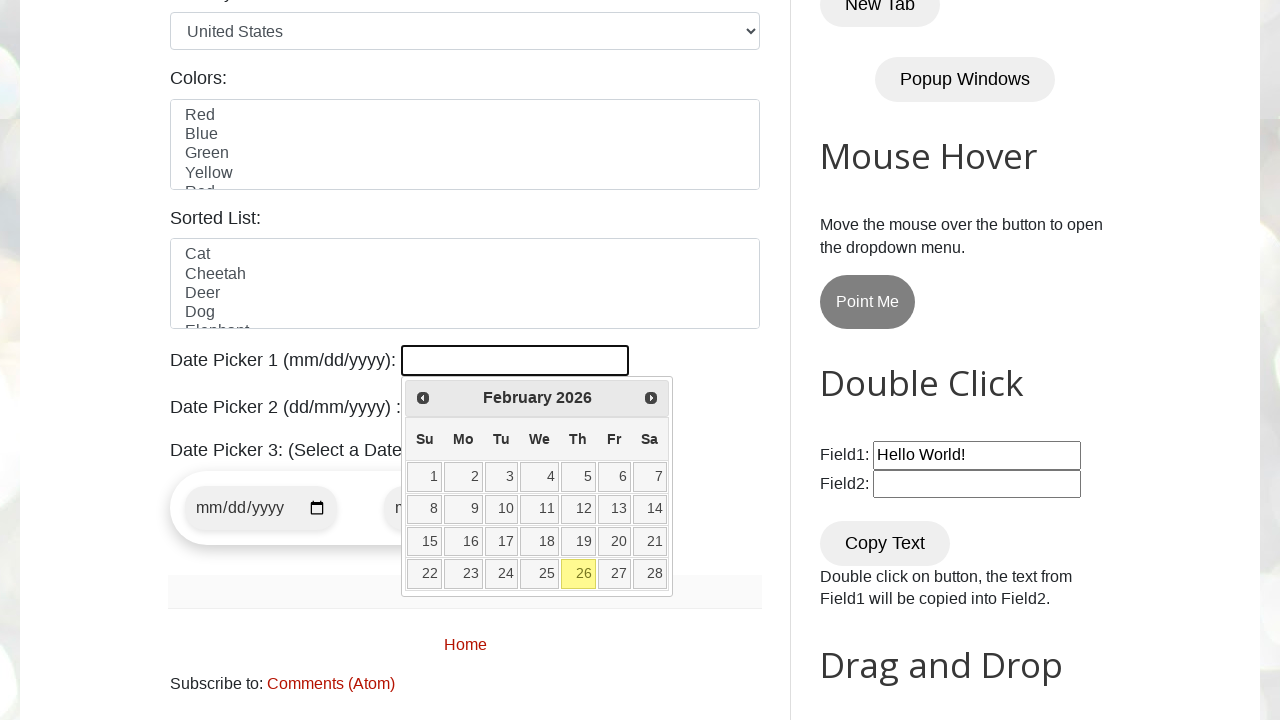

Clicked previous arrow to navigate backwards in date picker at (423, 398) on xpath=//span[@class='ui-icon ui-icon-circle-triangle-w']
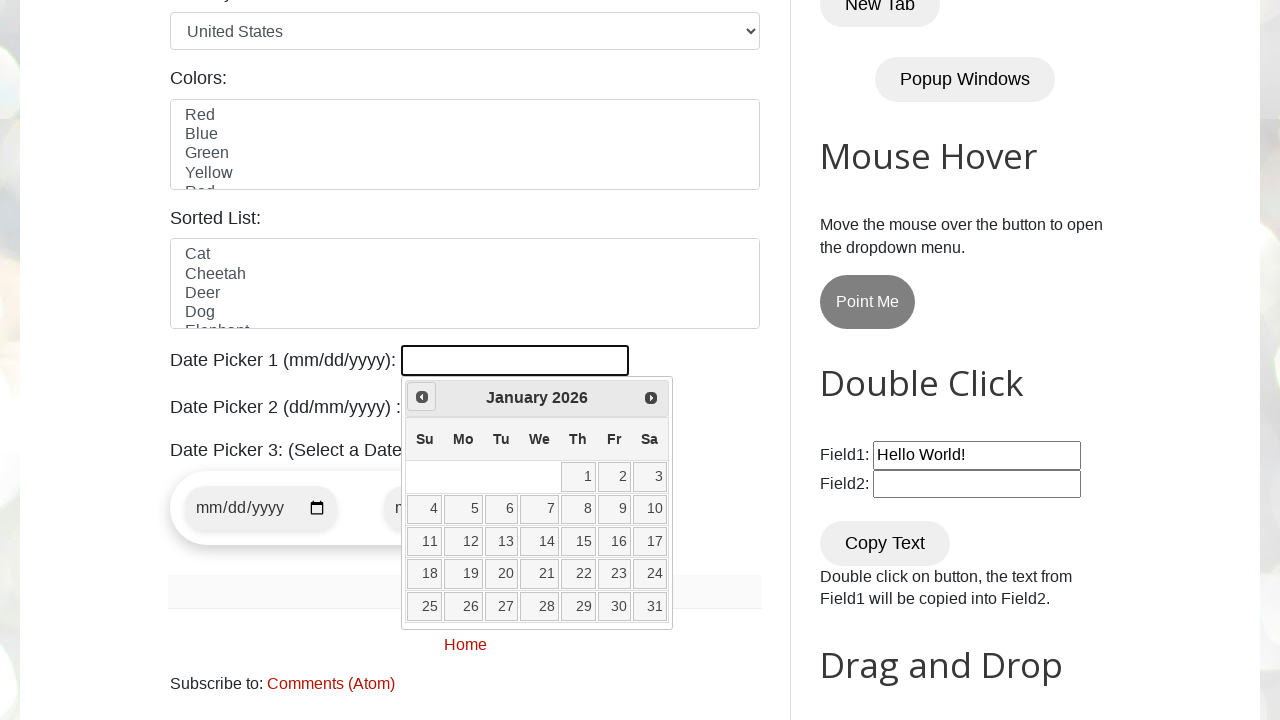

Retrieved current month from date picker
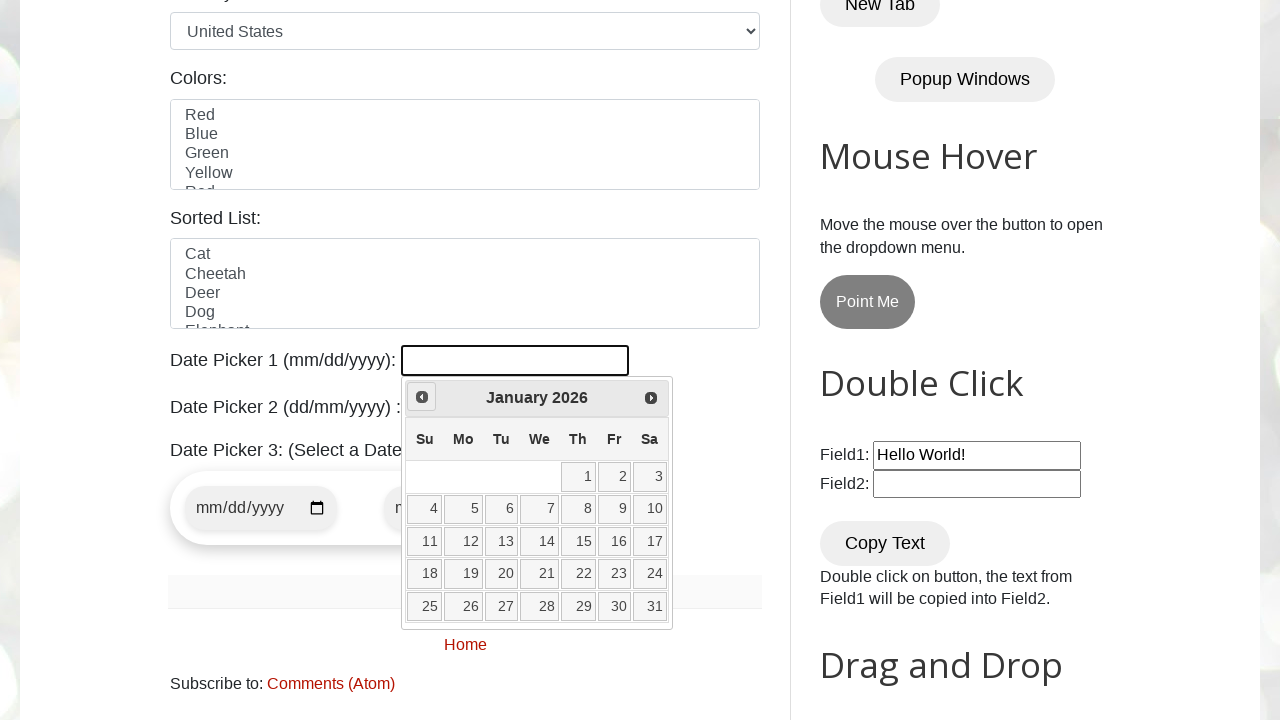

Retrieved current year from date picker
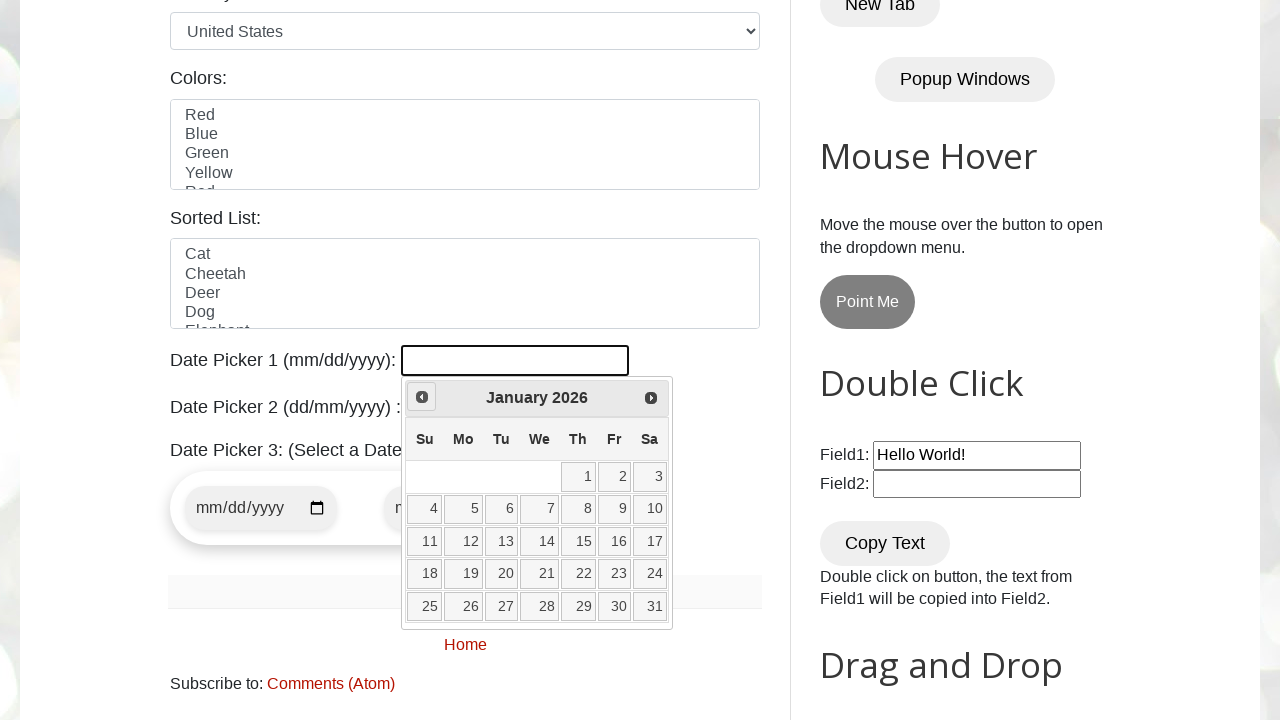

Clicked previous arrow to navigate backwards in date picker at (422, 397) on xpath=//span[@class='ui-icon ui-icon-circle-triangle-w']
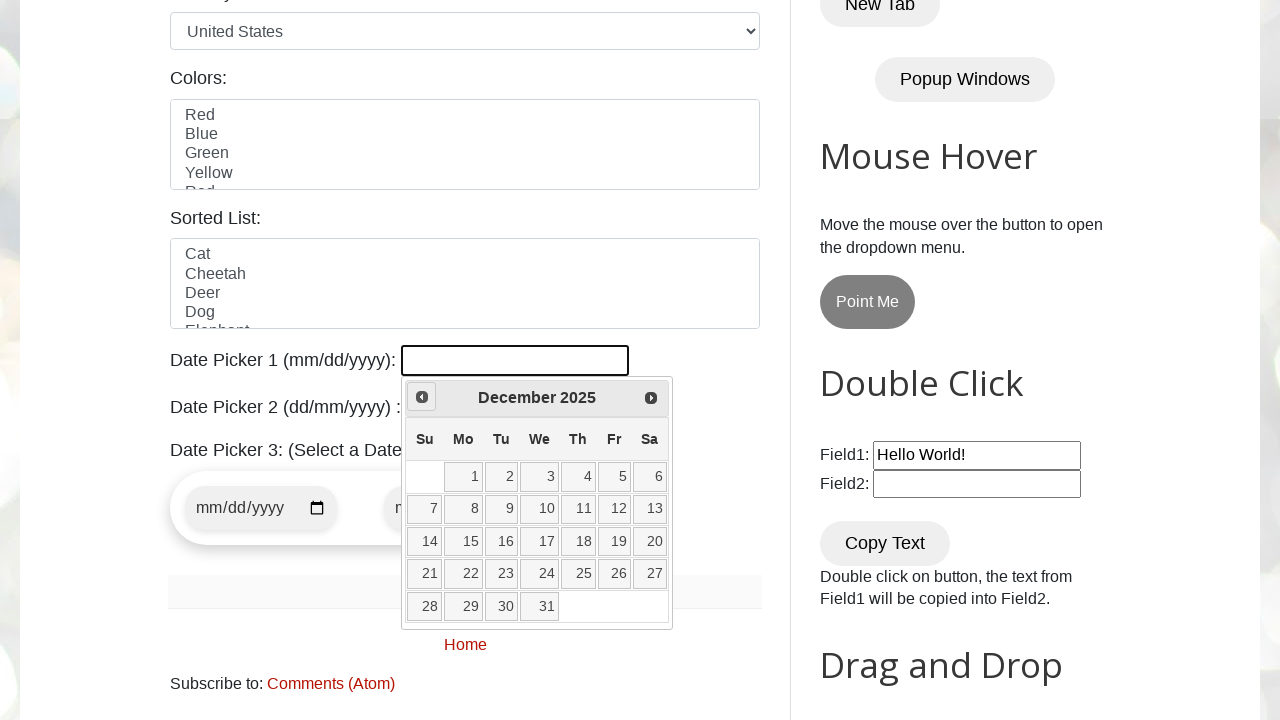

Retrieved current month from date picker
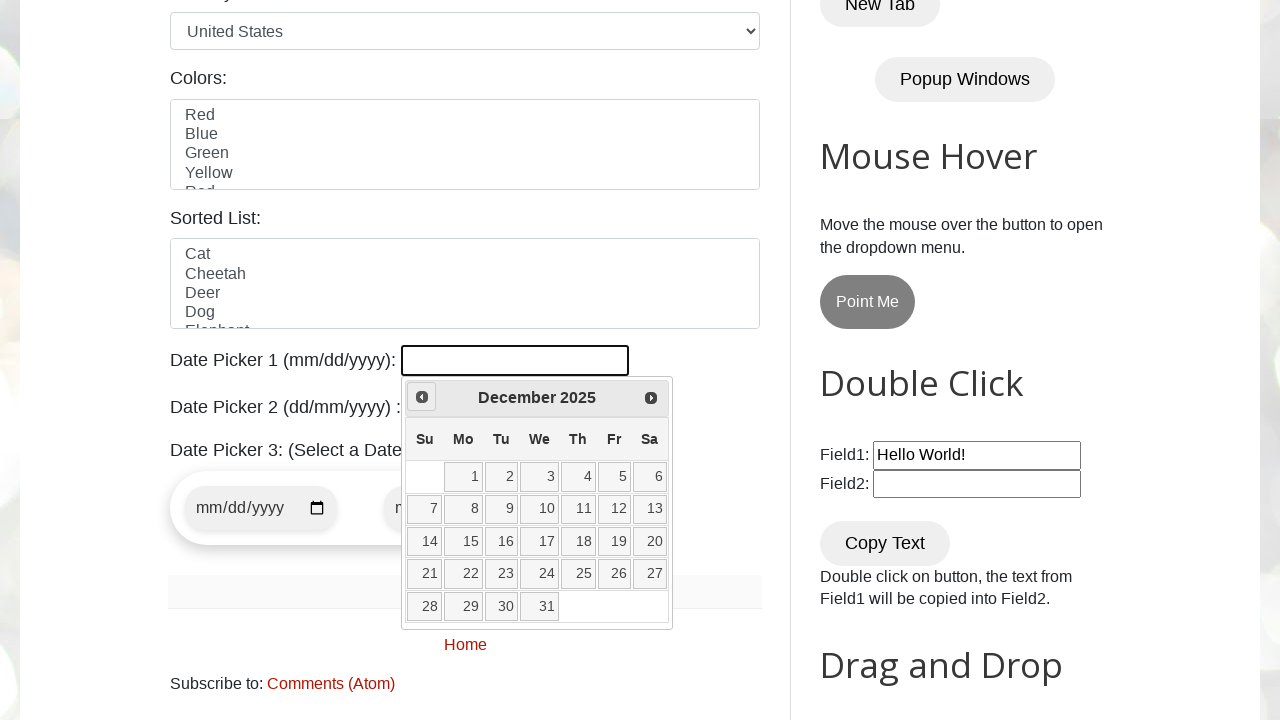

Retrieved current year from date picker
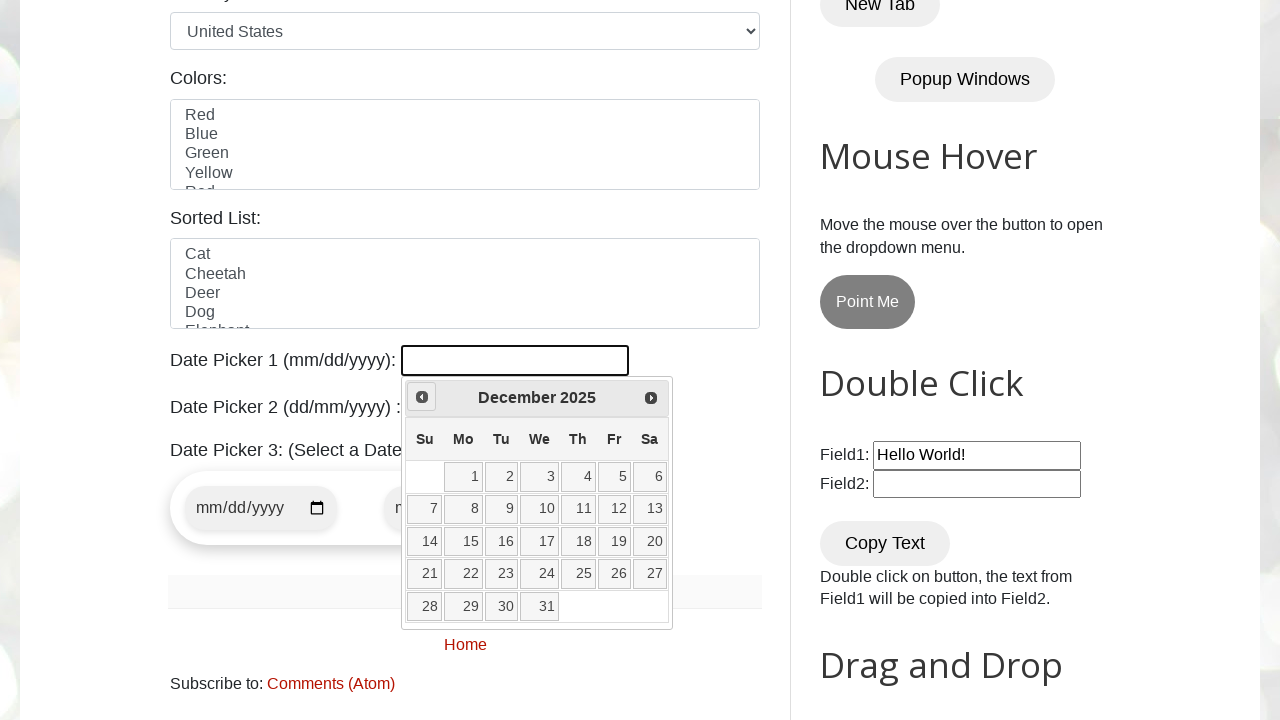

Clicked previous arrow to navigate backwards in date picker at (422, 397) on xpath=//span[@class='ui-icon ui-icon-circle-triangle-w']
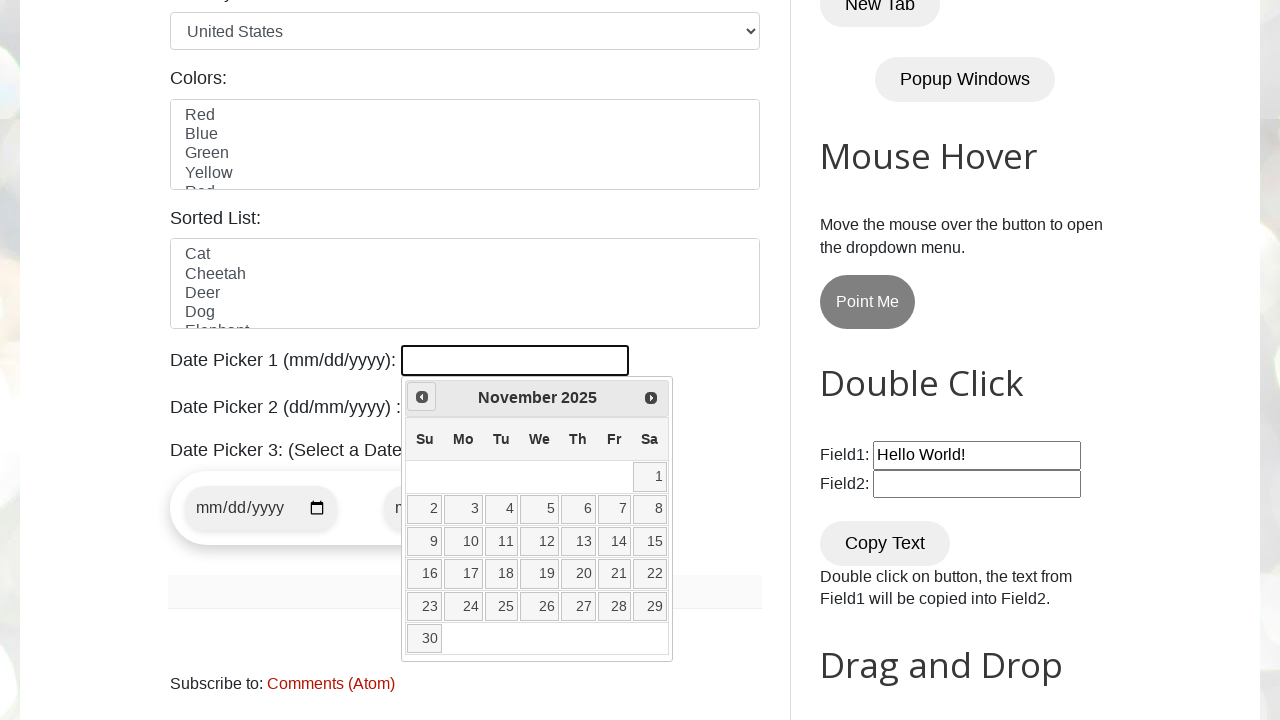

Retrieved current month from date picker
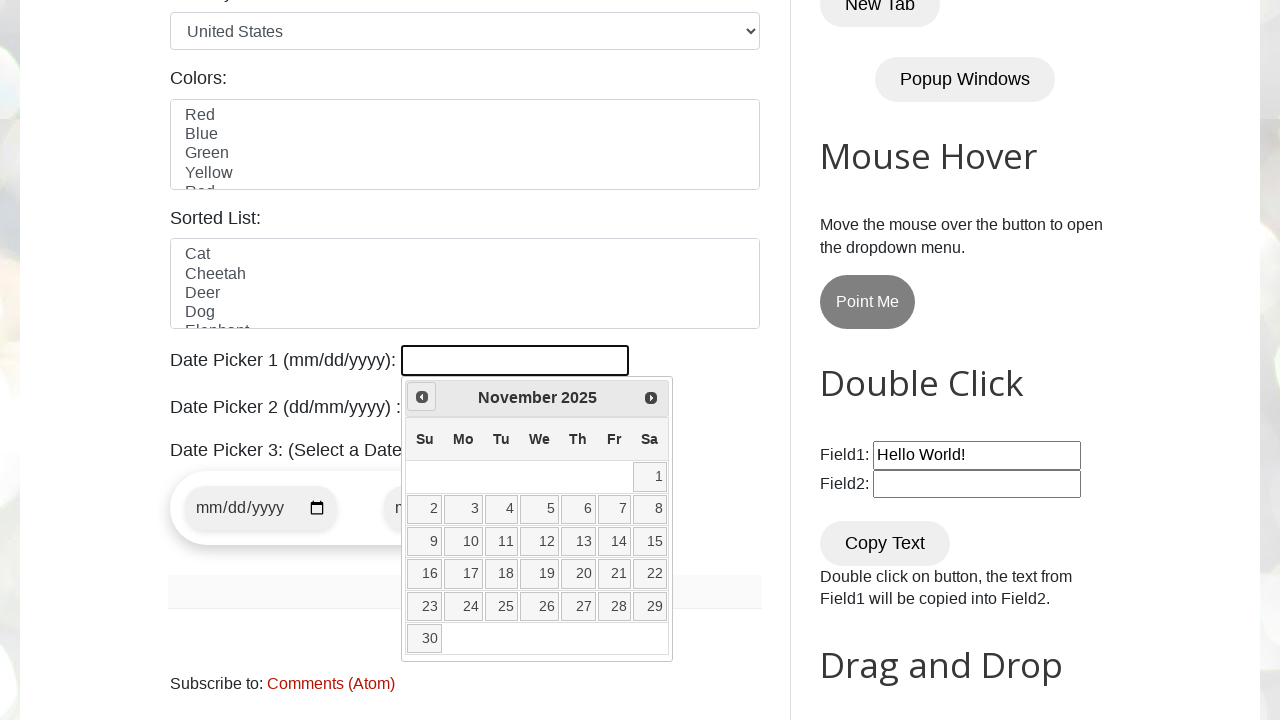

Retrieved current year from date picker
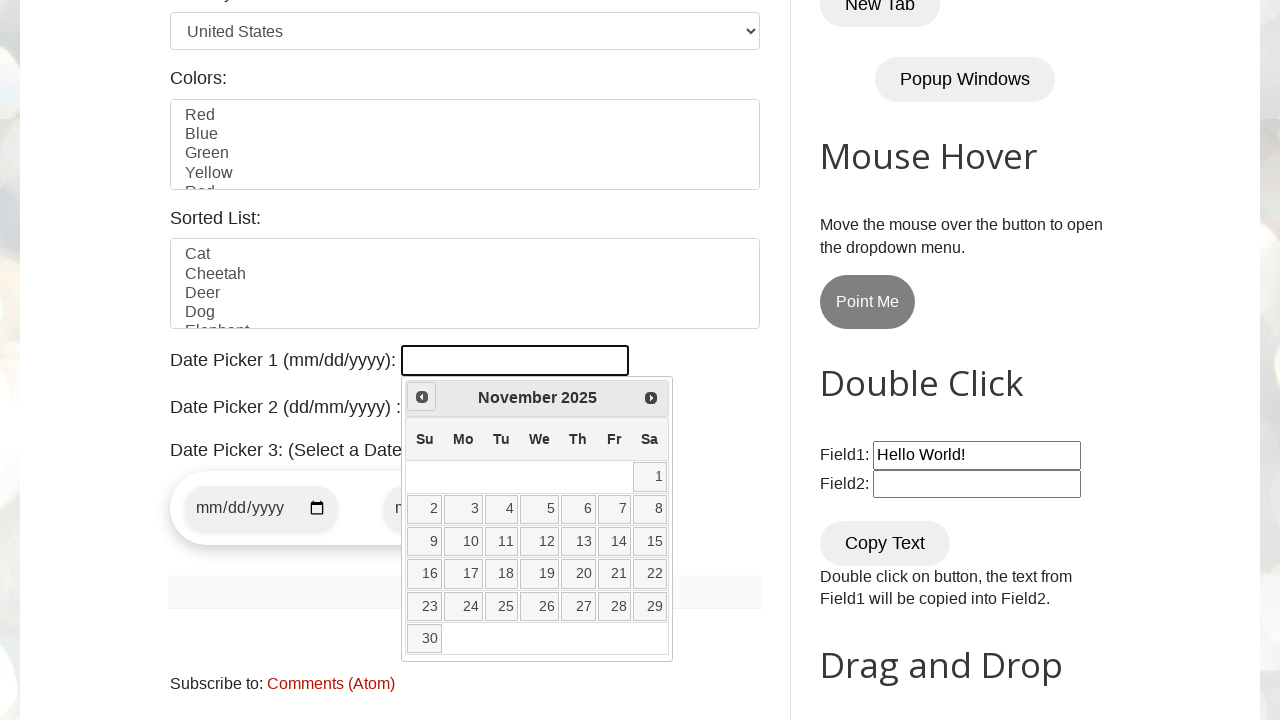

Clicked previous arrow to navigate backwards in date picker at (422, 397) on xpath=//span[@class='ui-icon ui-icon-circle-triangle-w']
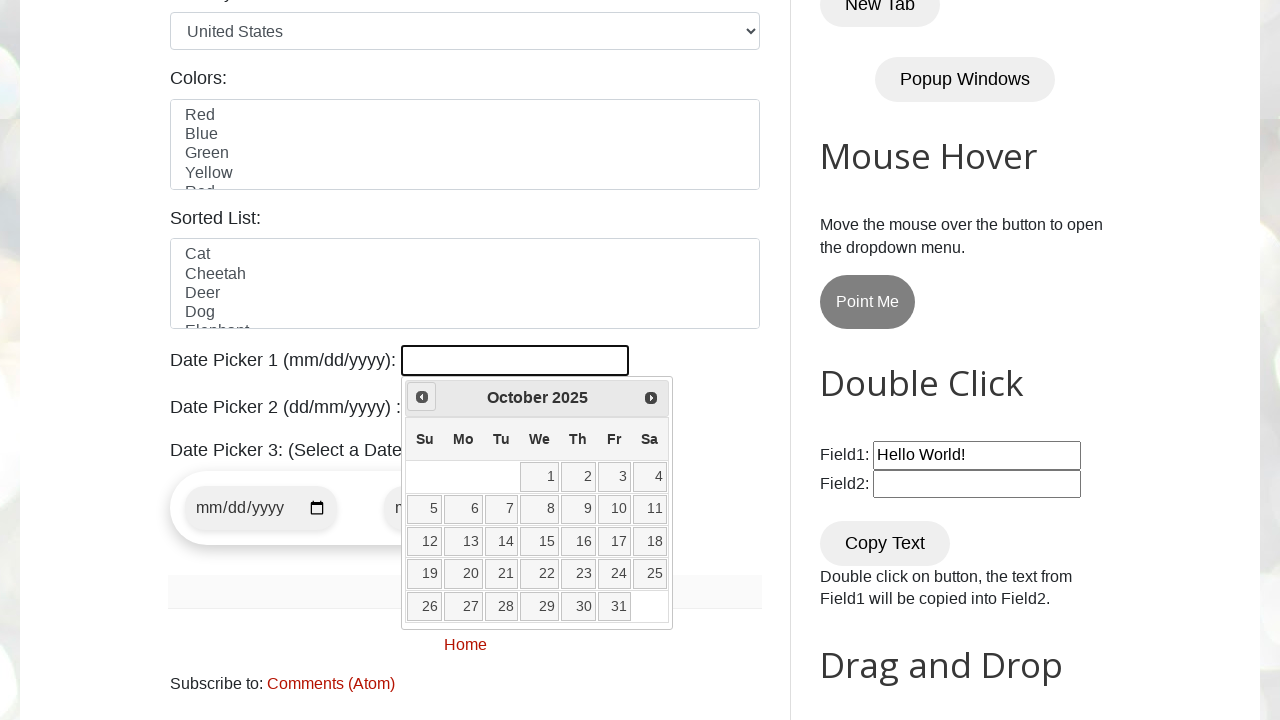

Retrieved current month from date picker
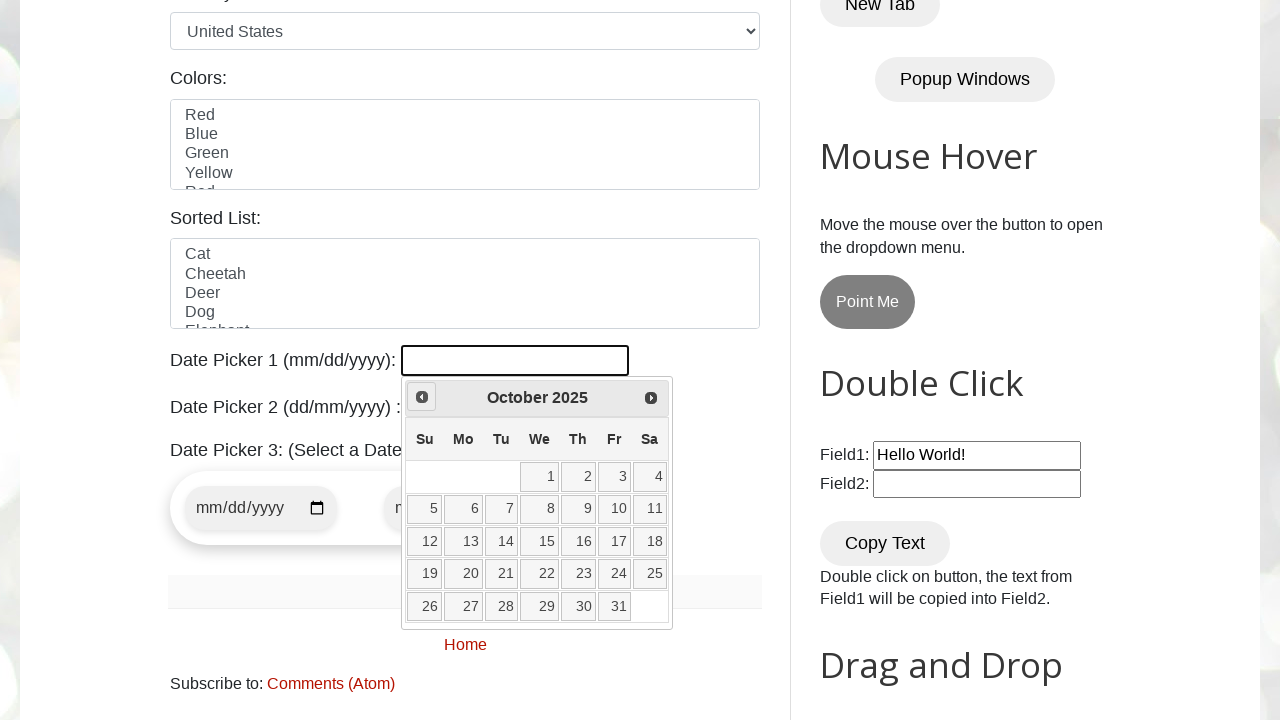

Retrieved current year from date picker
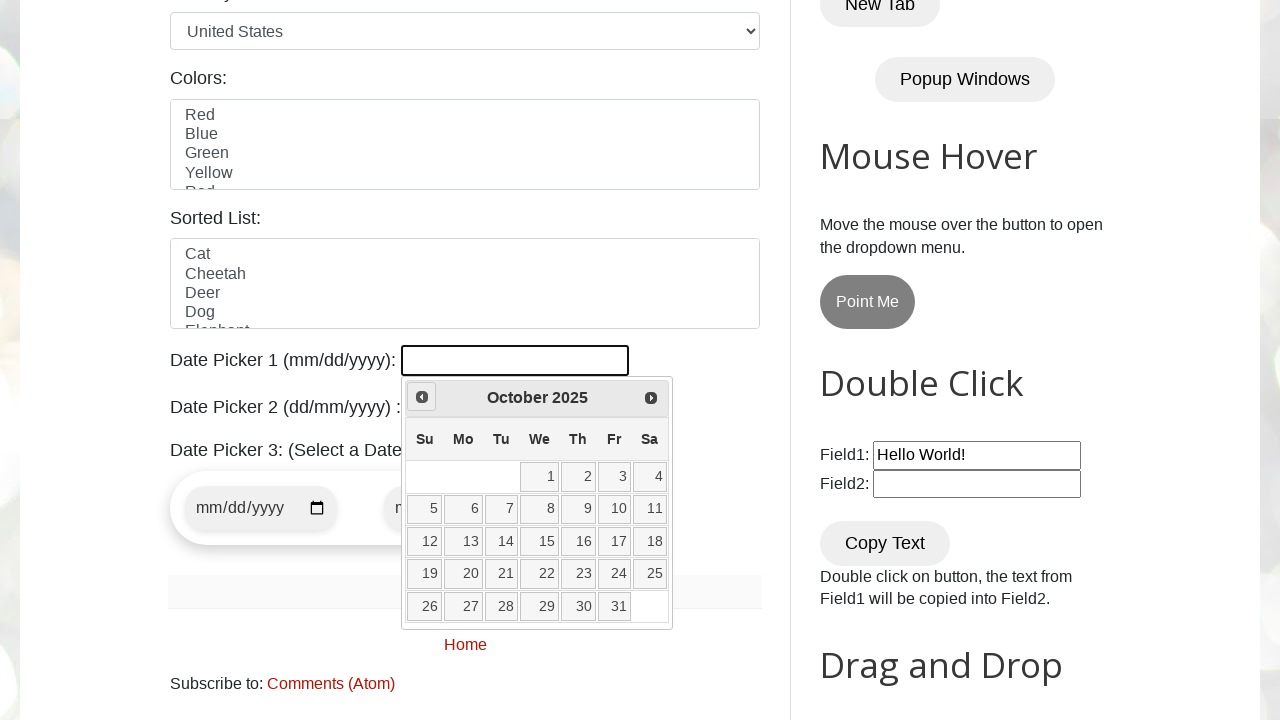

Clicked previous arrow to navigate backwards in date picker at (422, 397) on xpath=//span[@class='ui-icon ui-icon-circle-triangle-w']
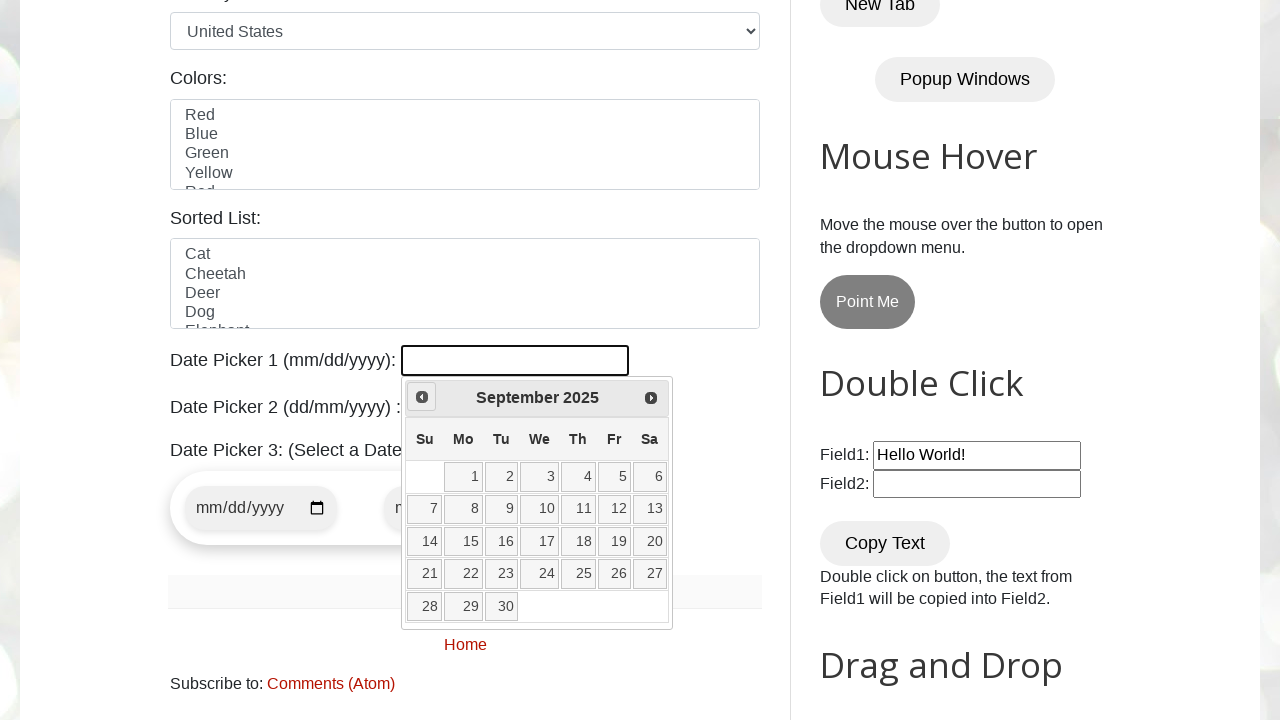

Retrieved current month from date picker
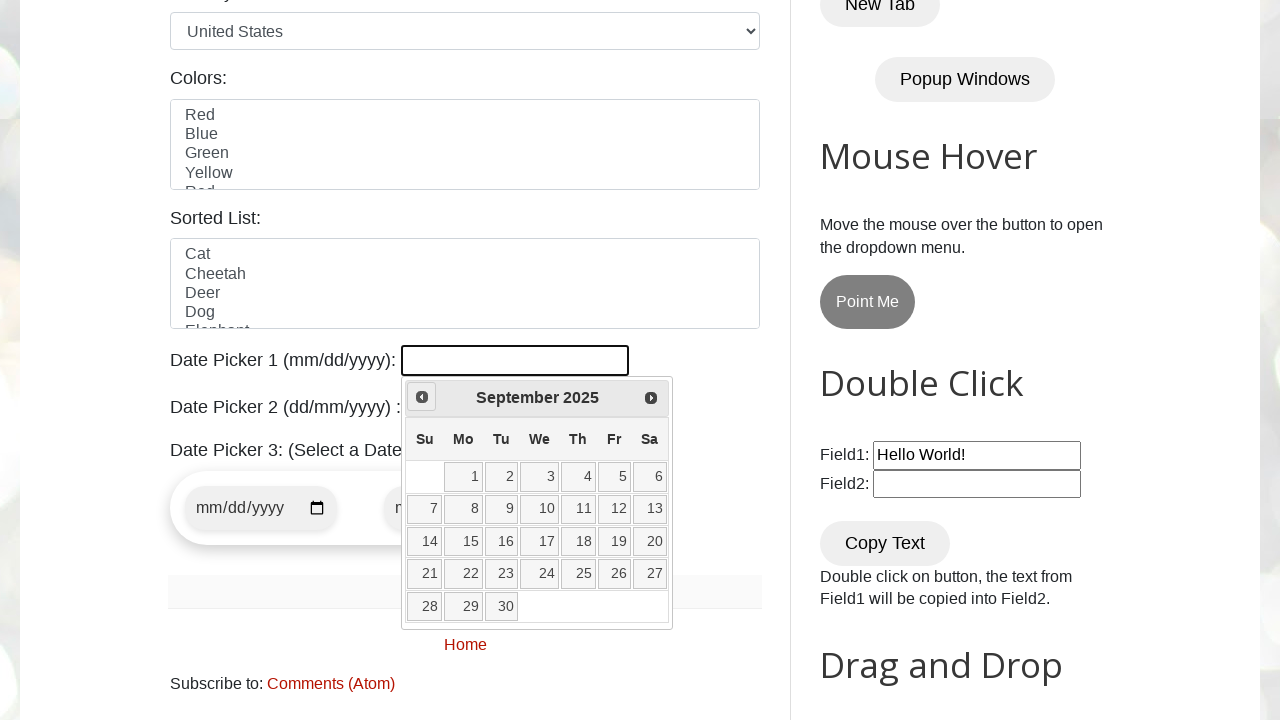

Retrieved current year from date picker
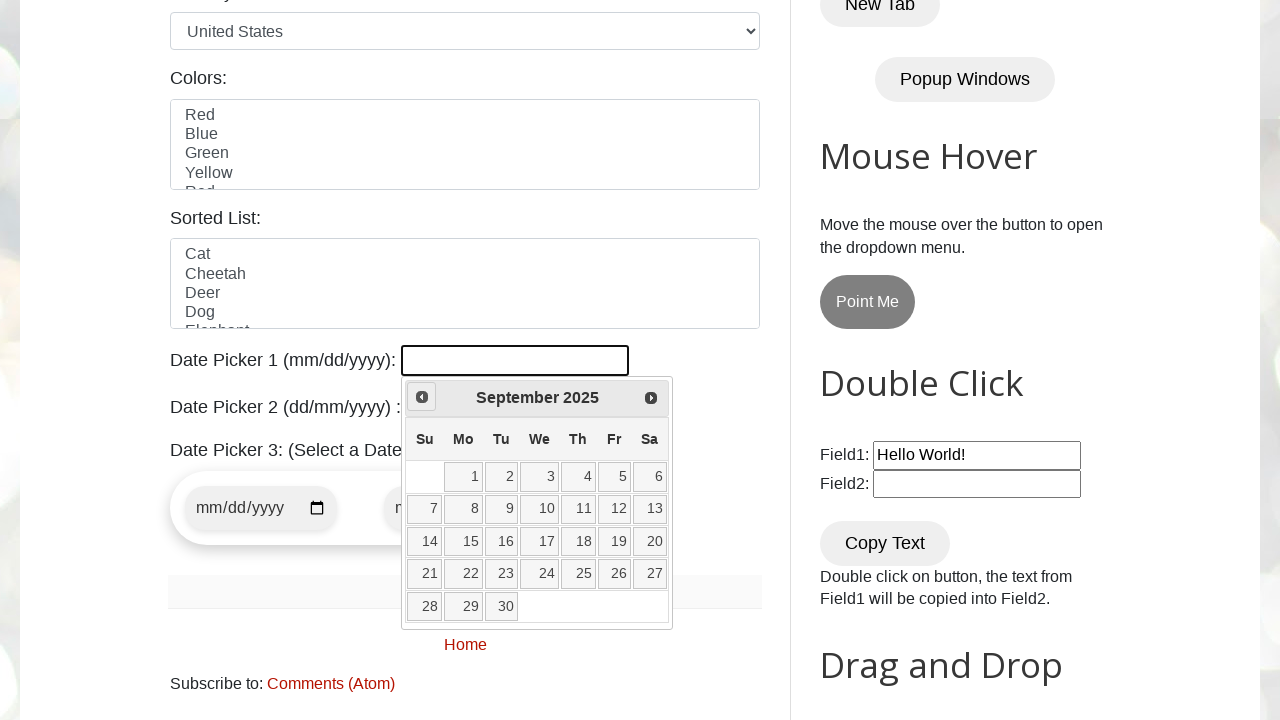

Clicked previous arrow to navigate backwards in date picker at (422, 397) on xpath=//span[@class='ui-icon ui-icon-circle-triangle-w']
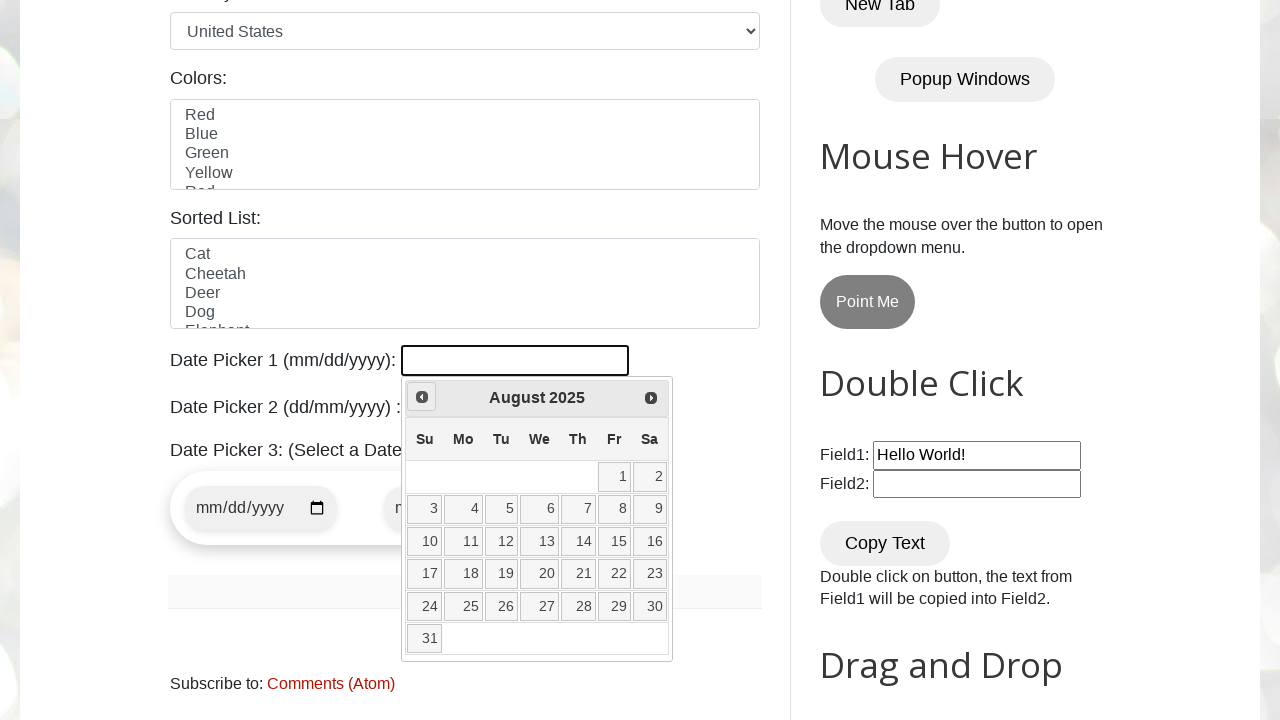

Retrieved current month from date picker
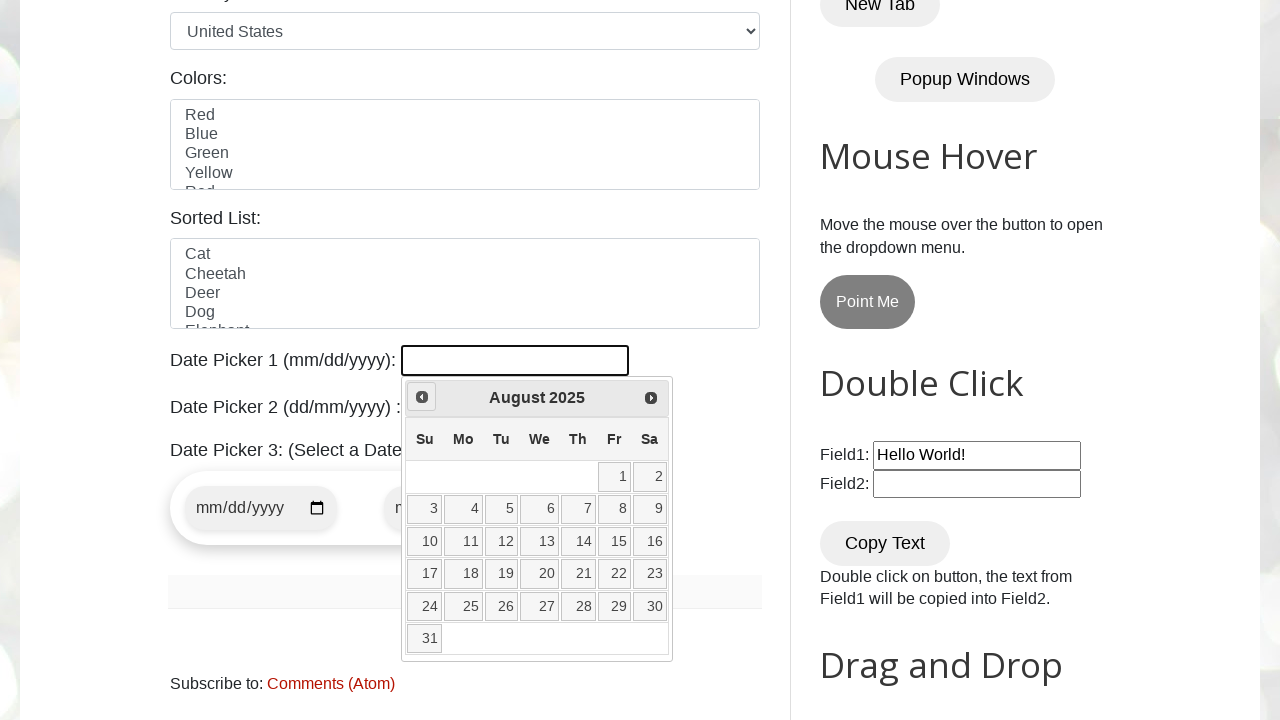

Retrieved current year from date picker
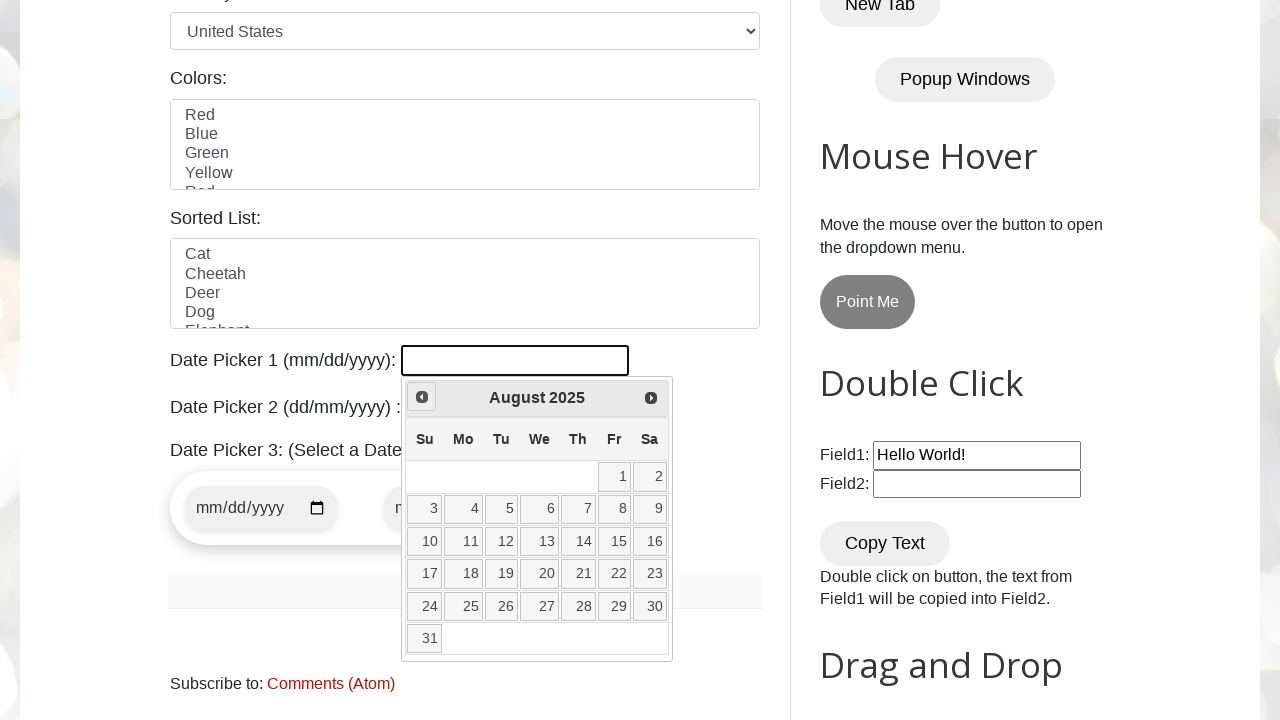

Clicked previous arrow to navigate backwards in date picker at (422, 397) on xpath=//span[@class='ui-icon ui-icon-circle-triangle-w']
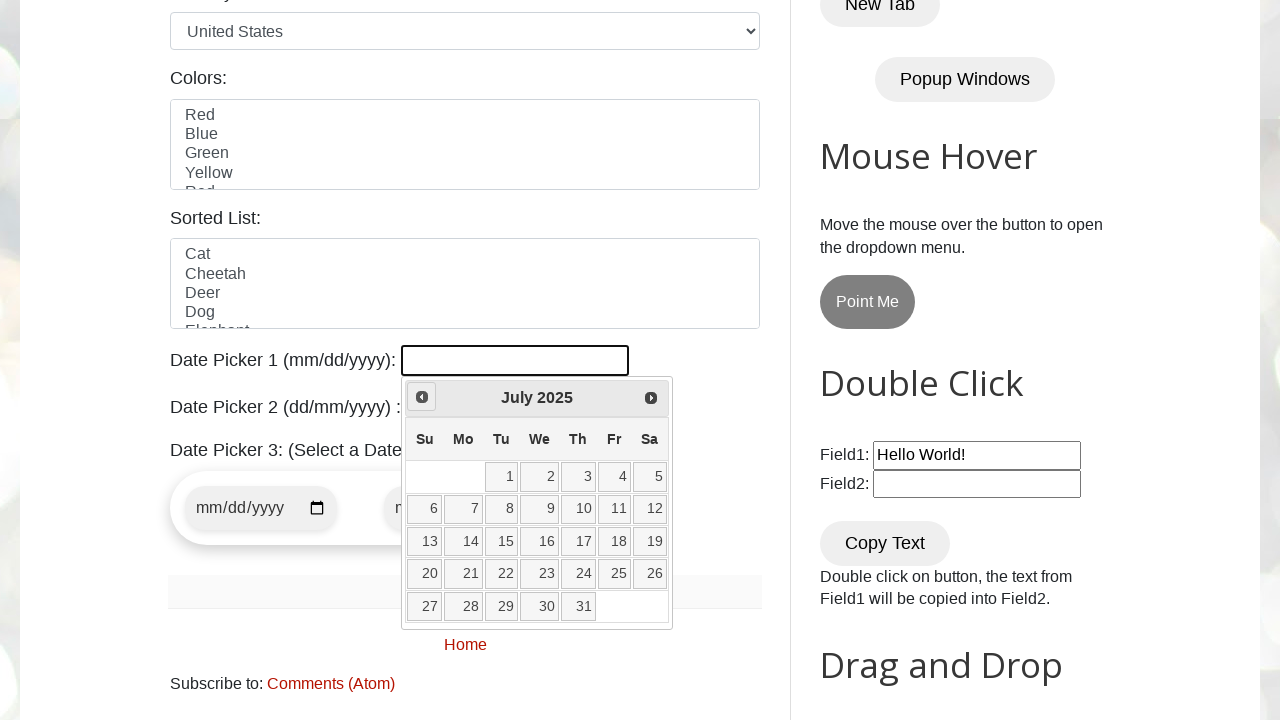

Retrieved current month from date picker
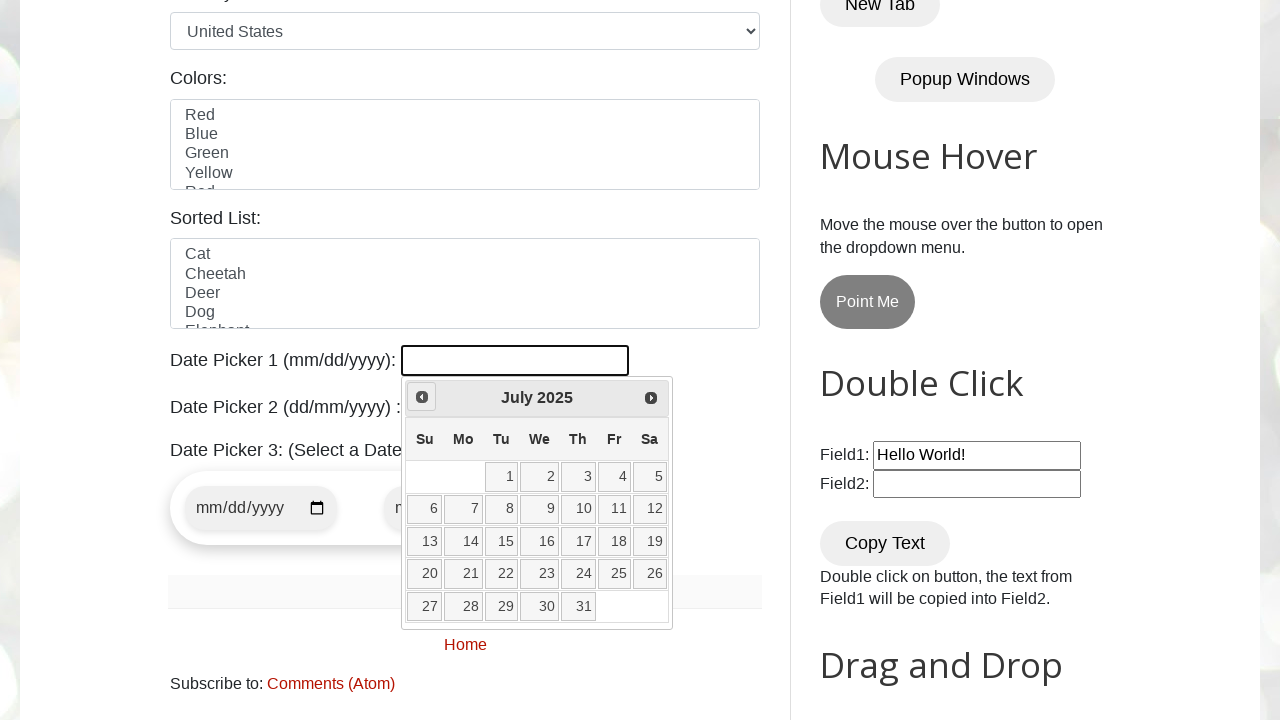

Retrieved current year from date picker
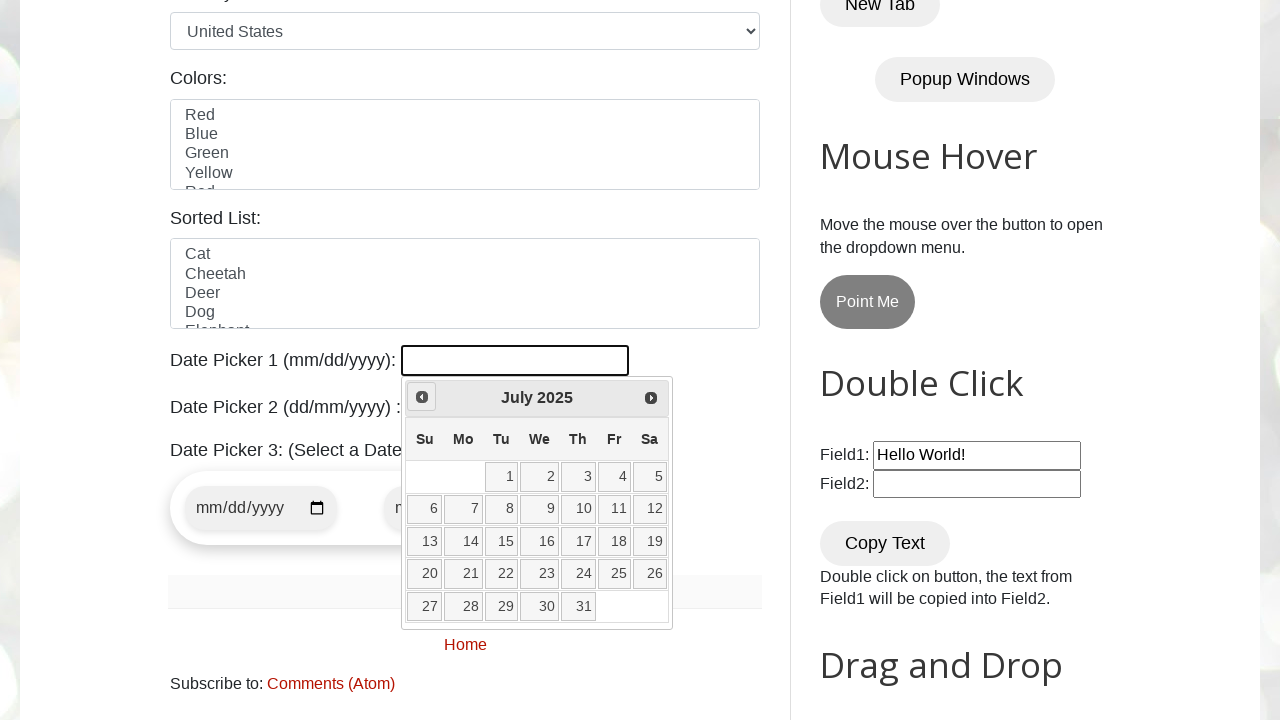

Clicked previous arrow to navigate backwards in date picker at (422, 397) on xpath=//span[@class='ui-icon ui-icon-circle-triangle-w']
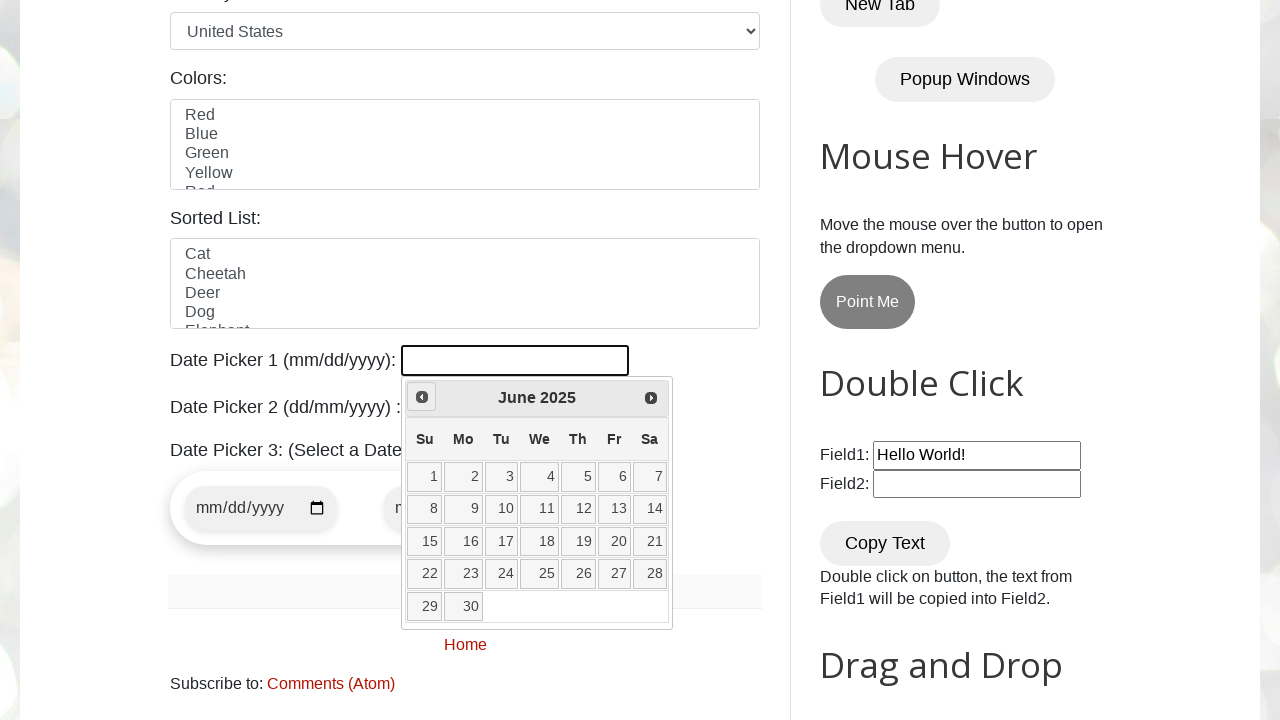

Retrieved current month from date picker
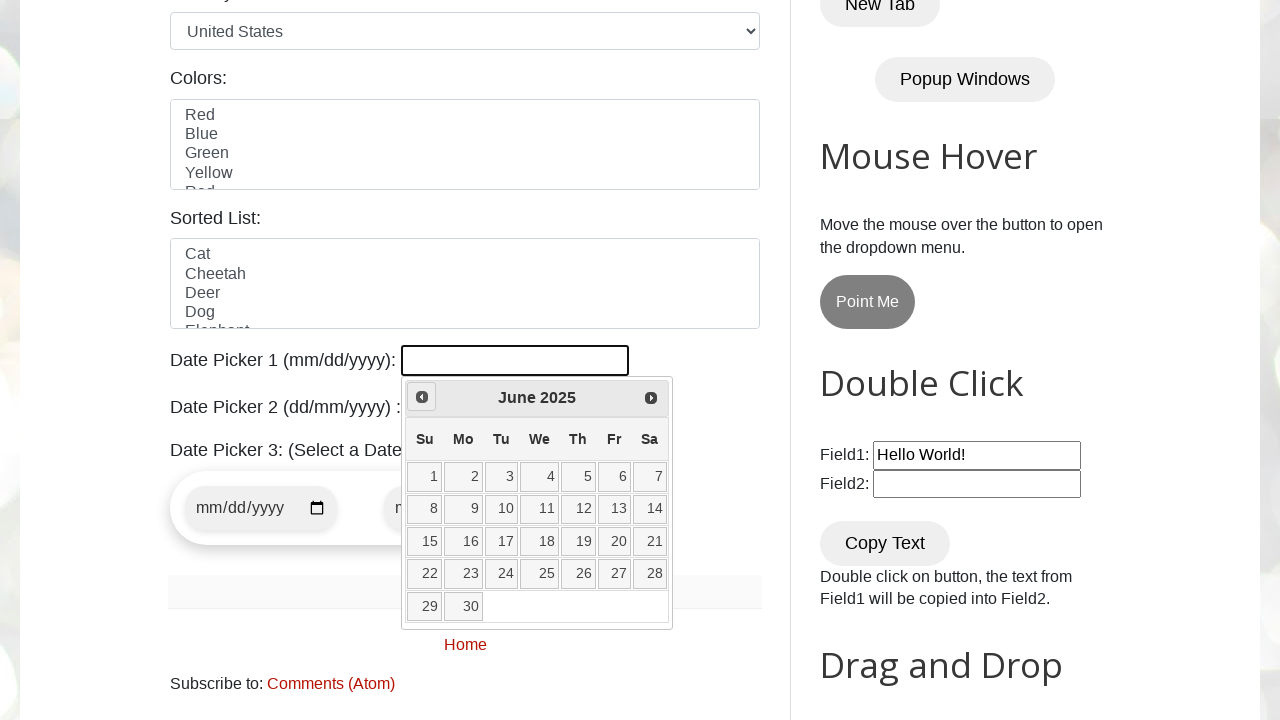

Retrieved current year from date picker
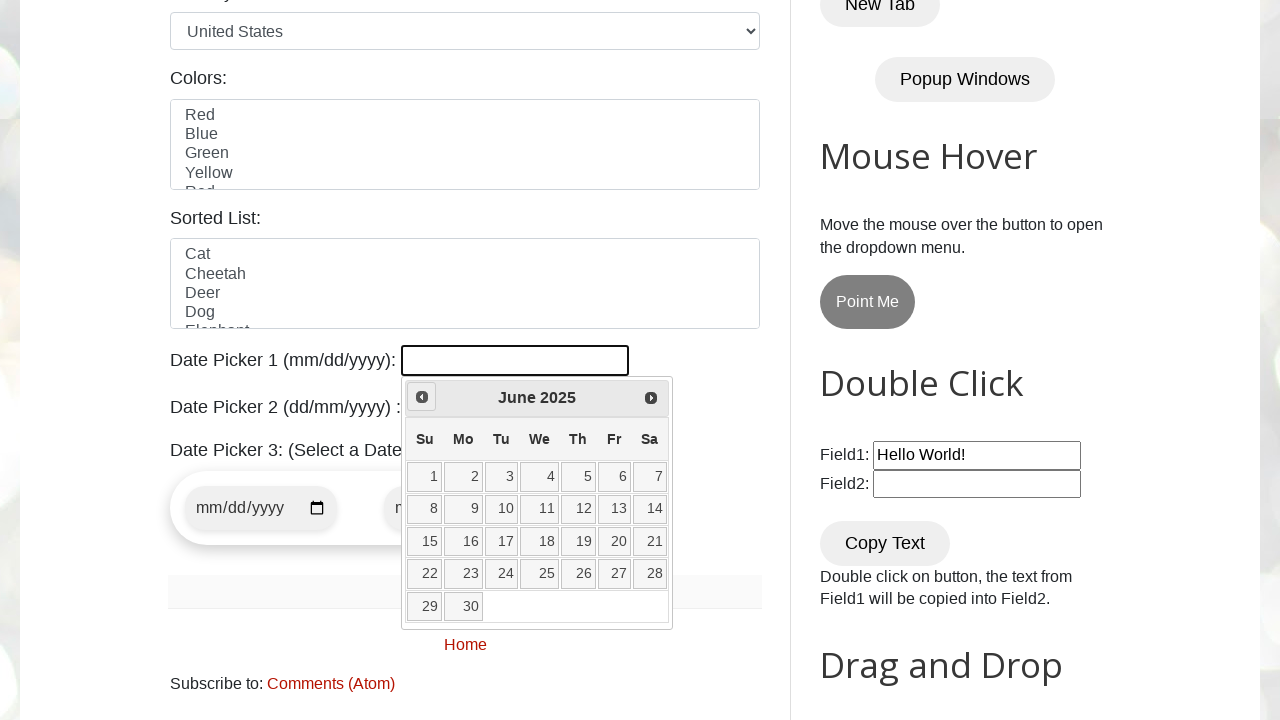

Clicked previous arrow to navigate backwards in date picker at (422, 397) on xpath=//span[@class='ui-icon ui-icon-circle-triangle-w']
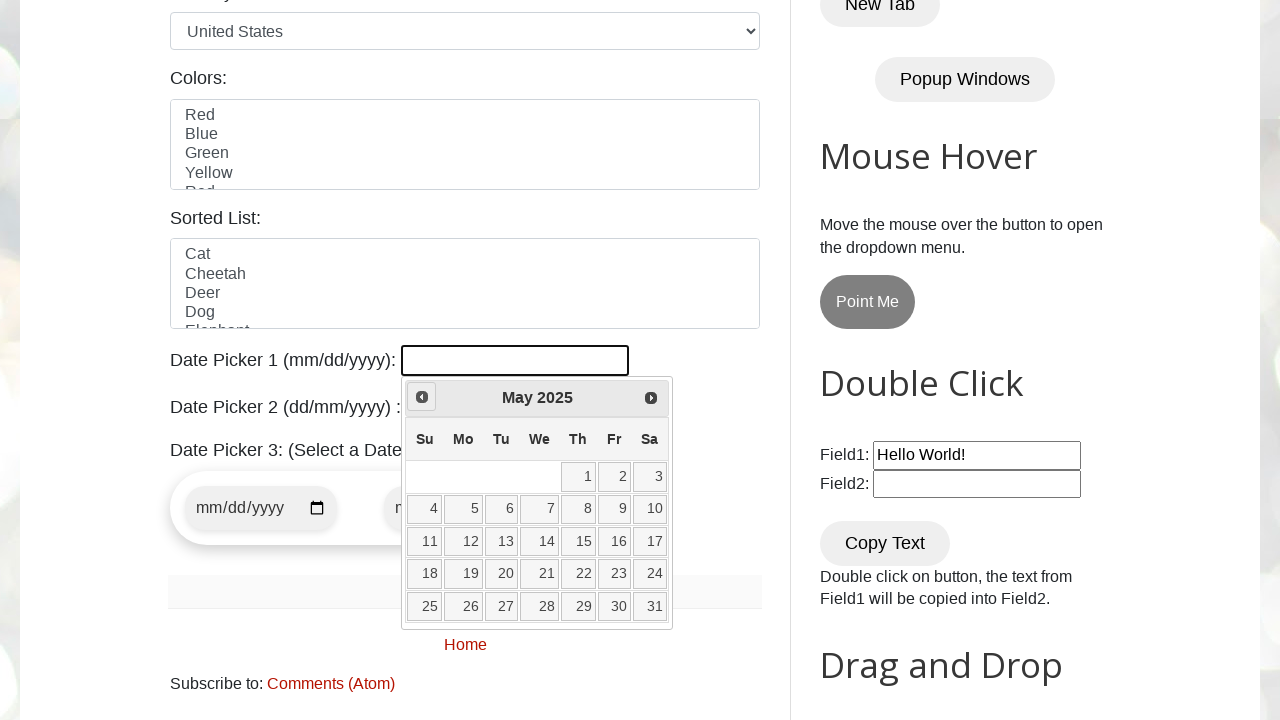

Retrieved current month from date picker
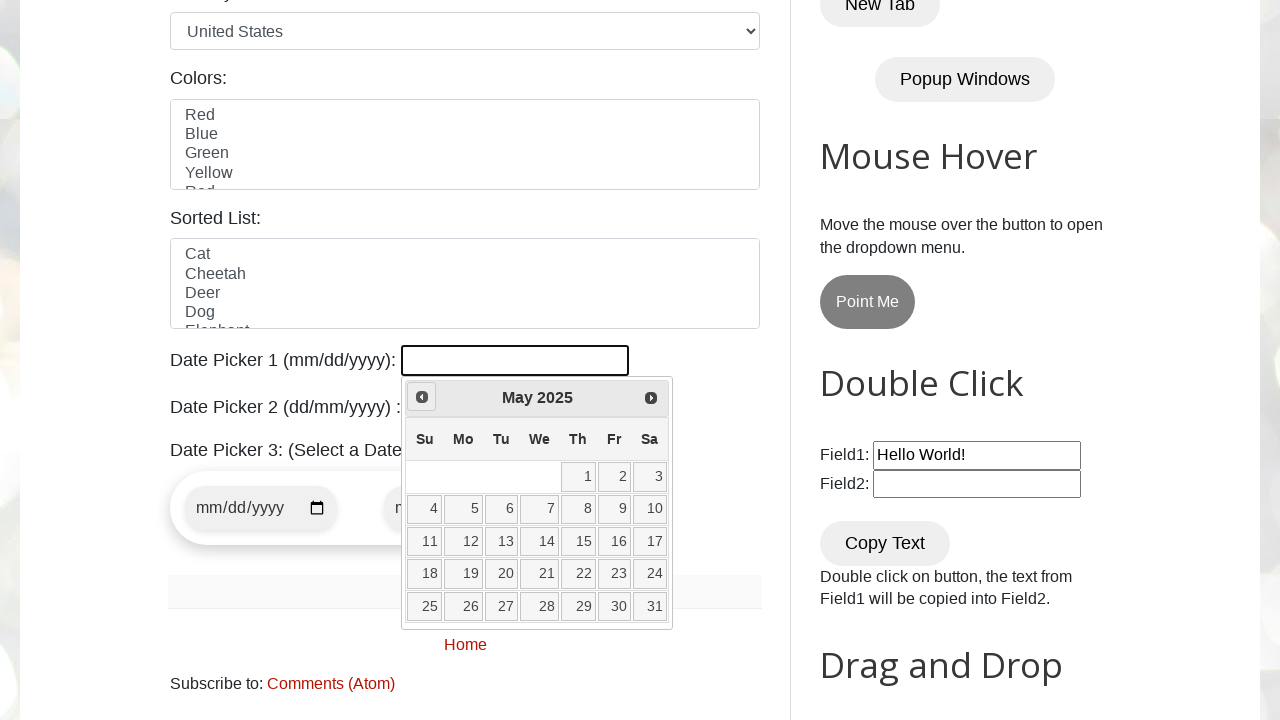

Retrieved current year from date picker
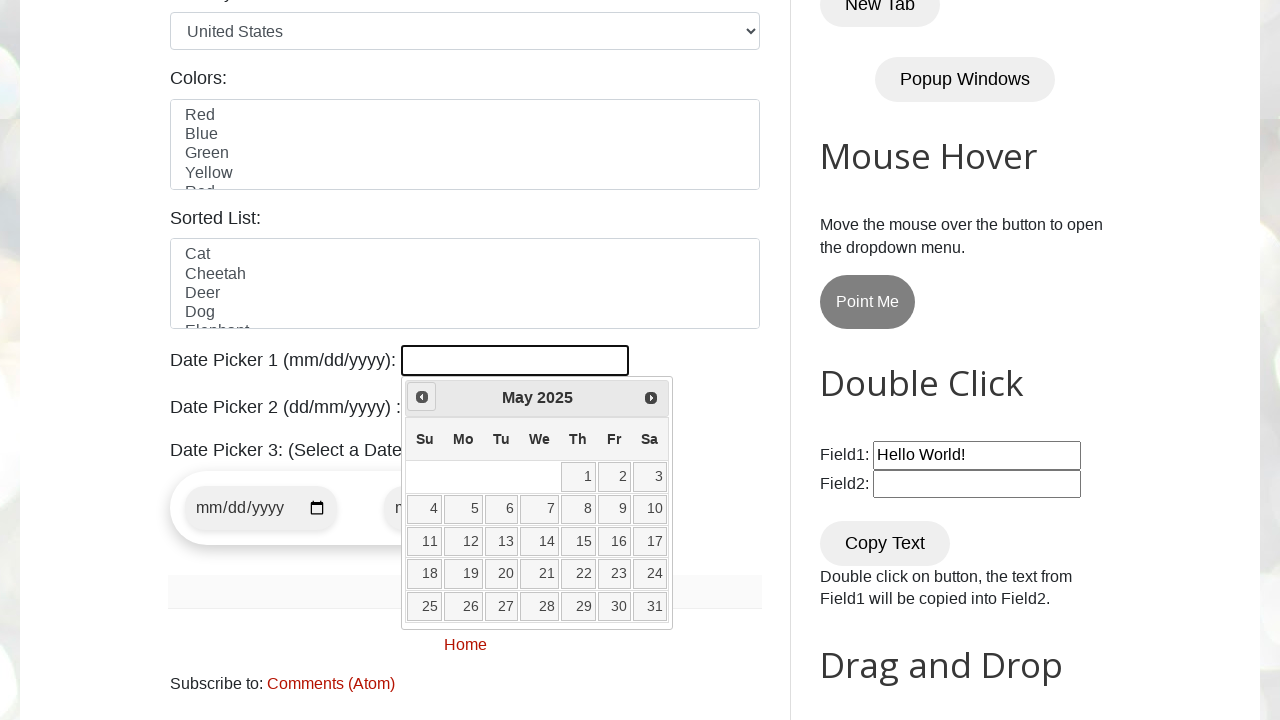

Clicked previous arrow to navigate backwards in date picker at (422, 397) on xpath=//span[@class='ui-icon ui-icon-circle-triangle-w']
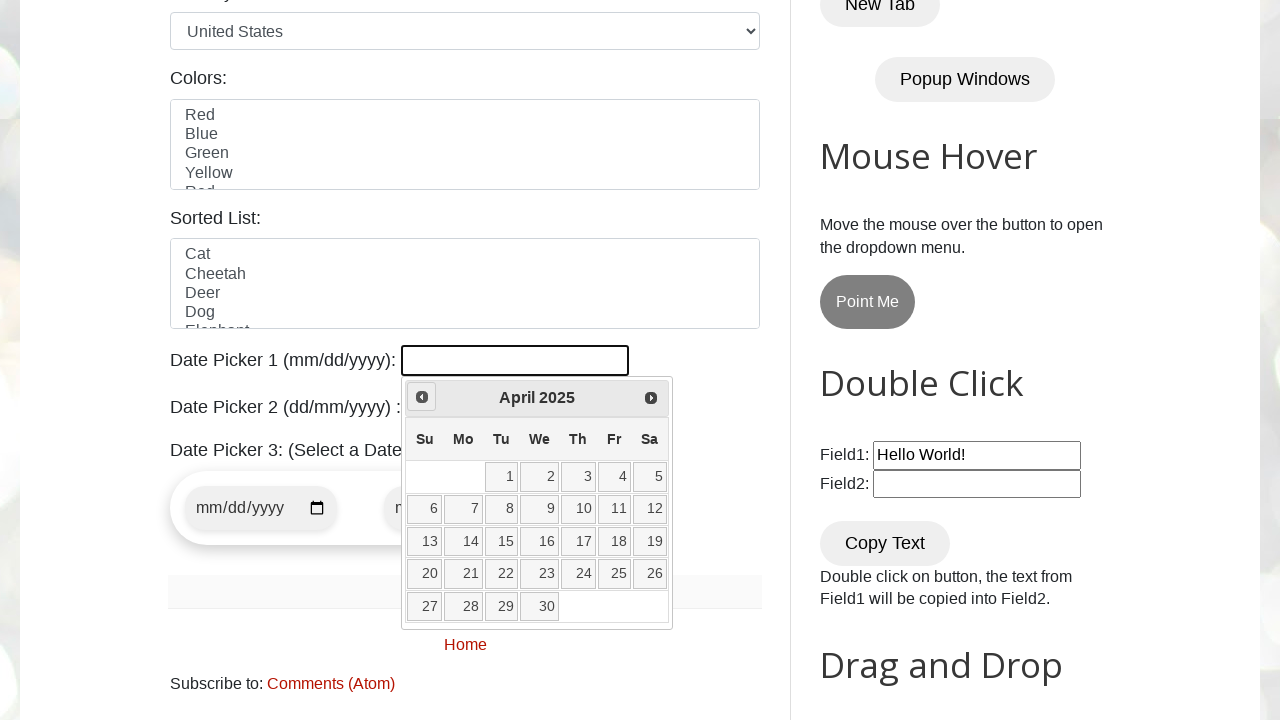

Retrieved current month from date picker
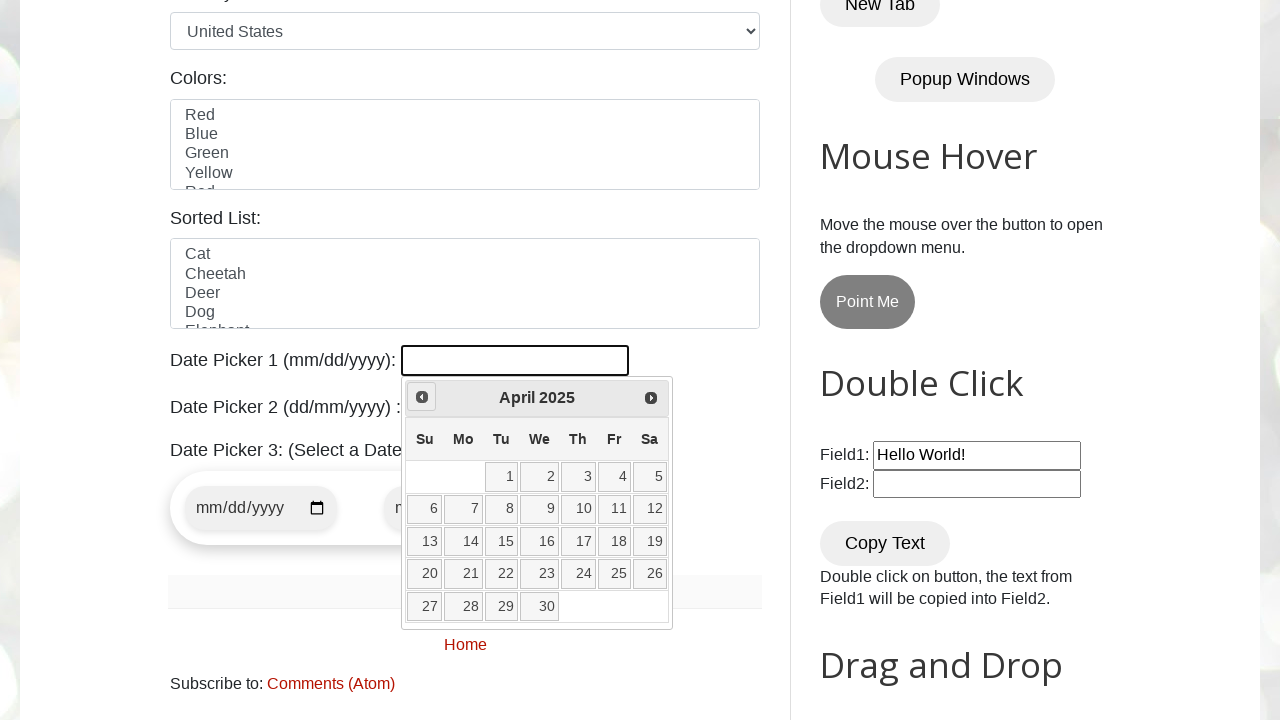

Retrieved current year from date picker
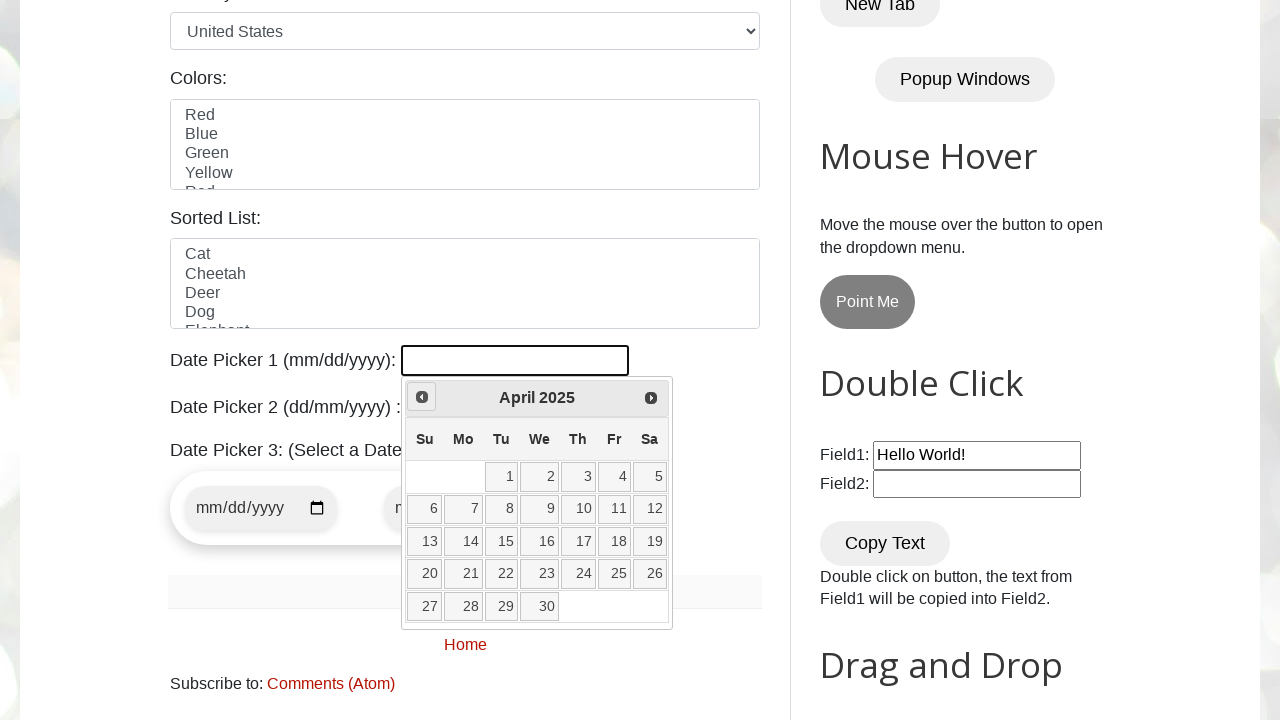

Clicked previous arrow to navigate backwards in date picker at (422, 397) on xpath=//span[@class='ui-icon ui-icon-circle-triangle-w']
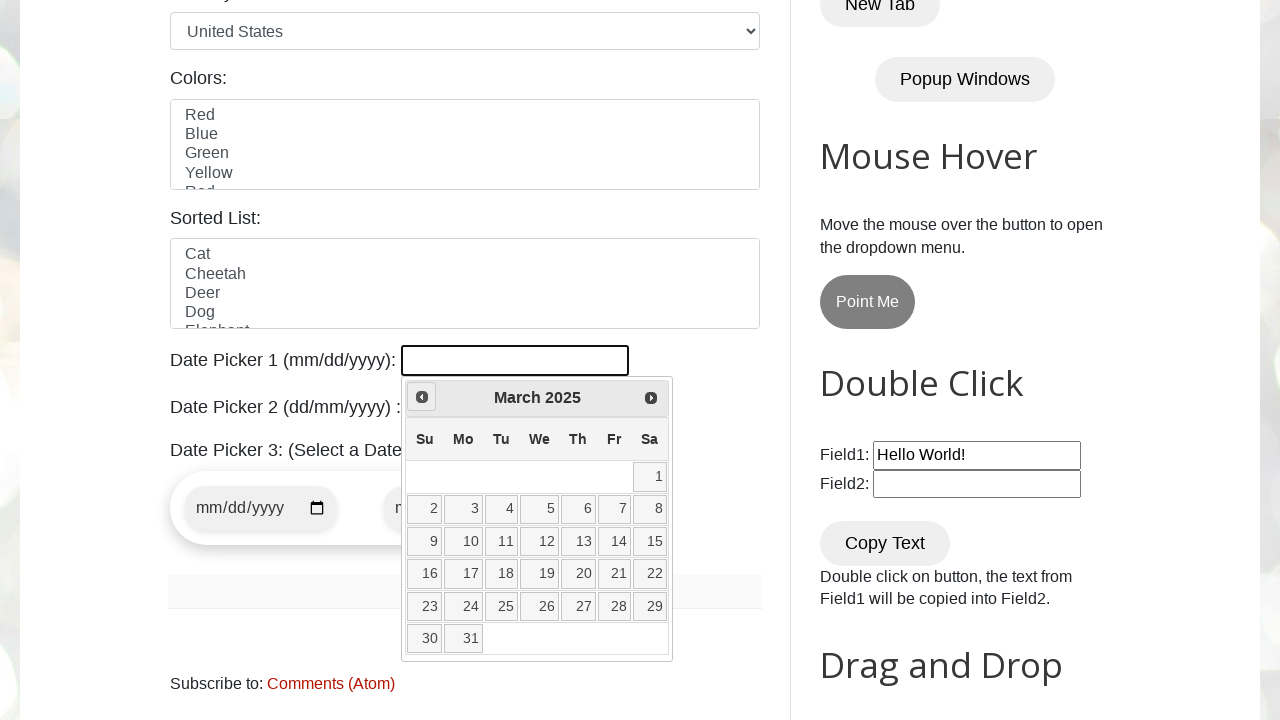

Retrieved current month from date picker
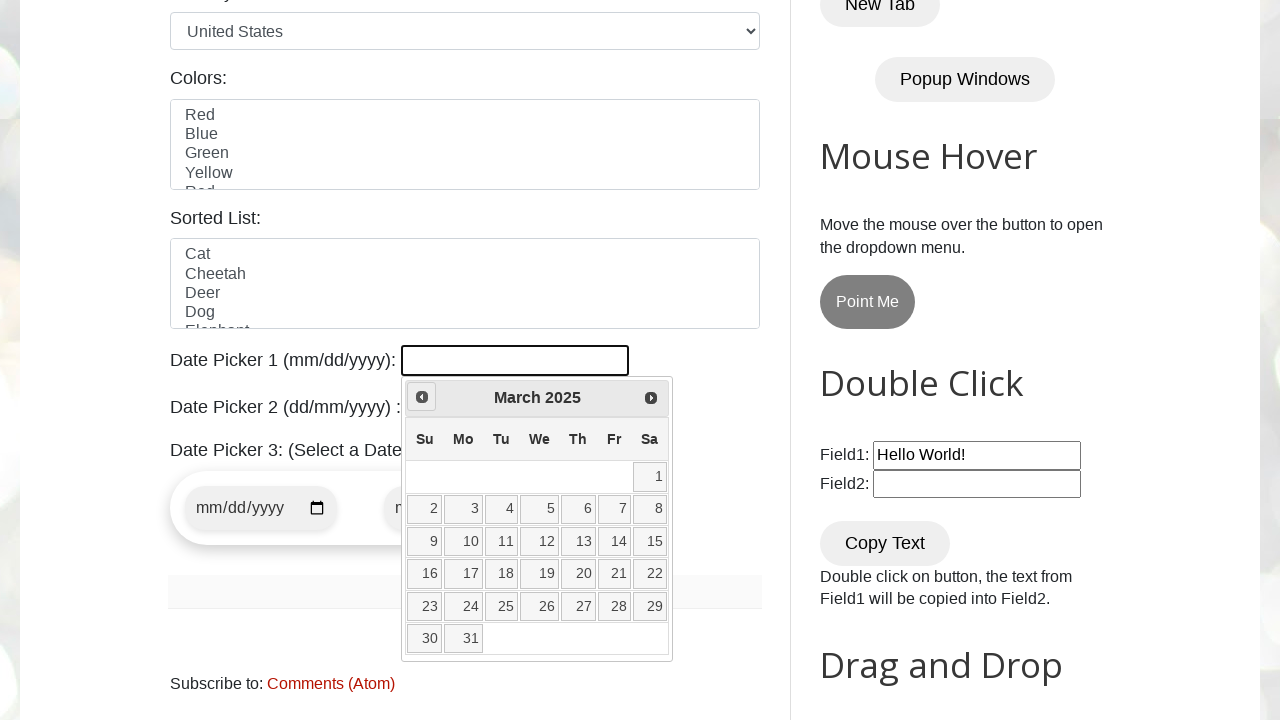

Retrieved current year from date picker
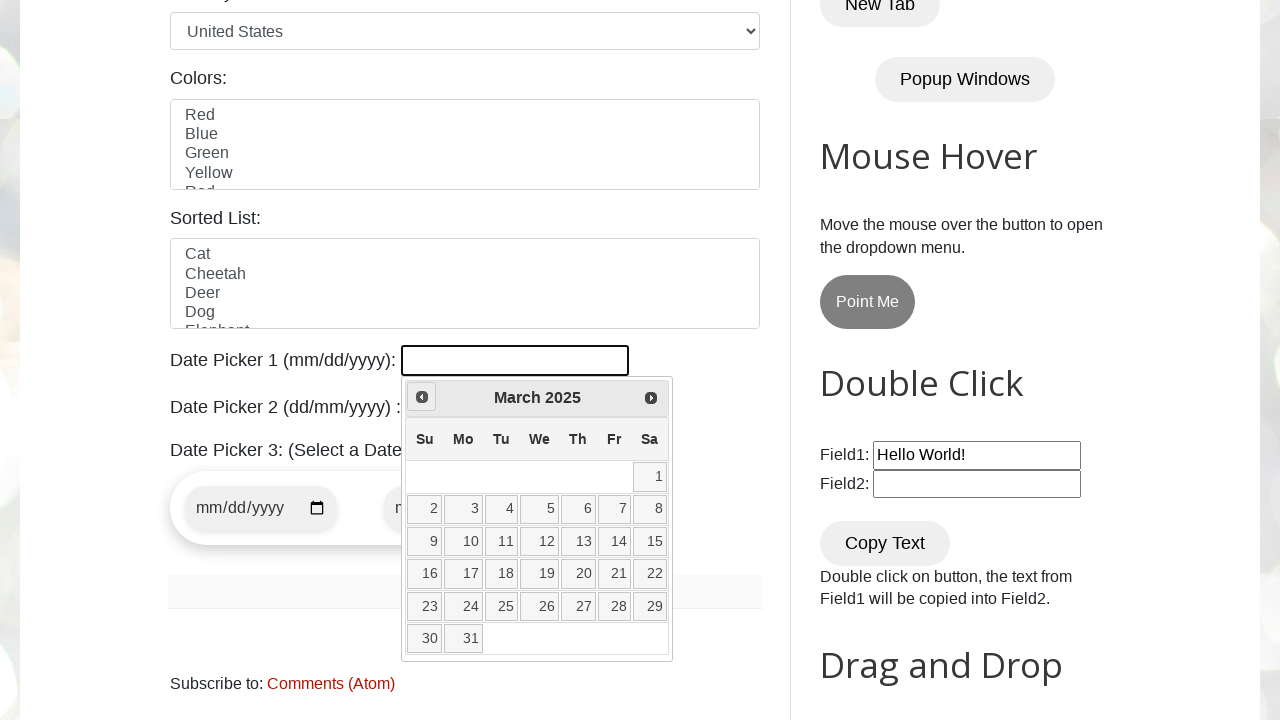

Clicked previous arrow to navigate backwards in date picker at (422, 397) on xpath=//span[@class='ui-icon ui-icon-circle-triangle-w']
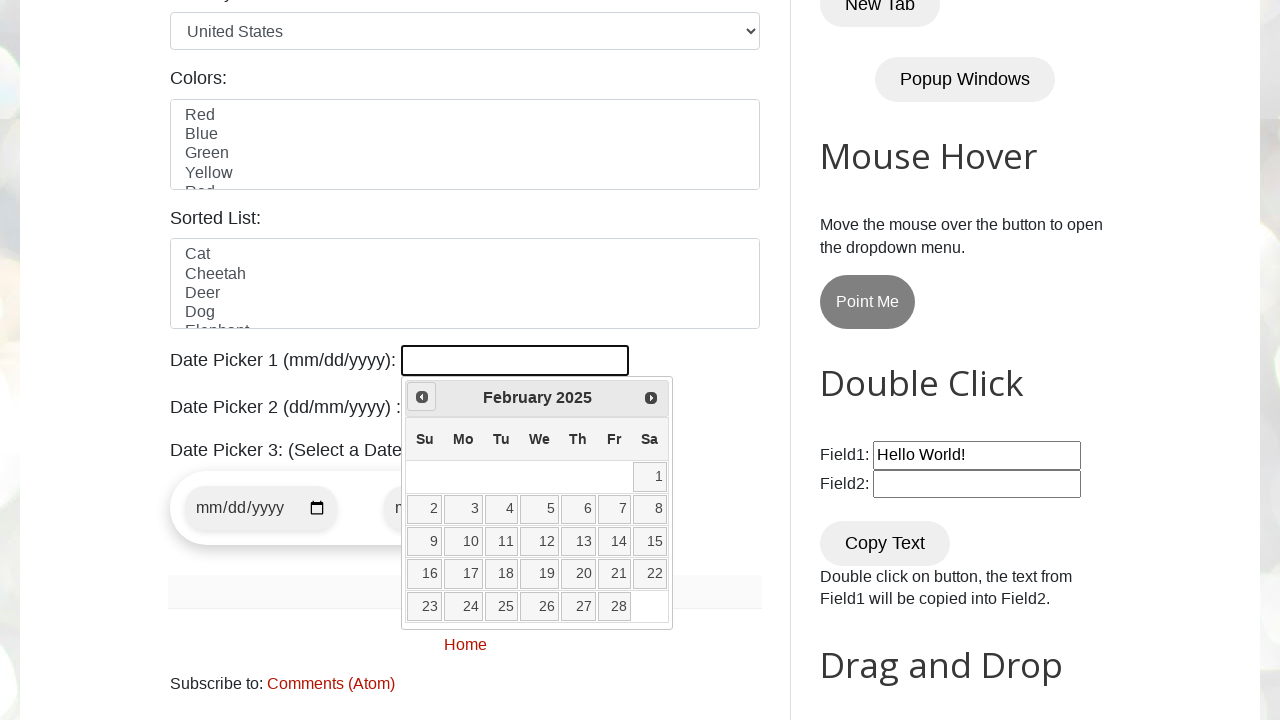

Retrieved current month from date picker
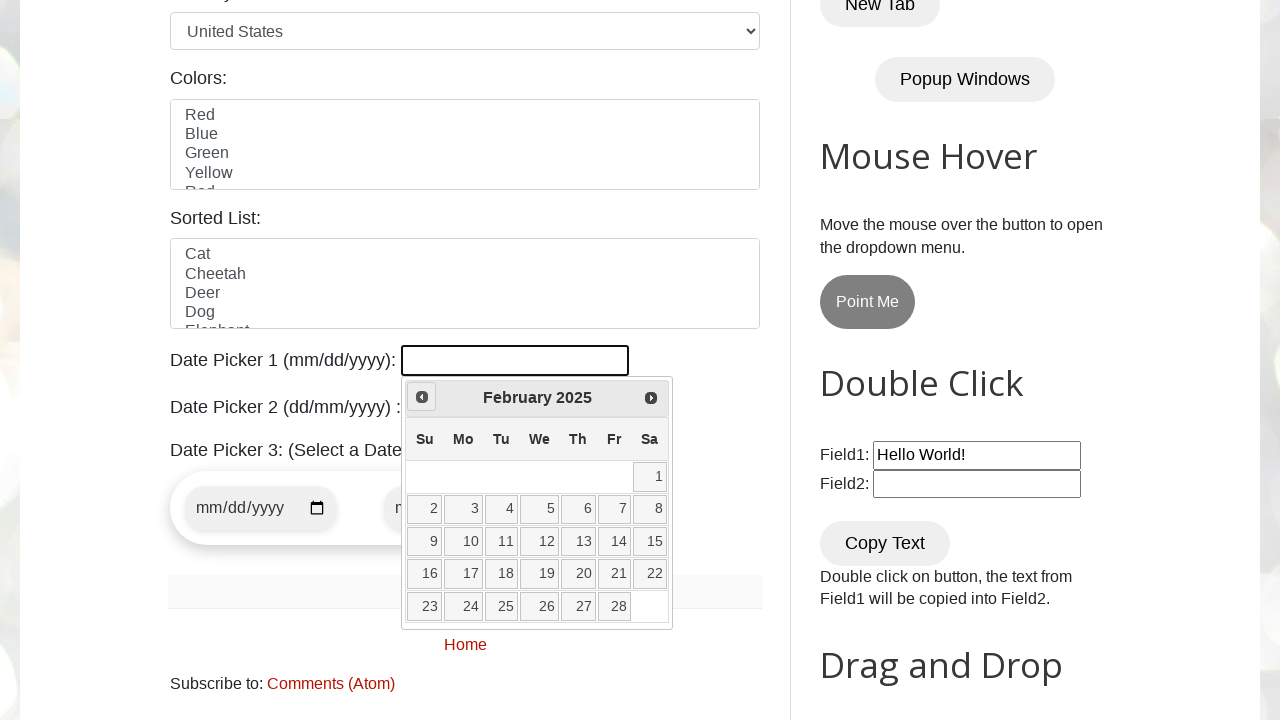

Retrieved current year from date picker
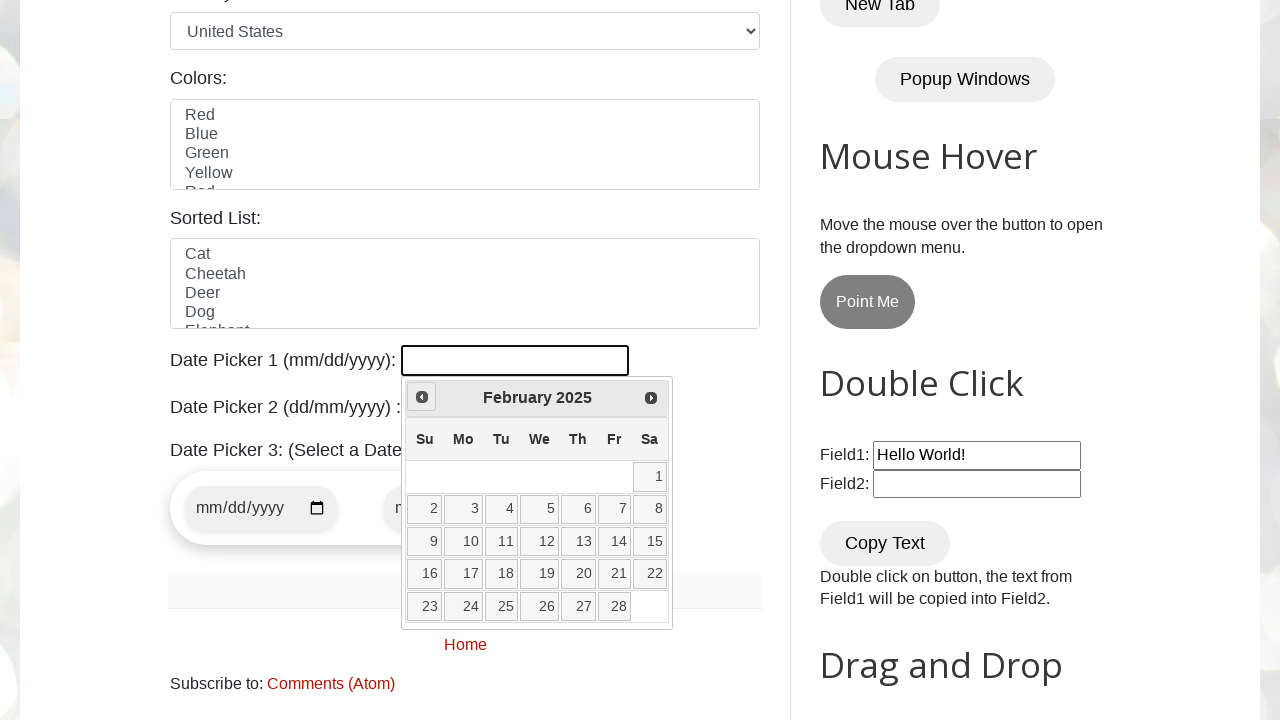

Clicked previous arrow to navigate backwards in date picker at (422, 397) on xpath=//span[@class='ui-icon ui-icon-circle-triangle-w']
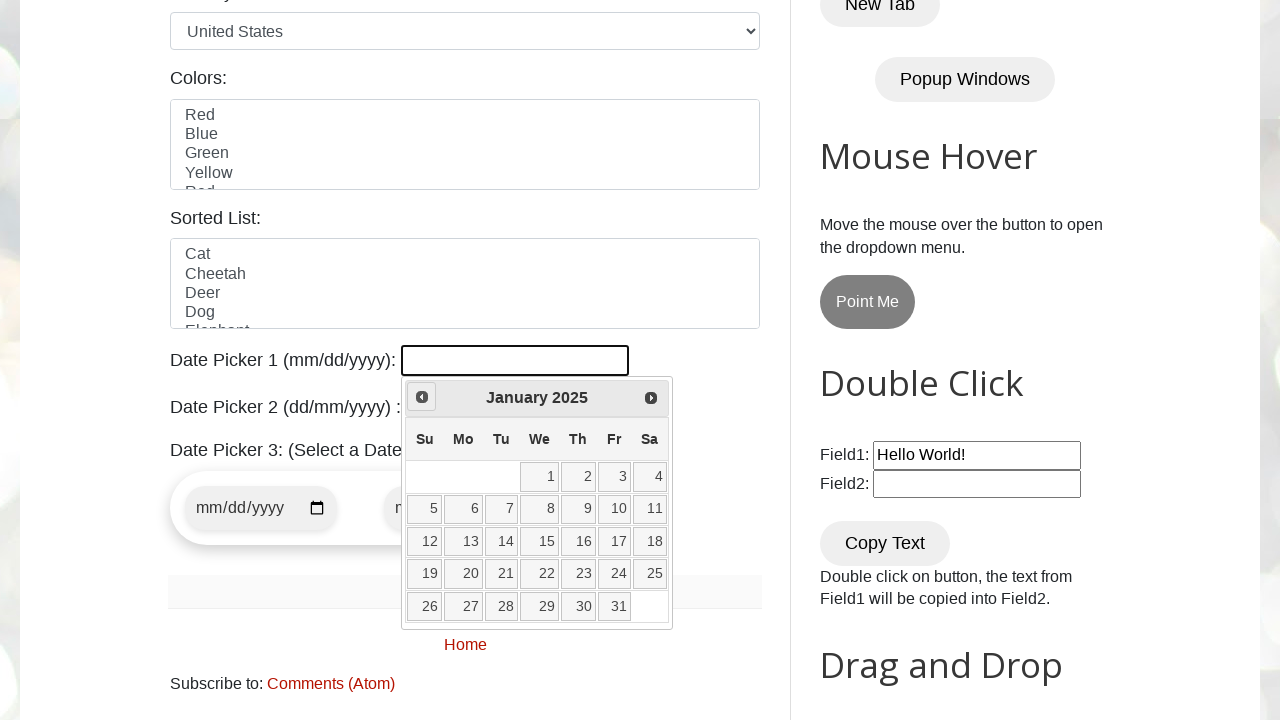

Retrieved current month from date picker
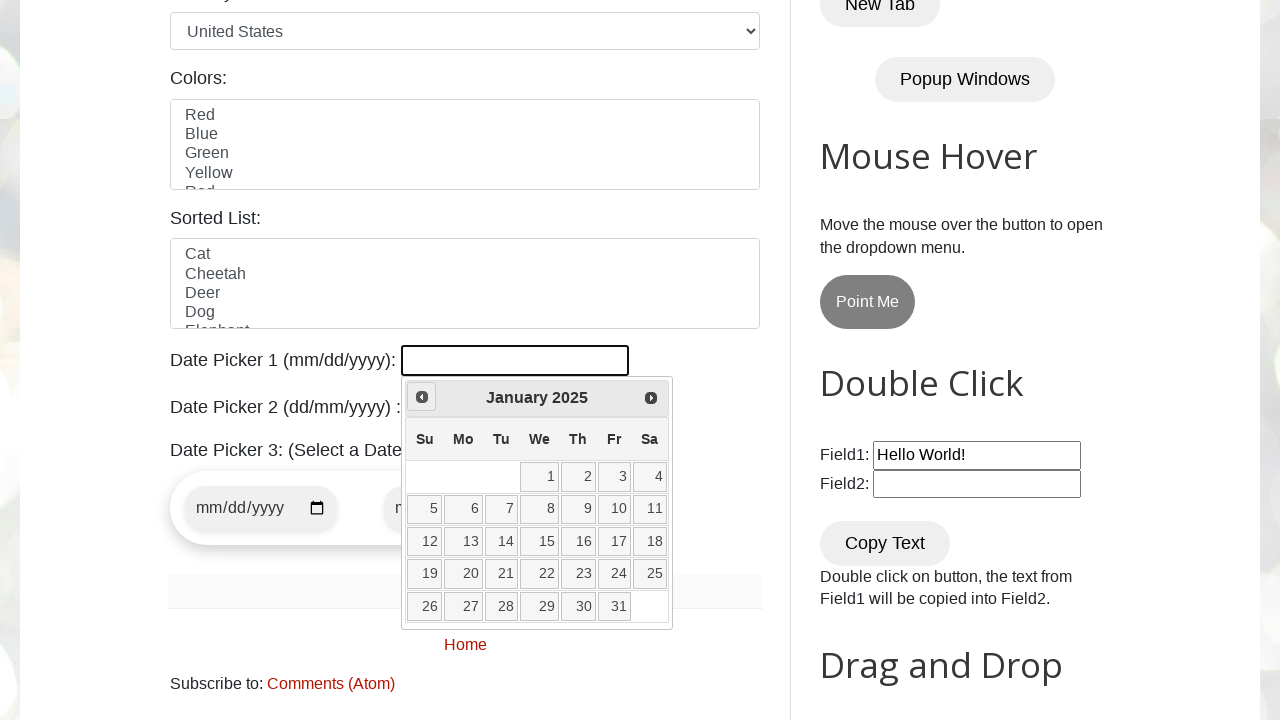

Retrieved current year from date picker
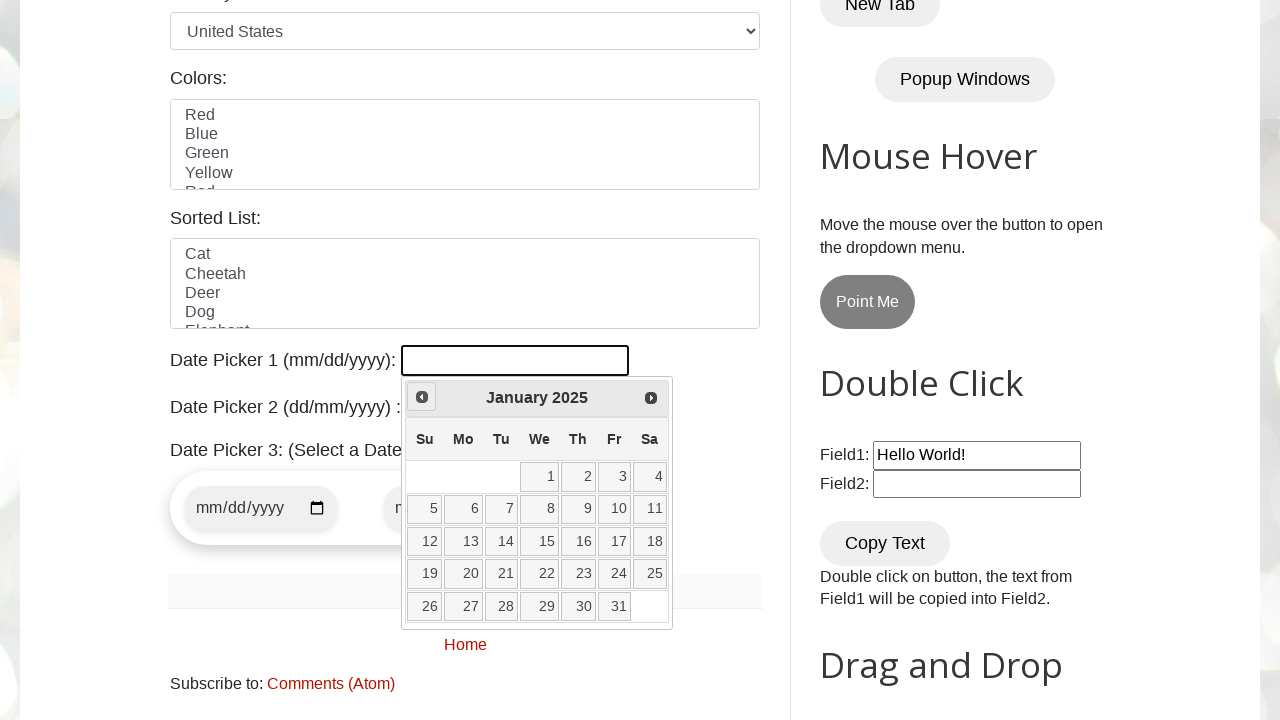

Clicked previous arrow to navigate backwards in date picker at (422, 397) on xpath=//span[@class='ui-icon ui-icon-circle-triangle-w']
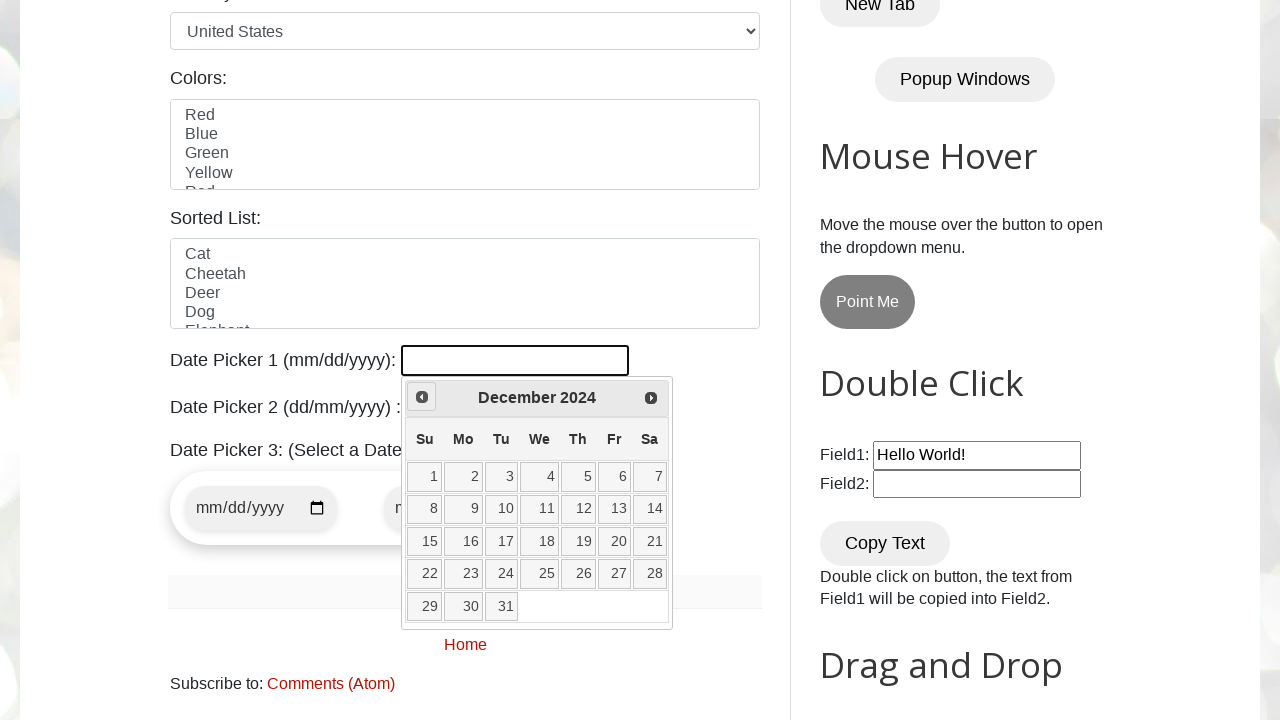

Retrieved current month from date picker
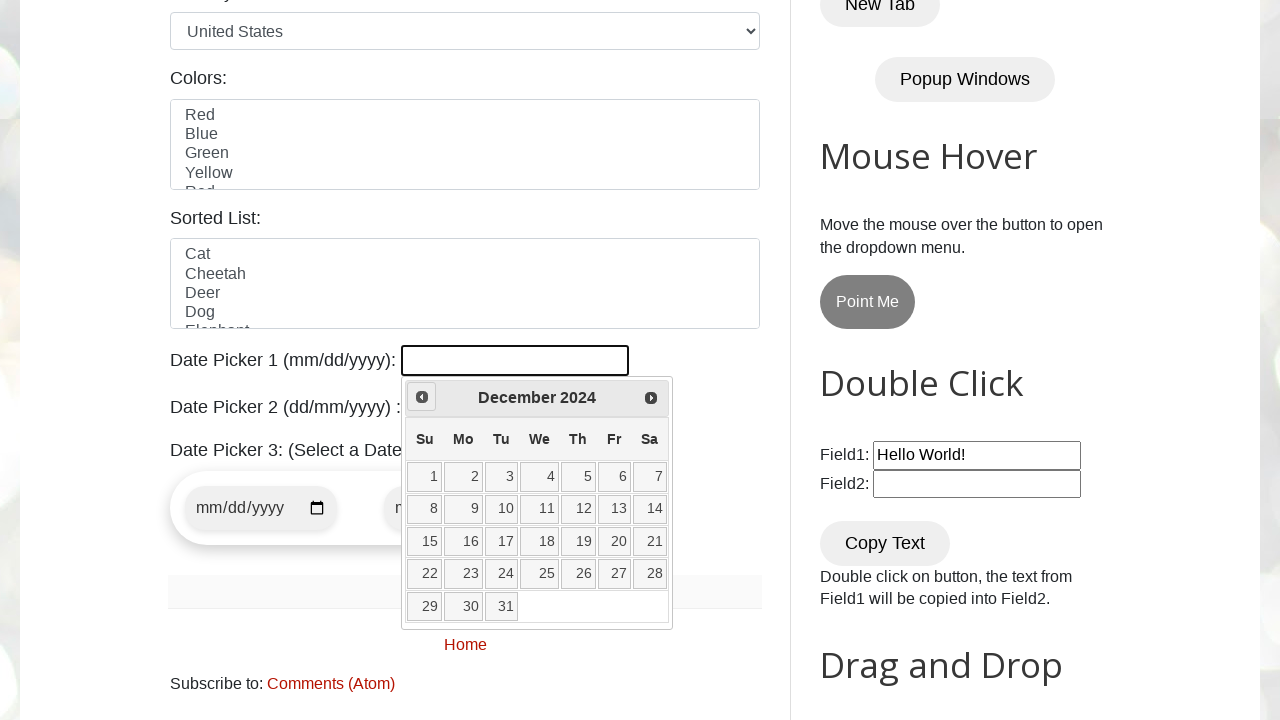

Retrieved current year from date picker
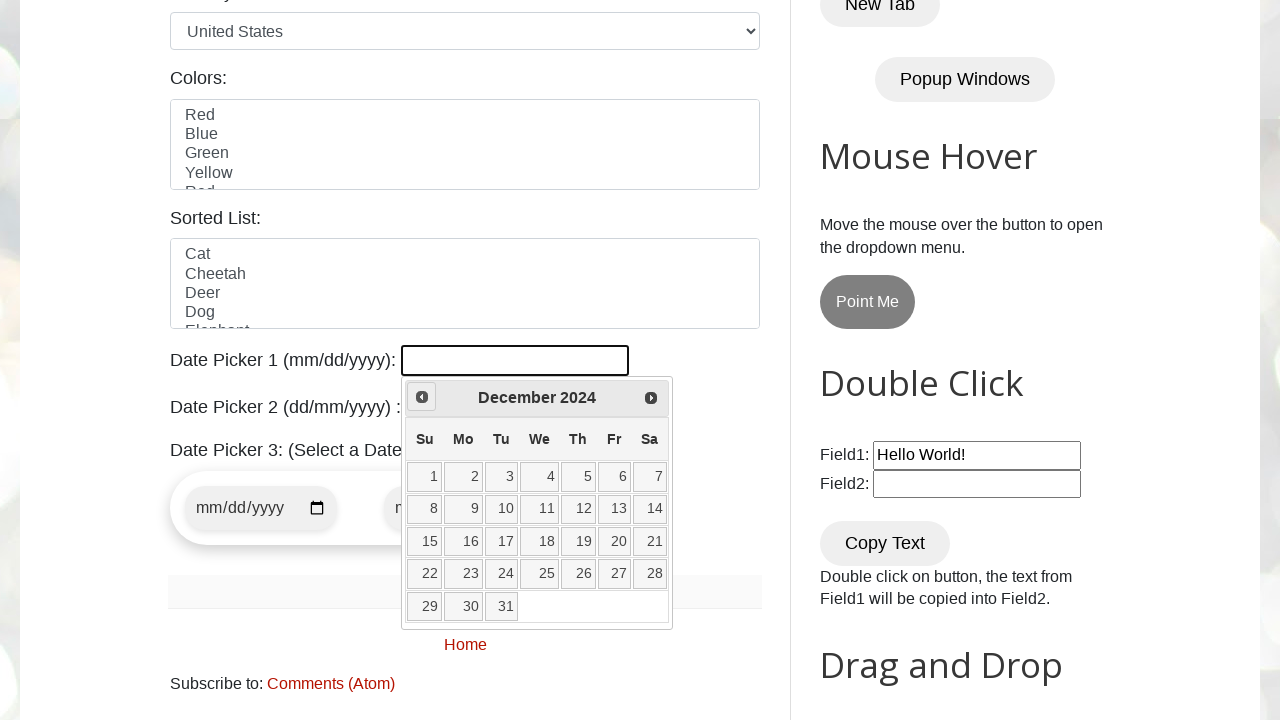

Clicked previous arrow to navigate backwards in date picker at (422, 397) on xpath=//span[@class='ui-icon ui-icon-circle-triangle-w']
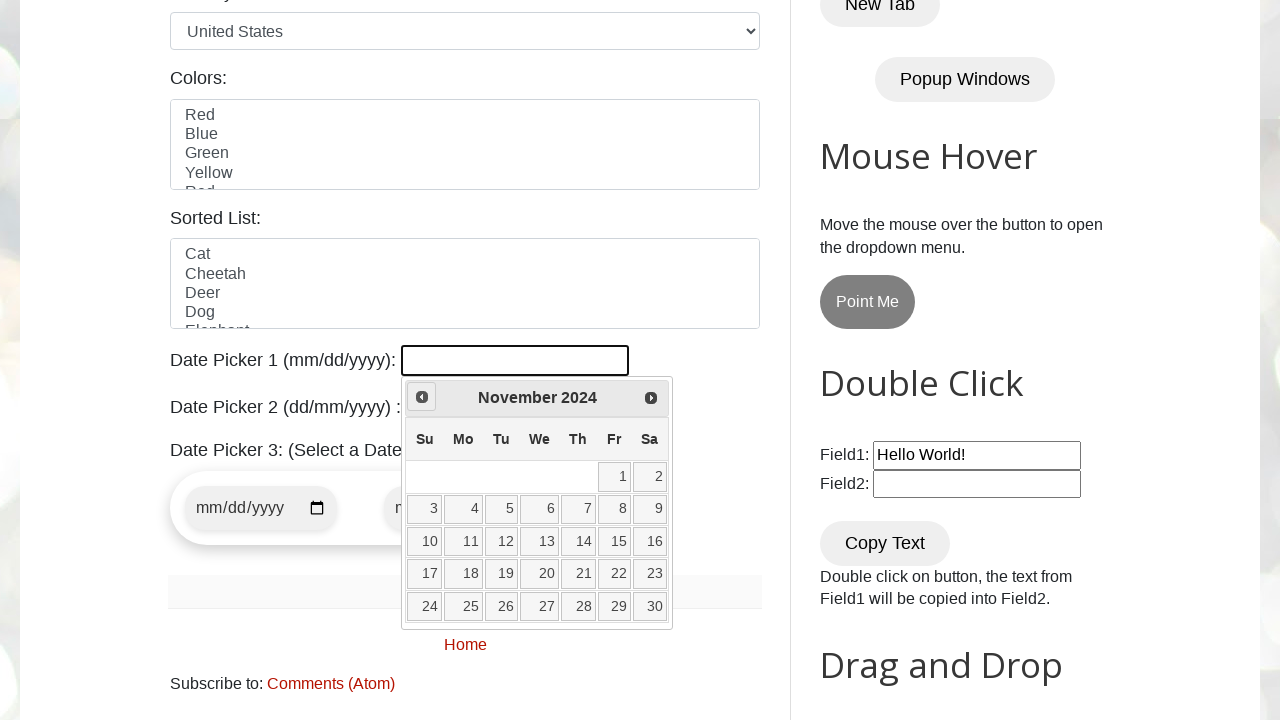

Retrieved current month from date picker
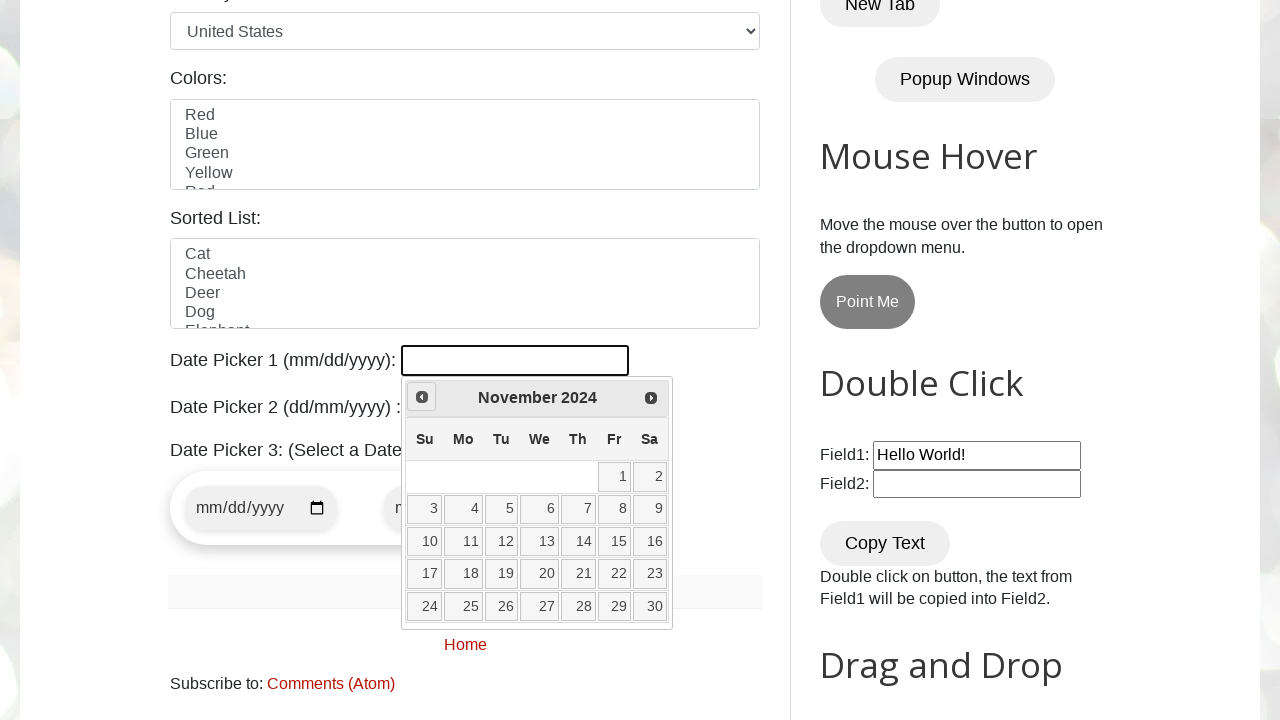

Retrieved current year from date picker
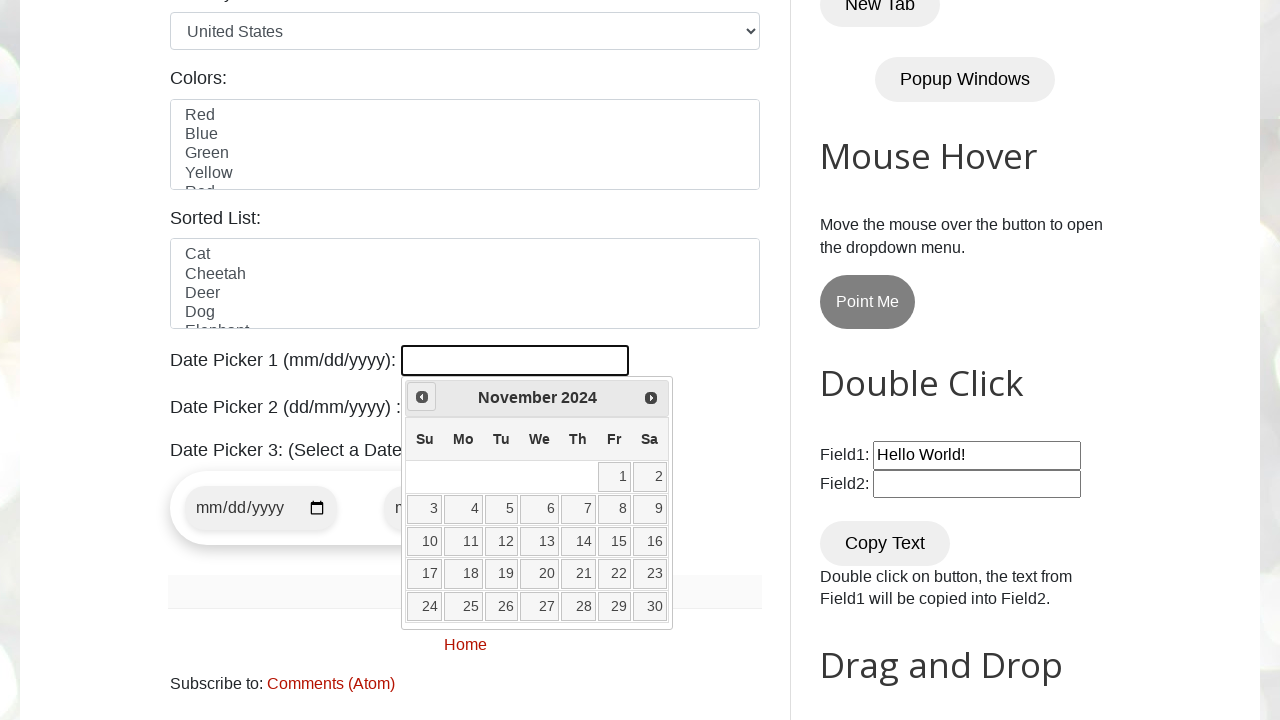

Clicked previous arrow to navigate backwards in date picker at (422, 397) on xpath=//span[@class='ui-icon ui-icon-circle-triangle-w']
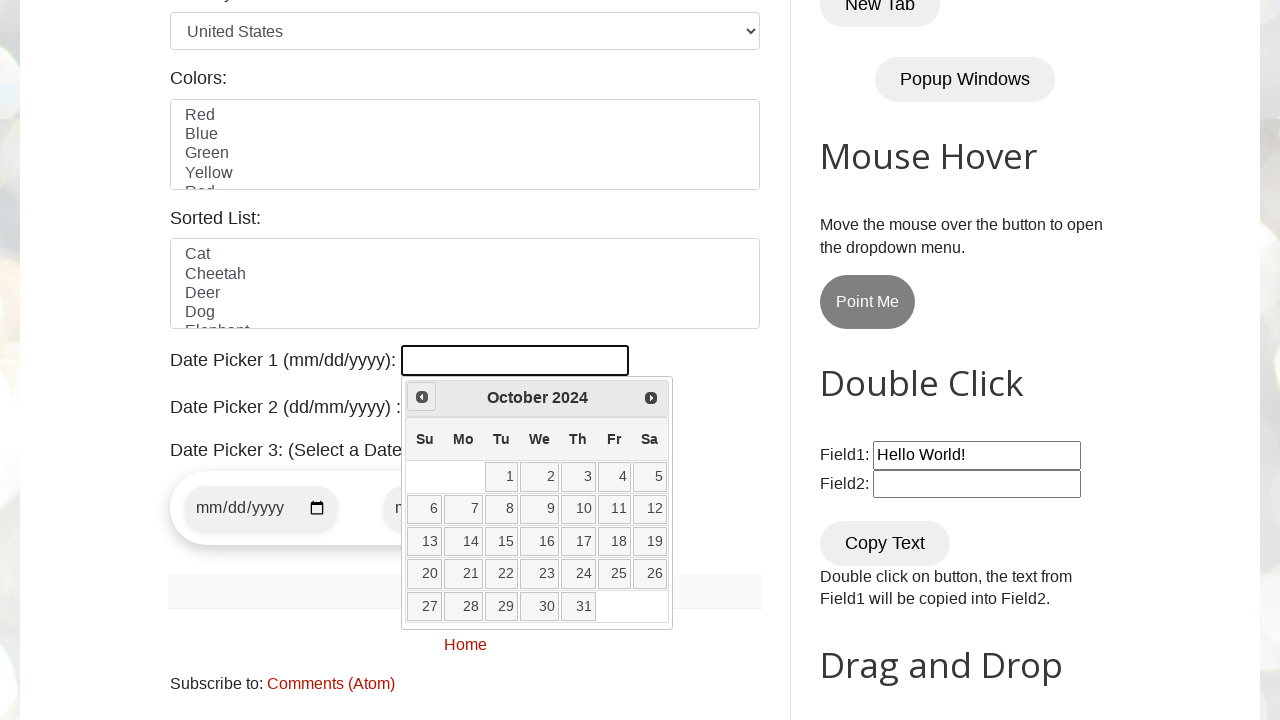

Retrieved current month from date picker
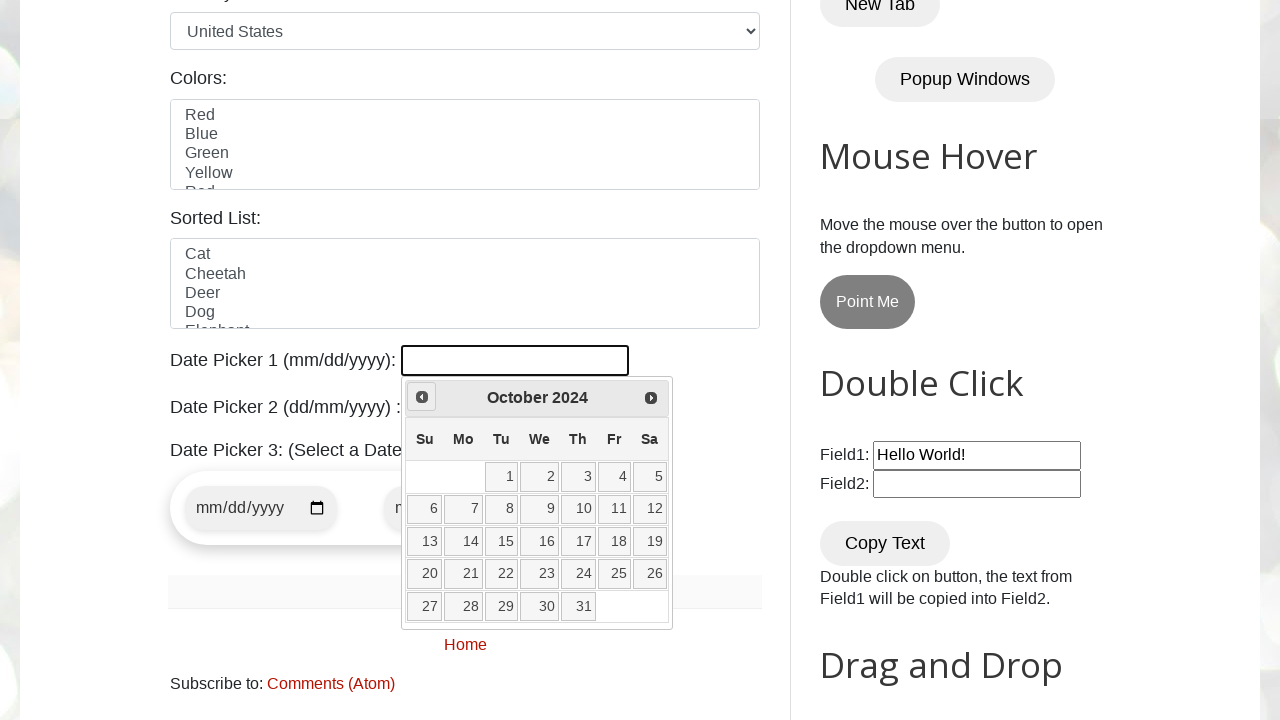

Retrieved current year from date picker
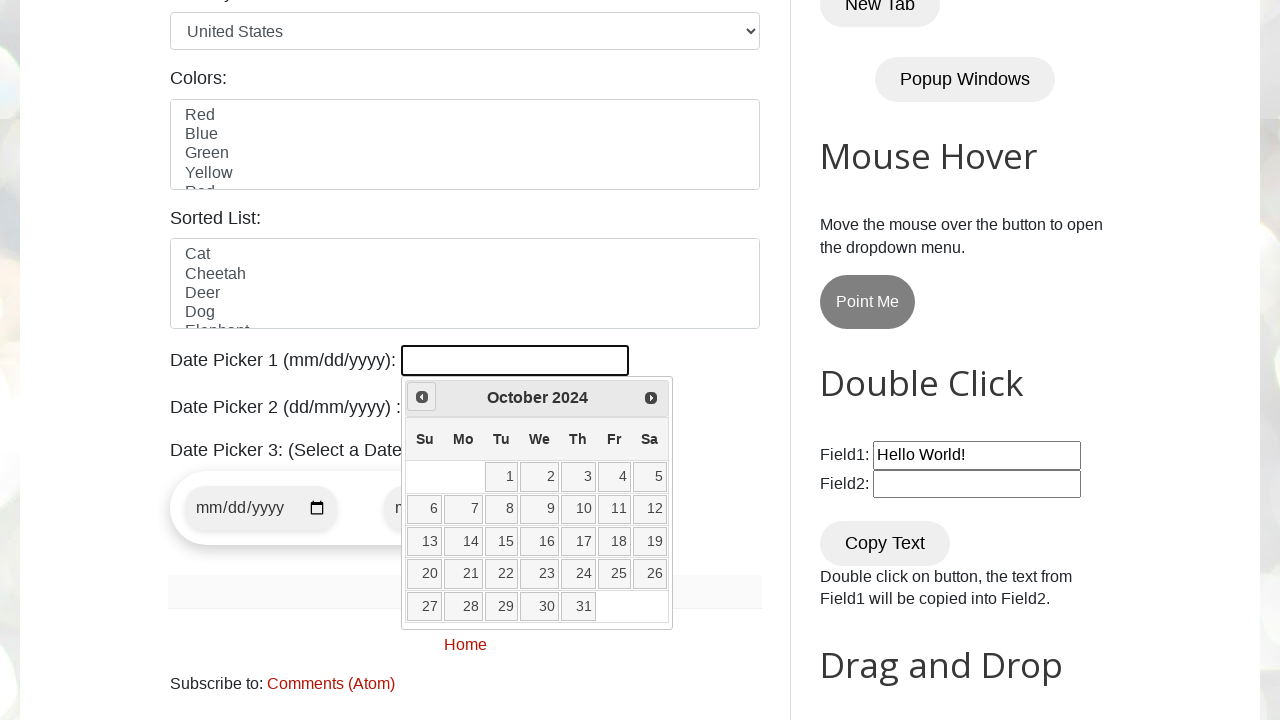

Clicked previous arrow to navigate backwards in date picker at (422, 397) on xpath=//span[@class='ui-icon ui-icon-circle-triangle-w']
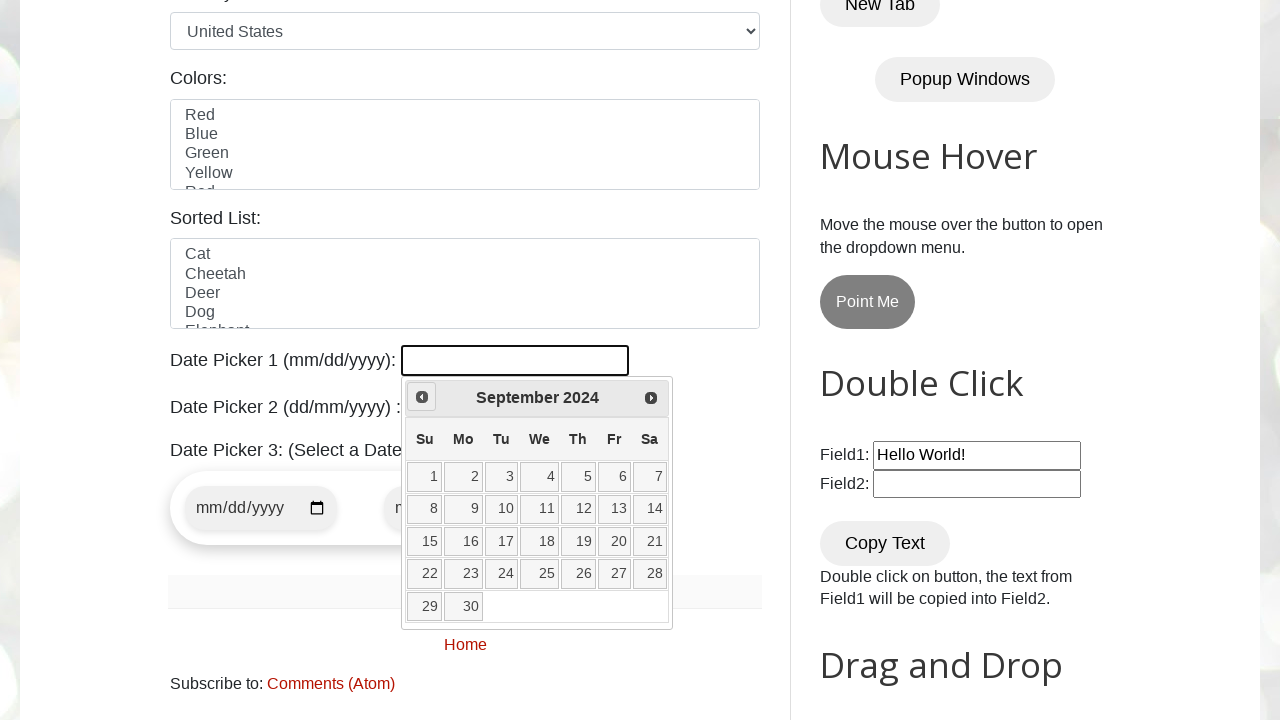

Retrieved current month from date picker
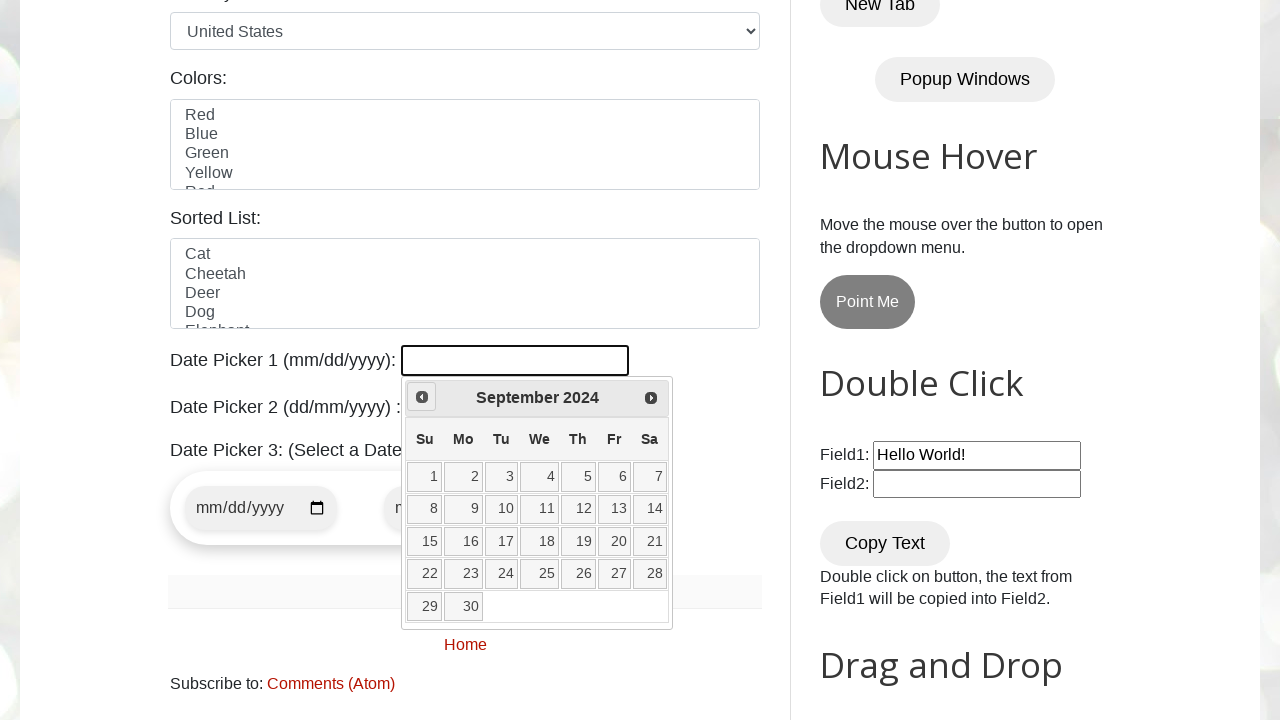

Retrieved current year from date picker
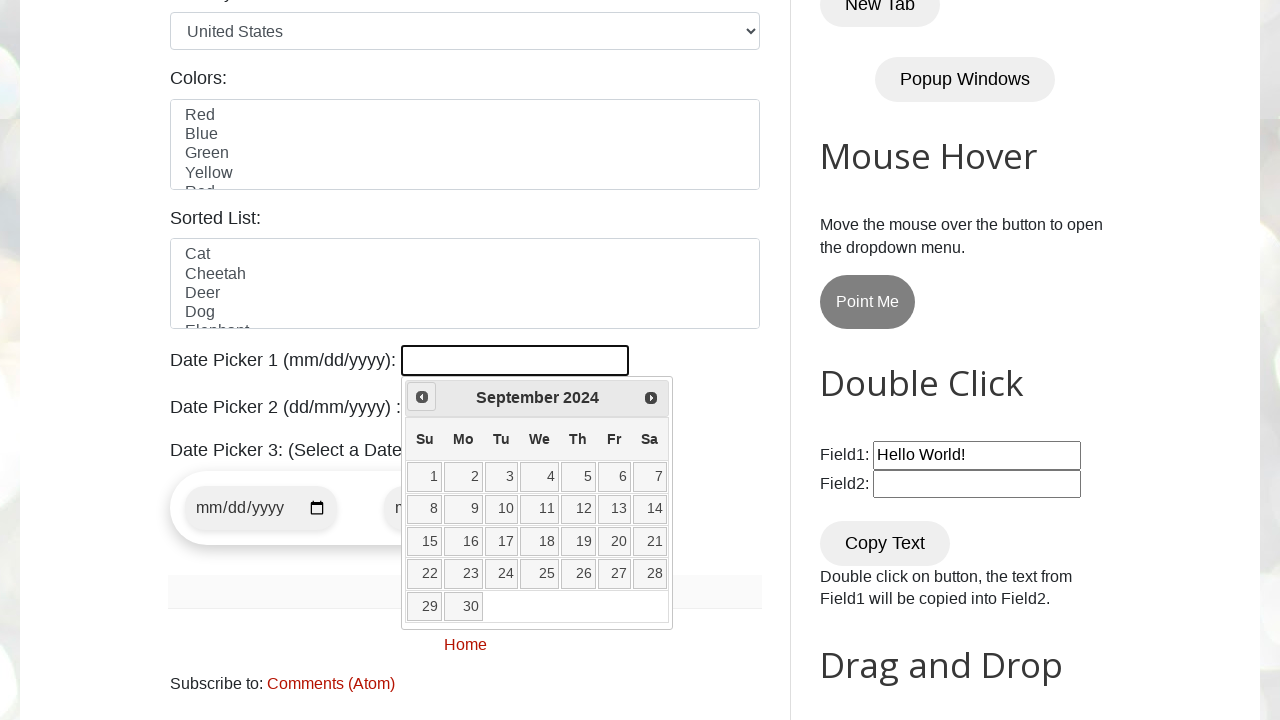

Clicked previous arrow to navigate backwards in date picker at (422, 397) on xpath=//span[@class='ui-icon ui-icon-circle-triangle-w']
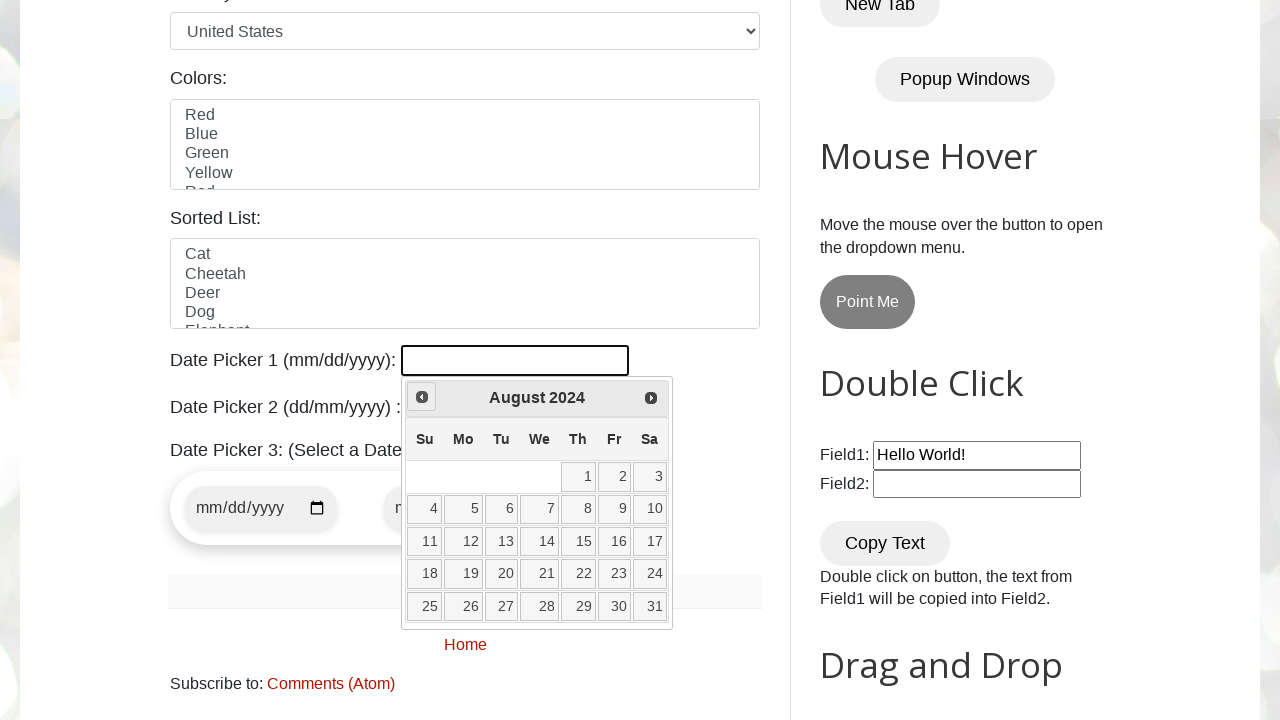

Retrieved current month from date picker
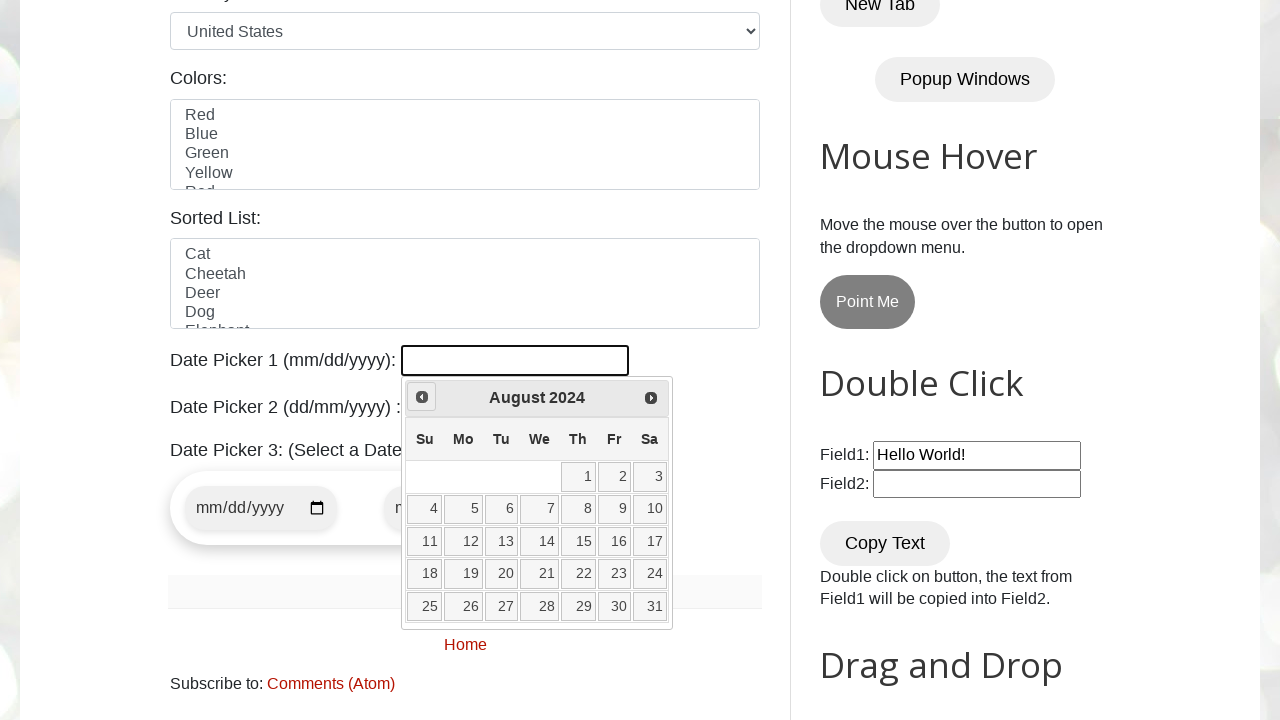

Retrieved current year from date picker
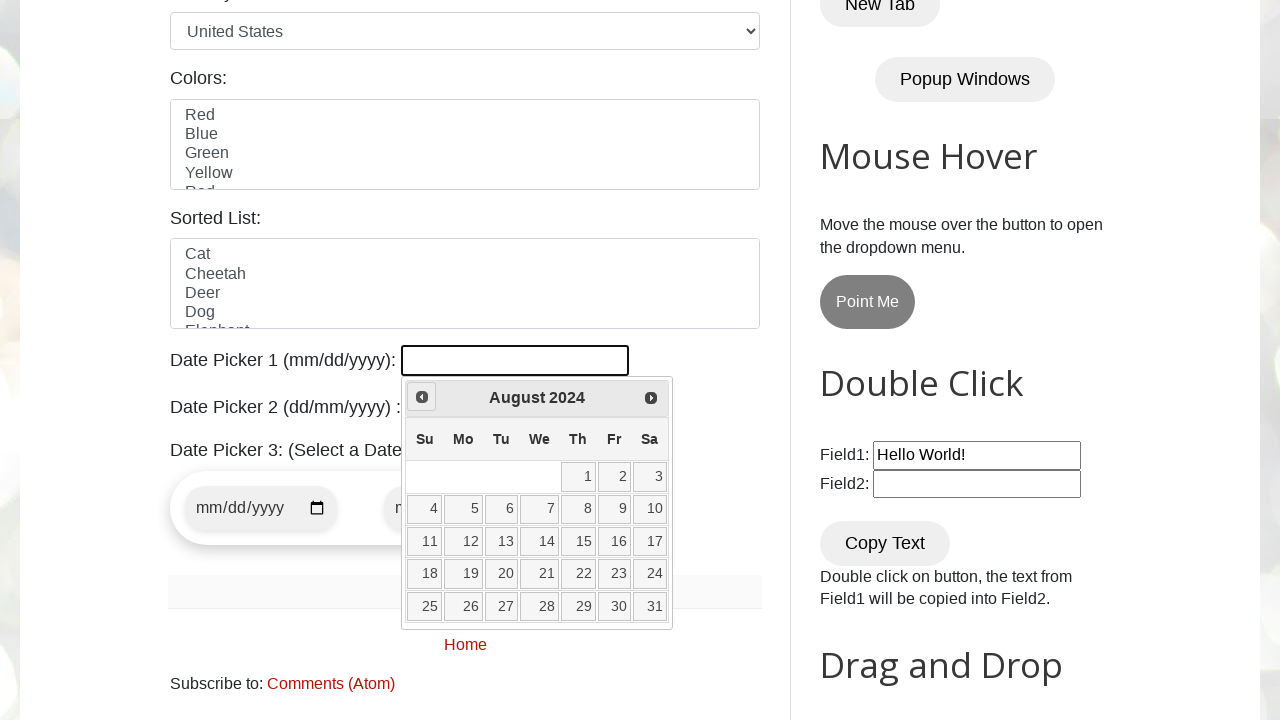

Clicked previous arrow to navigate backwards in date picker at (422, 397) on xpath=//span[@class='ui-icon ui-icon-circle-triangle-w']
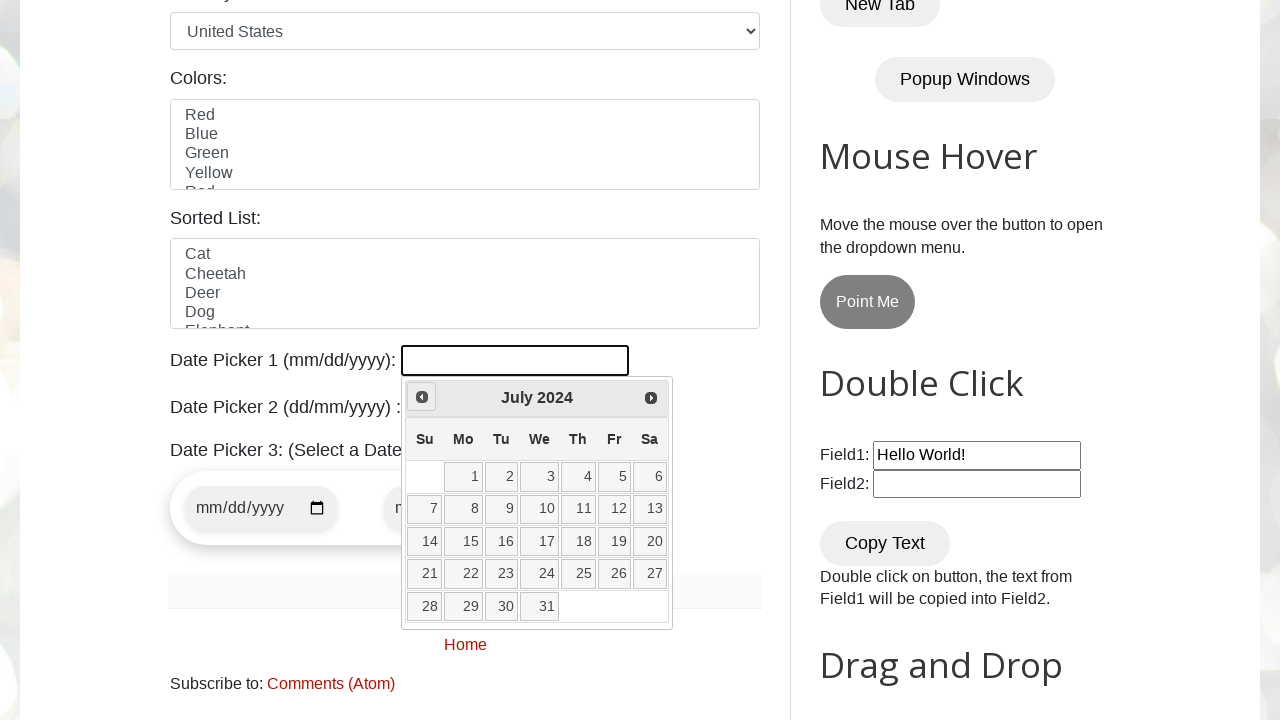

Retrieved current month from date picker
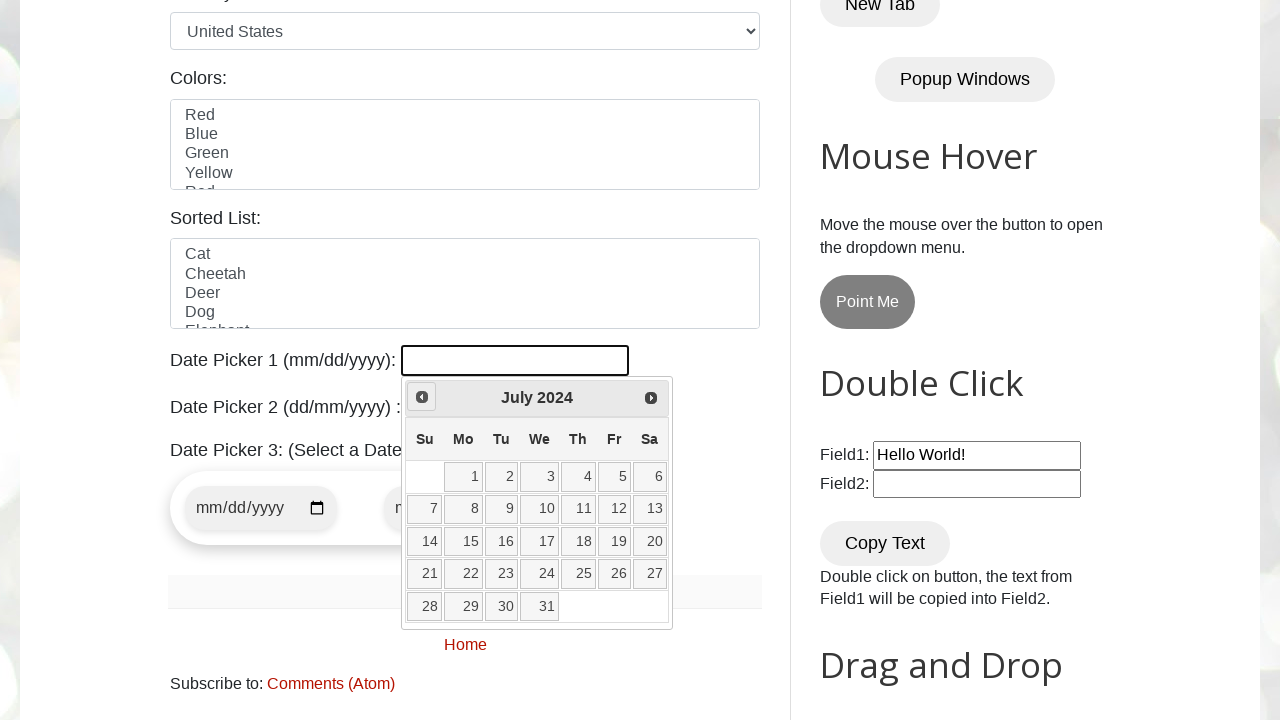

Retrieved current year from date picker
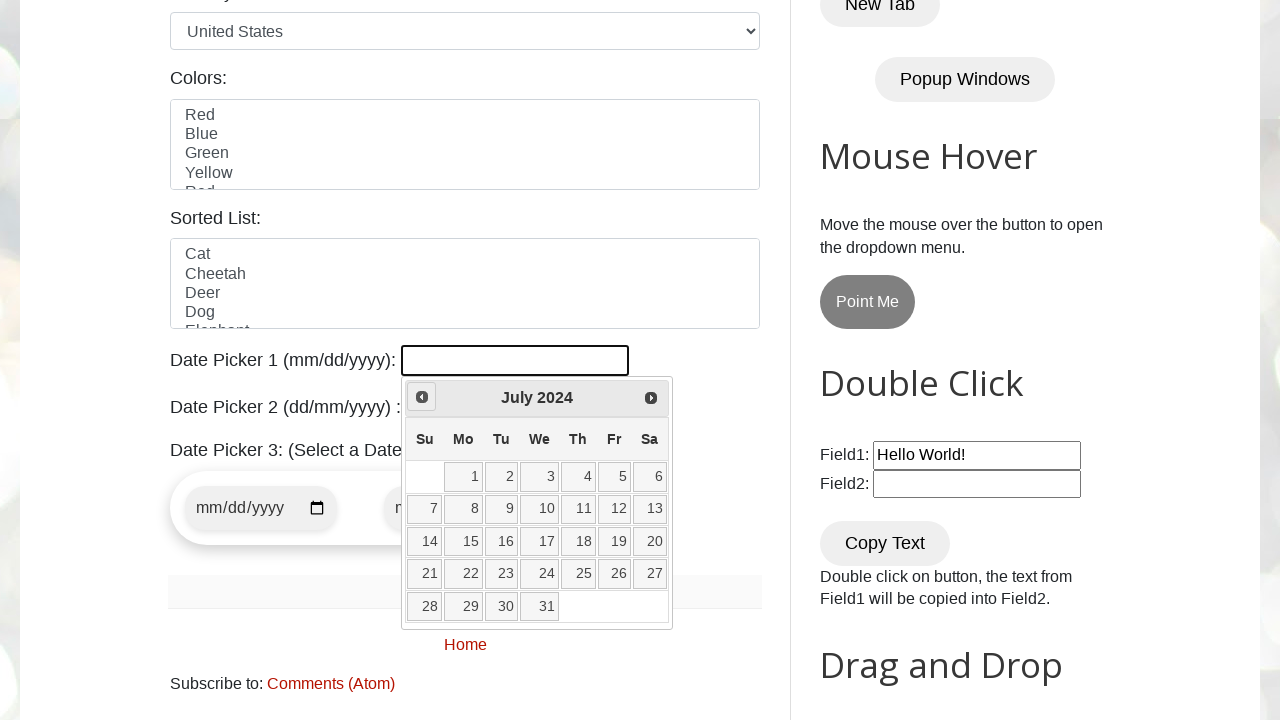

Clicked previous arrow to navigate backwards in date picker at (422, 397) on xpath=//span[@class='ui-icon ui-icon-circle-triangle-w']
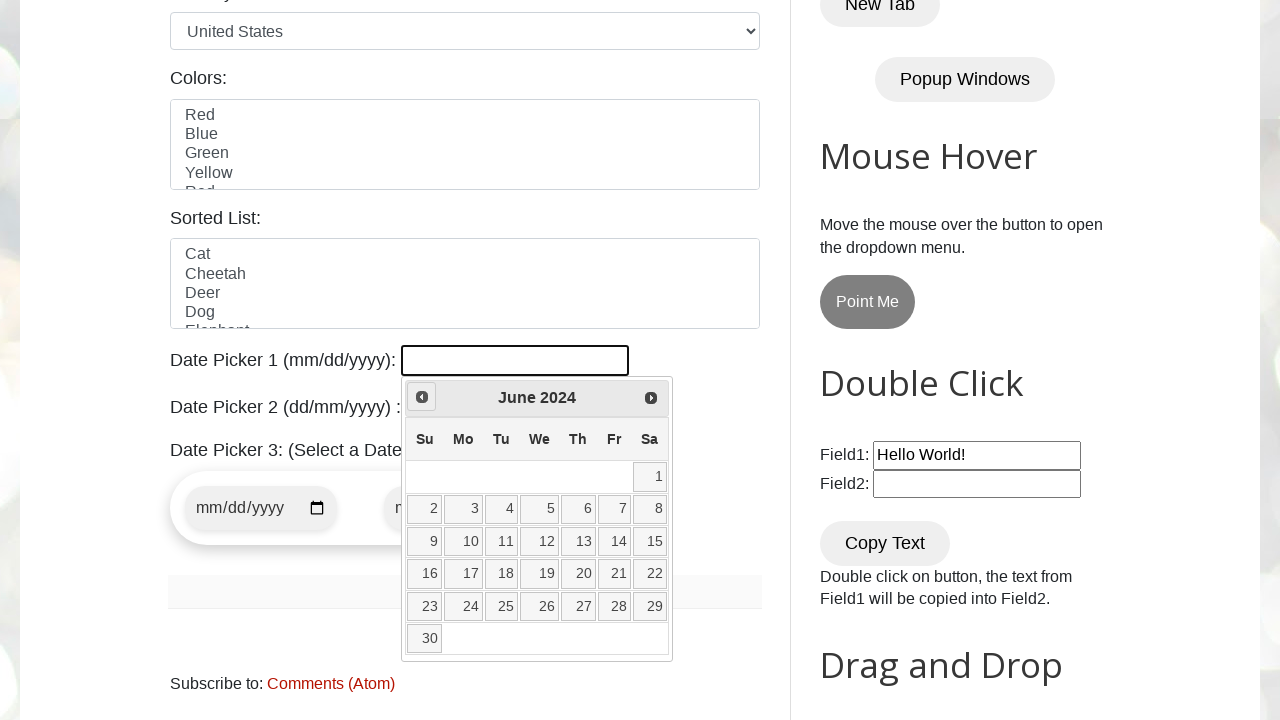

Retrieved current month from date picker
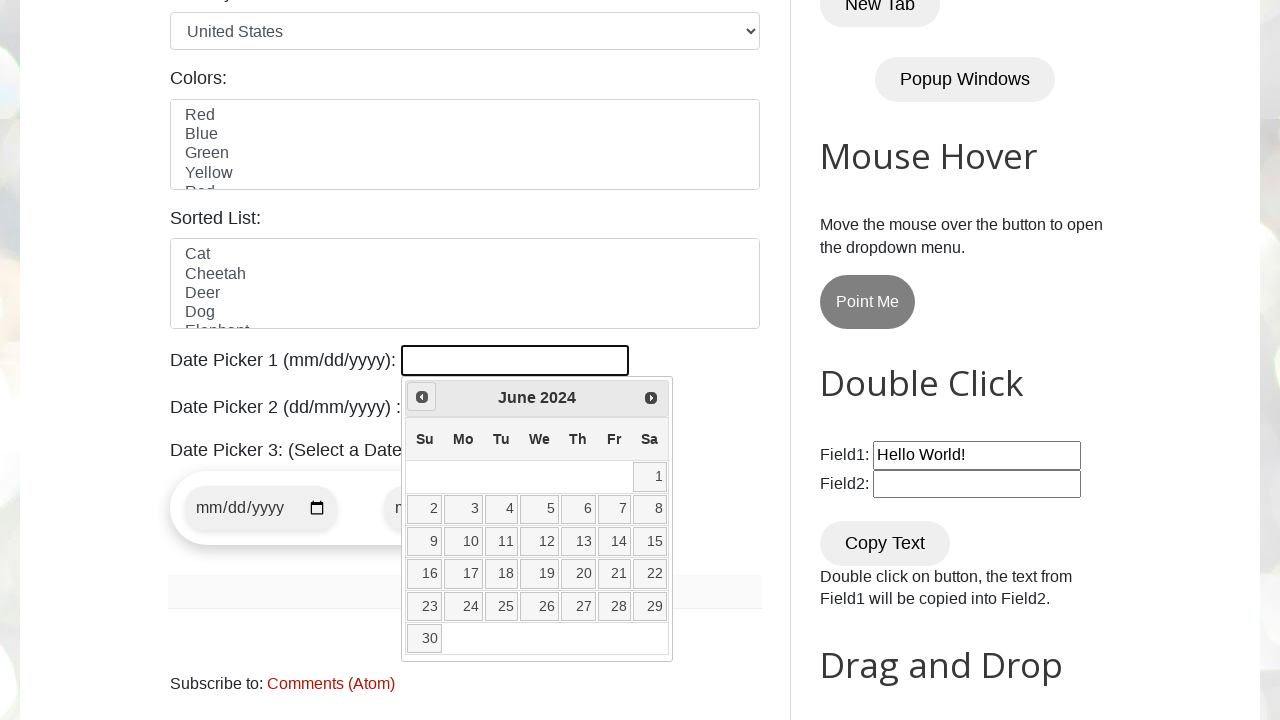

Retrieved current year from date picker
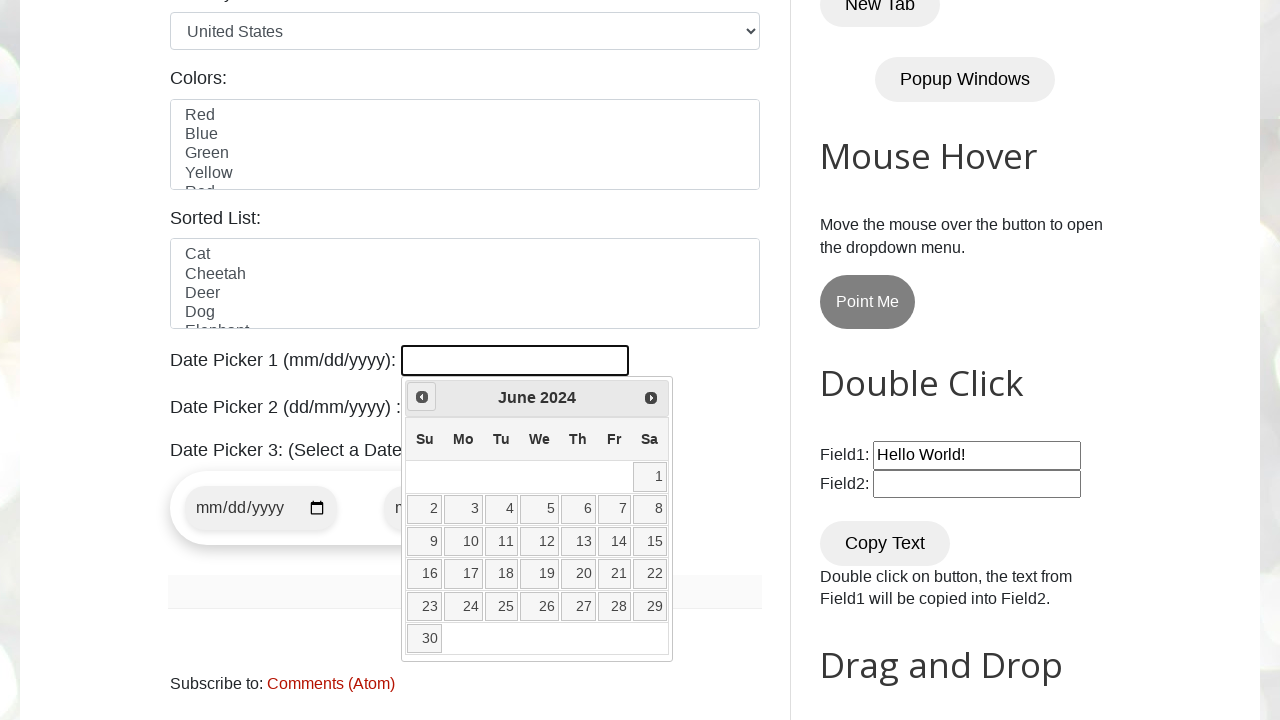

Clicked previous arrow to navigate backwards in date picker at (422, 397) on xpath=//span[@class='ui-icon ui-icon-circle-triangle-w']
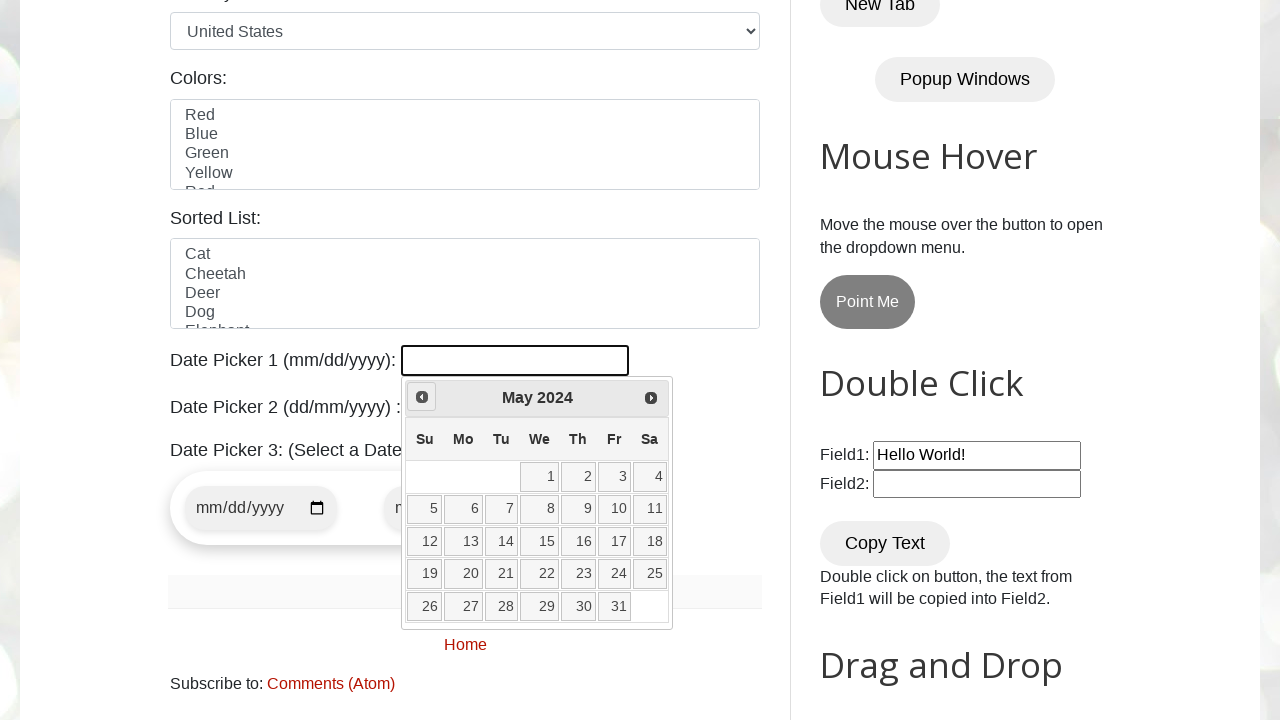

Retrieved current month from date picker
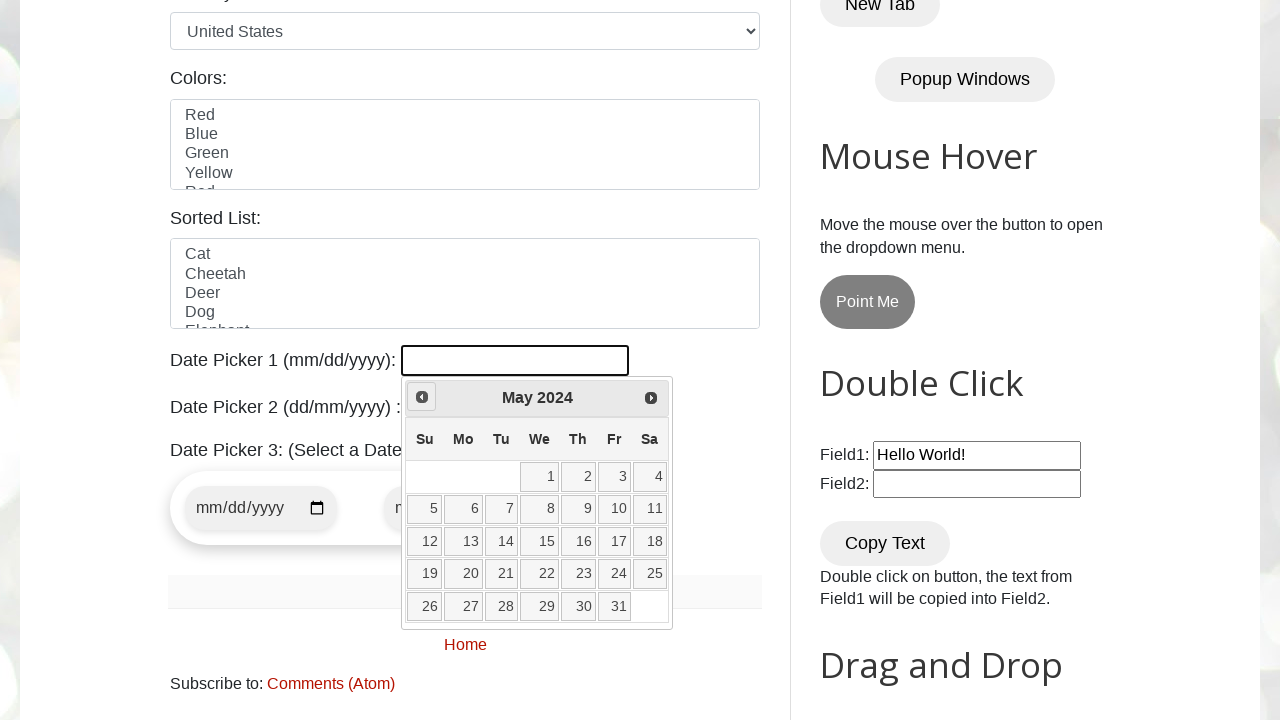

Retrieved current year from date picker
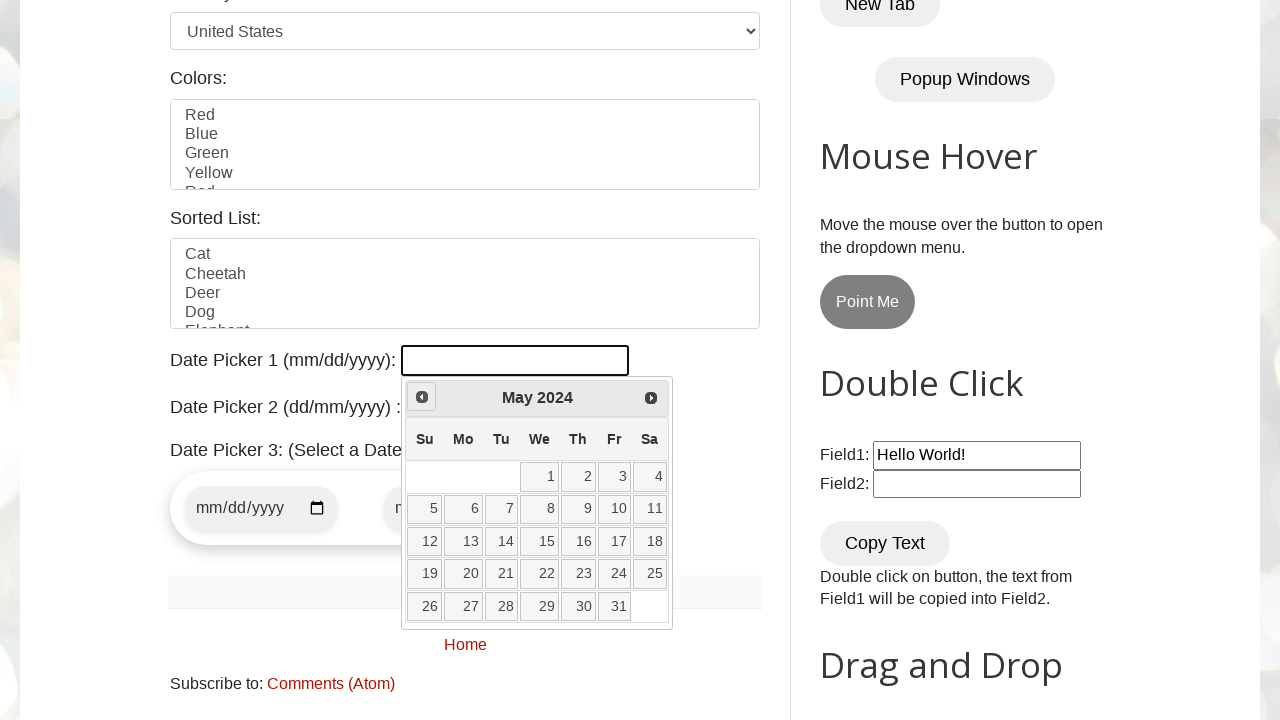

Clicked previous arrow to navigate backwards in date picker at (422, 397) on xpath=//span[@class='ui-icon ui-icon-circle-triangle-w']
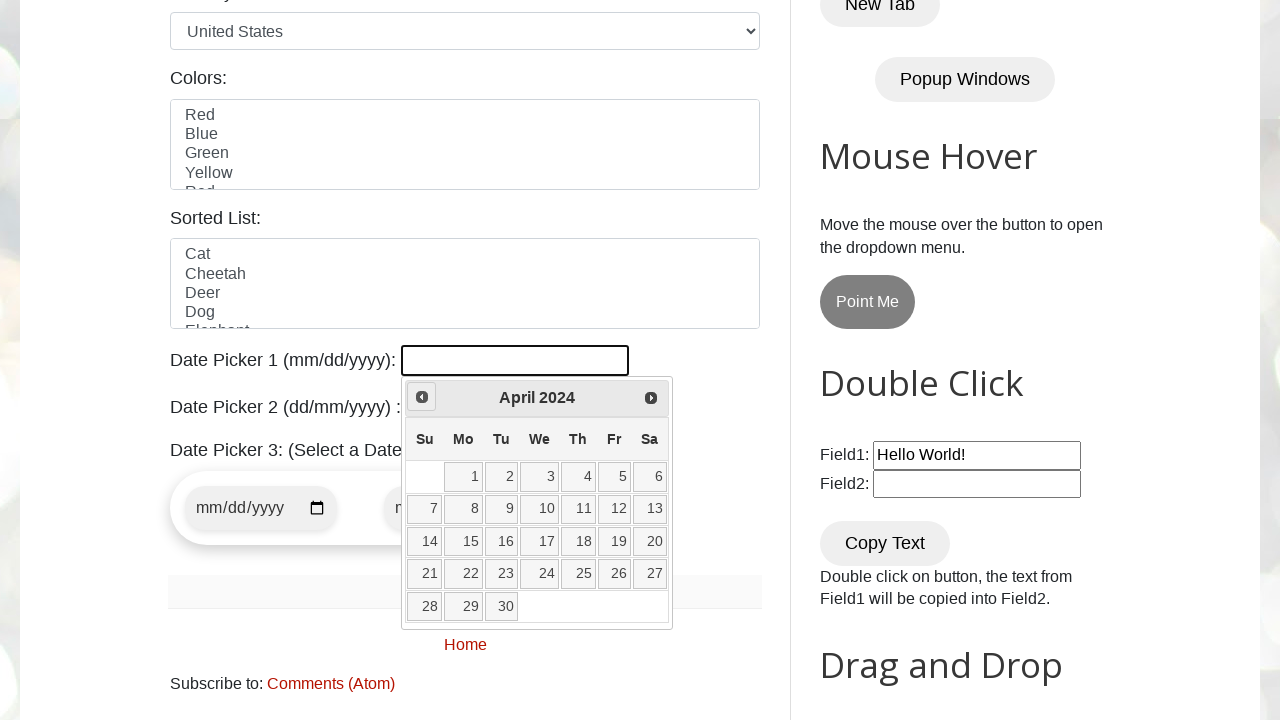

Retrieved current month from date picker
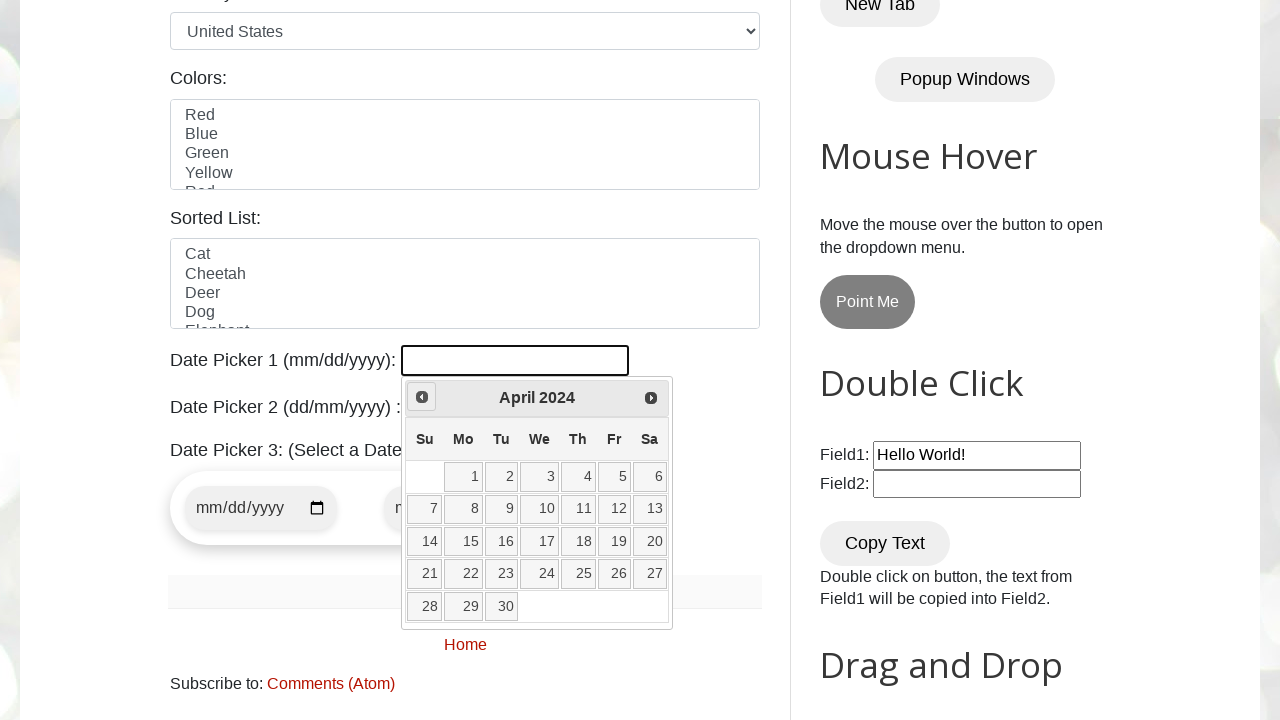

Retrieved current year from date picker
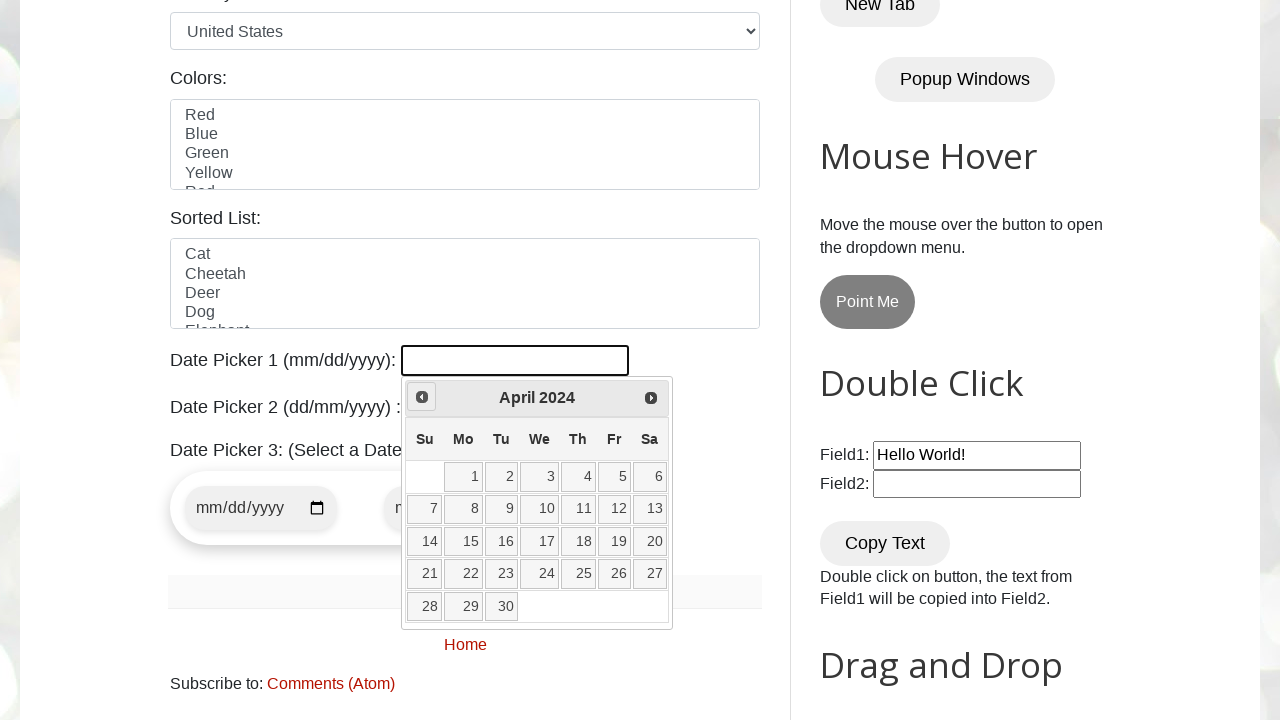

Clicked previous arrow to navigate backwards in date picker at (422, 397) on xpath=//span[@class='ui-icon ui-icon-circle-triangle-w']
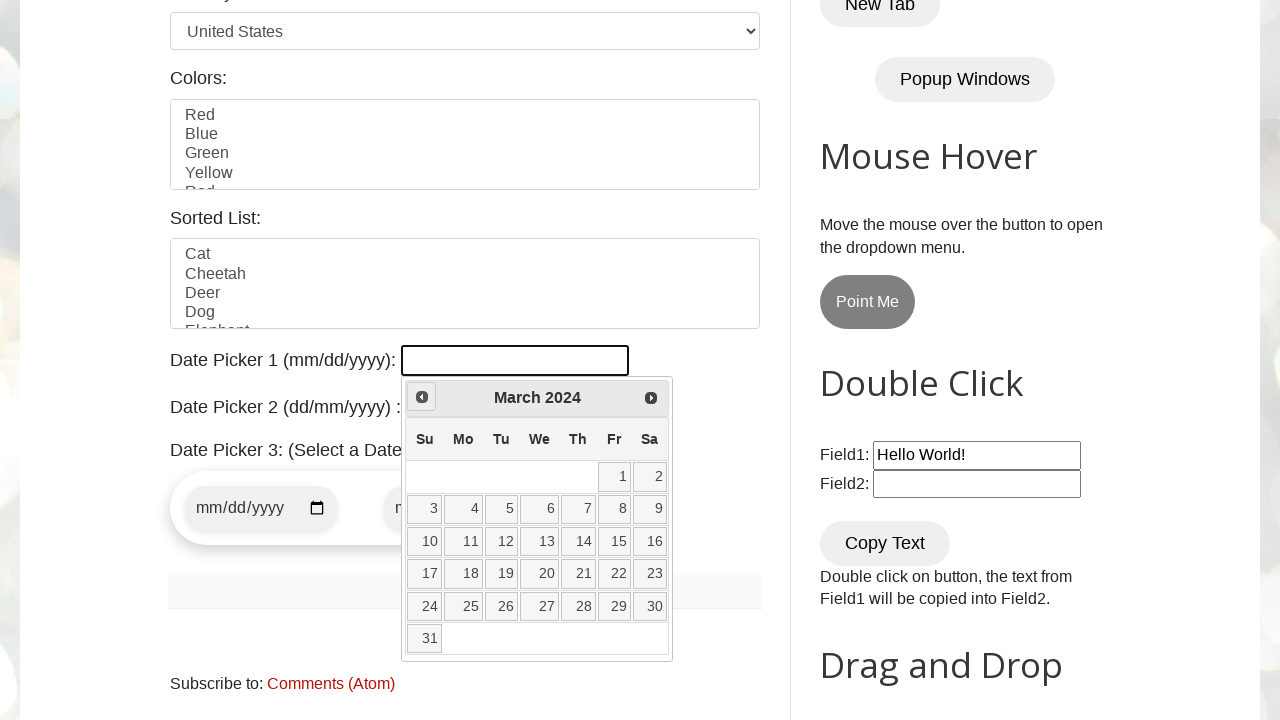

Retrieved current month from date picker
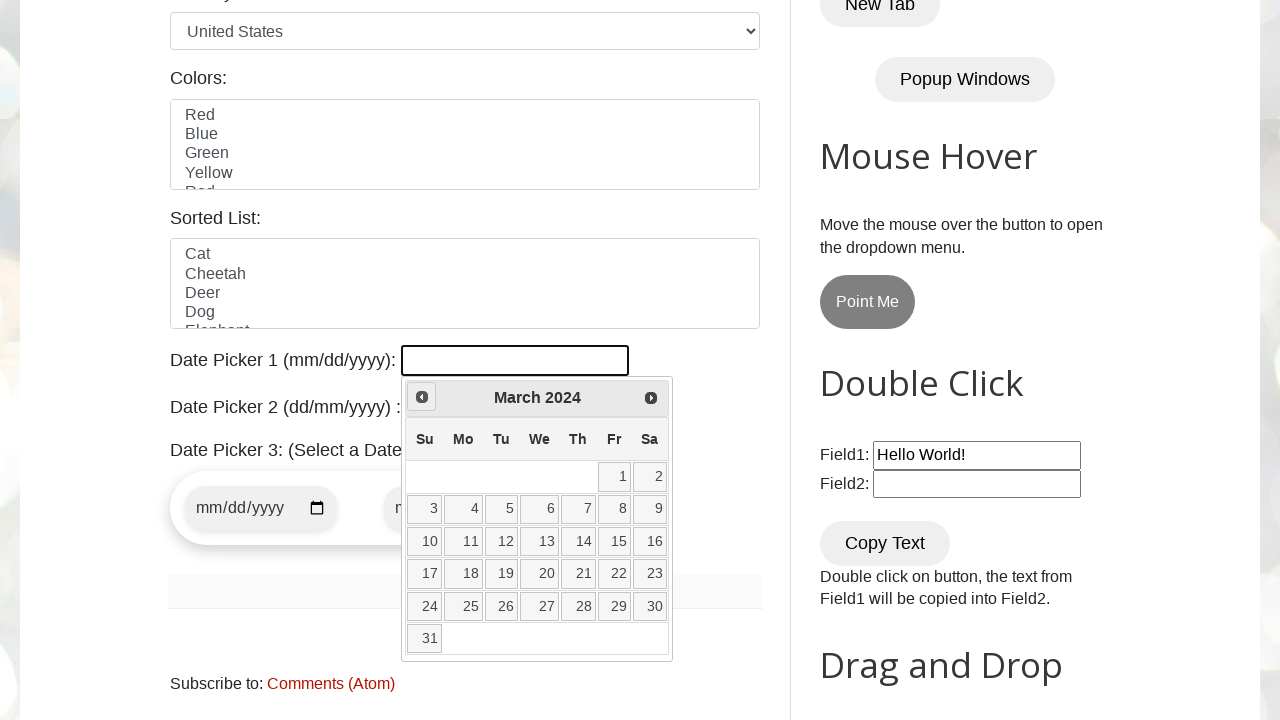

Retrieved current year from date picker
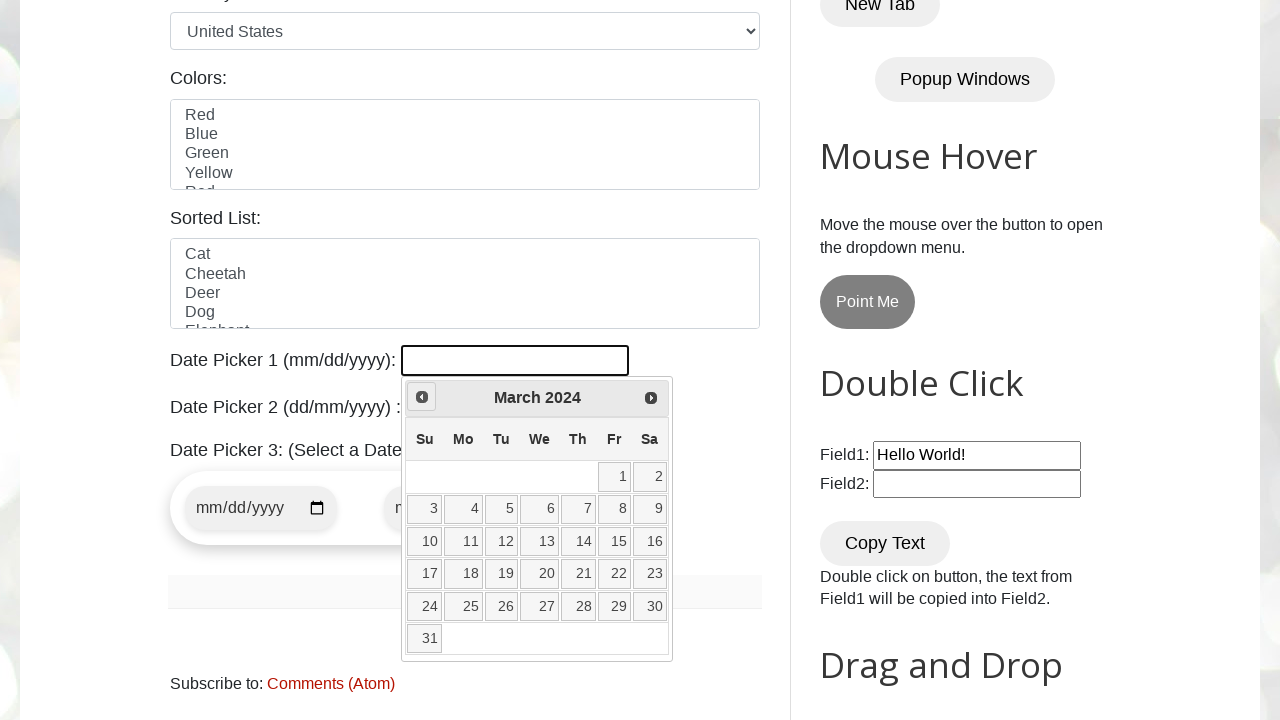

Clicked previous arrow to navigate backwards in date picker at (422, 397) on xpath=//span[@class='ui-icon ui-icon-circle-triangle-w']
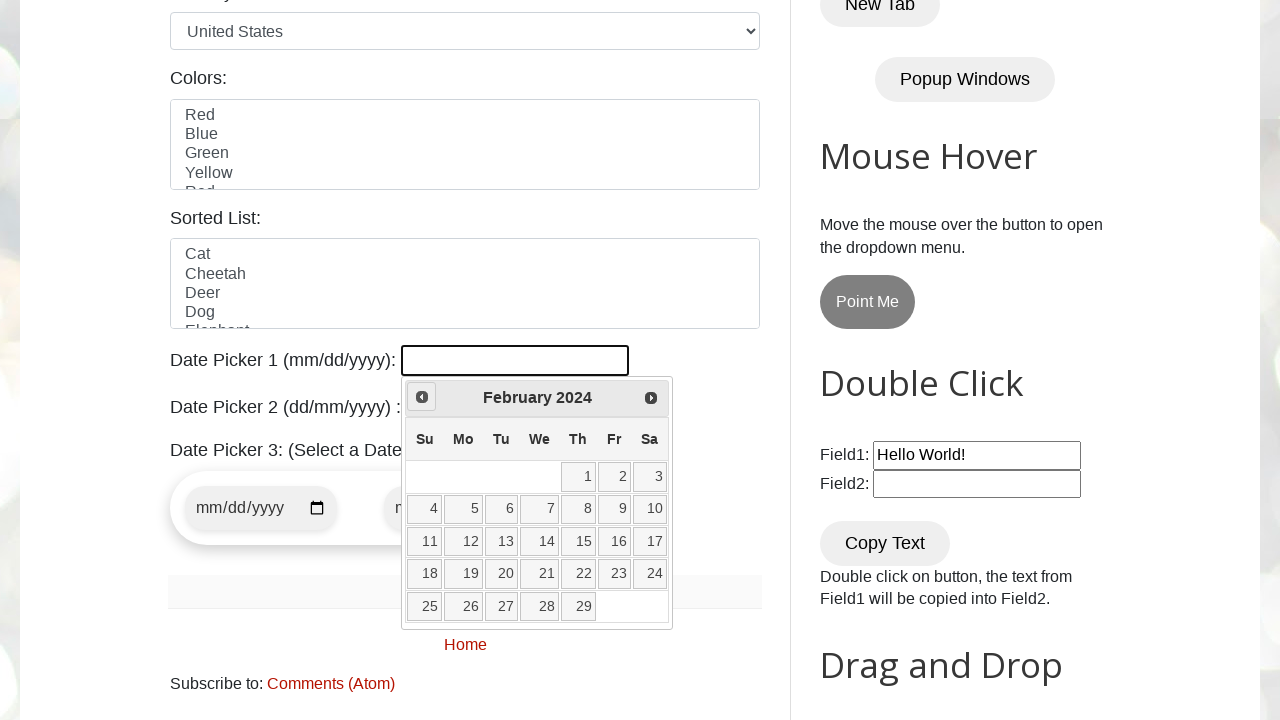

Retrieved current month from date picker
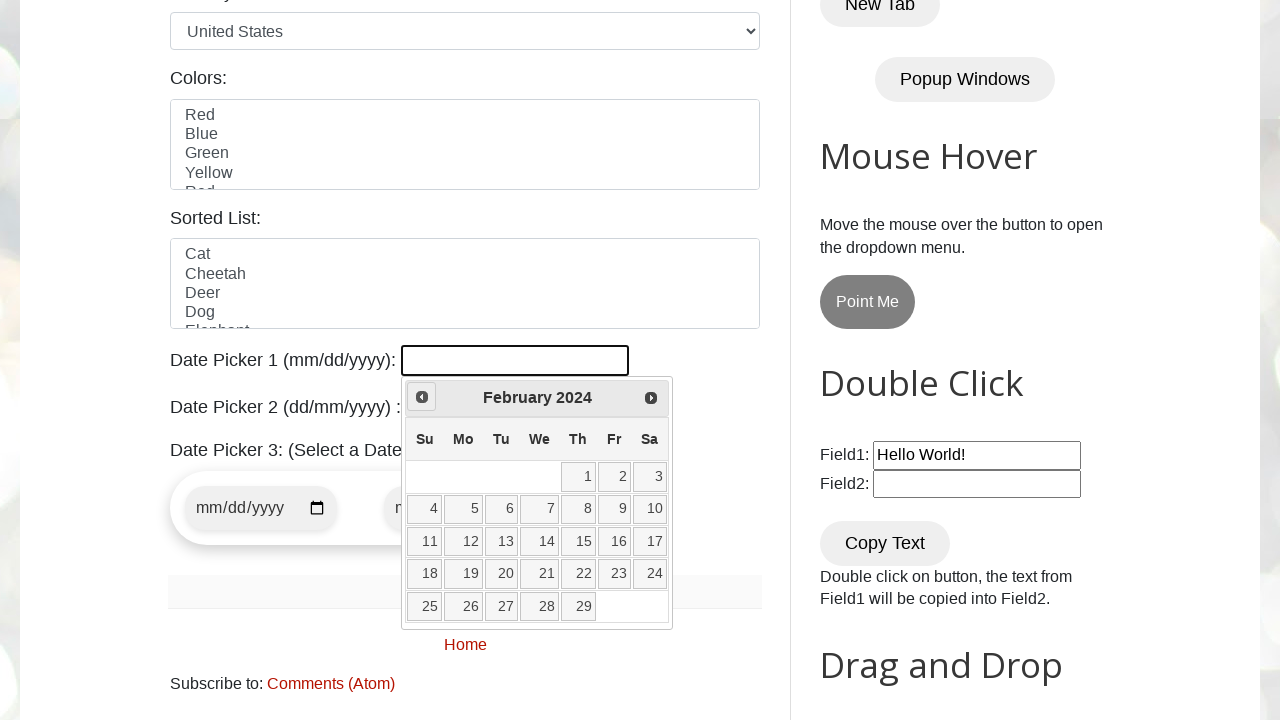

Retrieved current year from date picker
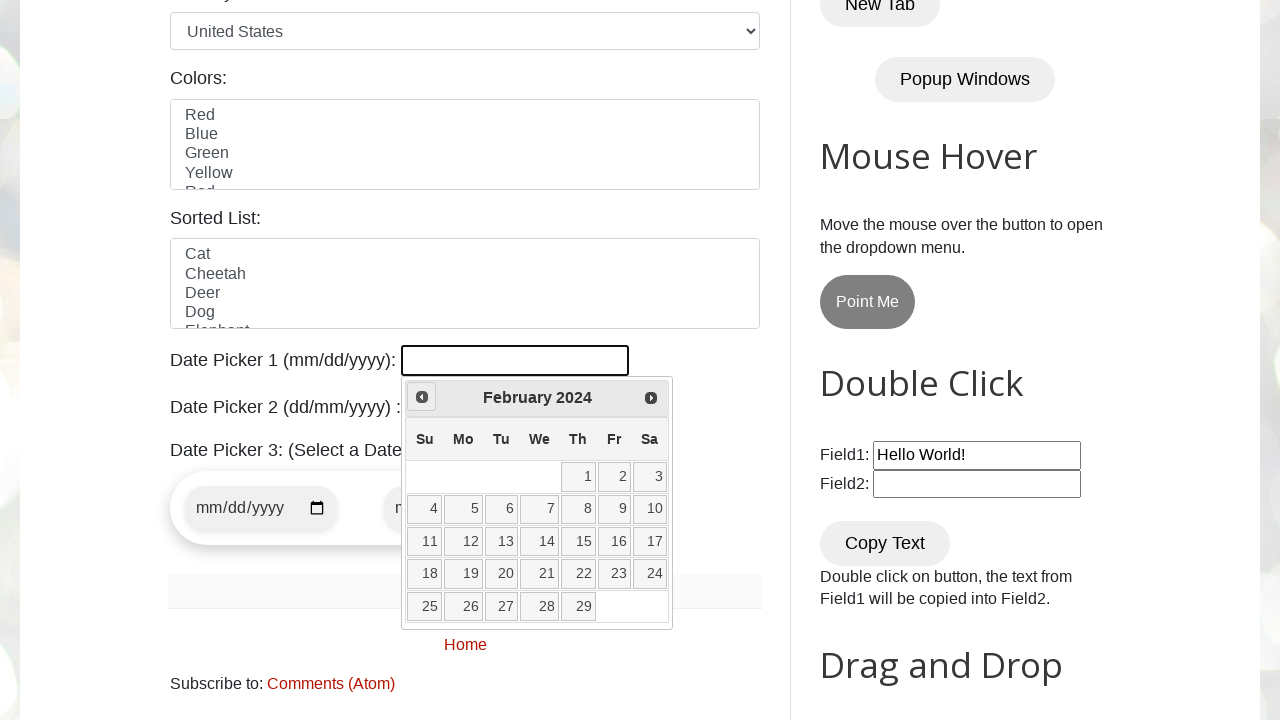

Clicked previous arrow to navigate backwards in date picker at (422, 397) on xpath=//span[@class='ui-icon ui-icon-circle-triangle-w']
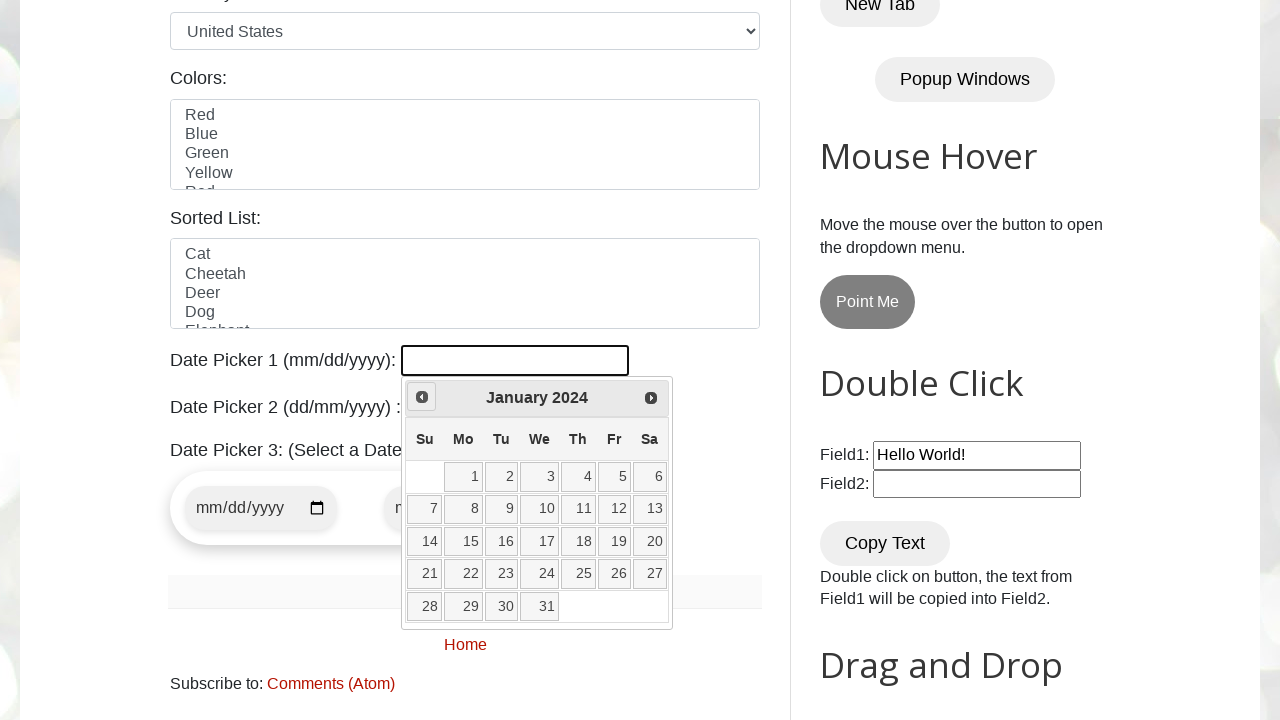

Retrieved current month from date picker
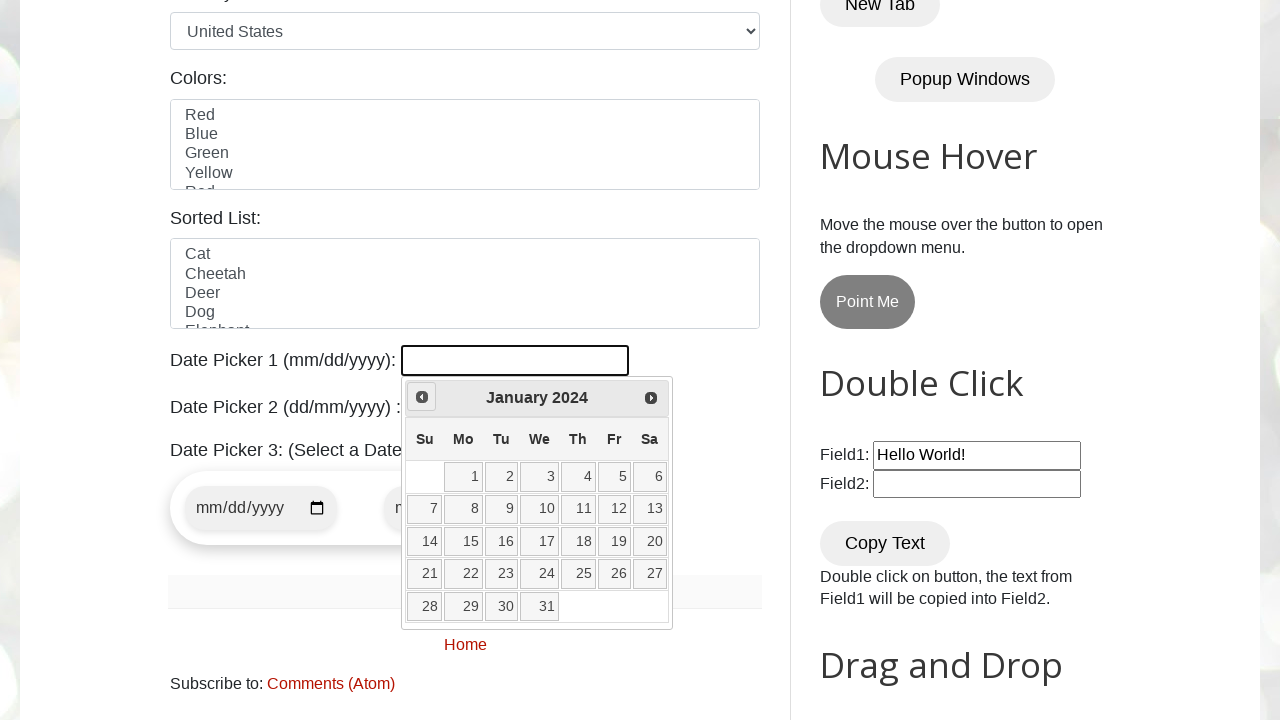

Retrieved current year from date picker
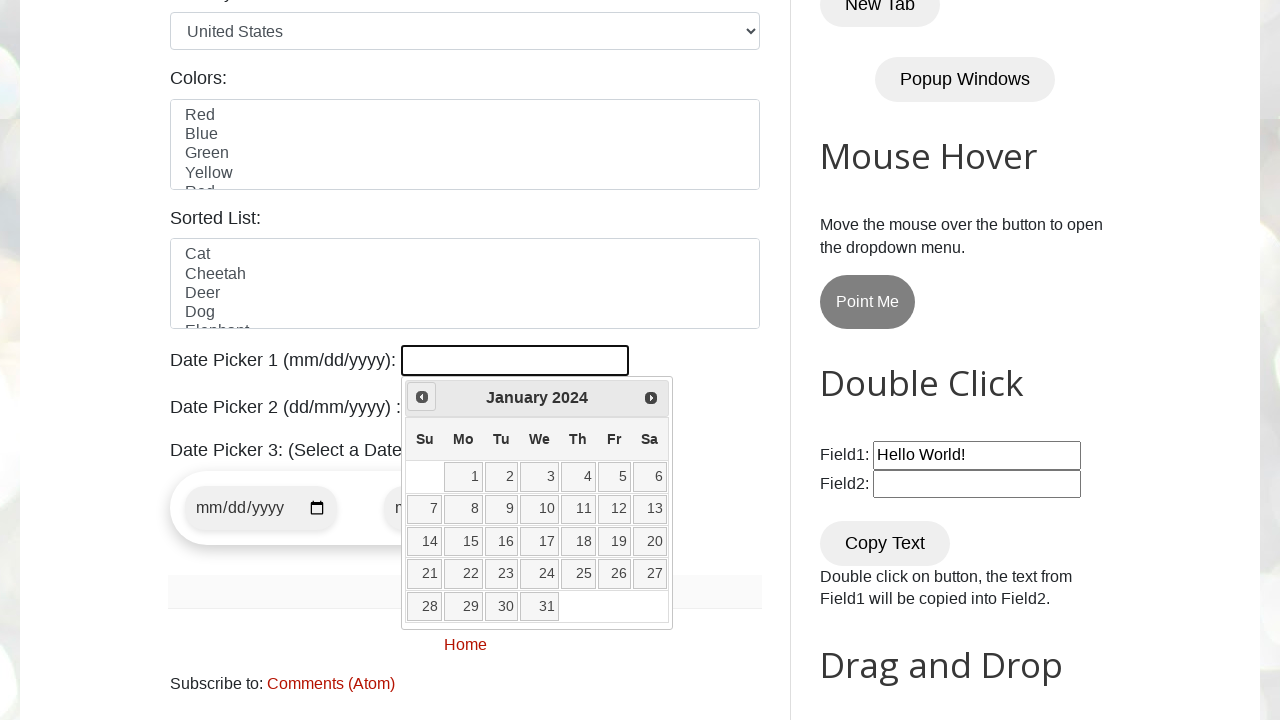

Clicked previous arrow to navigate backwards in date picker at (422, 397) on xpath=//span[@class='ui-icon ui-icon-circle-triangle-w']
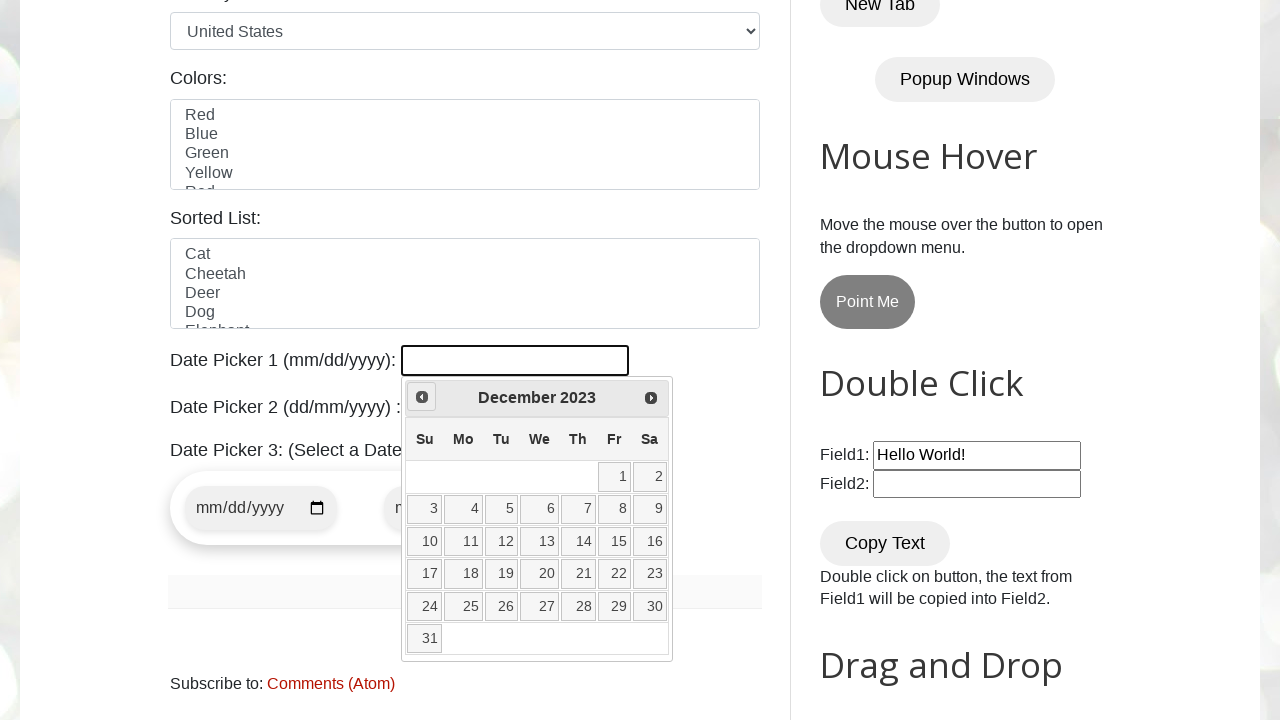

Retrieved current month from date picker
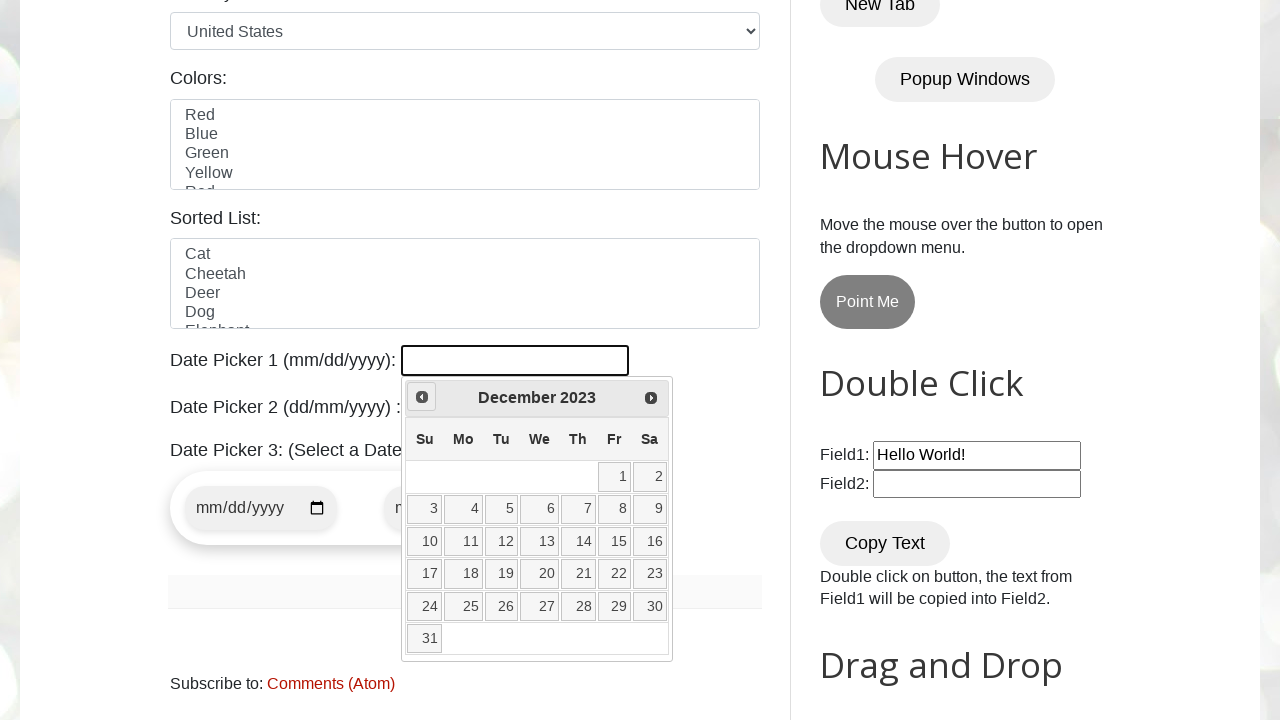

Retrieved current year from date picker
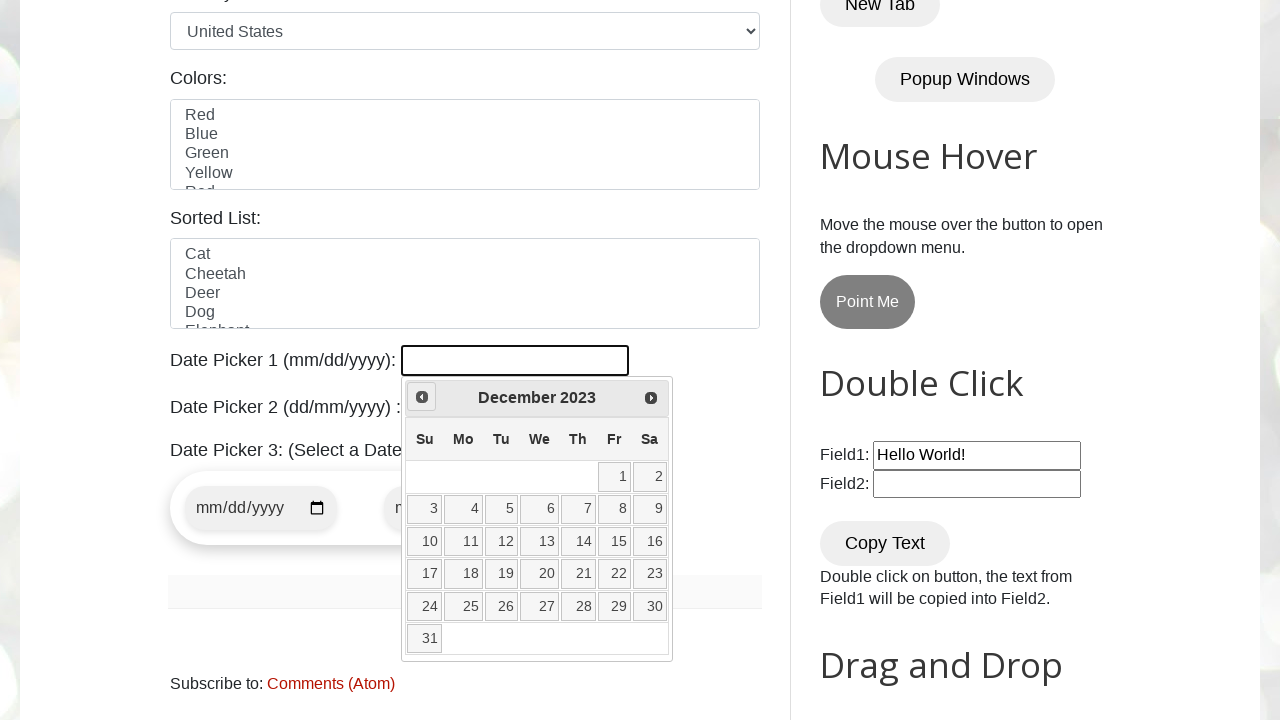

Clicked previous arrow to navigate backwards in date picker at (422, 397) on xpath=//span[@class='ui-icon ui-icon-circle-triangle-w']
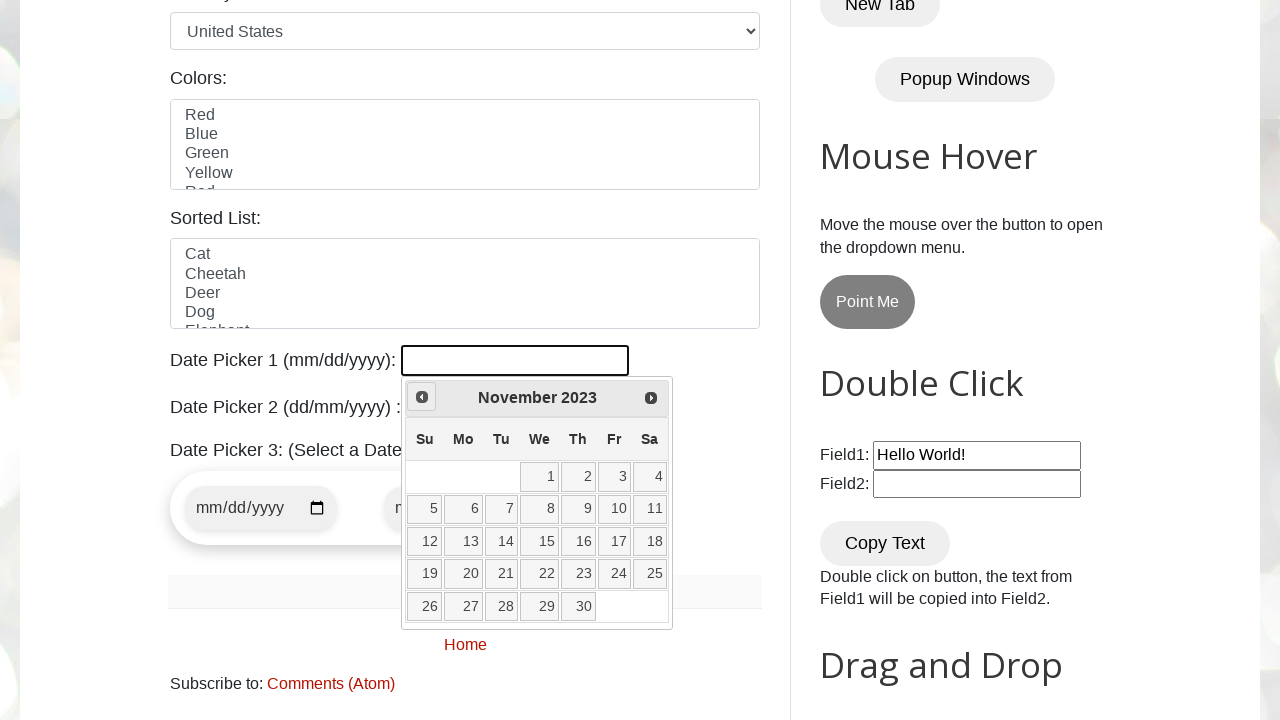

Retrieved current month from date picker
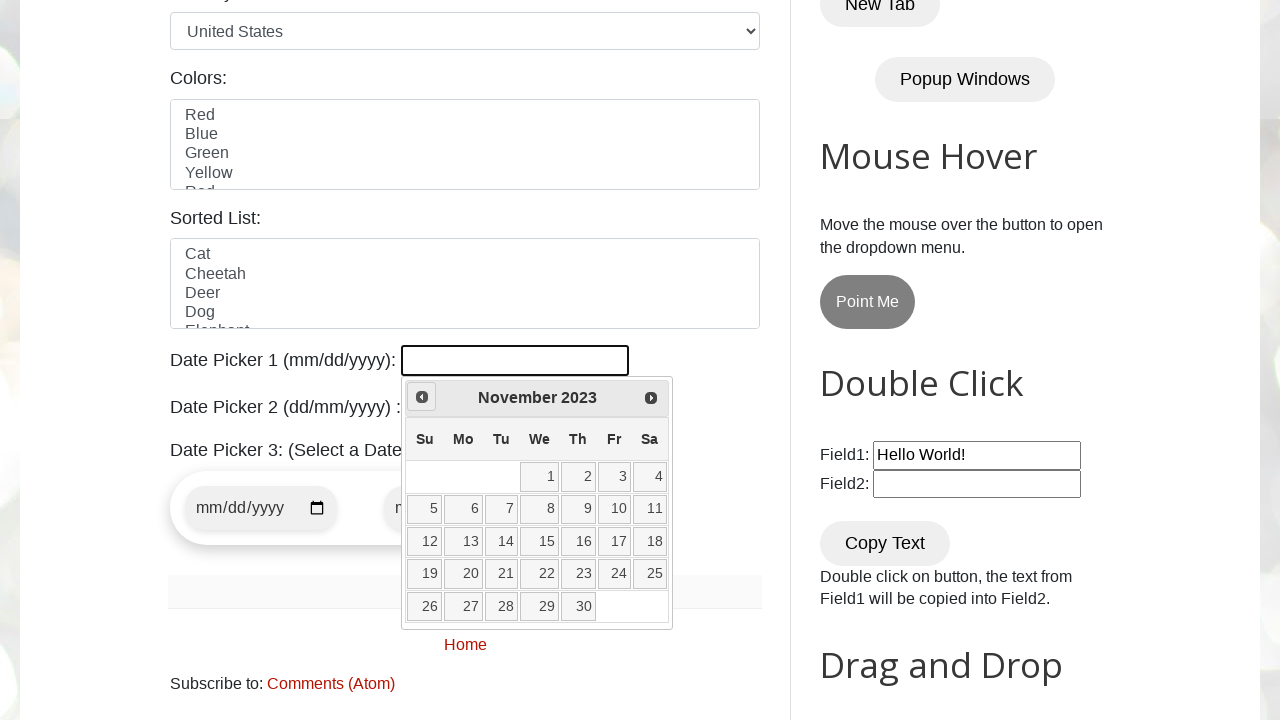

Retrieved current year from date picker
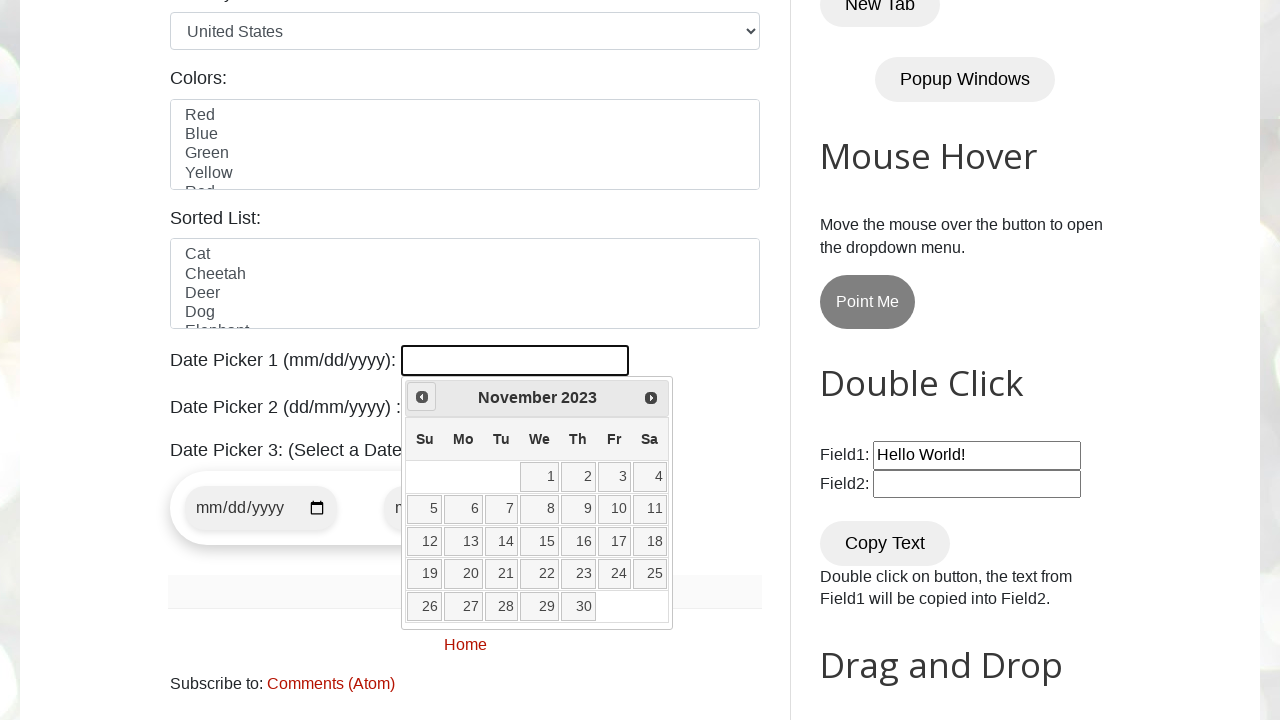

Clicked previous arrow to navigate backwards in date picker at (422, 397) on xpath=//span[@class='ui-icon ui-icon-circle-triangle-w']
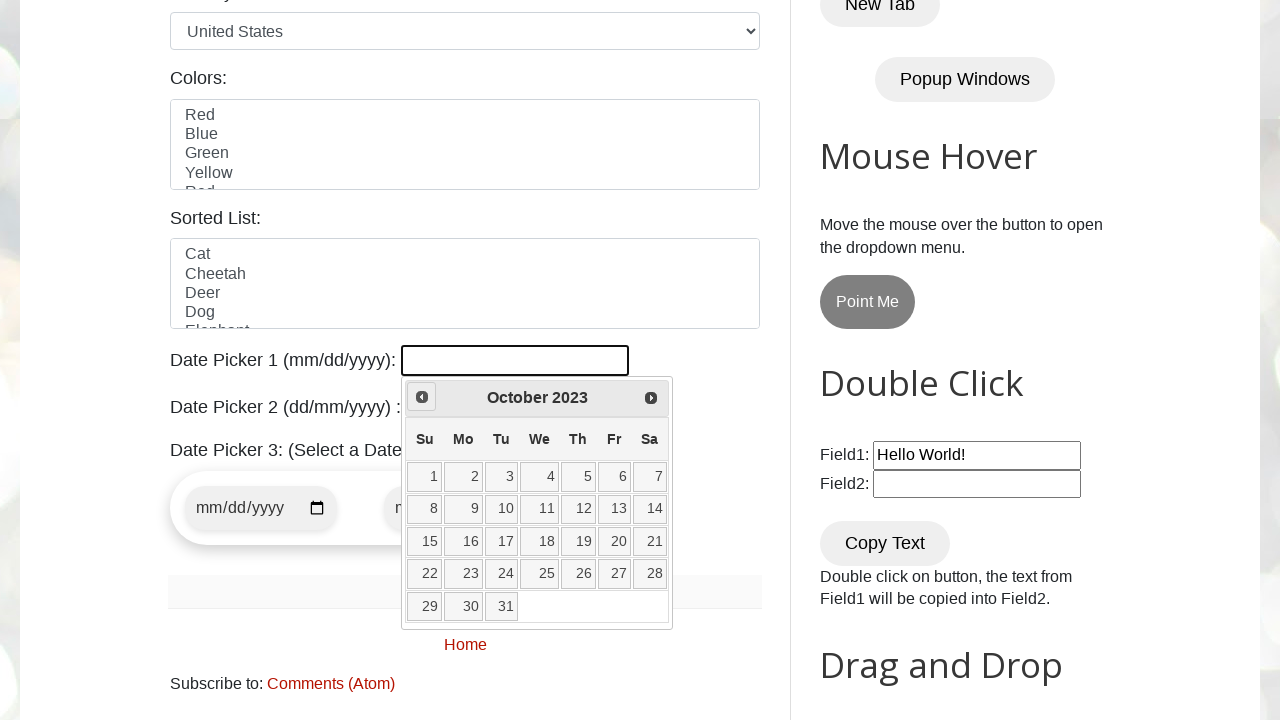

Retrieved current month from date picker
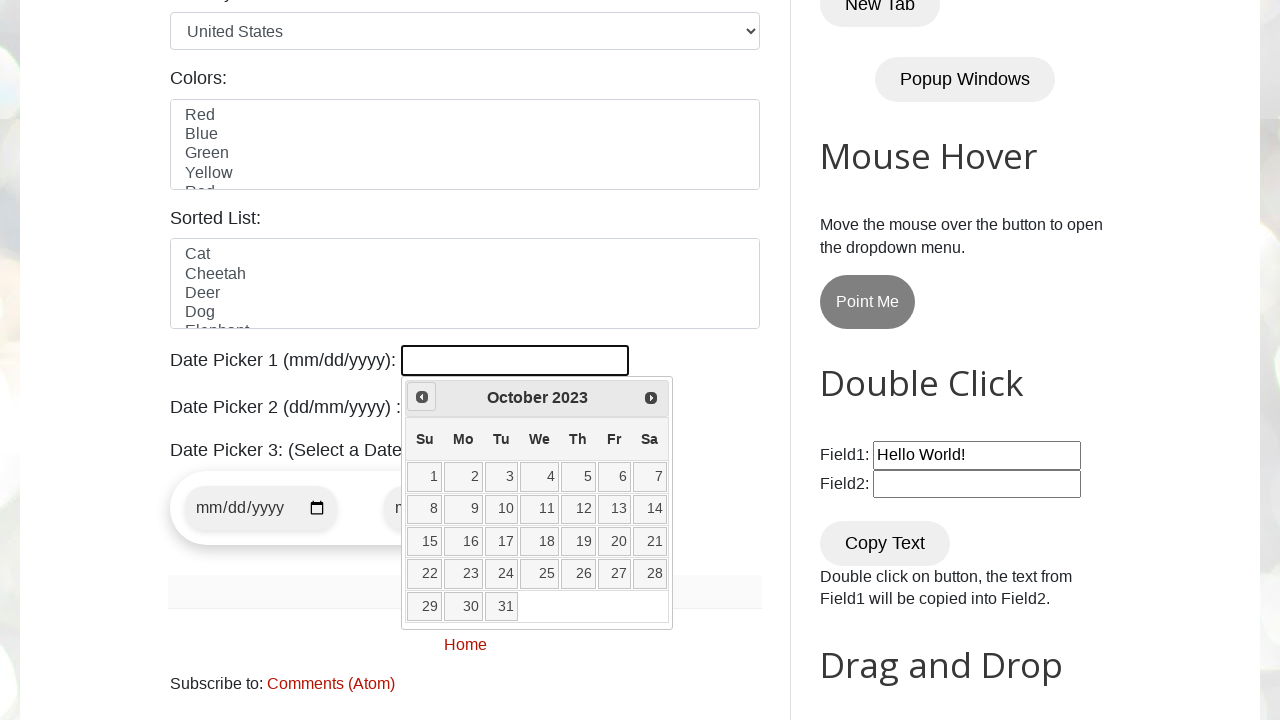

Retrieved current year from date picker
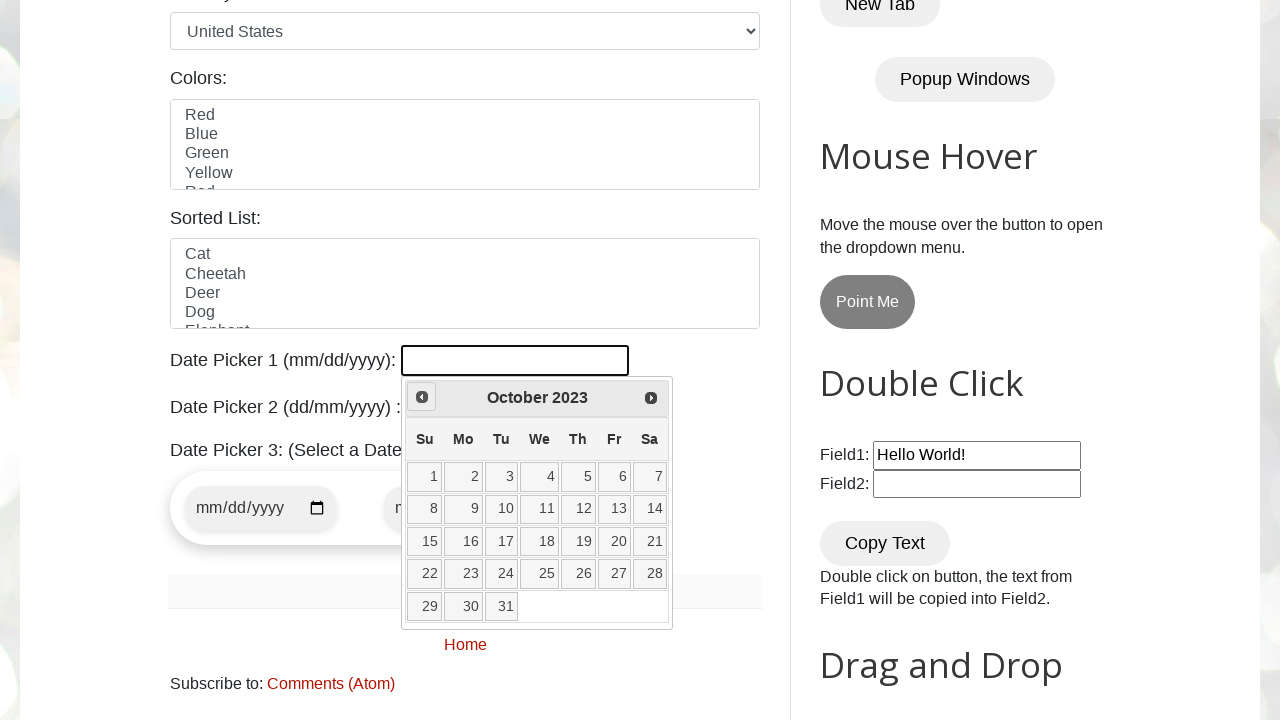

Clicked previous arrow to navigate backwards in date picker at (422, 397) on xpath=//span[@class='ui-icon ui-icon-circle-triangle-w']
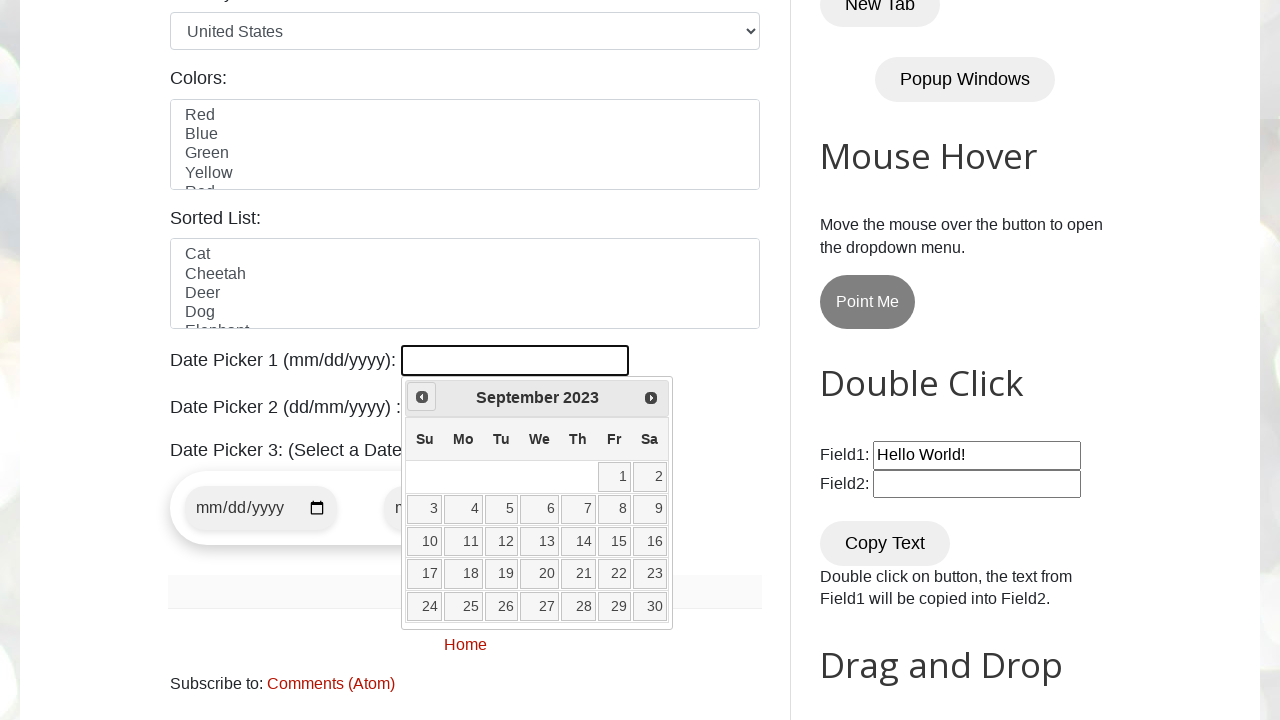

Retrieved current month from date picker
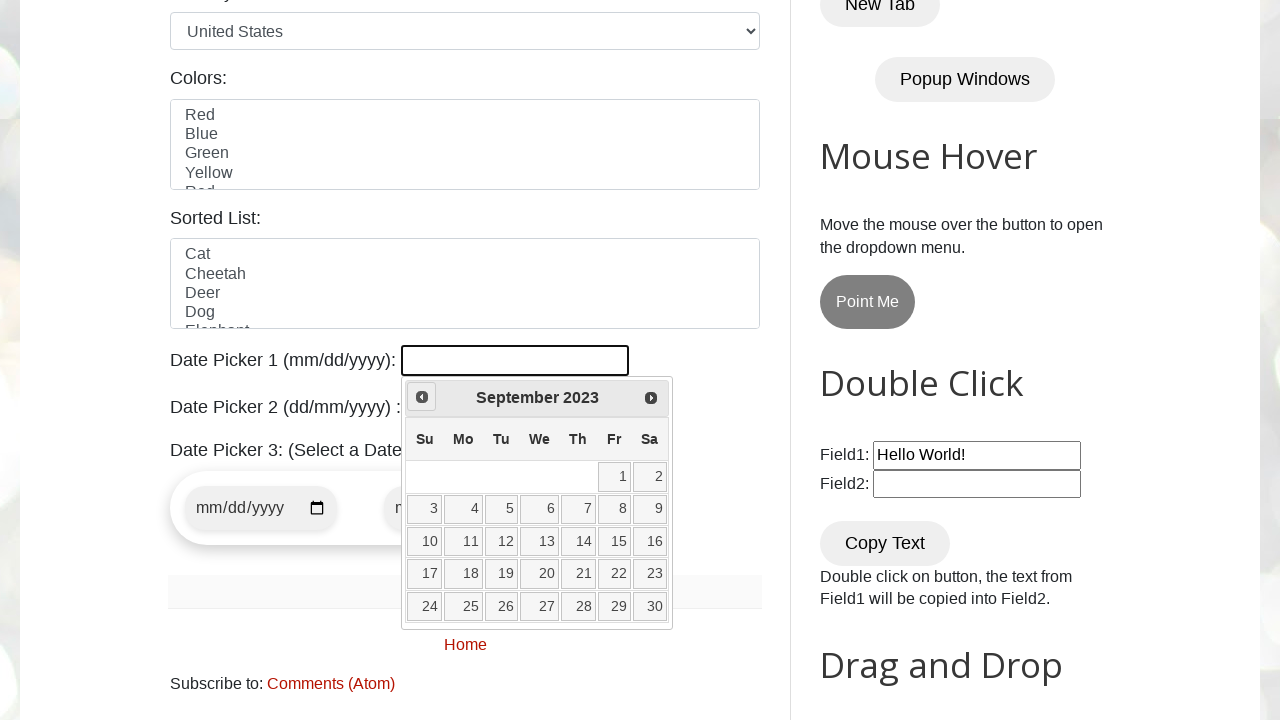

Retrieved current year from date picker
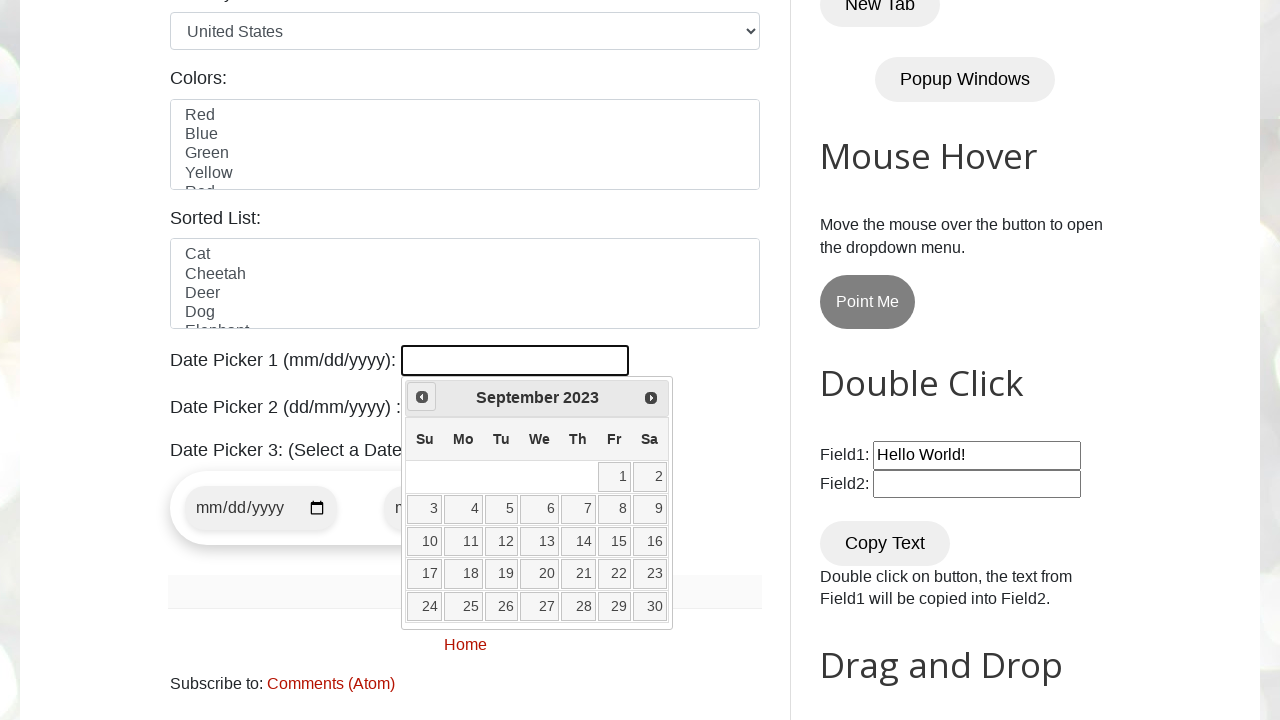

Clicked previous arrow to navigate backwards in date picker at (422, 397) on xpath=//span[@class='ui-icon ui-icon-circle-triangle-w']
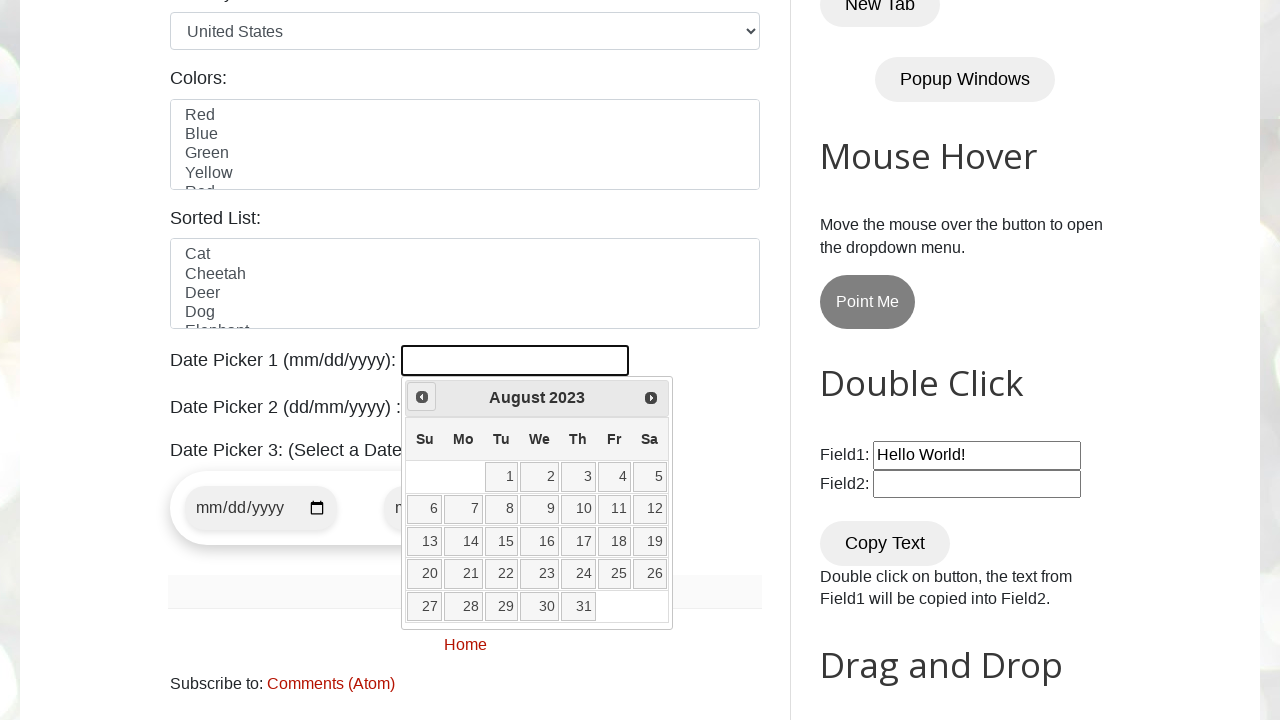

Retrieved current month from date picker
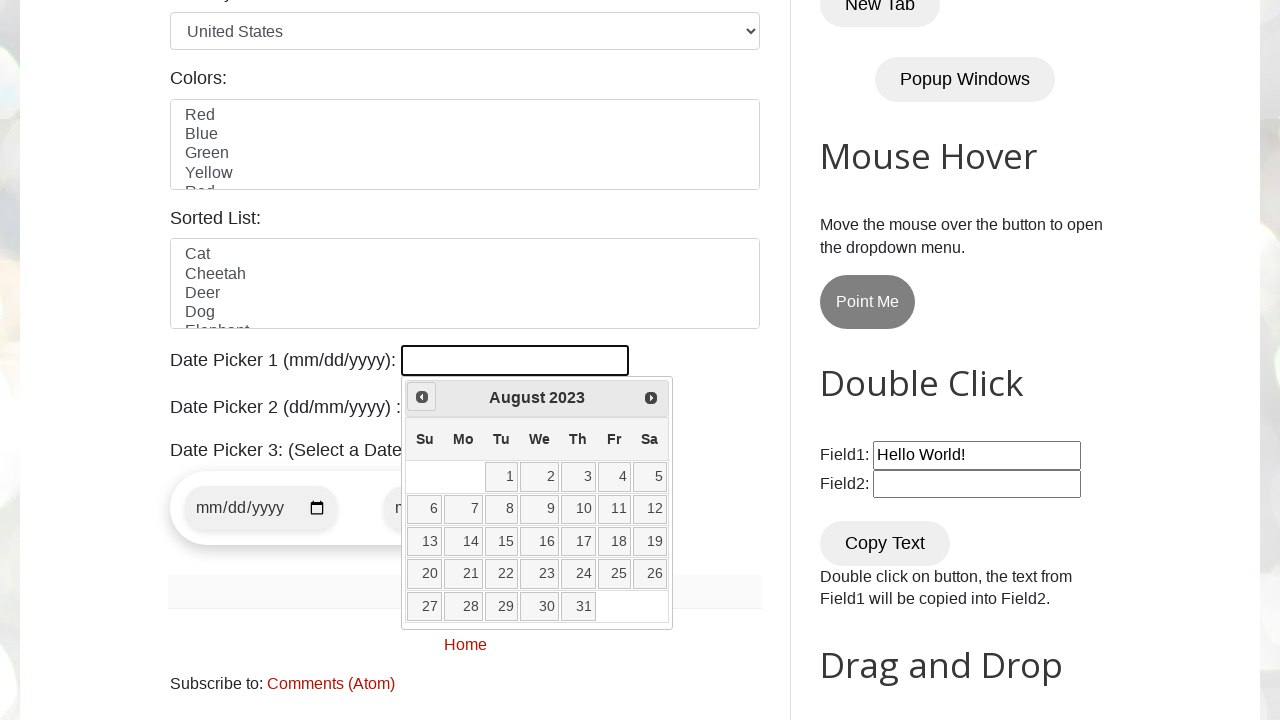

Retrieved current year from date picker
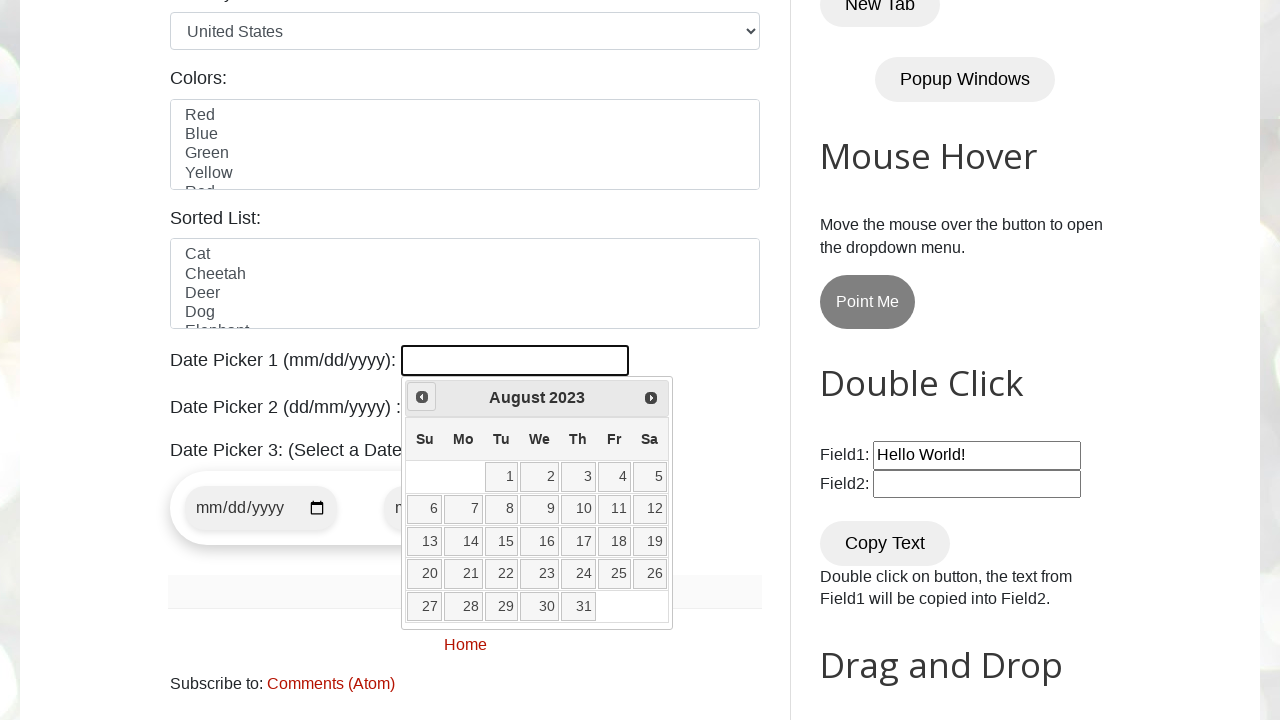

Clicked previous arrow to navigate backwards in date picker at (422, 397) on xpath=//span[@class='ui-icon ui-icon-circle-triangle-w']
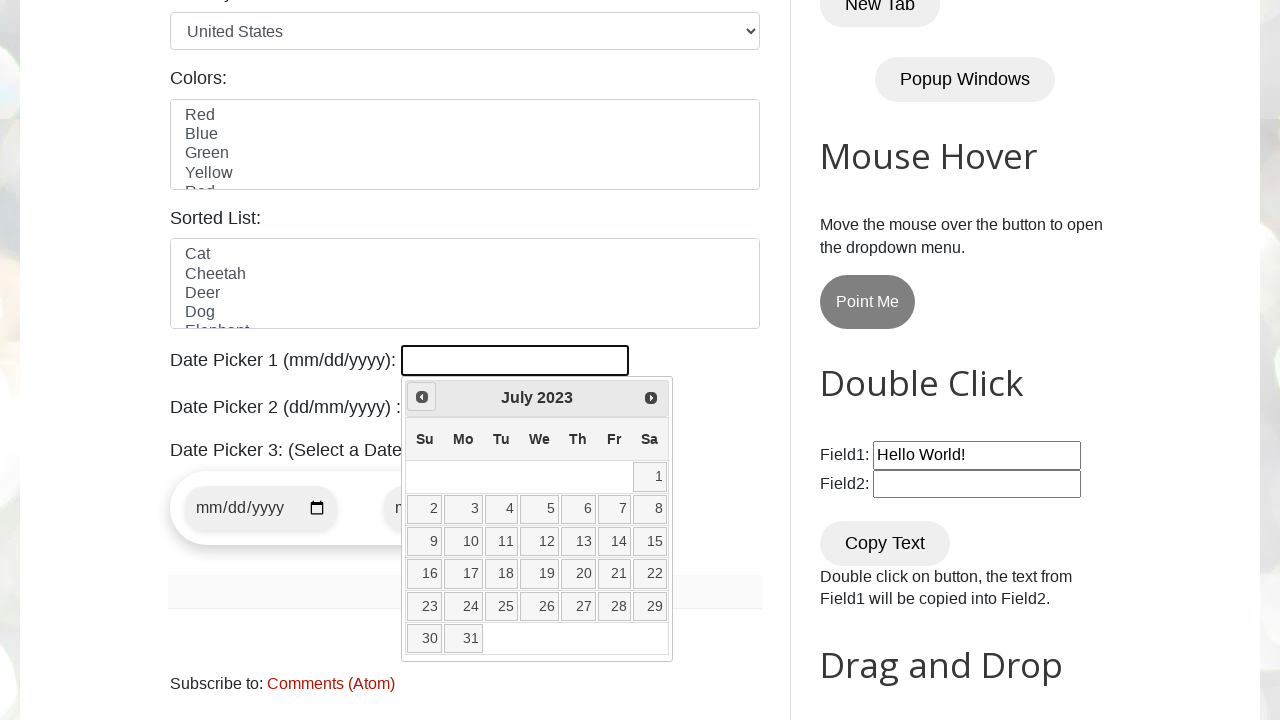

Retrieved current month from date picker
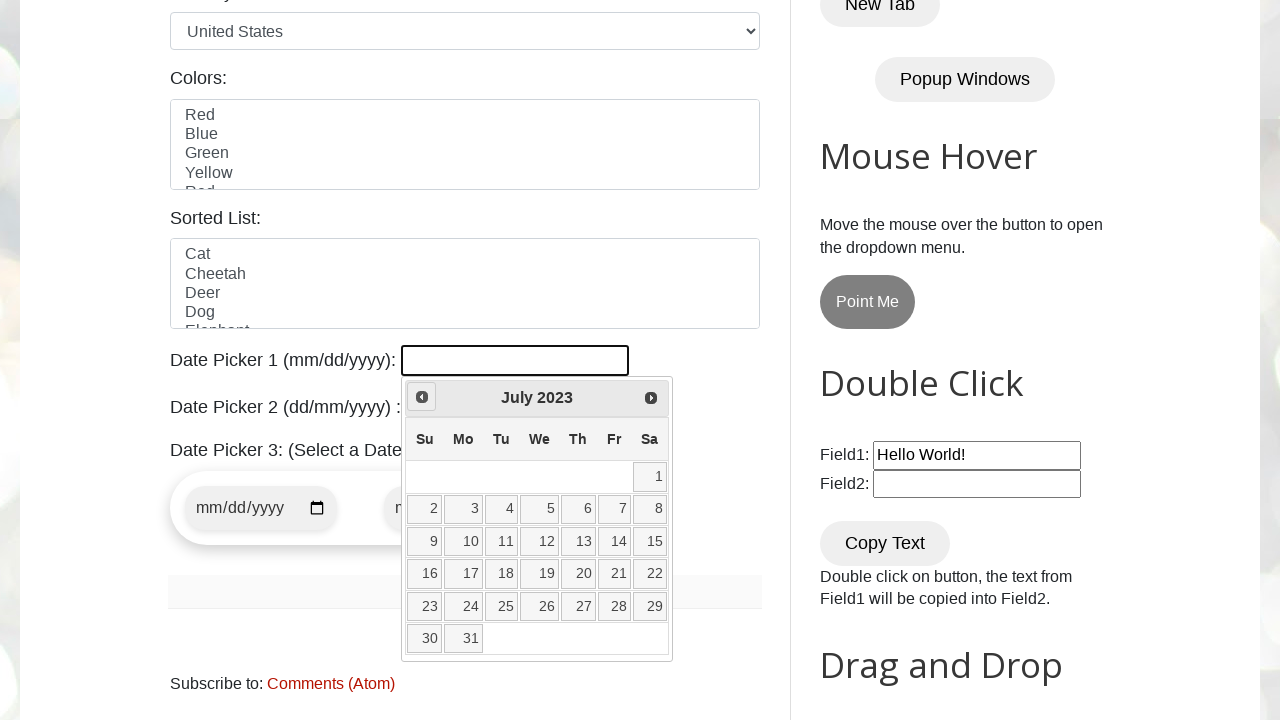

Retrieved current year from date picker
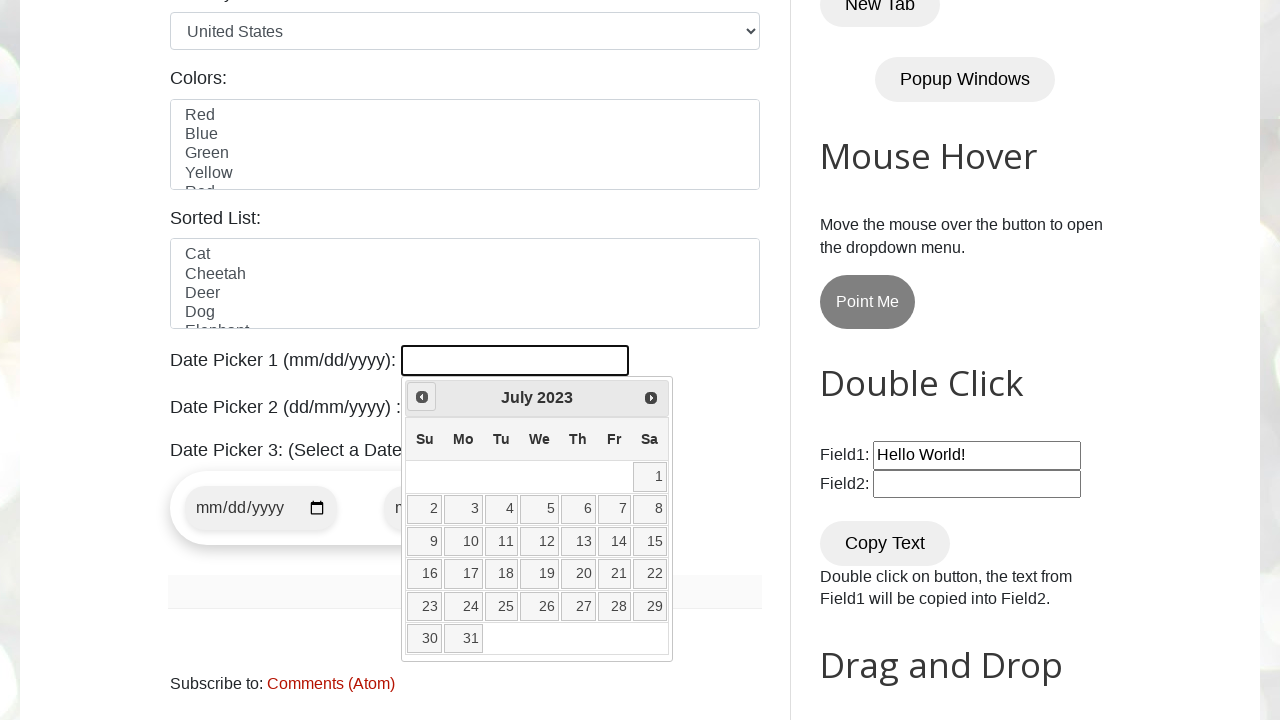

Clicked previous arrow to navigate backwards in date picker at (422, 397) on xpath=//span[@class='ui-icon ui-icon-circle-triangle-w']
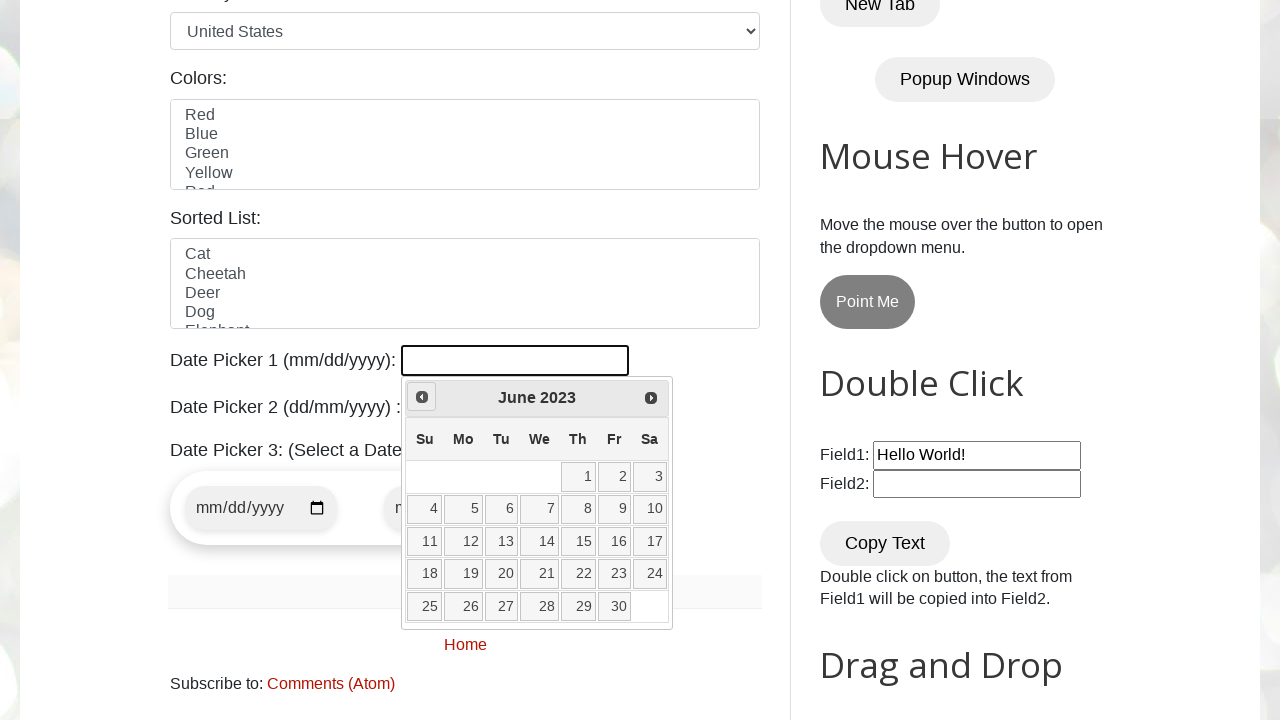

Retrieved current month from date picker
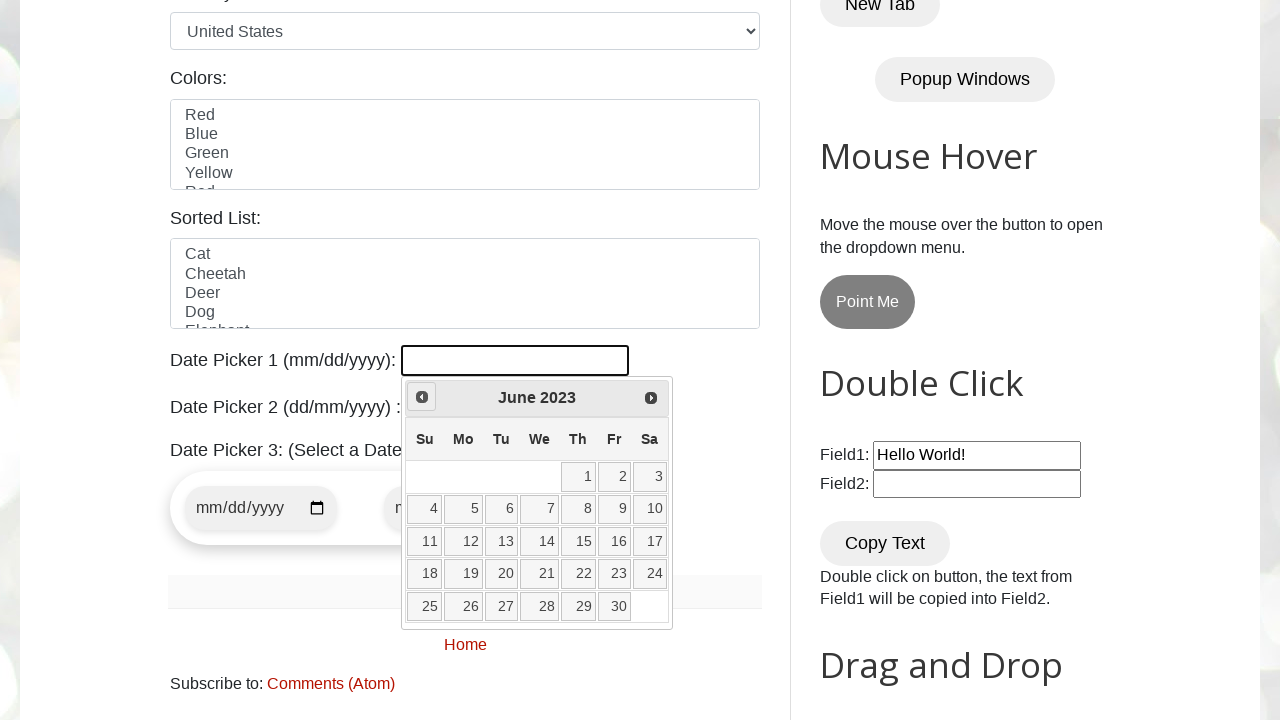

Retrieved current year from date picker
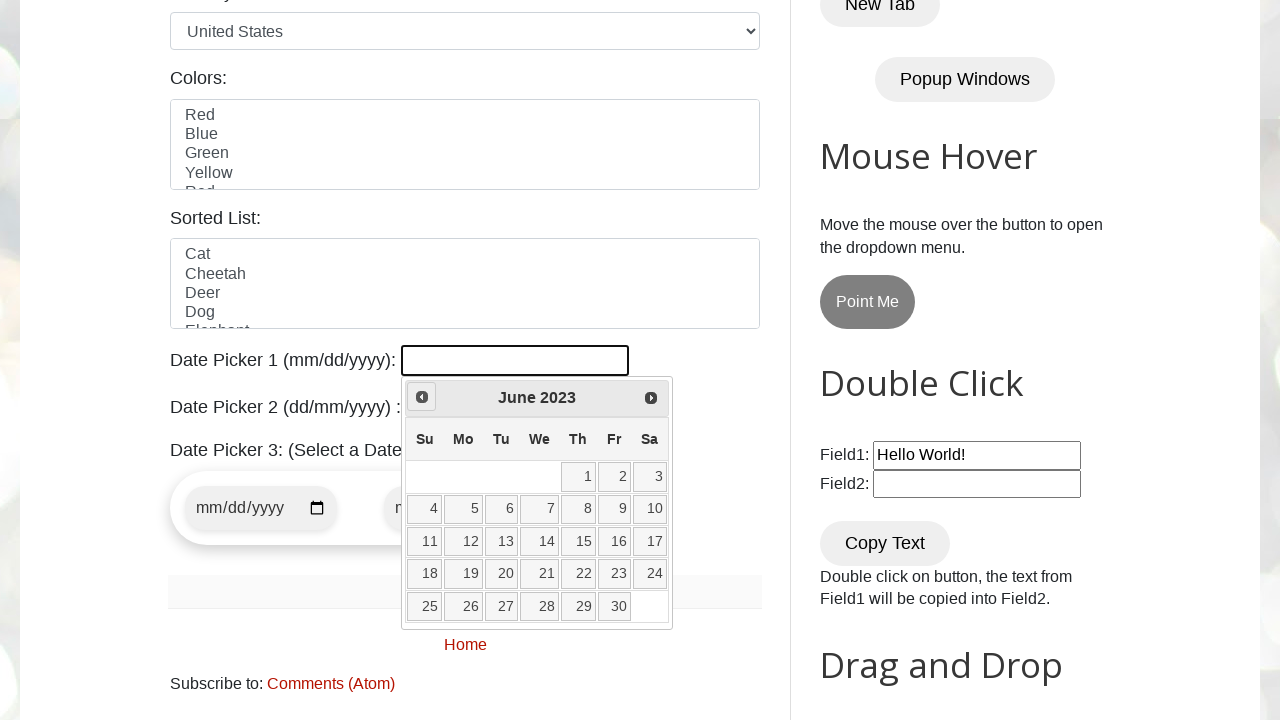

Clicked previous arrow to navigate backwards in date picker at (422, 397) on xpath=//span[@class='ui-icon ui-icon-circle-triangle-w']
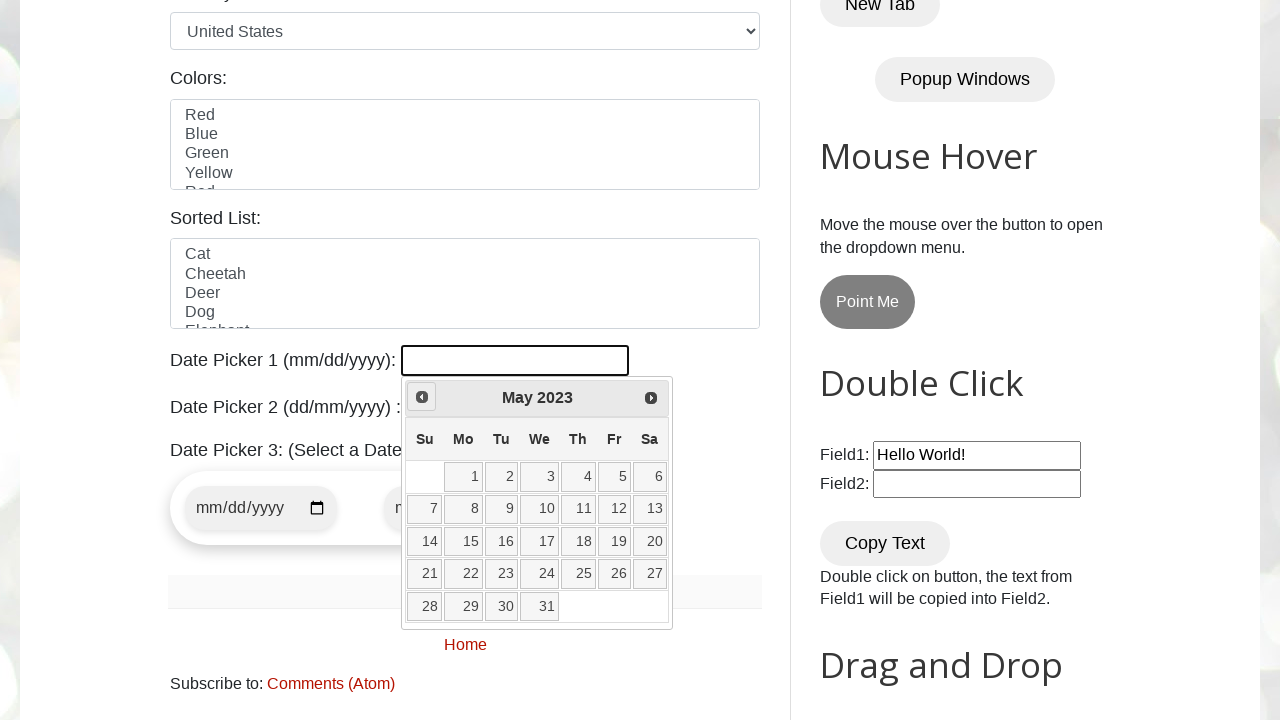

Retrieved current month from date picker
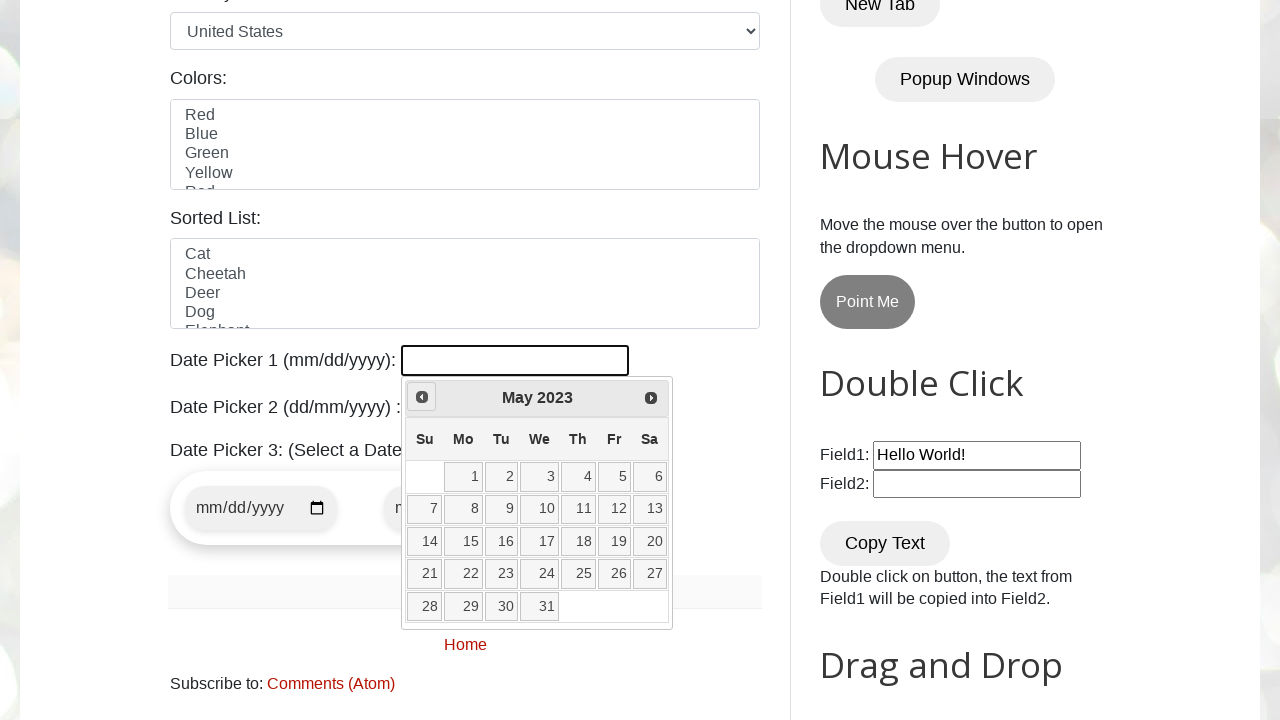

Retrieved current year from date picker
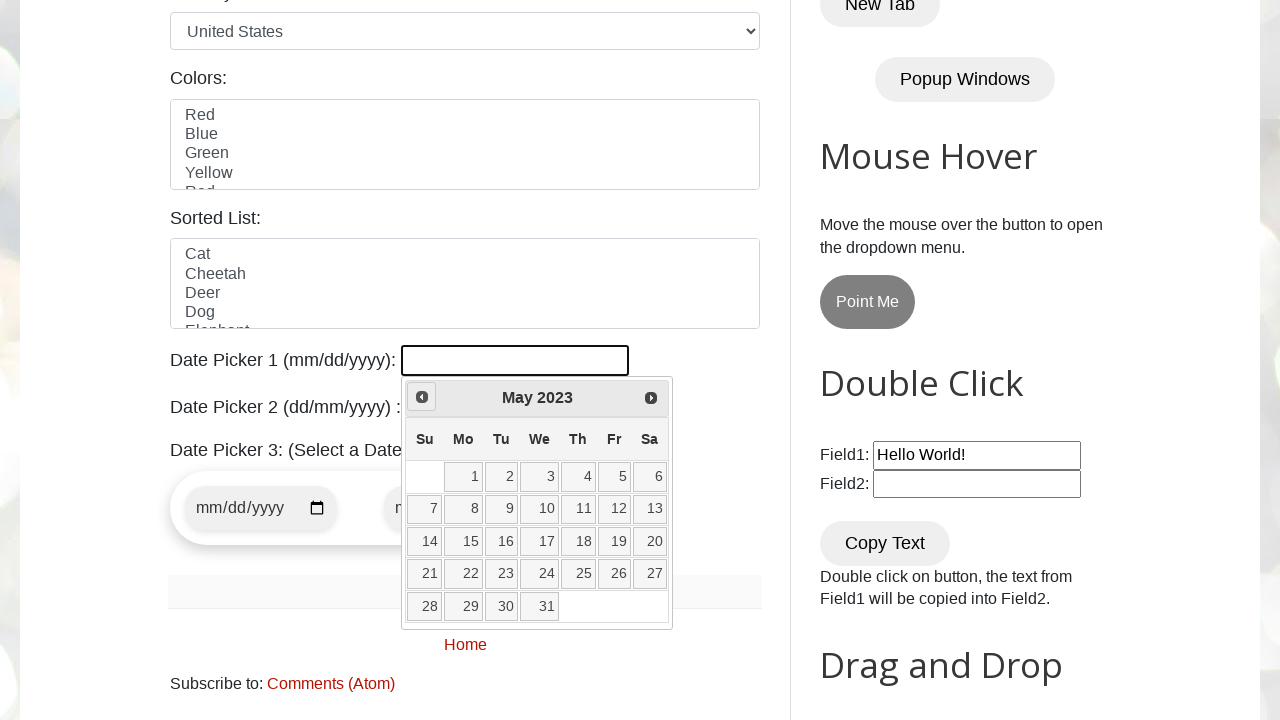

Clicked previous arrow to navigate backwards in date picker at (422, 397) on xpath=//span[@class='ui-icon ui-icon-circle-triangle-w']
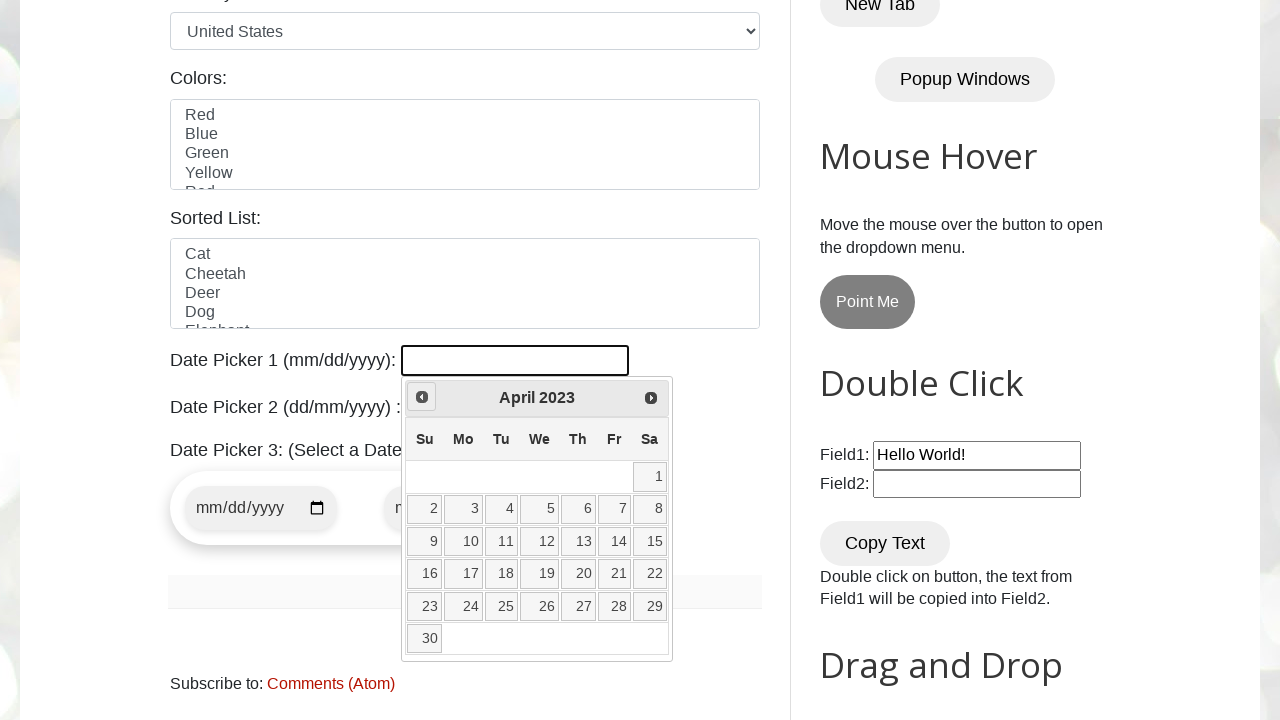

Retrieved current month from date picker
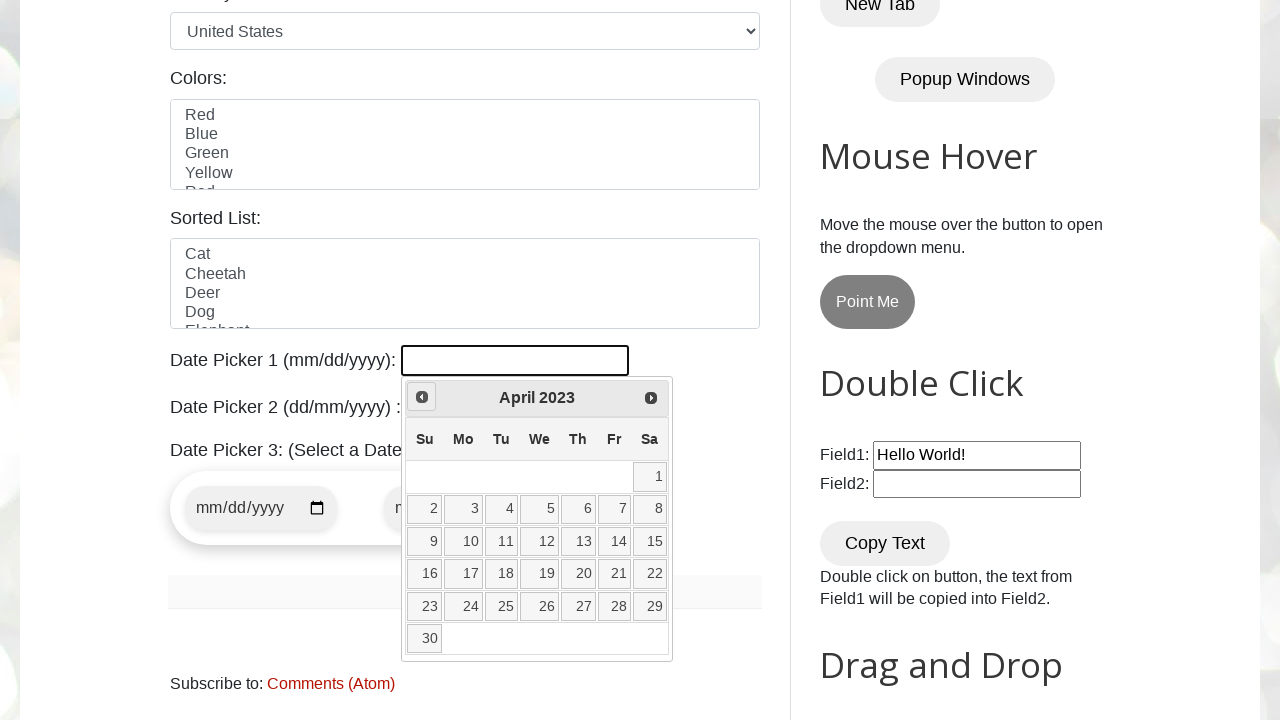

Retrieved current year from date picker
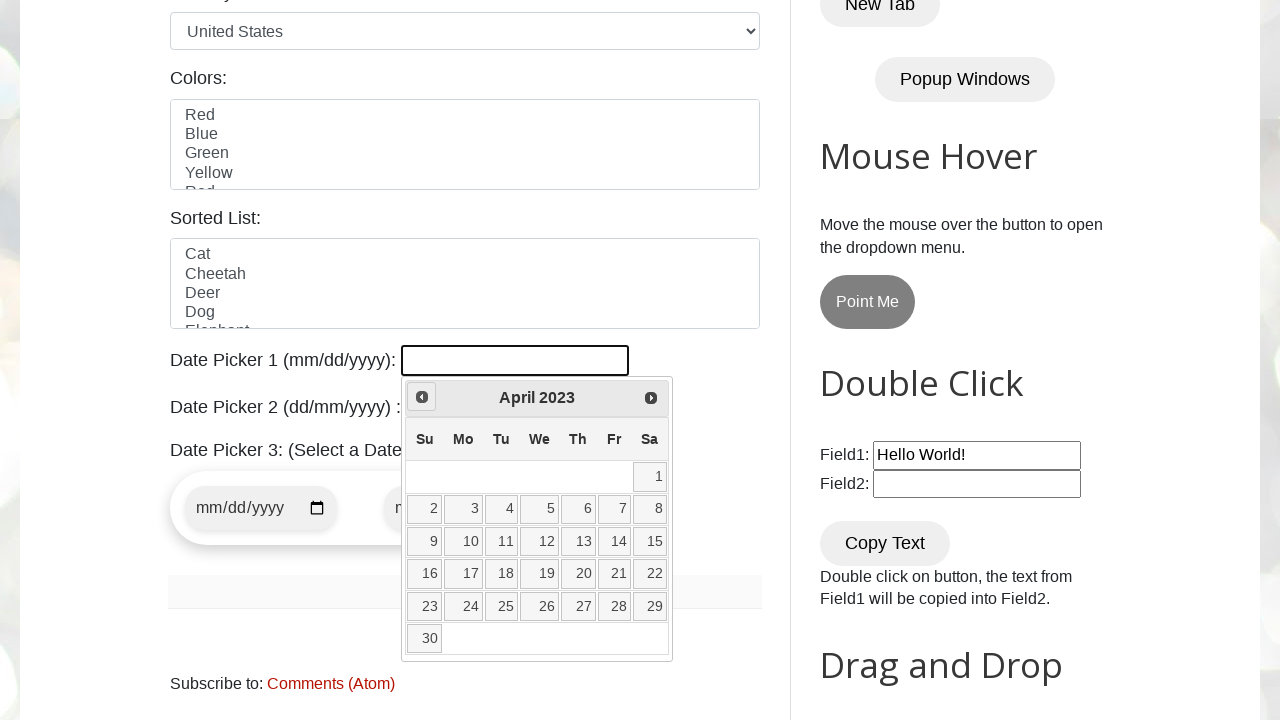

Clicked previous arrow to navigate backwards in date picker at (422, 397) on xpath=//span[@class='ui-icon ui-icon-circle-triangle-w']
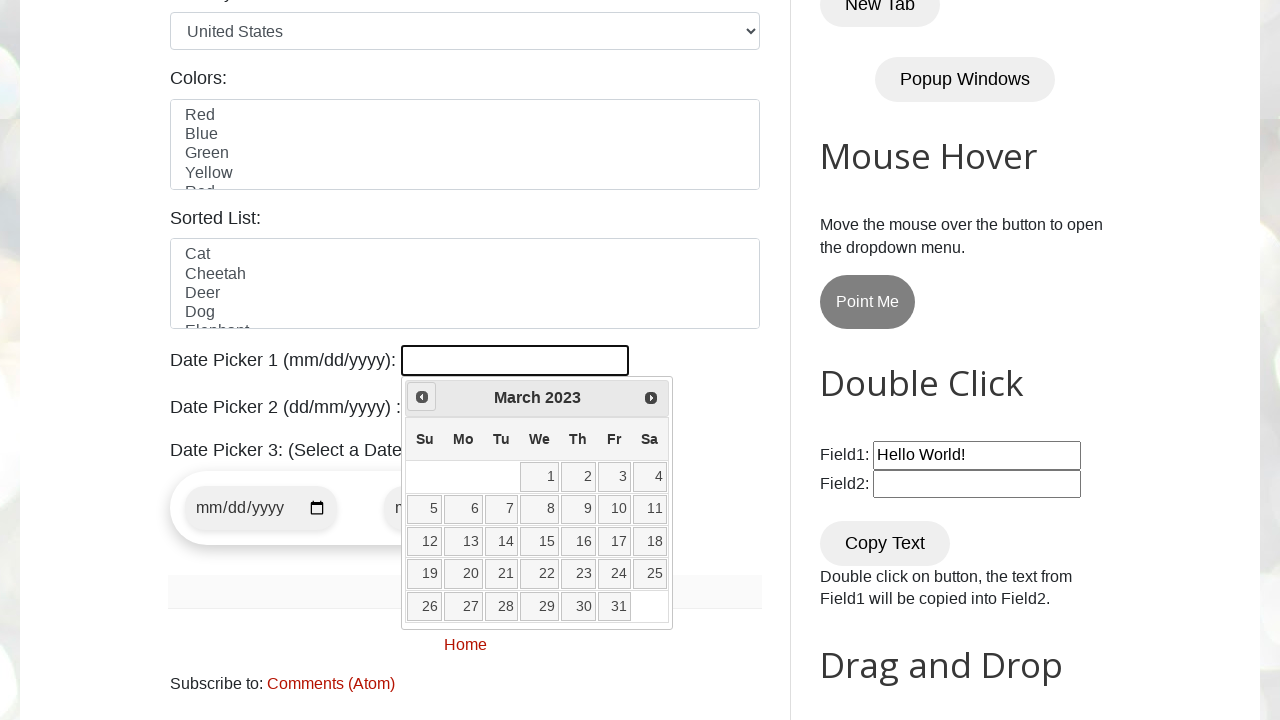

Retrieved current month from date picker
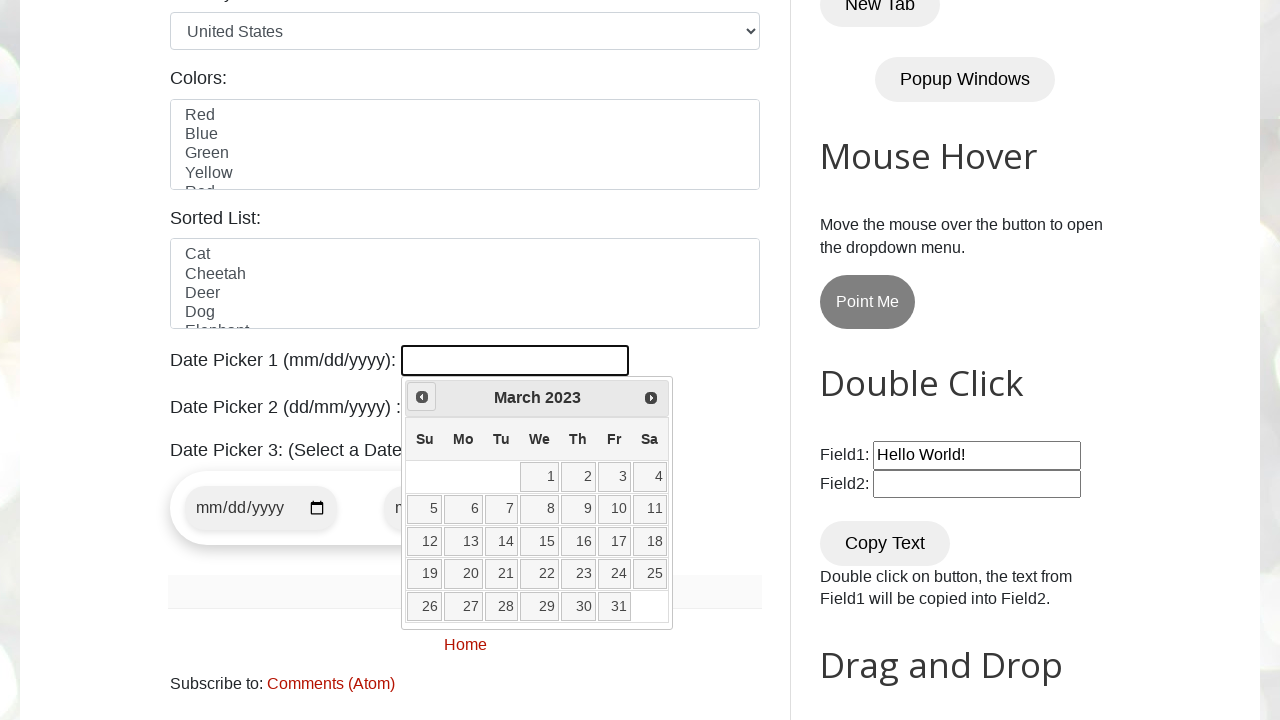

Retrieved current year from date picker
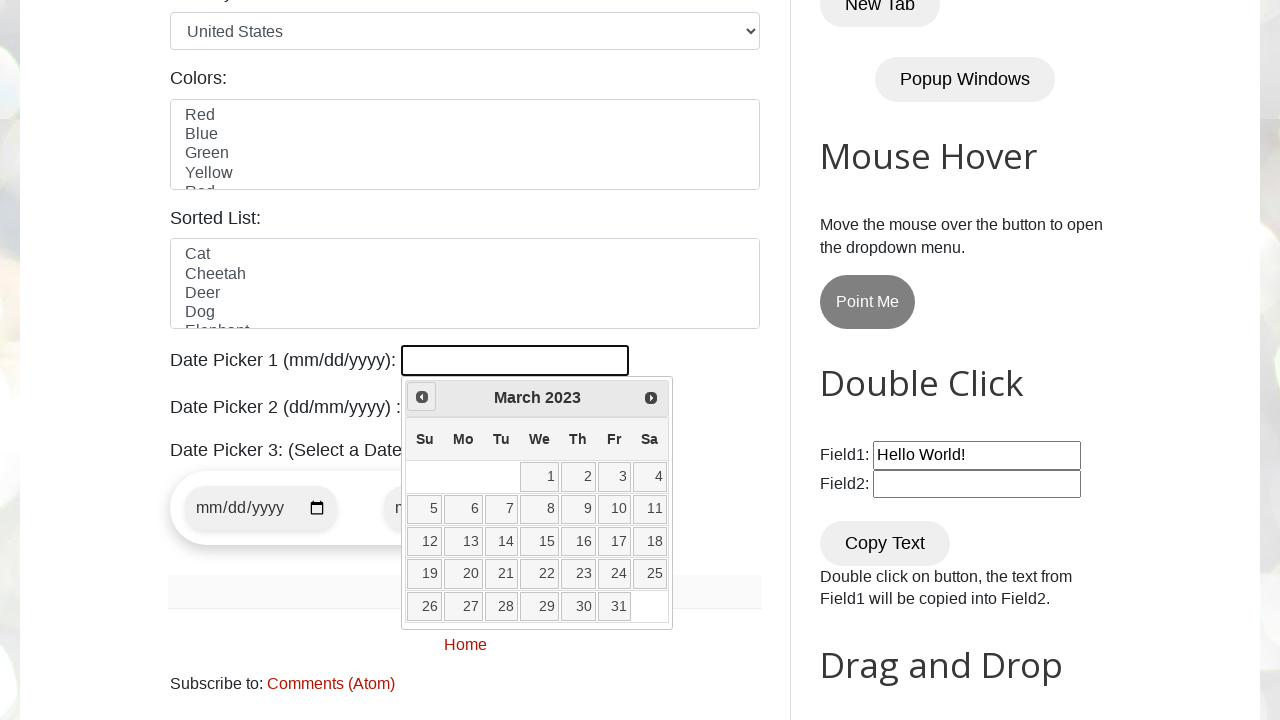

Clicked previous arrow to navigate backwards in date picker at (422, 397) on xpath=//span[@class='ui-icon ui-icon-circle-triangle-w']
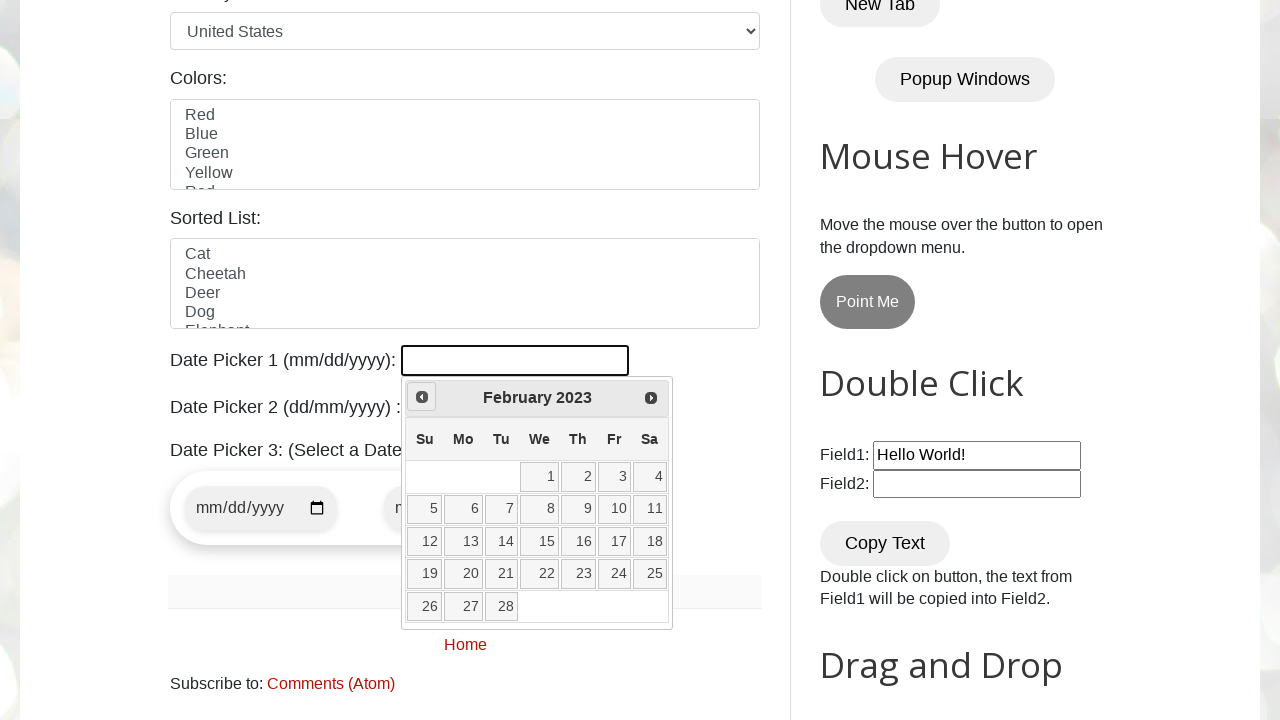

Retrieved current month from date picker
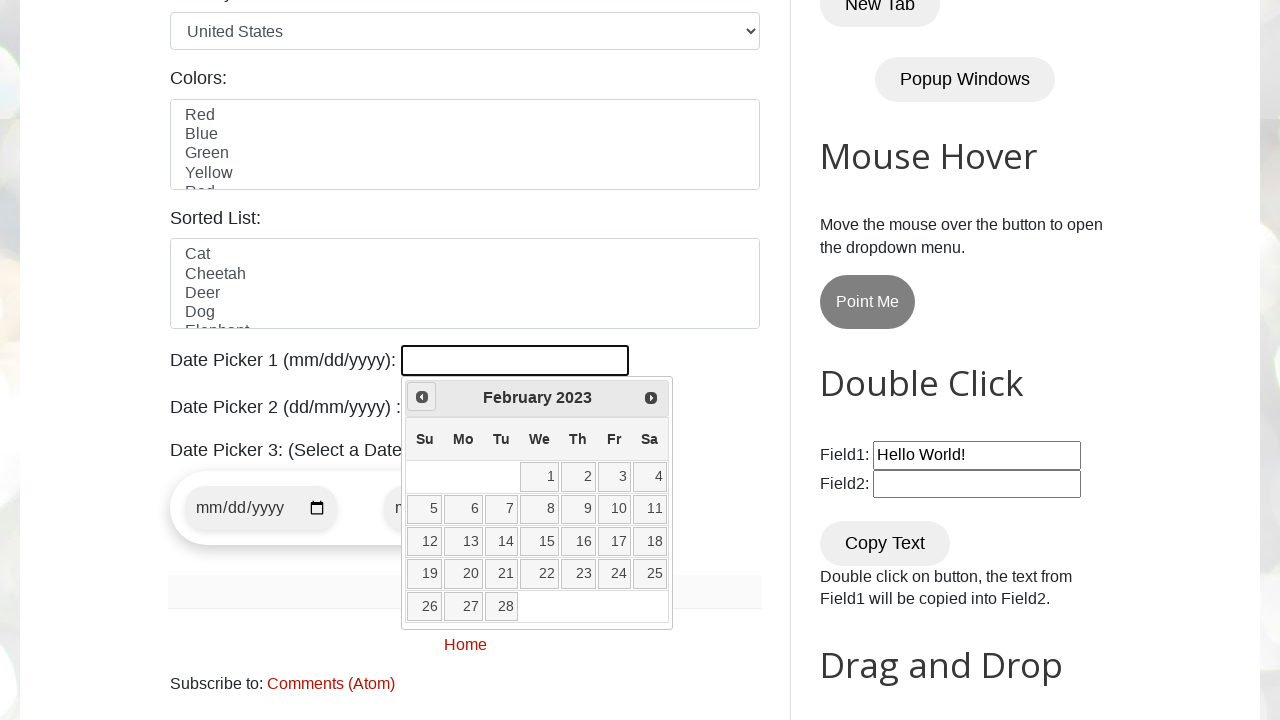

Retrieved current year from date picker
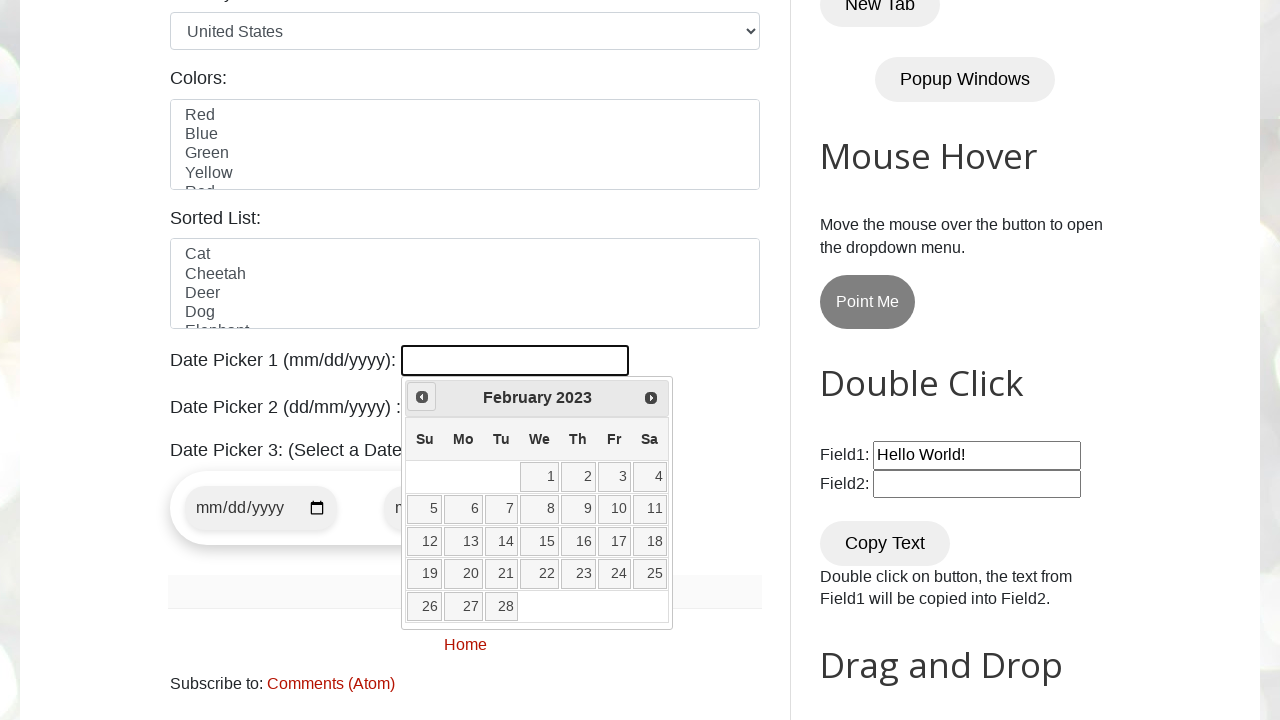

Clicked previous arrow to navigate backwards in date picker at (422, 397) on xpath=//span[@class='ui-icon ui-icon-circle-triangle-w']
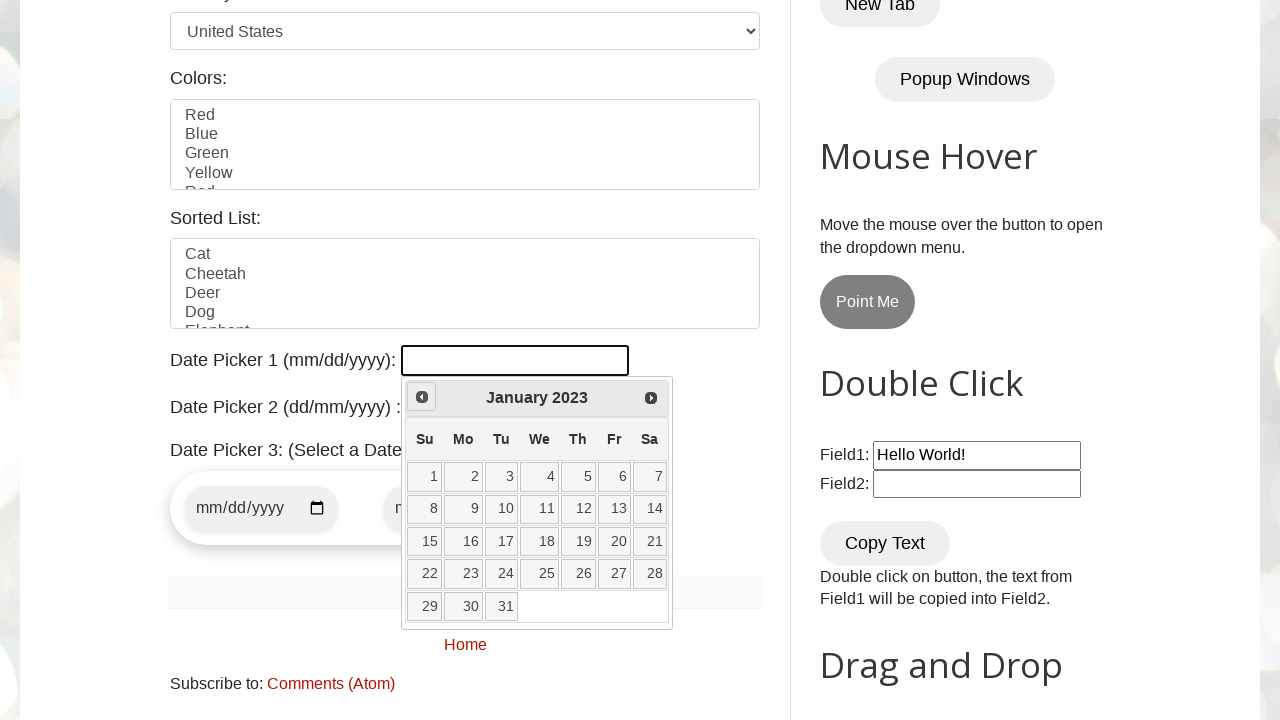

Retrieved current month from date picker
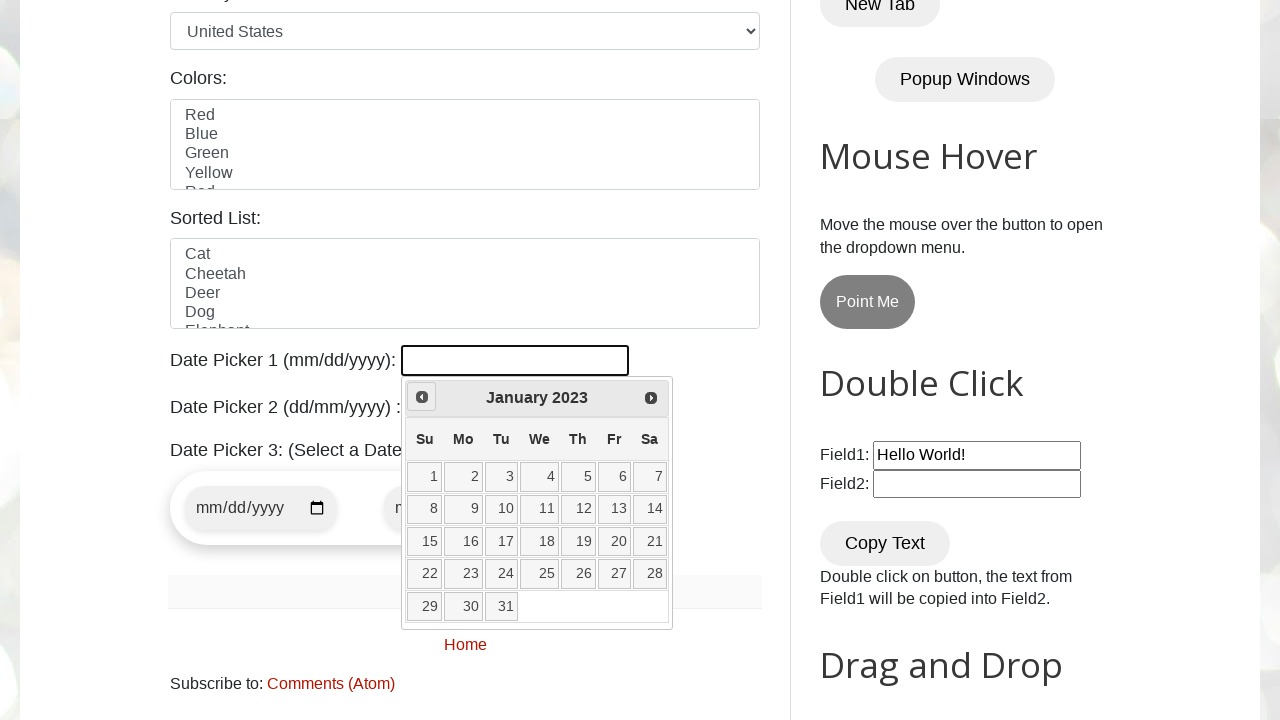

Retrieved current year from date picker
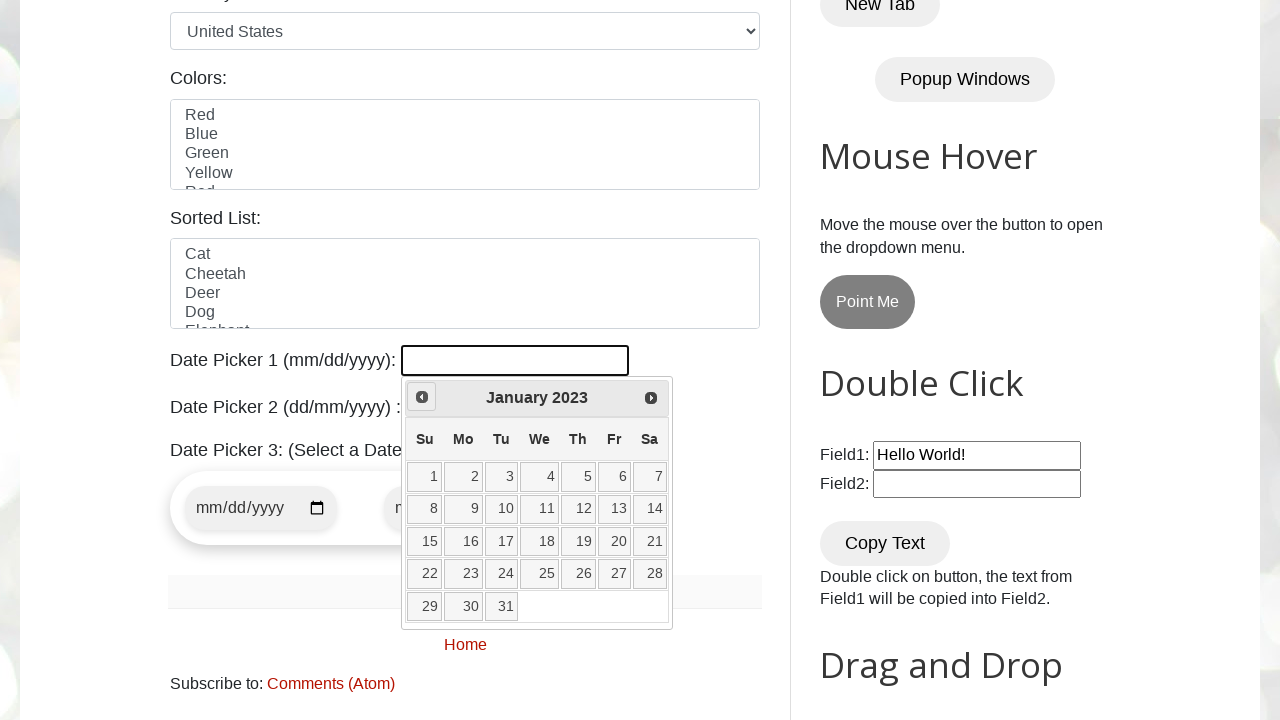

Clicked previous arrow to navigate backwards in date picker at (422, 397) on xpath=//span[@class='ui-icon ui-icon-circle-triangle-w']
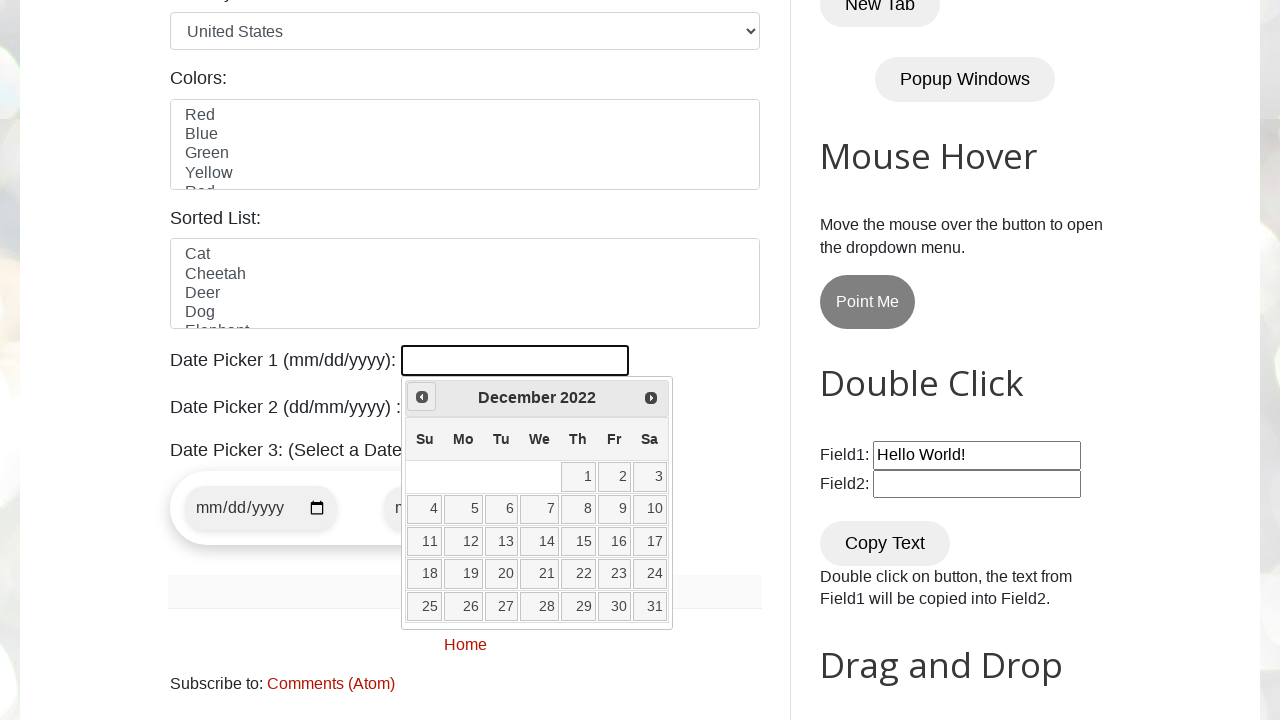

Retrieved current month from date picker
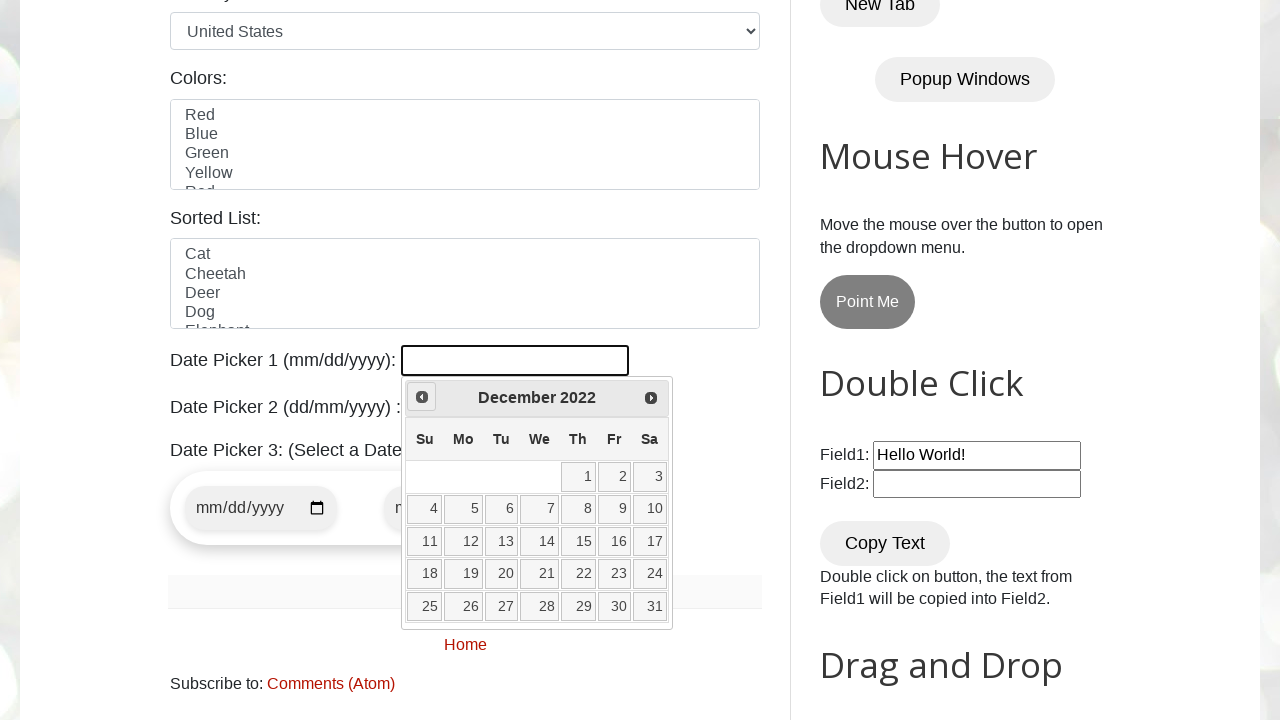

Retrieved current year from date picker
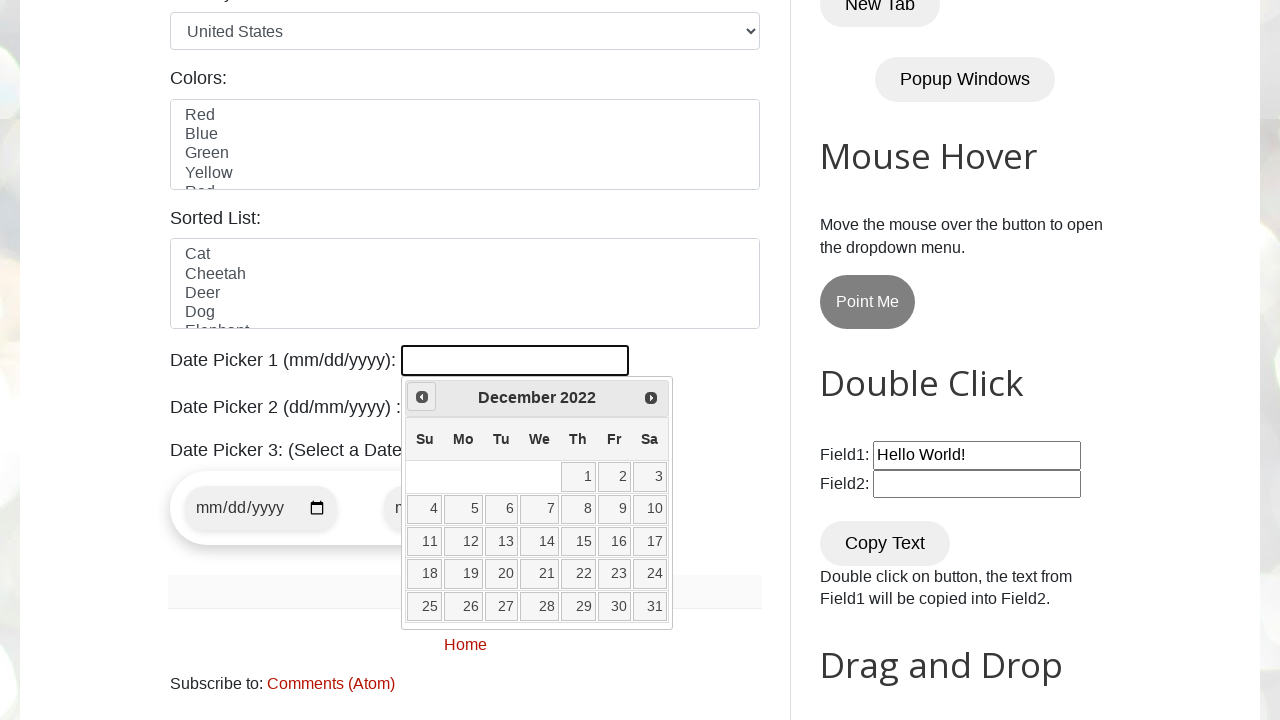

Clicked previous arrow to navigate backwards in date picker at (422, 397) on xpath=//span[@class='ui-icon ui-icon-circle-triangle-w']
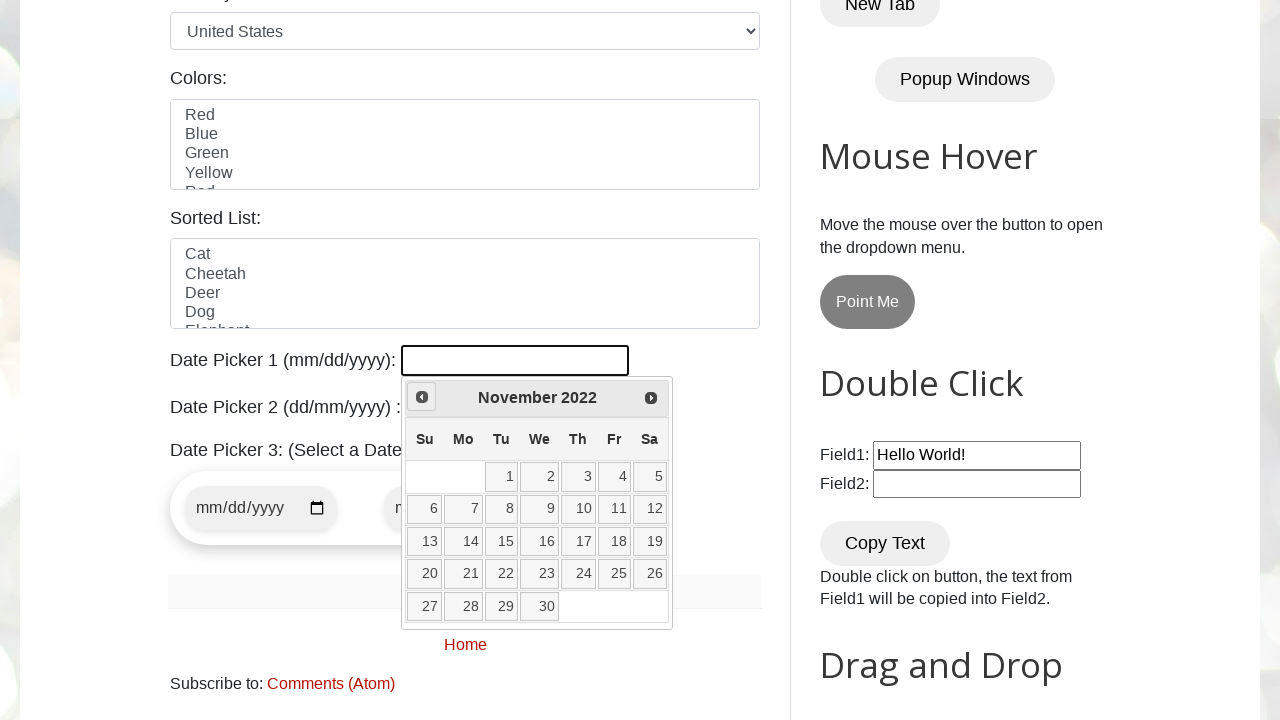

Retrieved current month from date picker
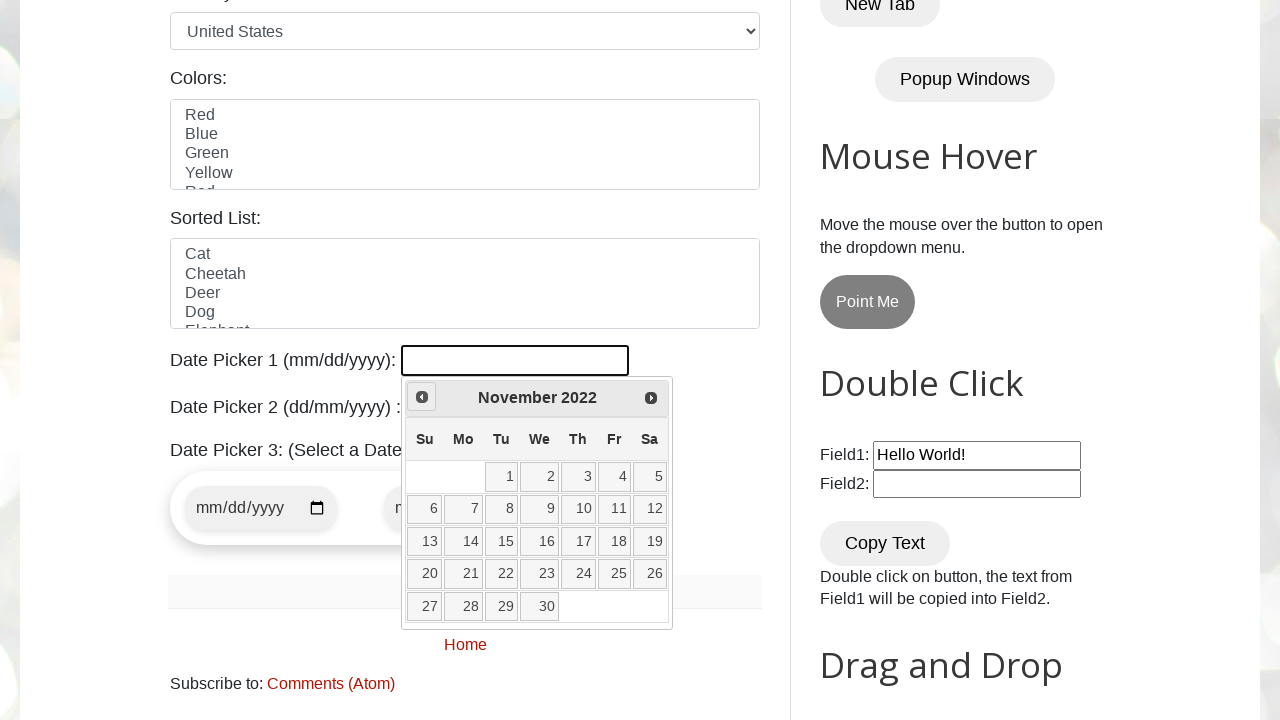

Retrieved current year from date picker
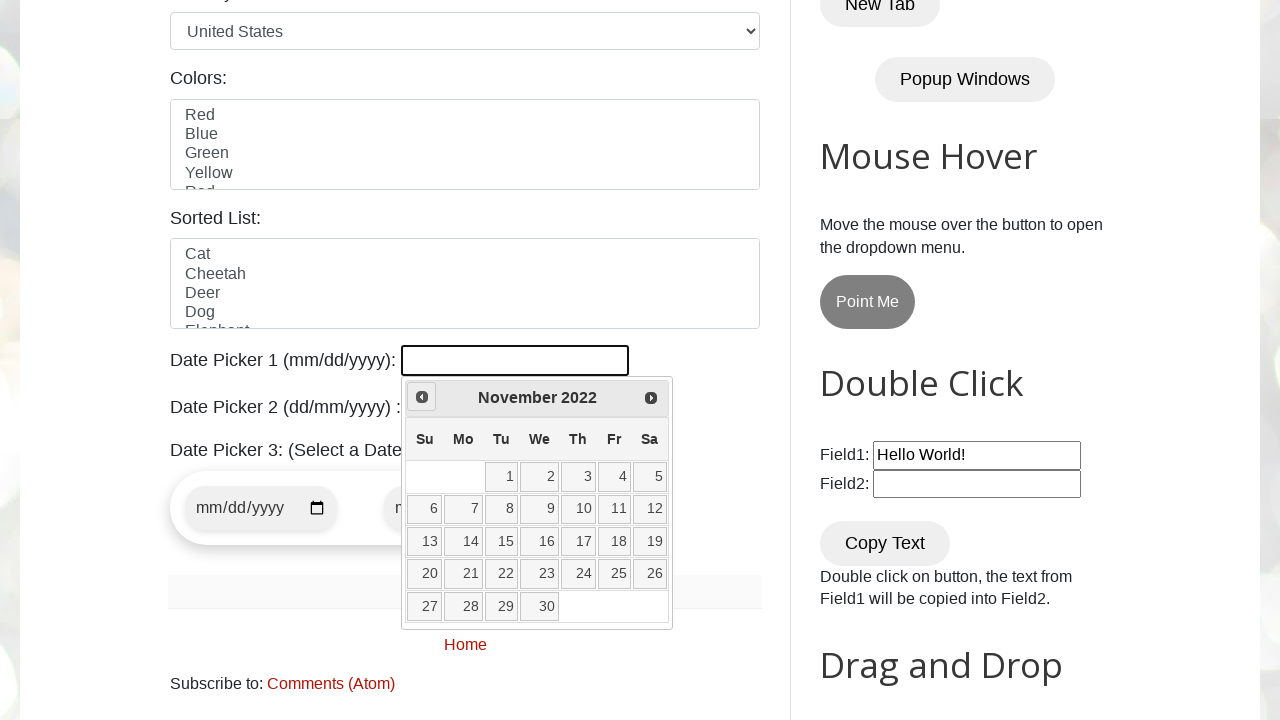

Clicked previous arrow to navigate backwards in date picker at (422, 397) on xpath=//span[@class='ui-icon ui-icon-circle-triangle-w']
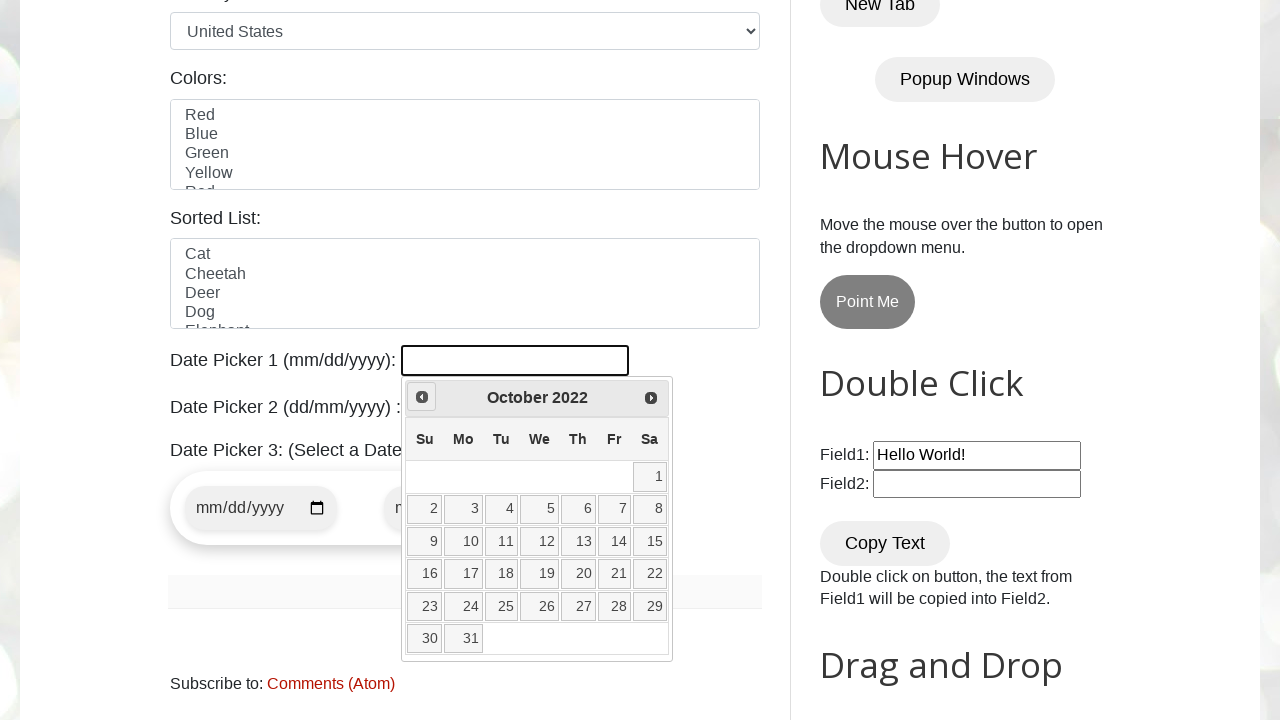

Retrieved current month from date picker
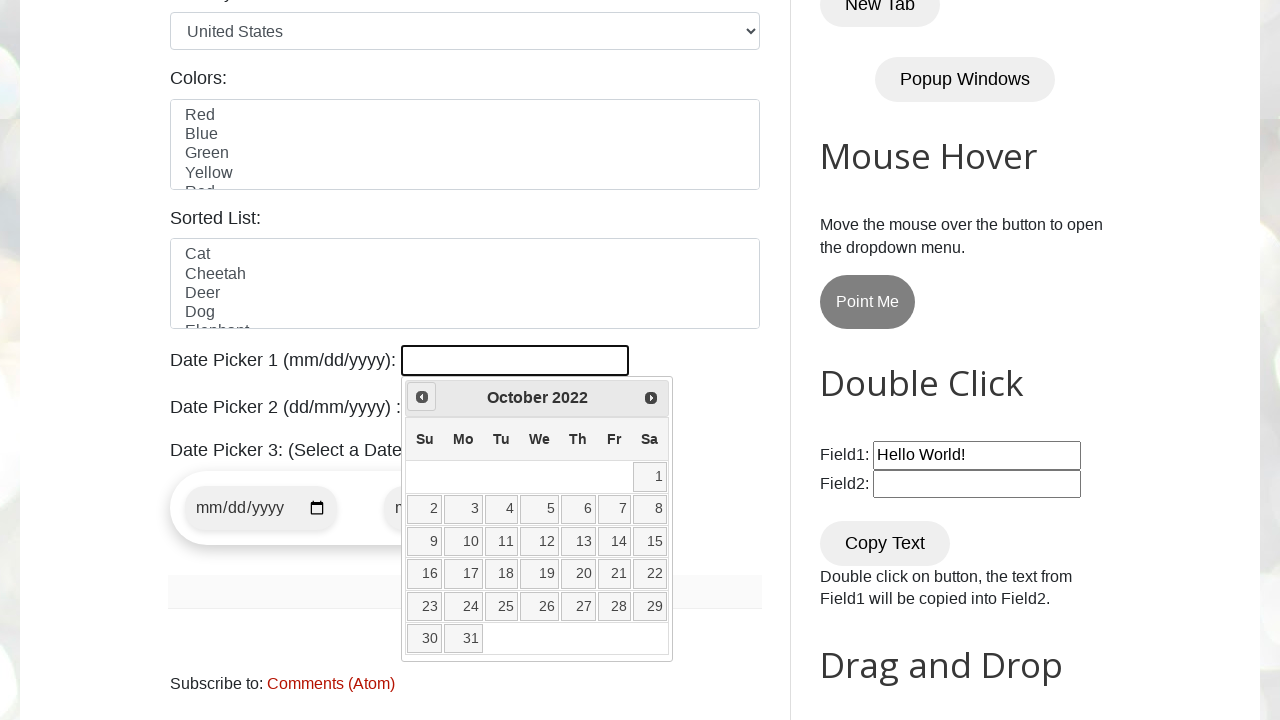

Retrieved current year from date picker
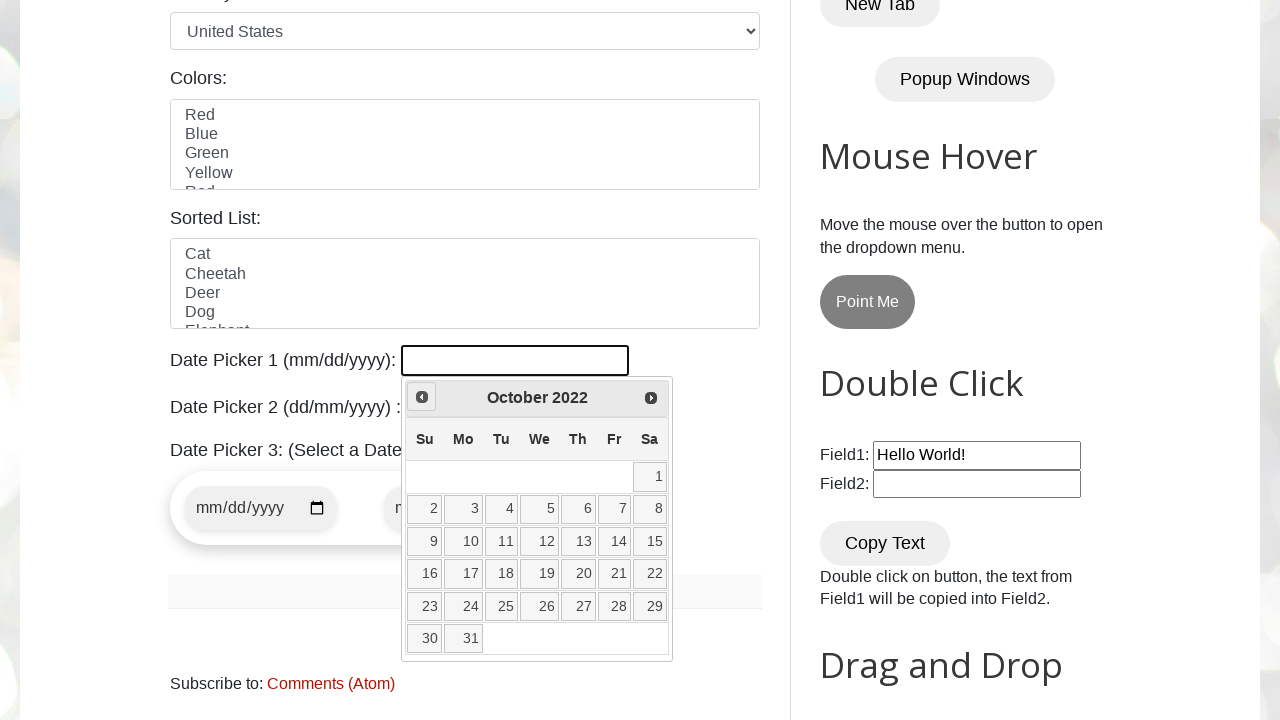

Clicked previous arrow to navigate backwards in date picker at (422, 397) on xpath=//span[@class='ui-icon ui-icon-circle-triangle-w']
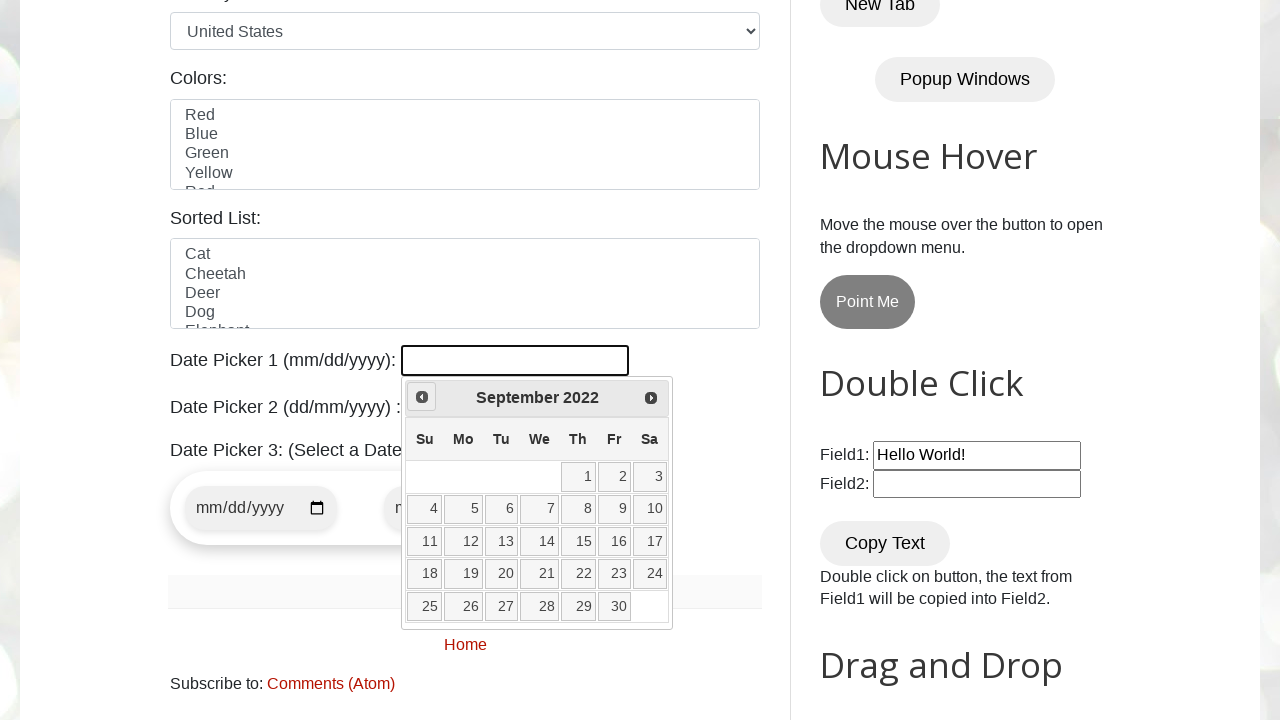

Retrieved current month from date picker
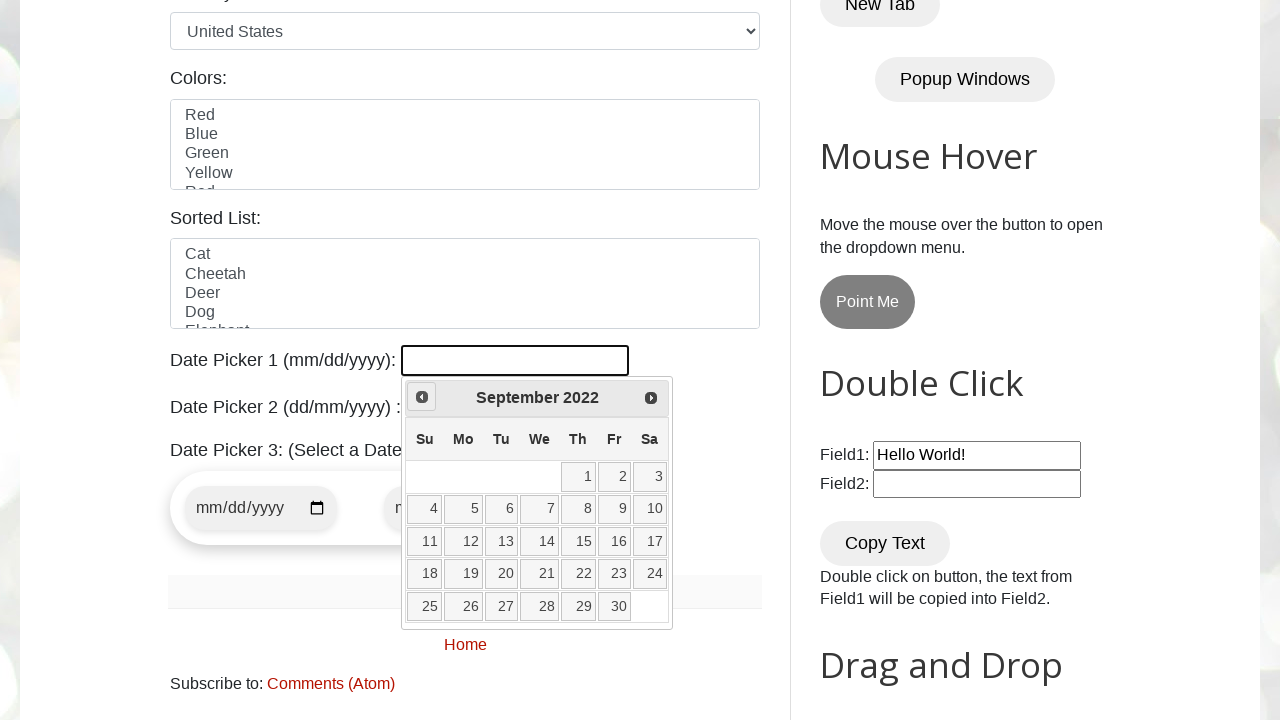

Retrieved current year from date picker
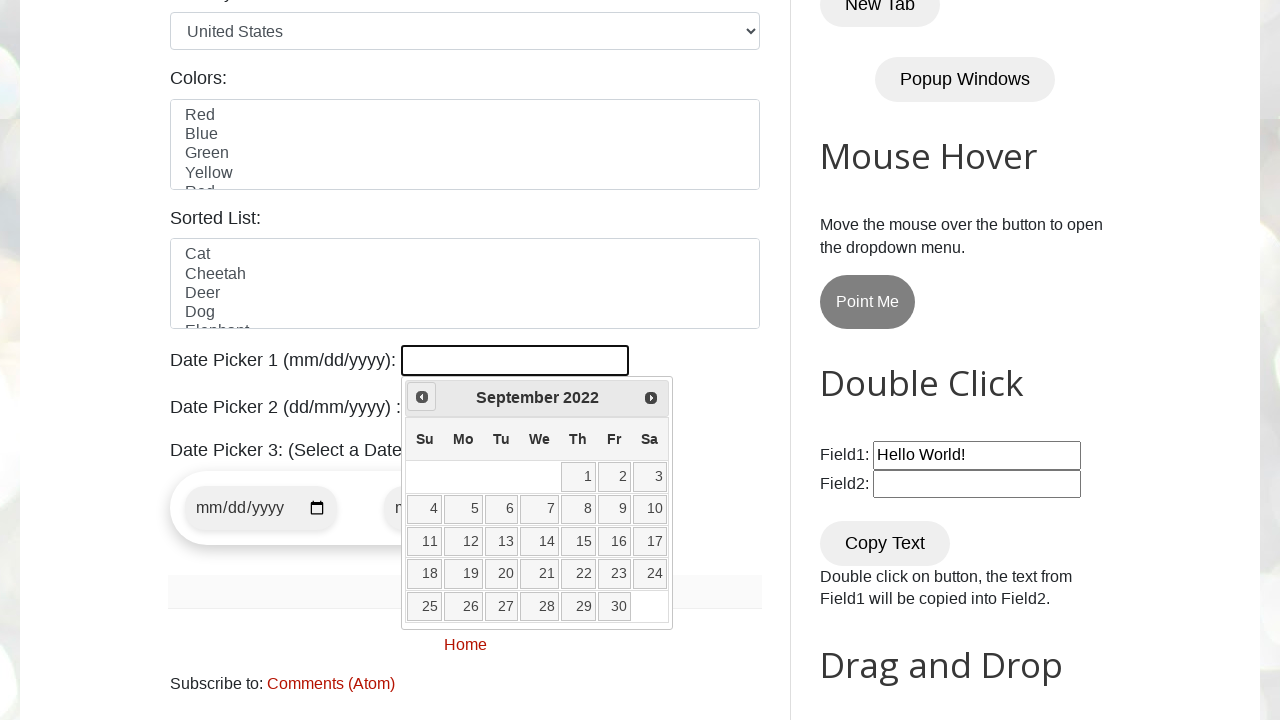

Clicked previous arrow to navigate backwards in date picker at (422, 397) on xpath=//span[@class='ui-icon ui-icon-circle-triangle-w']
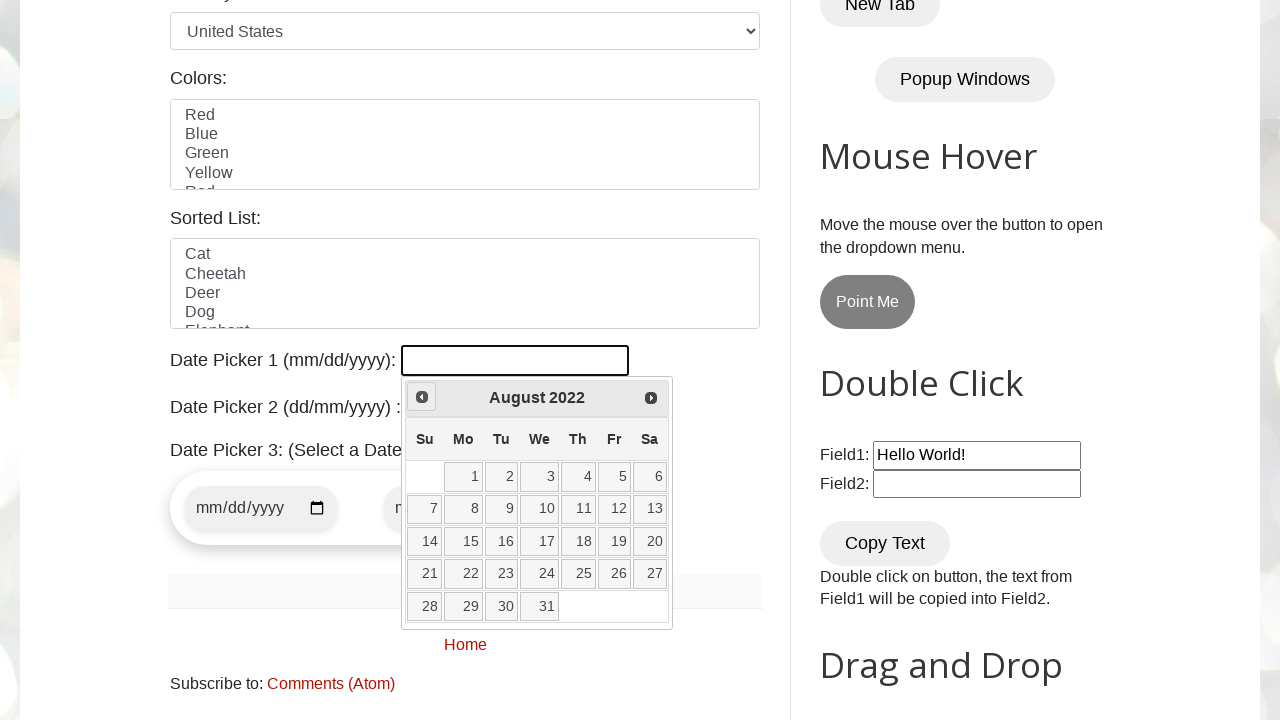

Retrieved current month from date picker
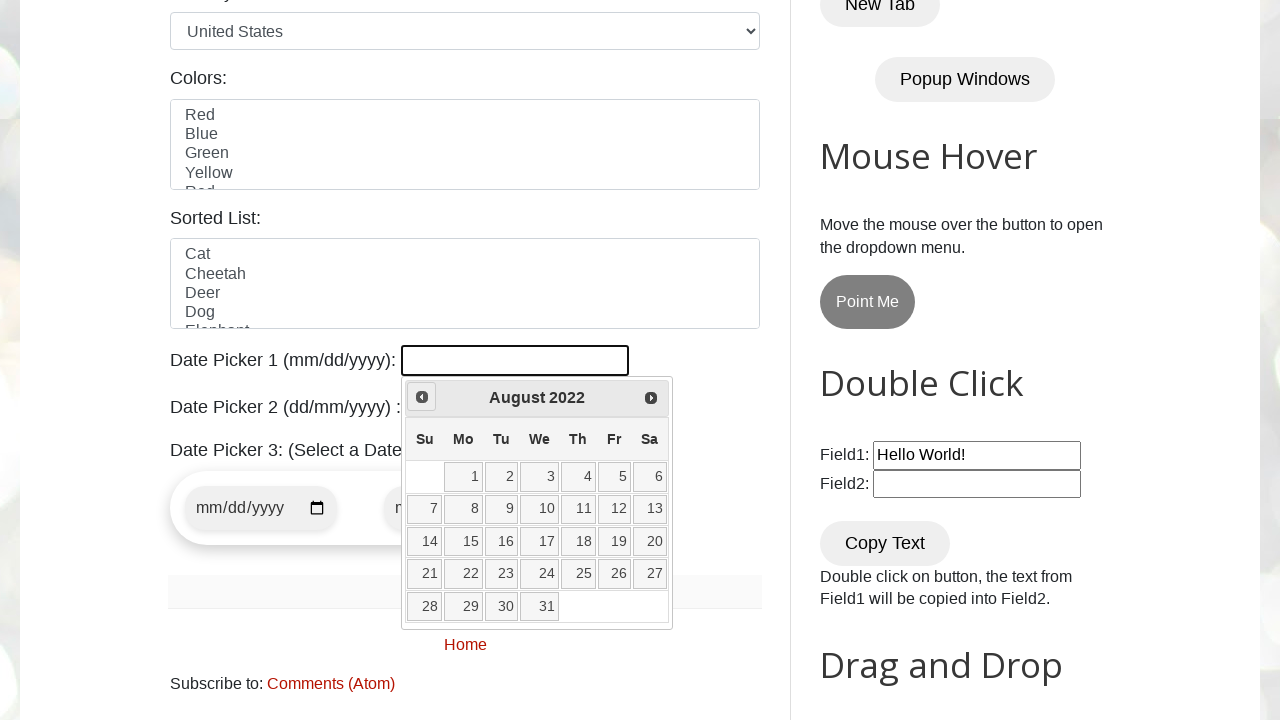

Retrieved current year from date picker
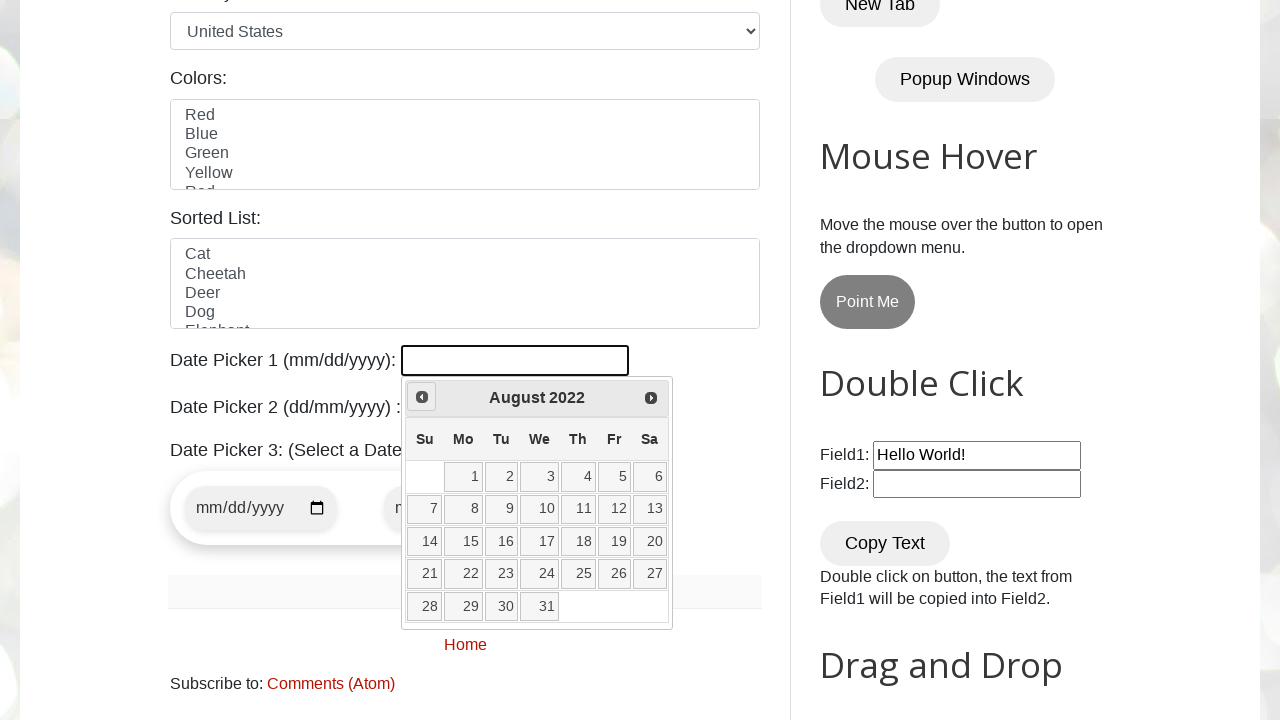

Clicked previous arrow to navigate backwards in date picker at (422, 397) on xpath=//span[@class='ui-icon ui-icon-circle-triangle-w']
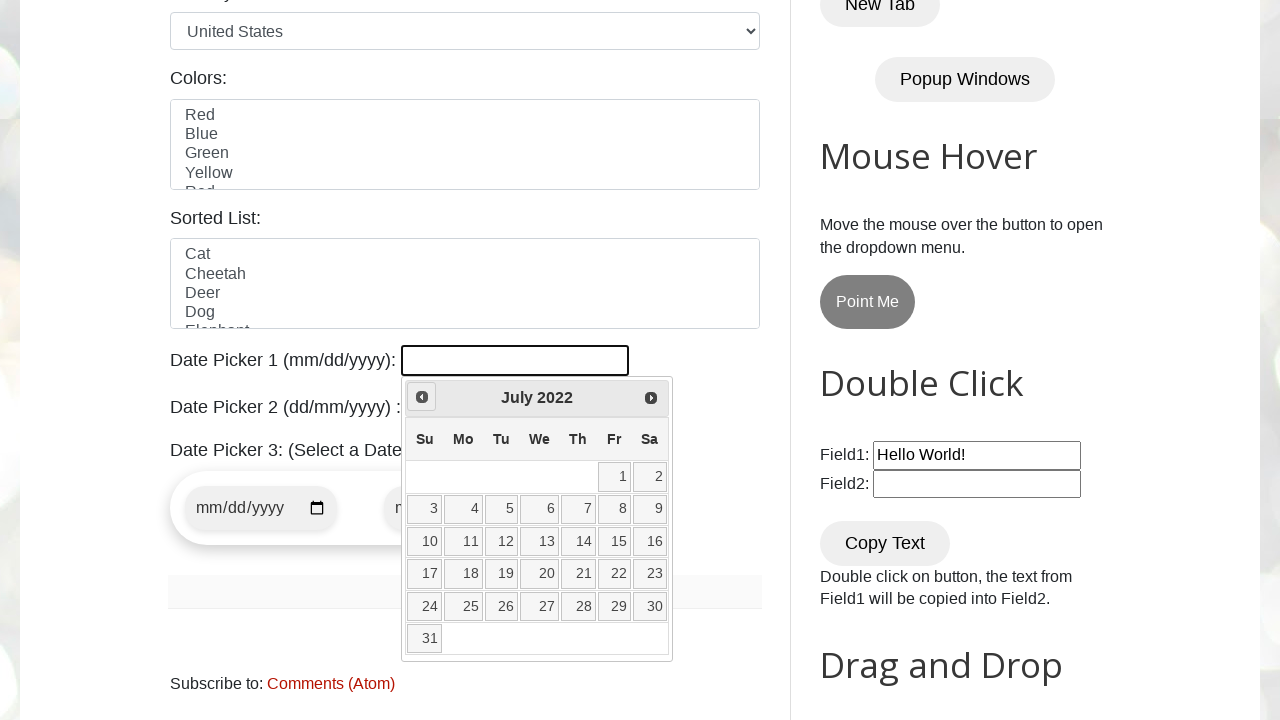

Retrieved current month from date picker
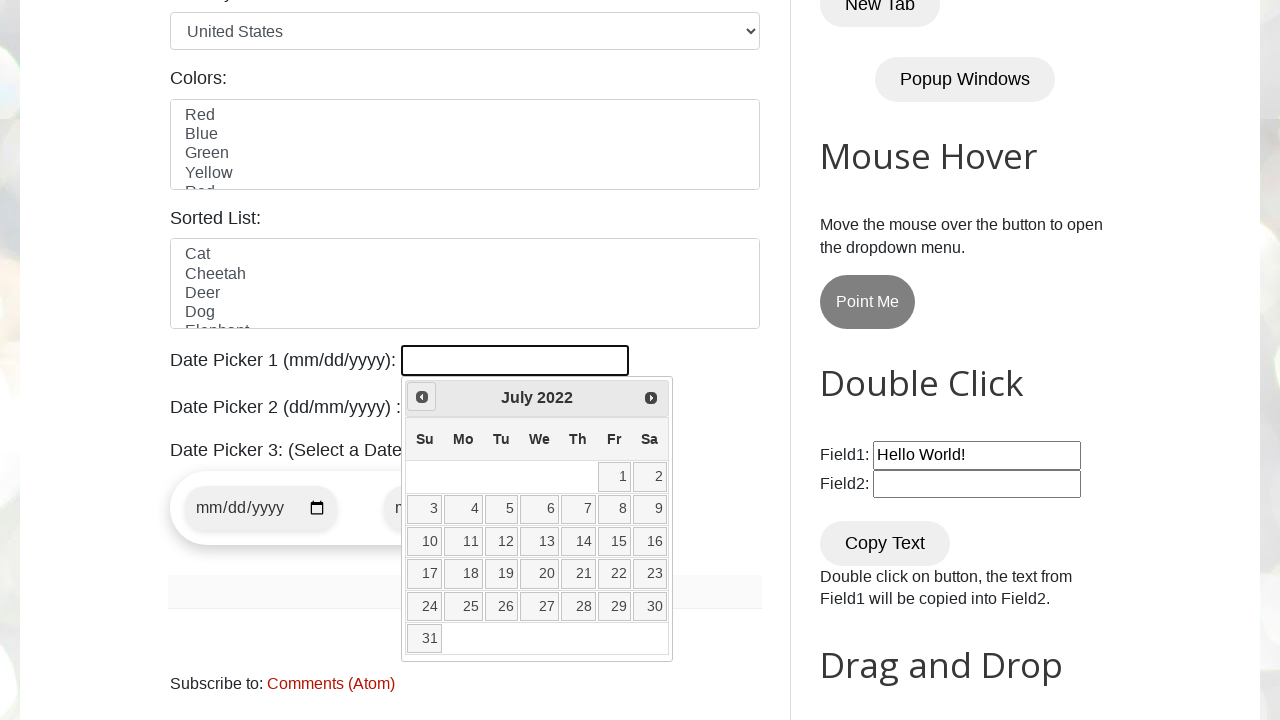

Retrieved current year from date picker
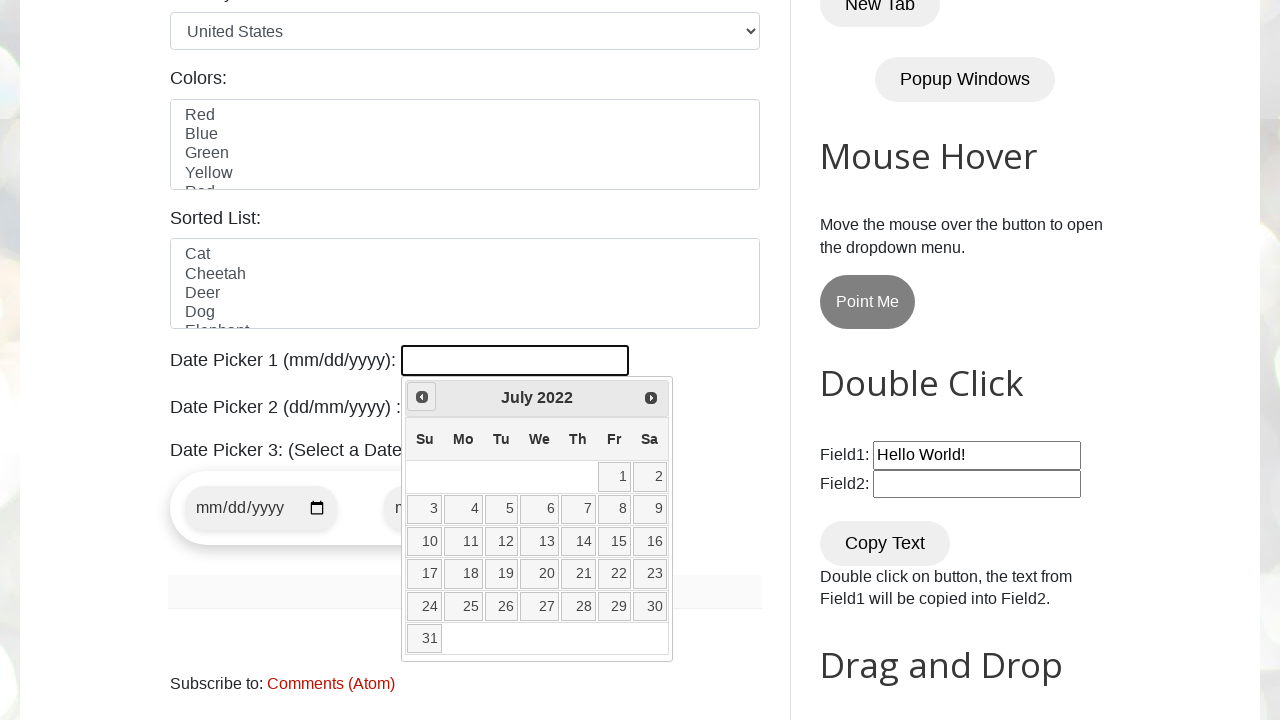

Clicked previous arrow to navigate backwards in date picker at (422, 397) on xpath=//span[@class='ui-icon ui-icon-circle-triangle-w']
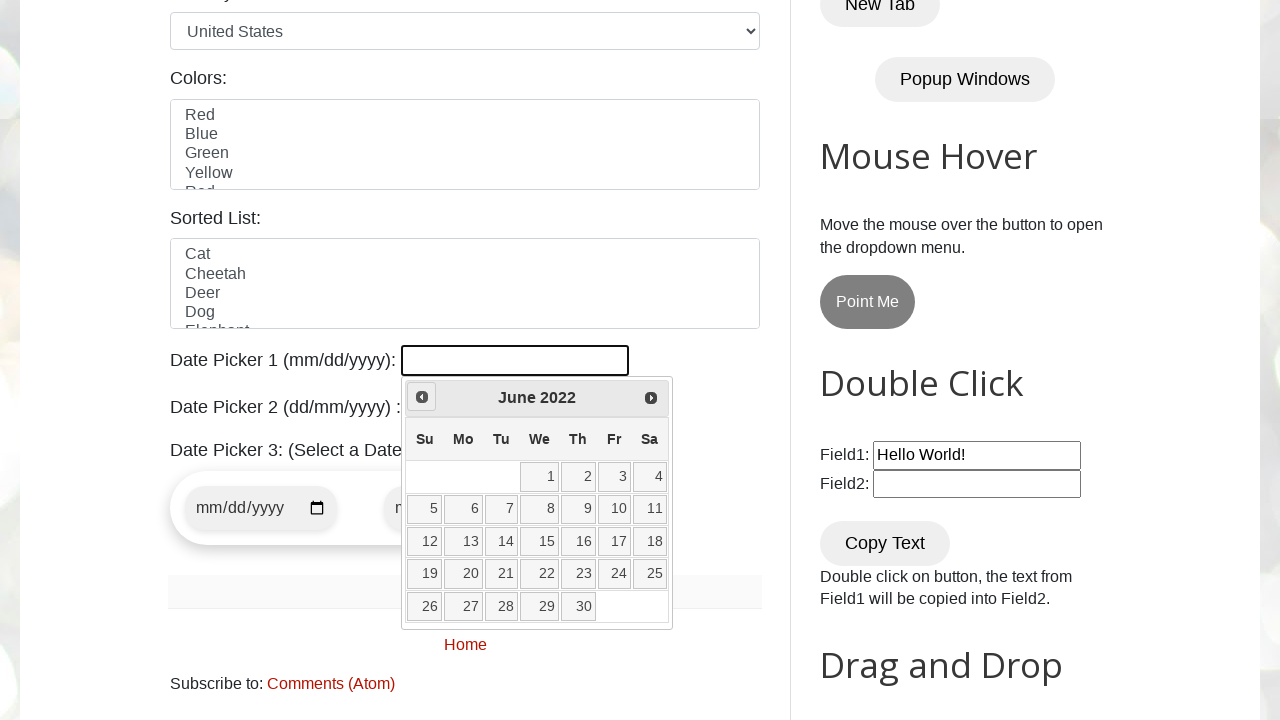

Retrieved current month from date picker
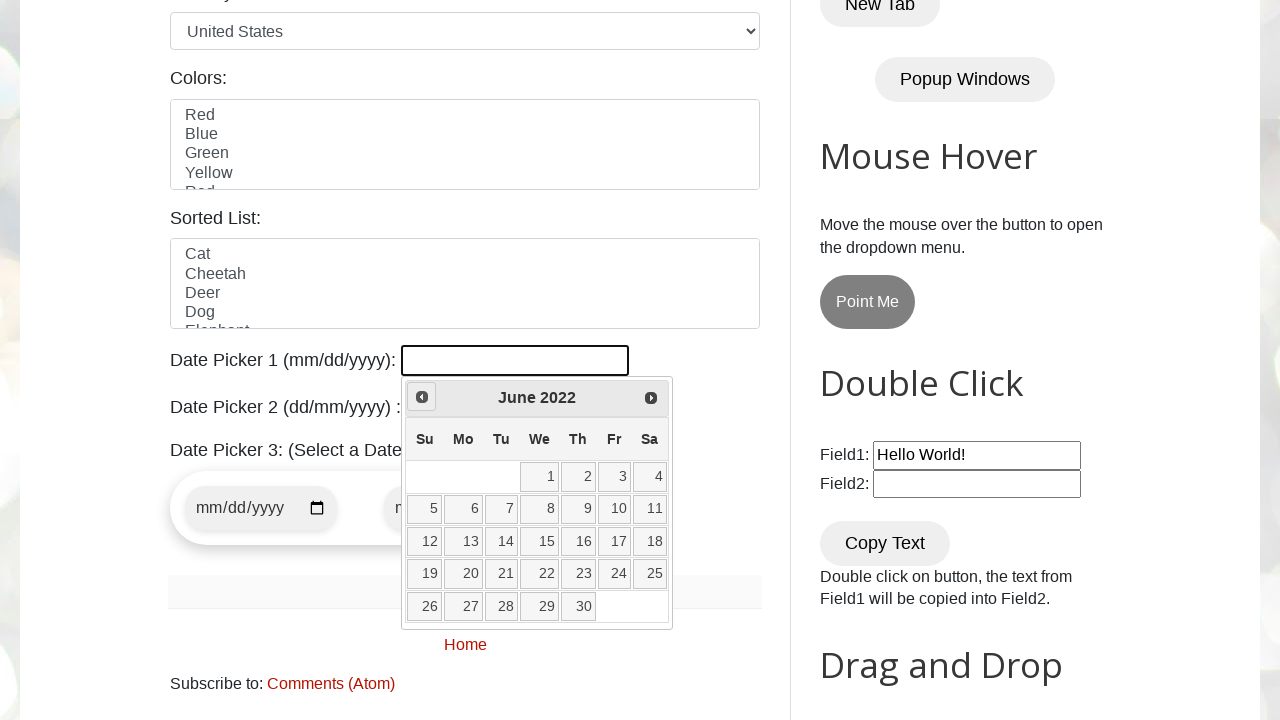

Retrieved current year from date picker
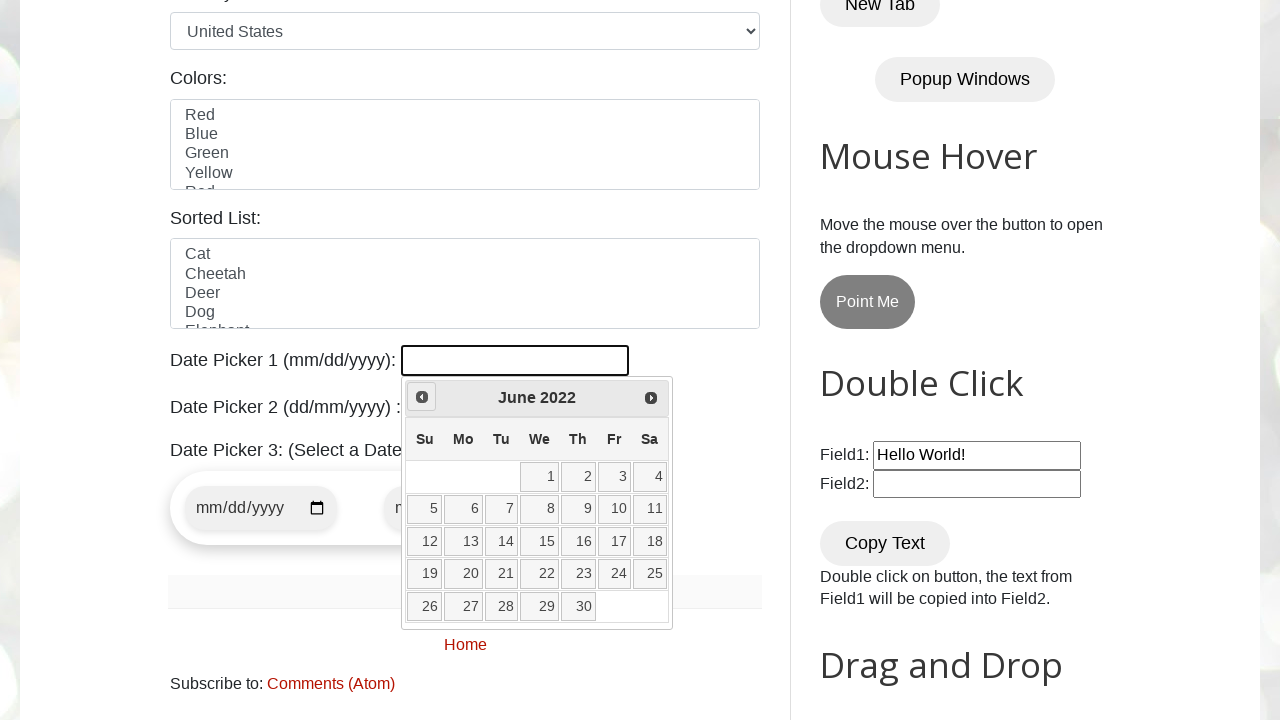

Clicked previous arrow to navigate backwards in date picker at (422, 397) on xpath=//span[@class='ui-icon ui-icon-circle-triangle-w']
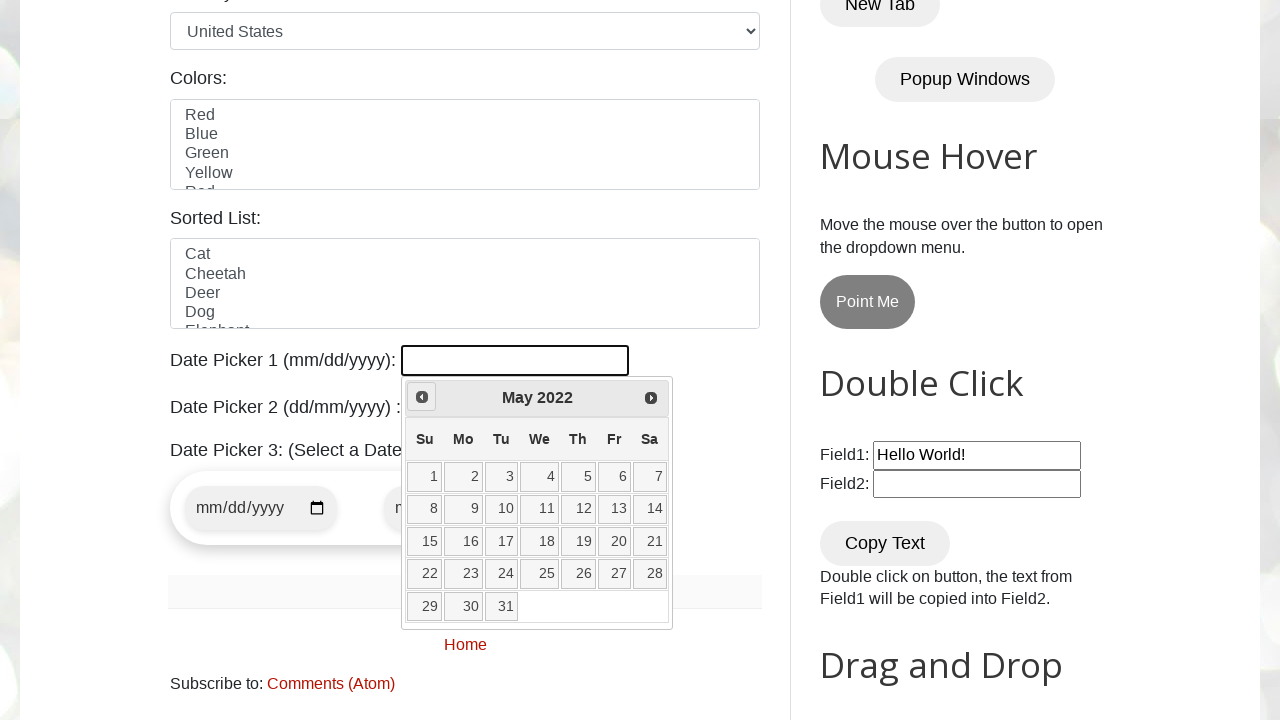

Retrieved current month from date picker
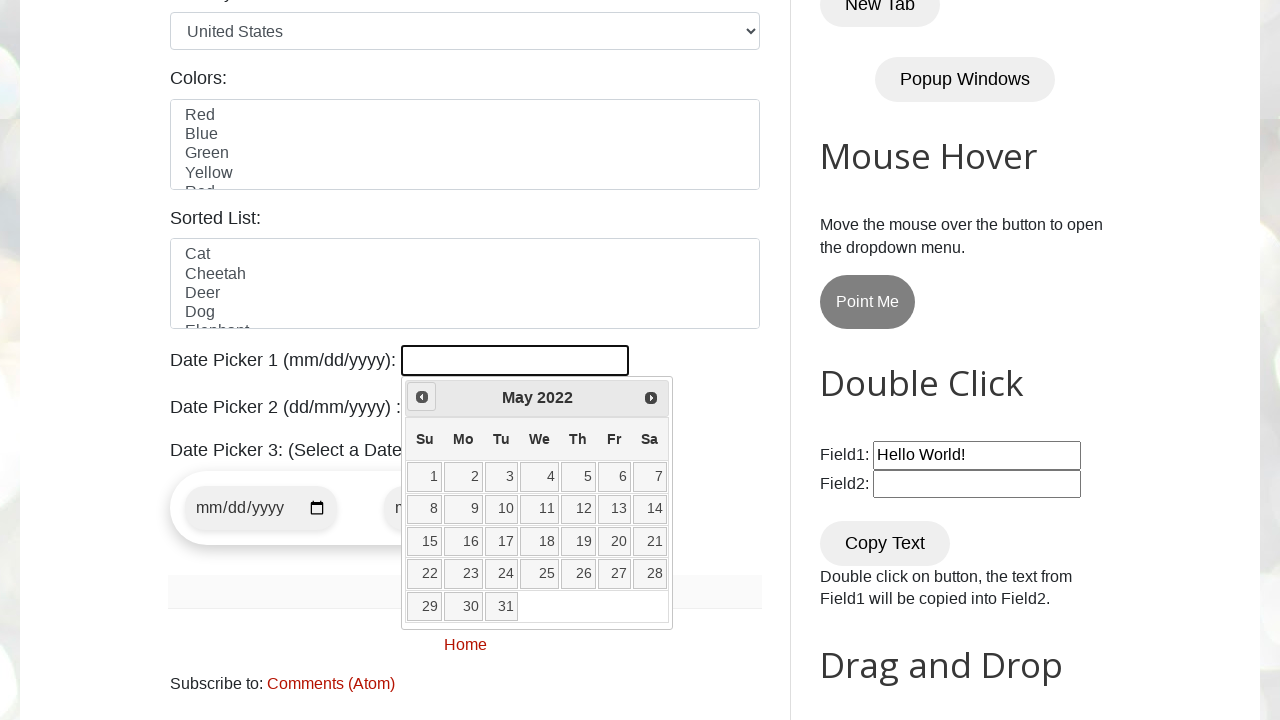

Retrieved current year from date picker
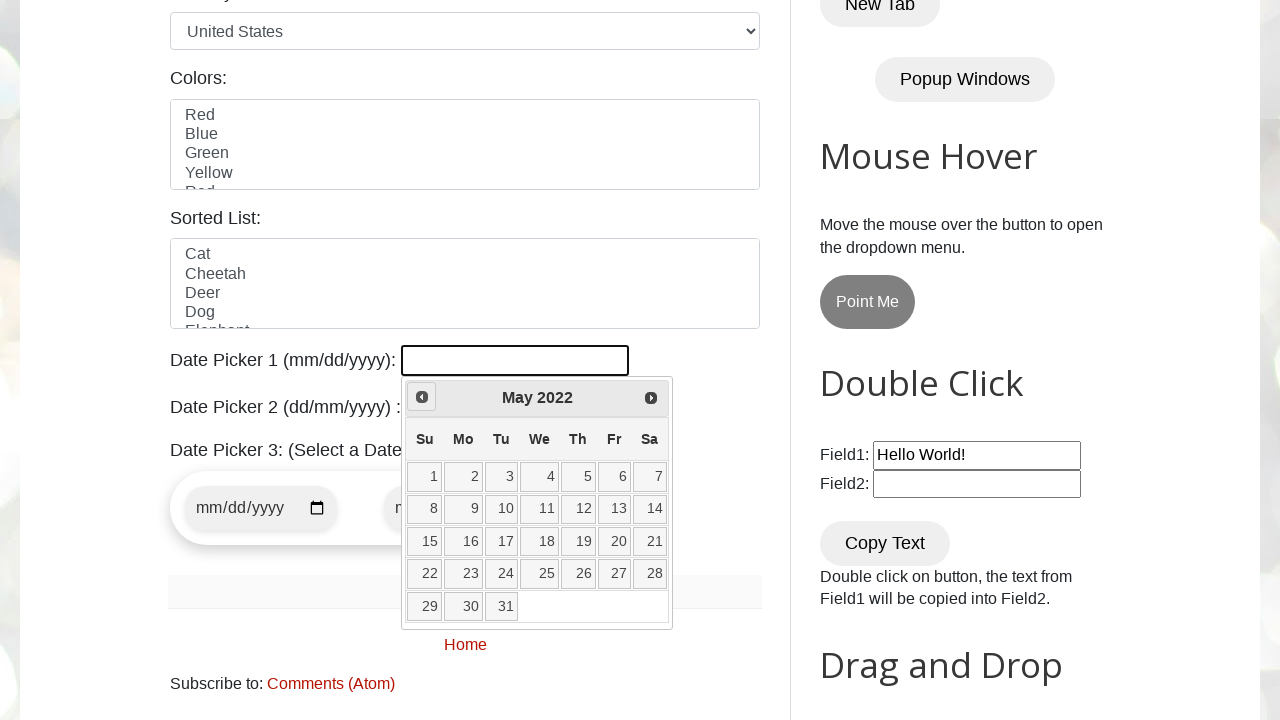

Clicked previous arrow to navigate backwards in date picker at (422, 397) on xpath=//span[@class='ui-icon ui-icon-circle-triangle-w']
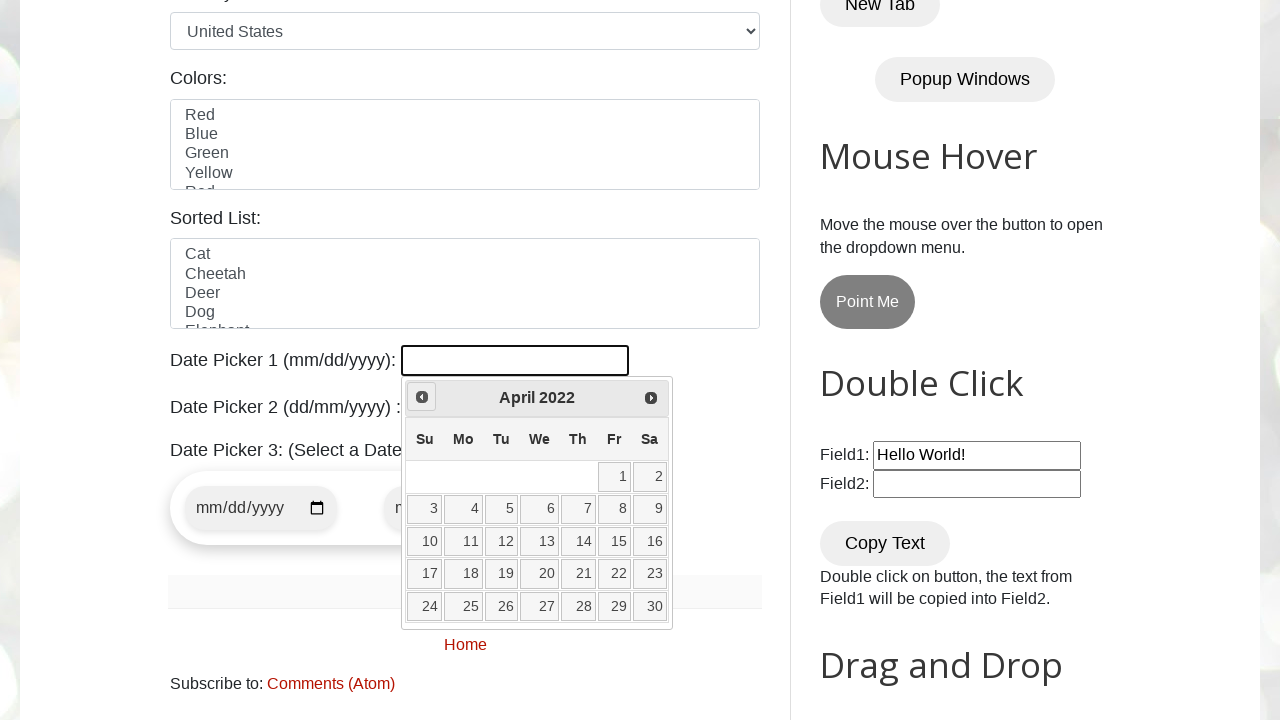

Retrieved current month from date picker
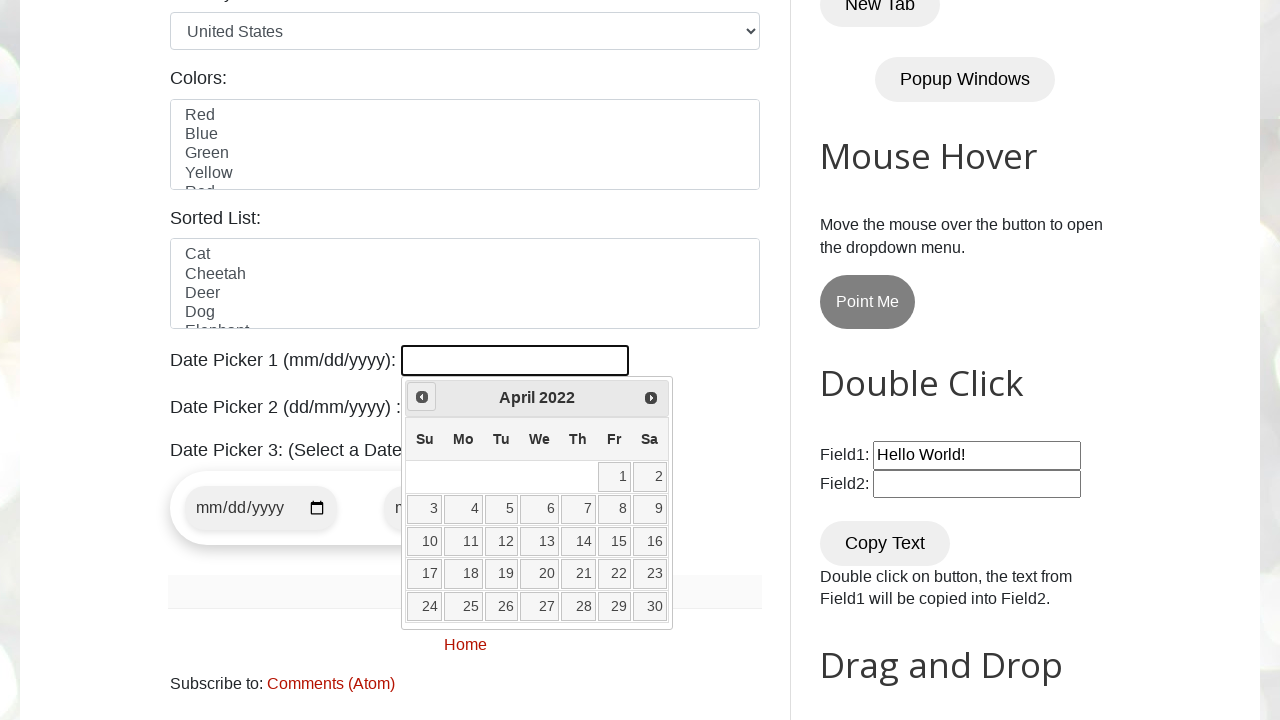

Retrieved current year from date picker
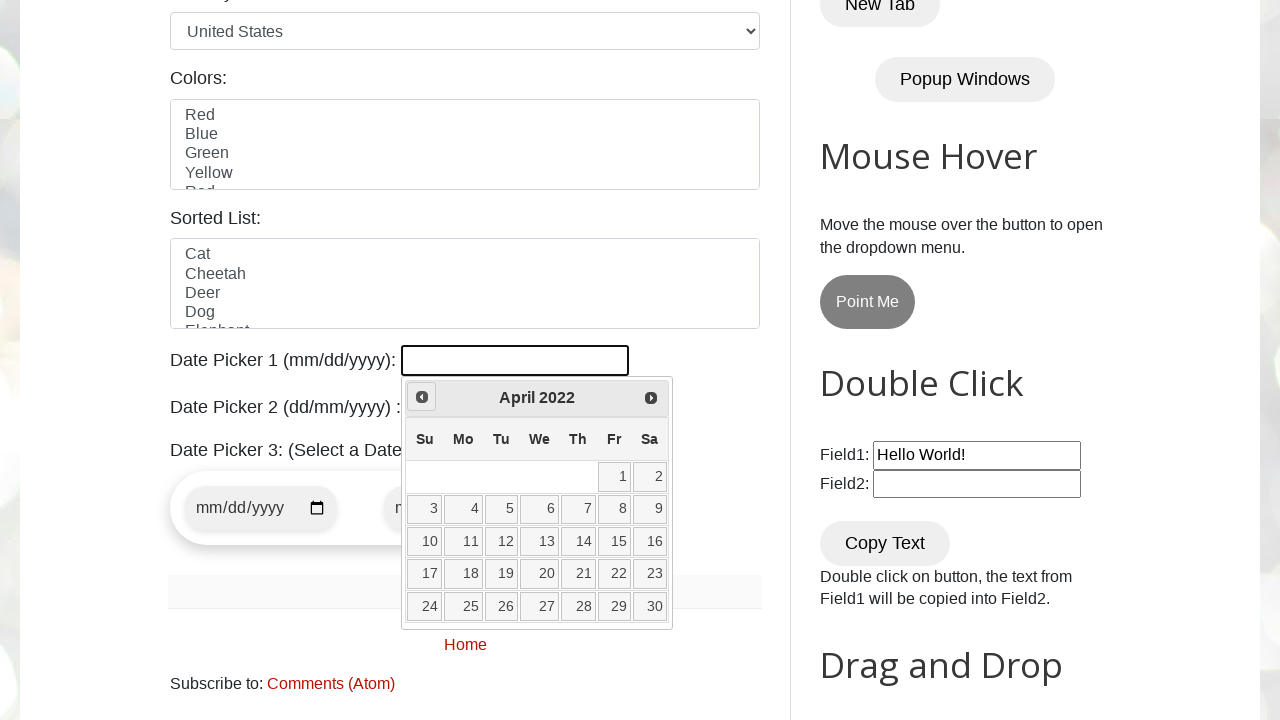

Clicked previous arrow to navigate backwards in date picker at (422, 397) on xpath=//span[@class='ui-icon ui-icon-circle-triangle-w']
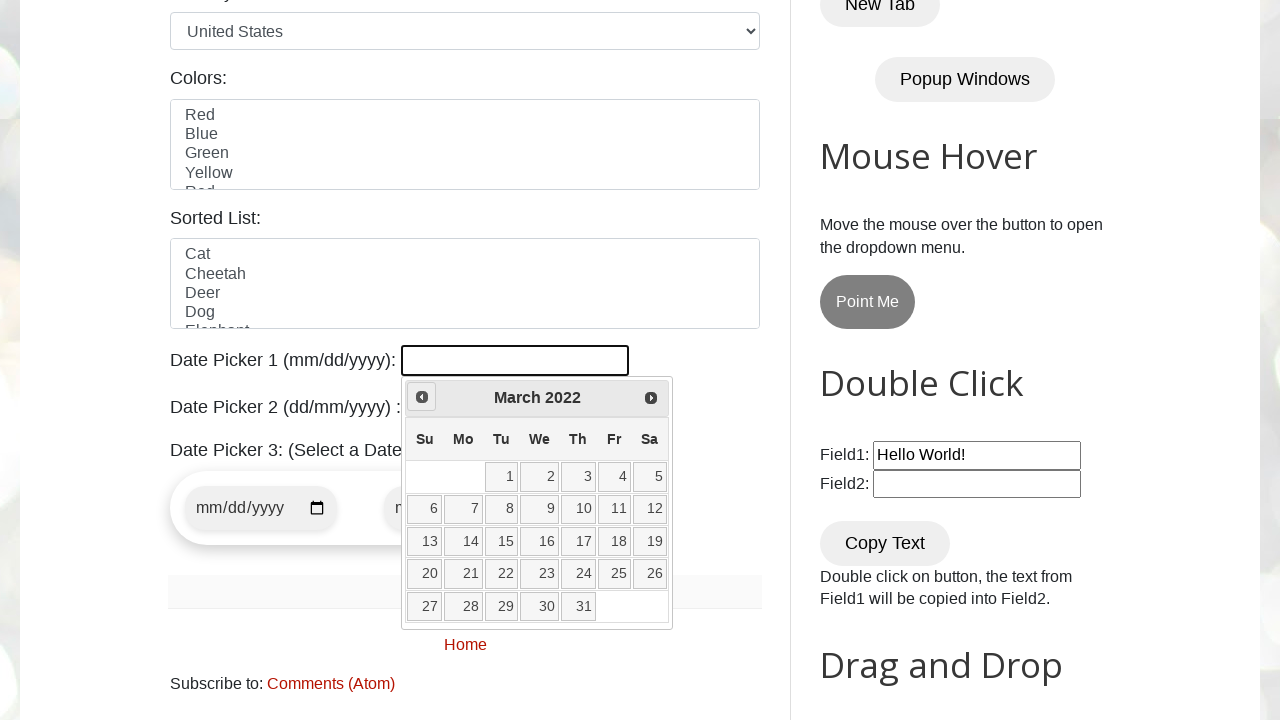

Retrieved current month from date picker
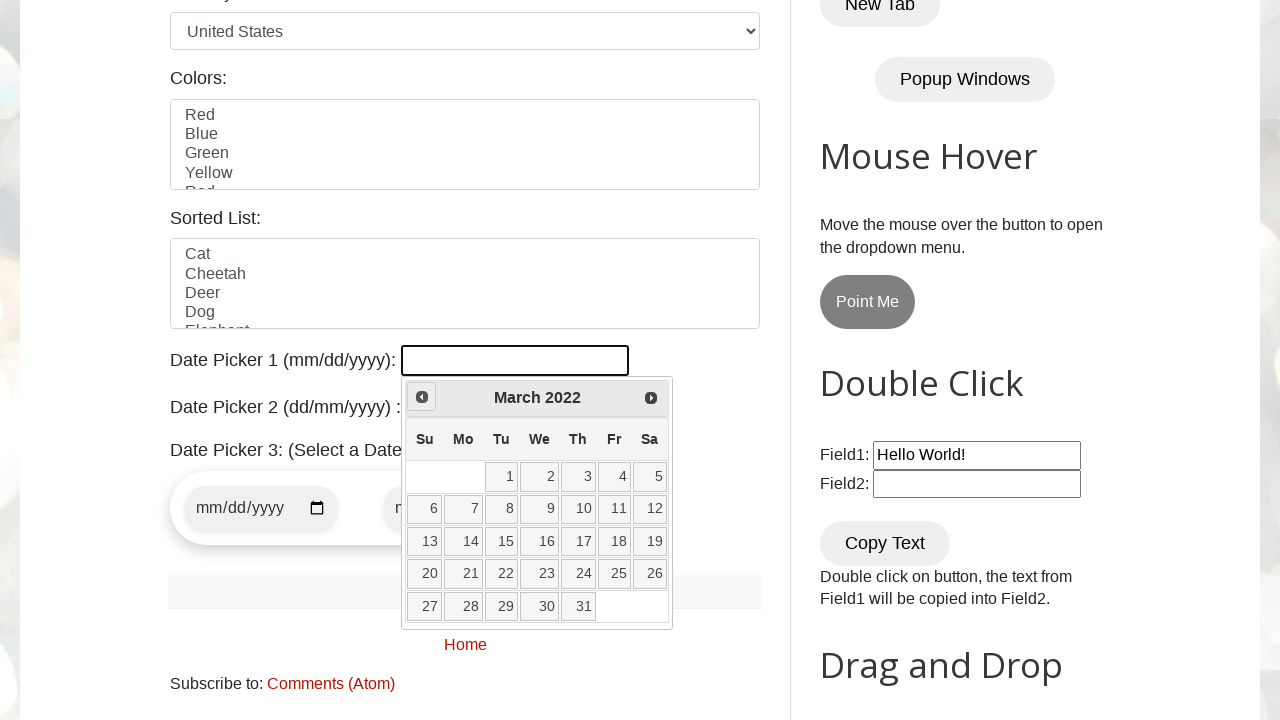

Retrieved current year from date picker
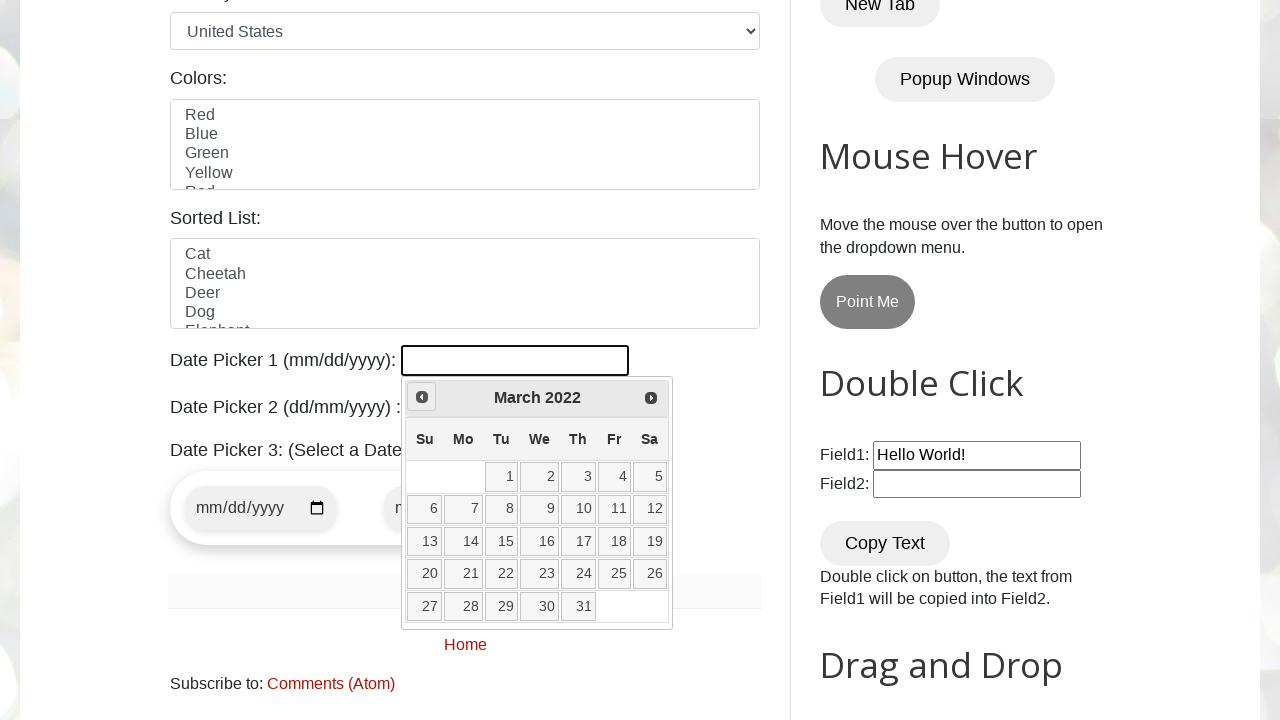

Clicked previous arrow to navigate backwards in date picker at (422, 397) on xpath=//span[@class='ui-icon ui-icon-circle-triangle-w']
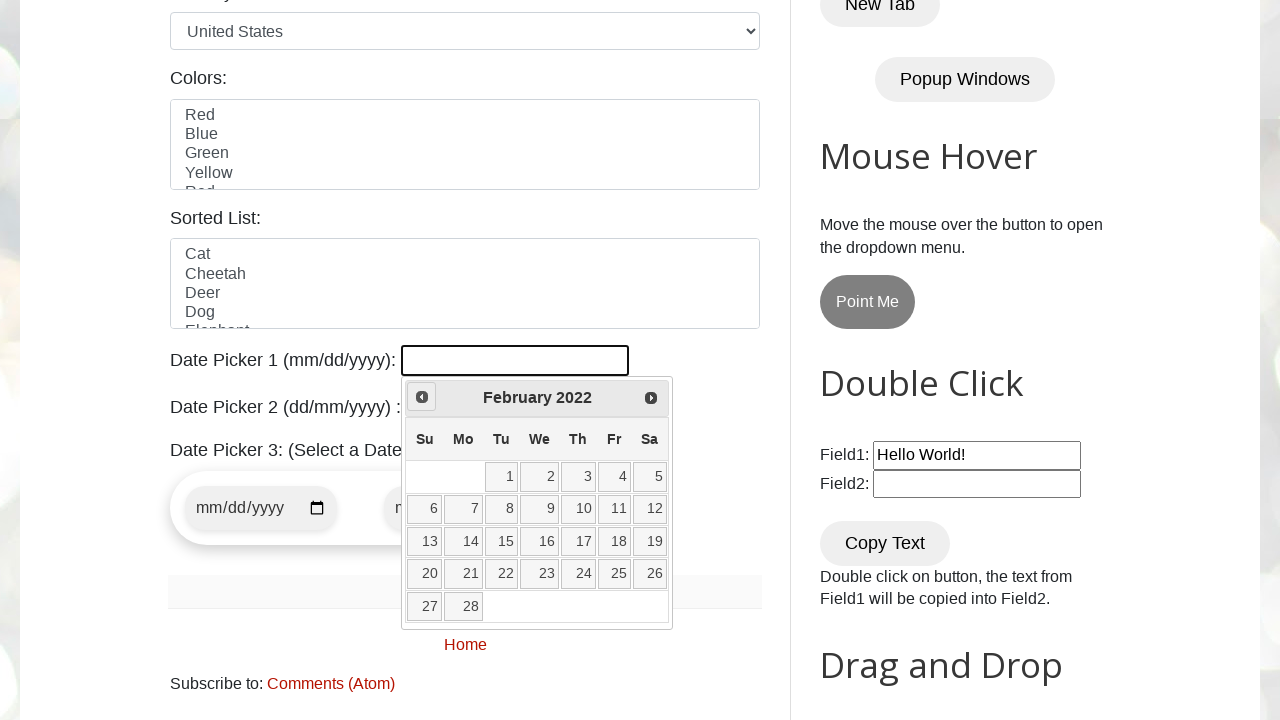

Retrieved current month from date picker
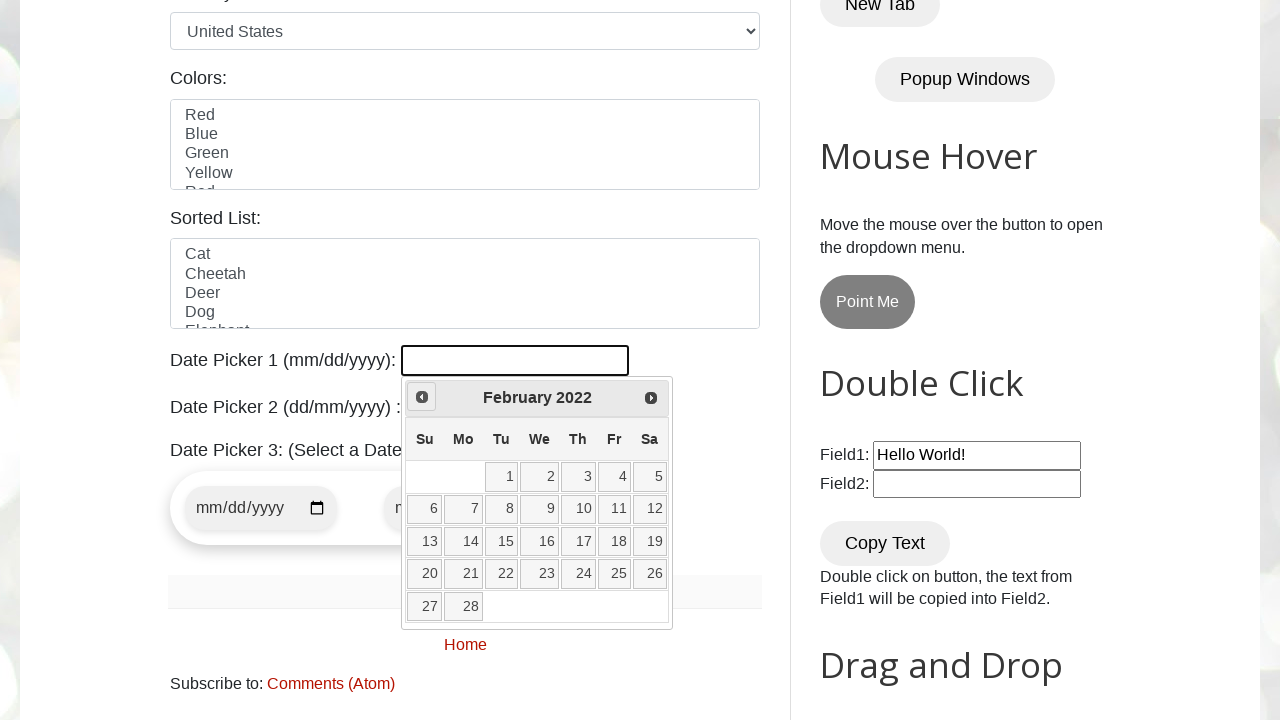

Retrieved current year from date picker
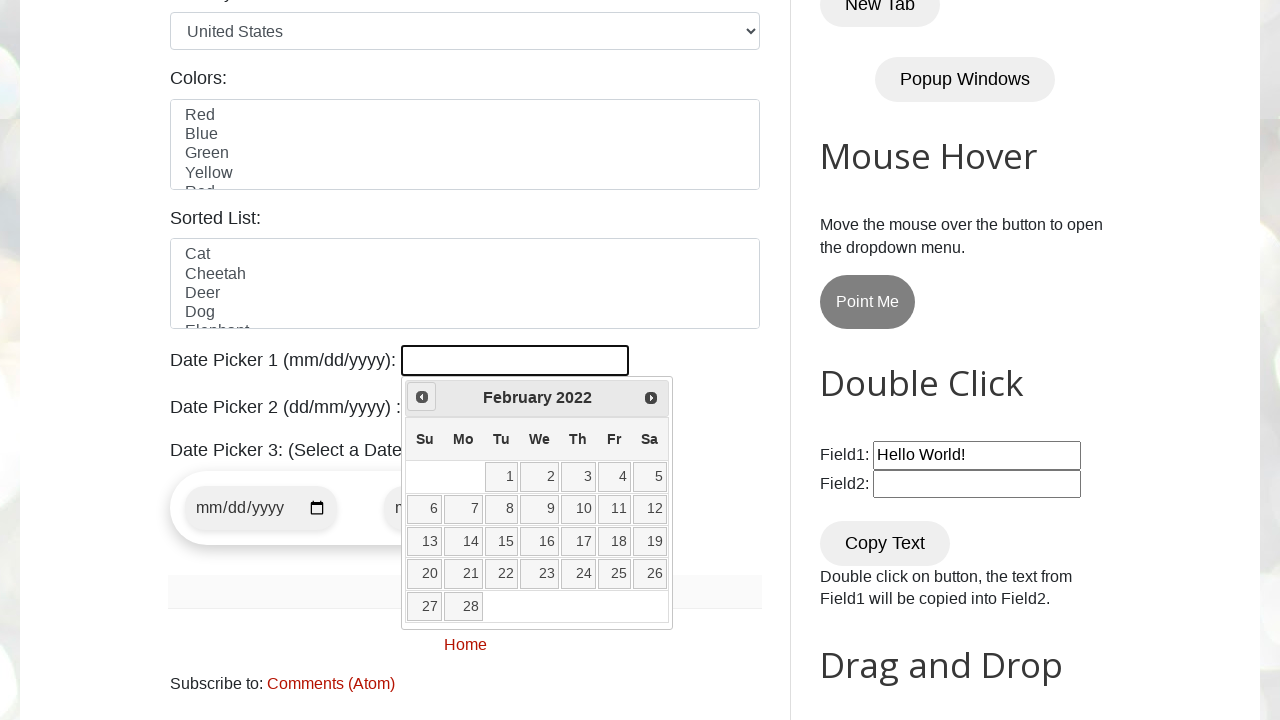

Clicked previous arrow to navigate backwards in date picker at (422, 397) on xpath=//span[@class='ui-icon ui-icon-circle-triangle-w']
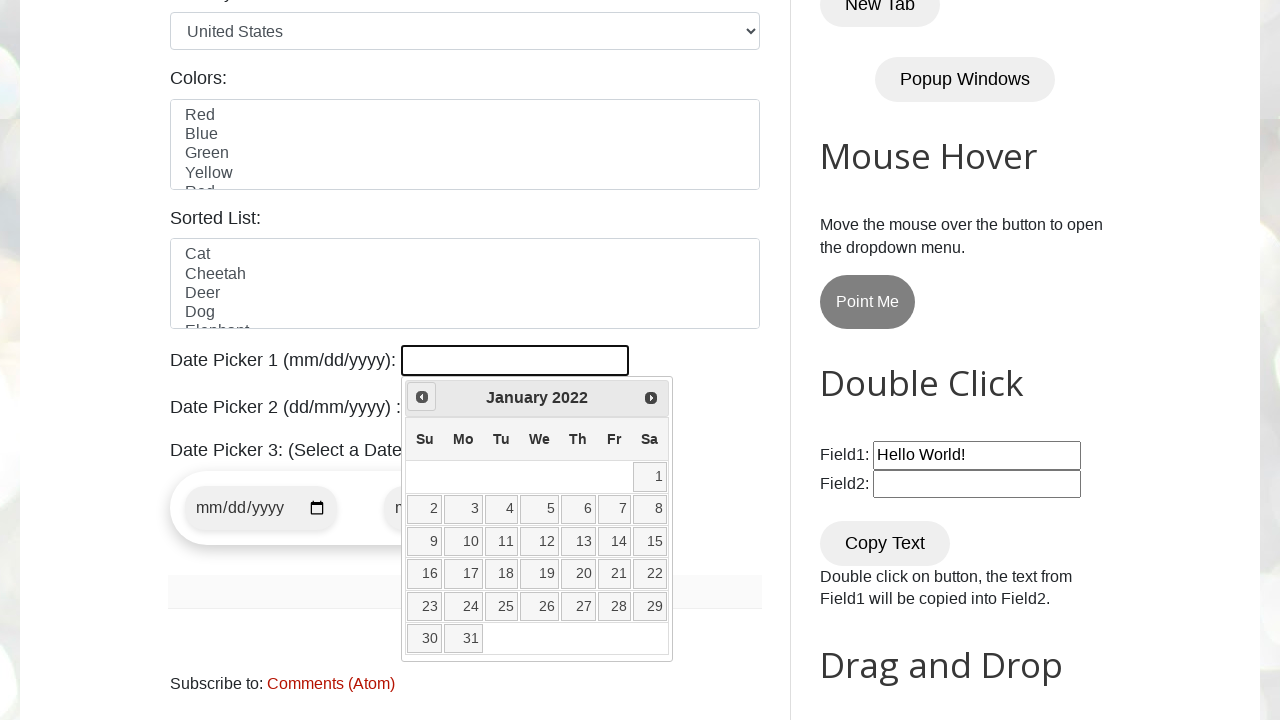

Retrieved current month from date picker
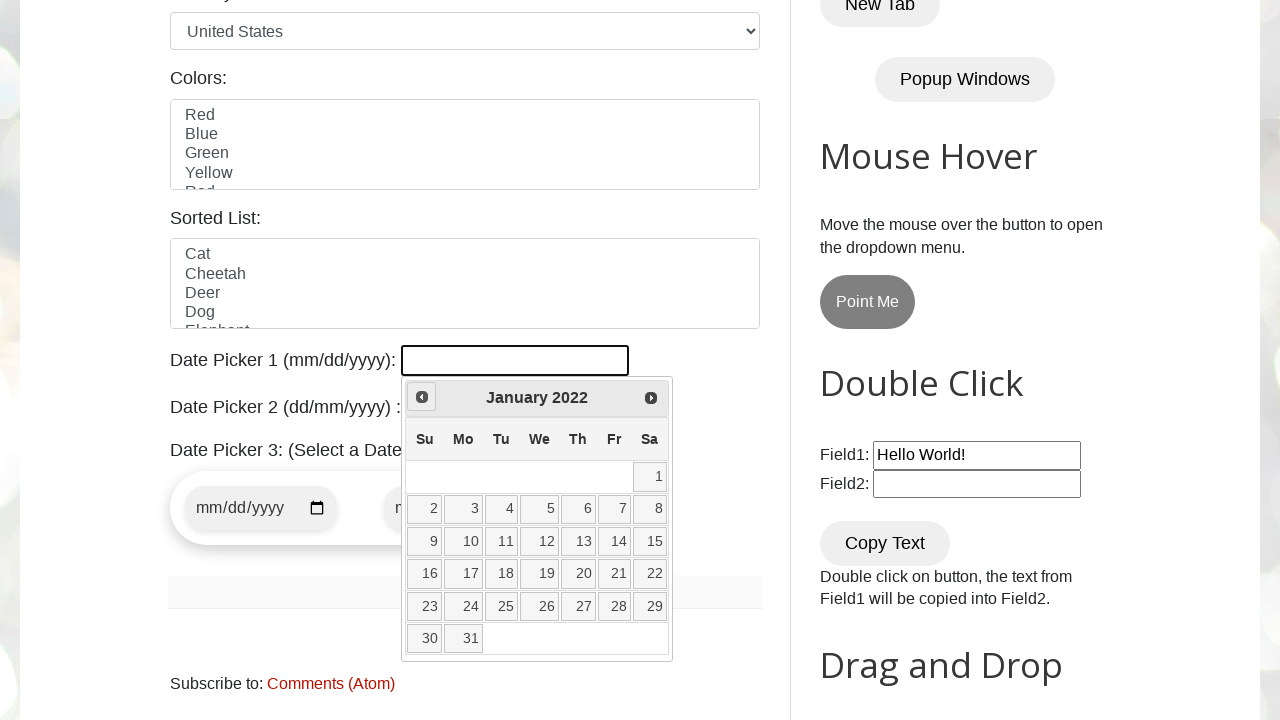

Retrieved current year from date picker
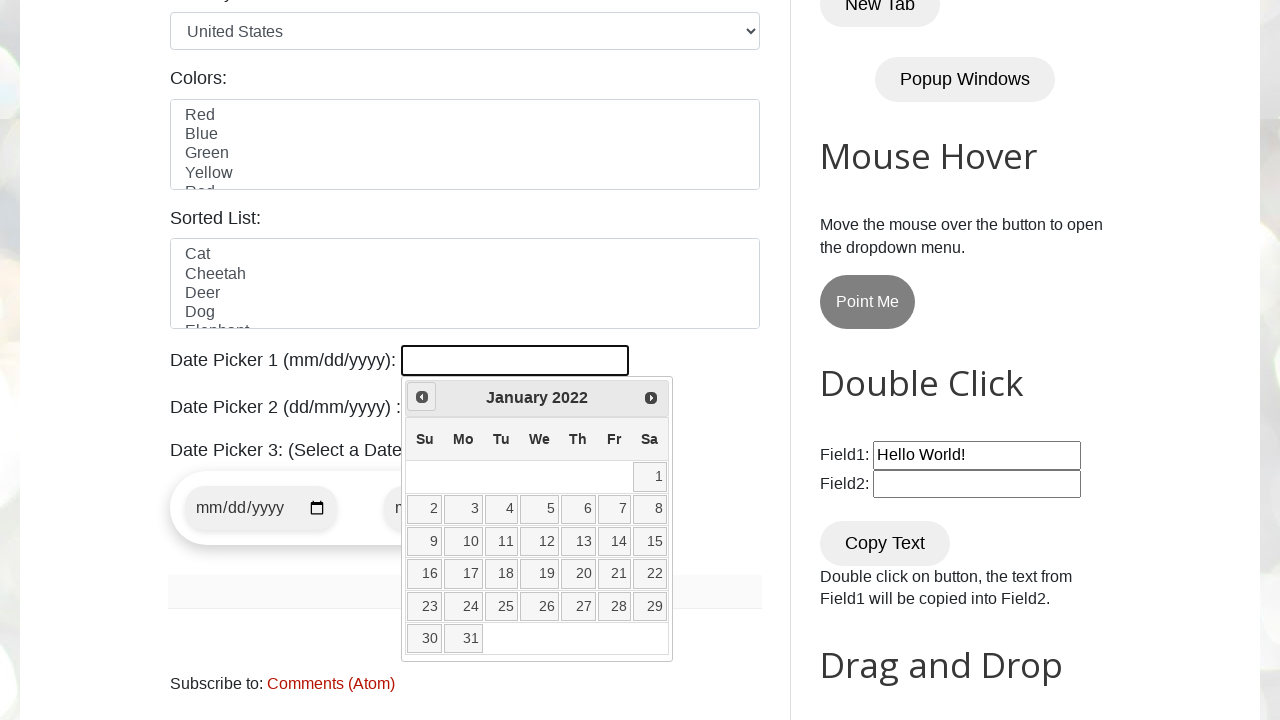

Clicked previous arrow to navigate backwards in date picker at (422, 397) on xpath=//span[@class='ui-icon ui-icon-circle-triangle-w']
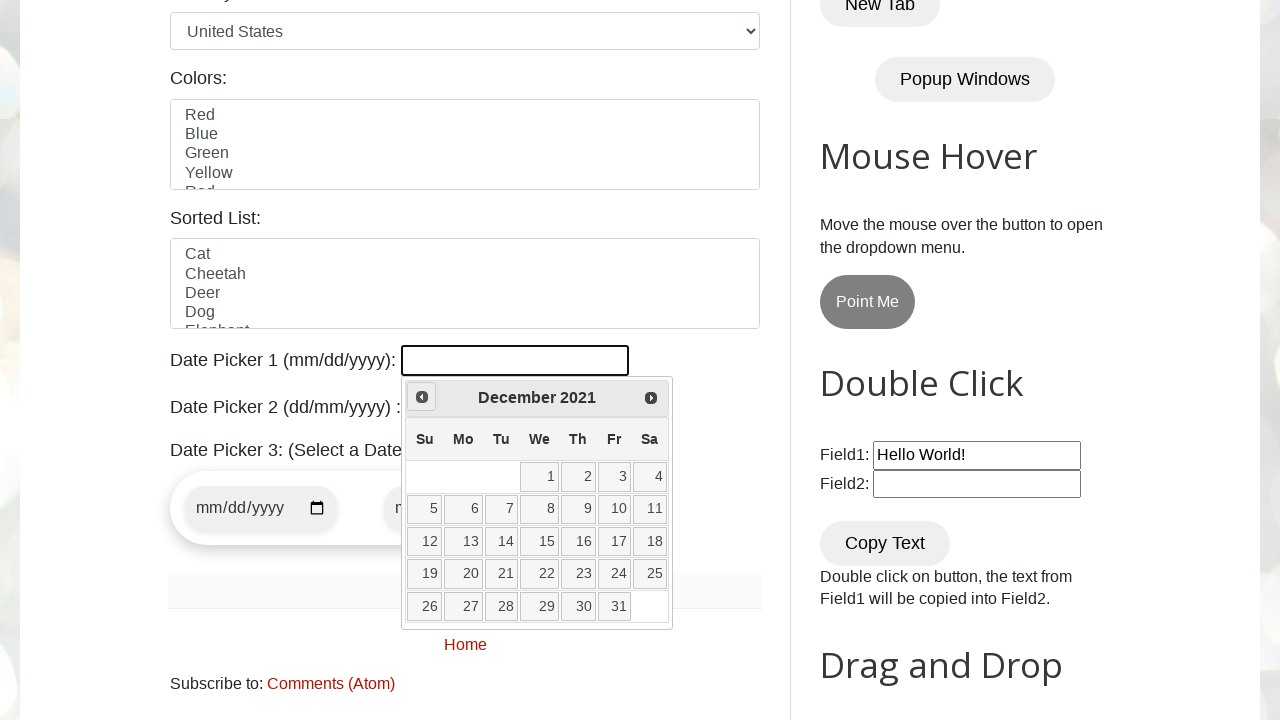

Retrieved current month from date picker
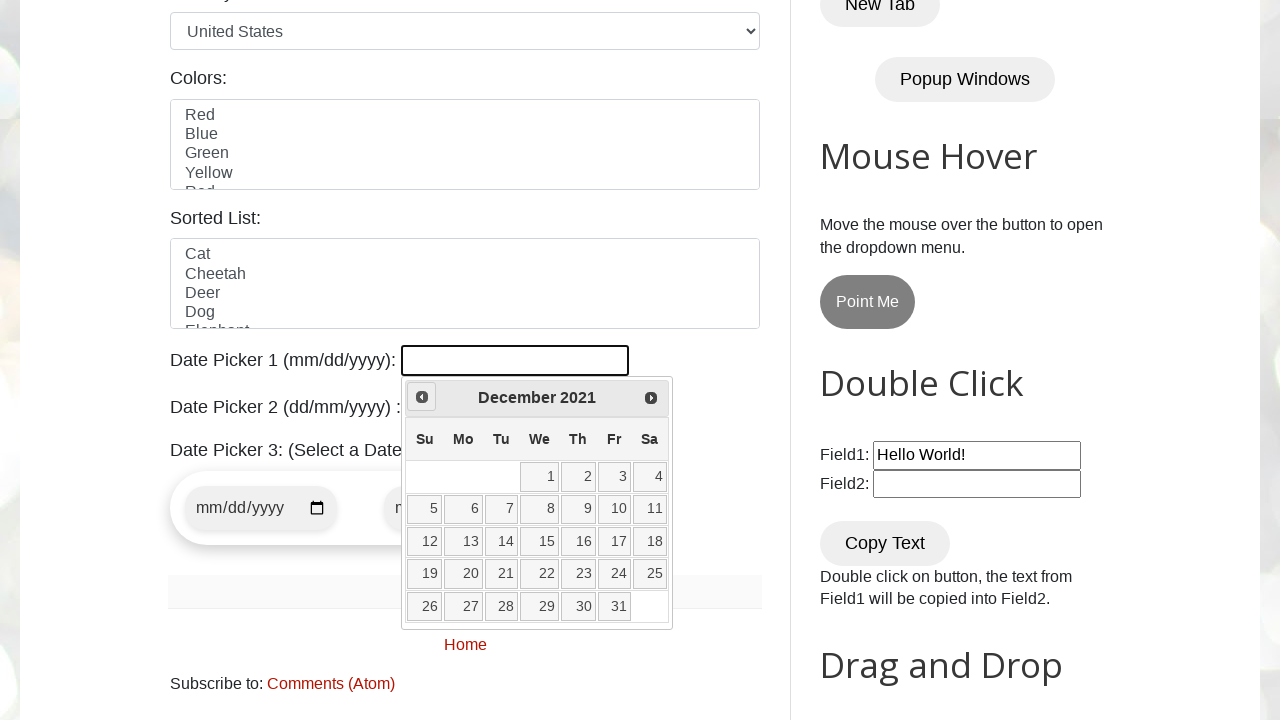

Retrieved current year from date picker
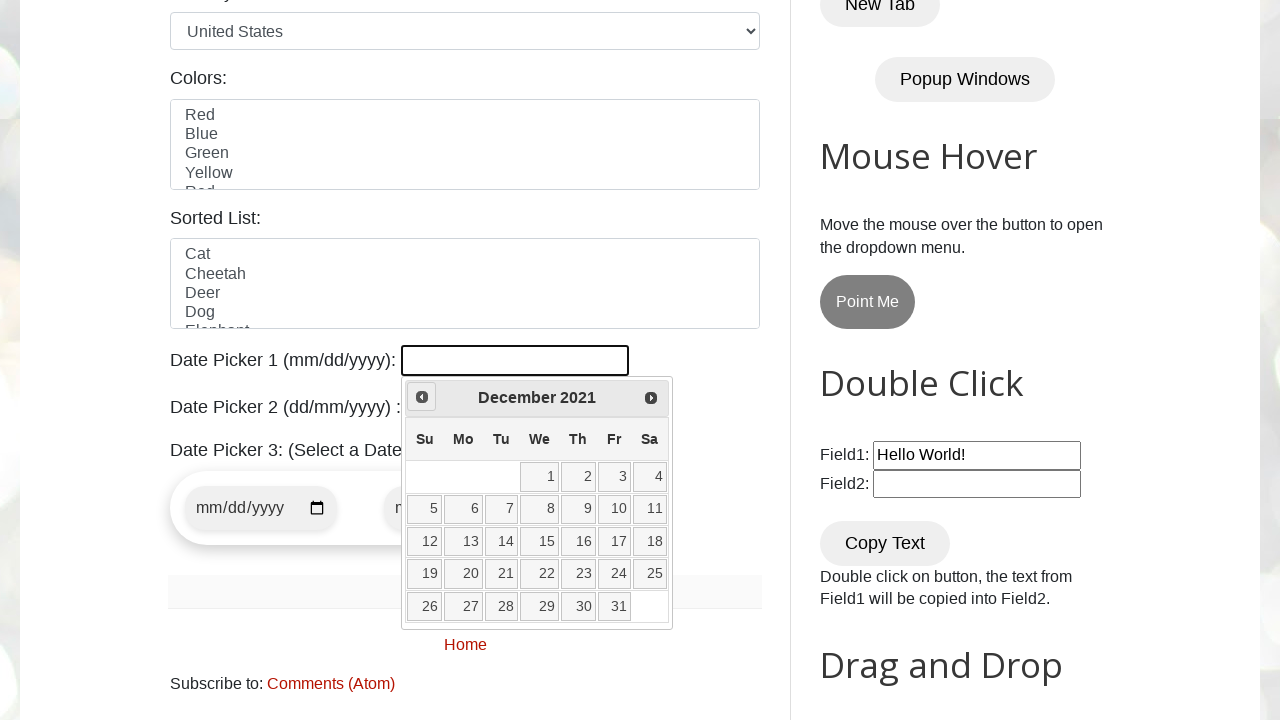

Clicked previous arrow to navigate backwards in date picker at (422, 397) on xpath=//span[@class='ui-icon ui-icon-circle-triangle-w']
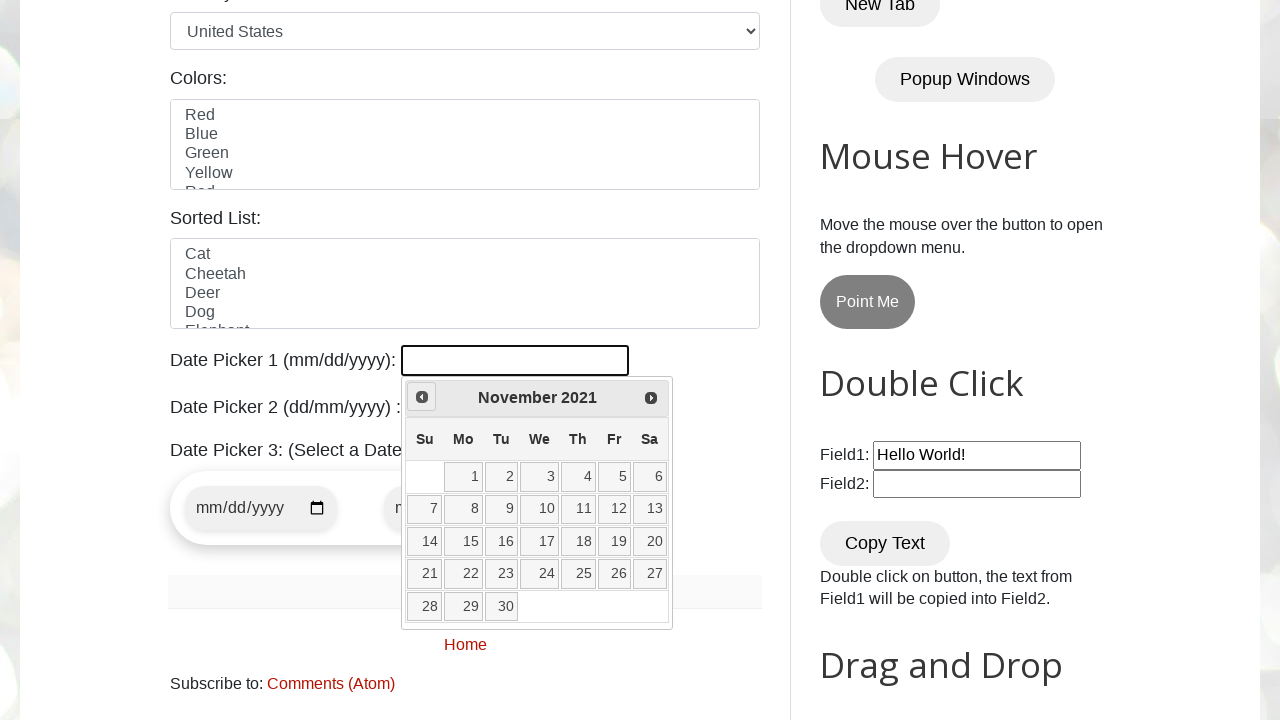

Retrieved current month from date picker
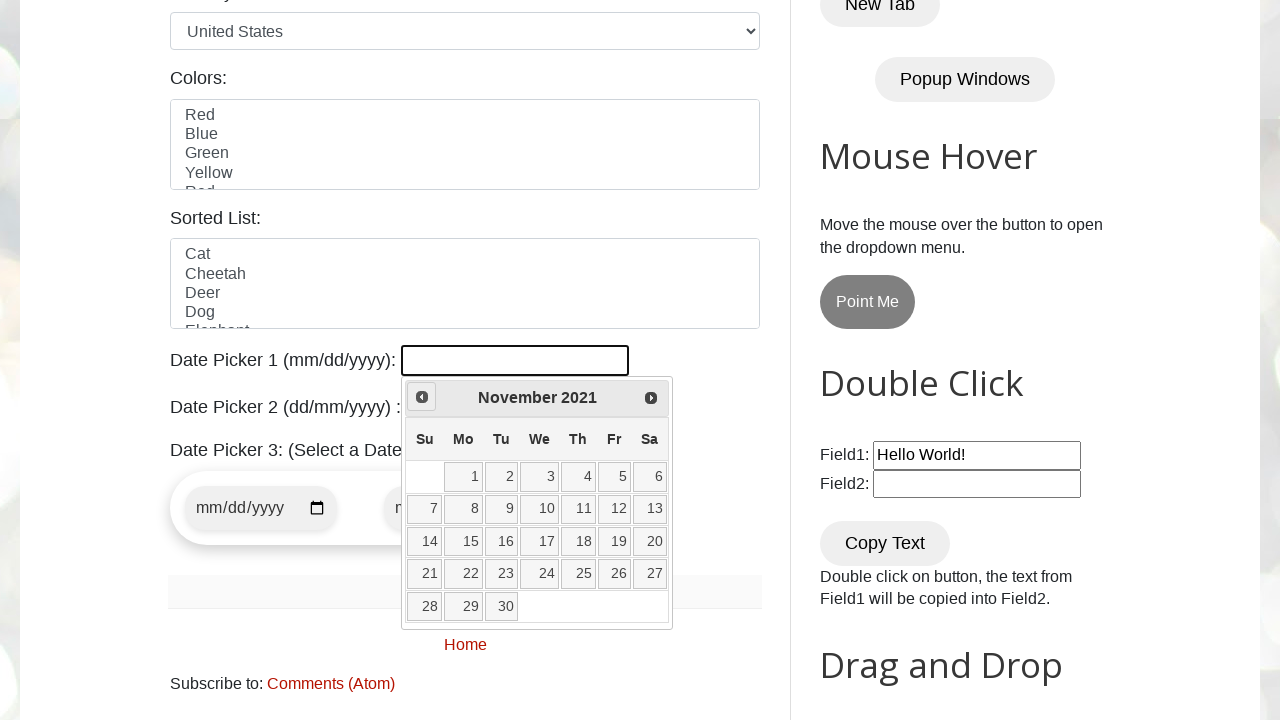

Retrieved current year from date picker
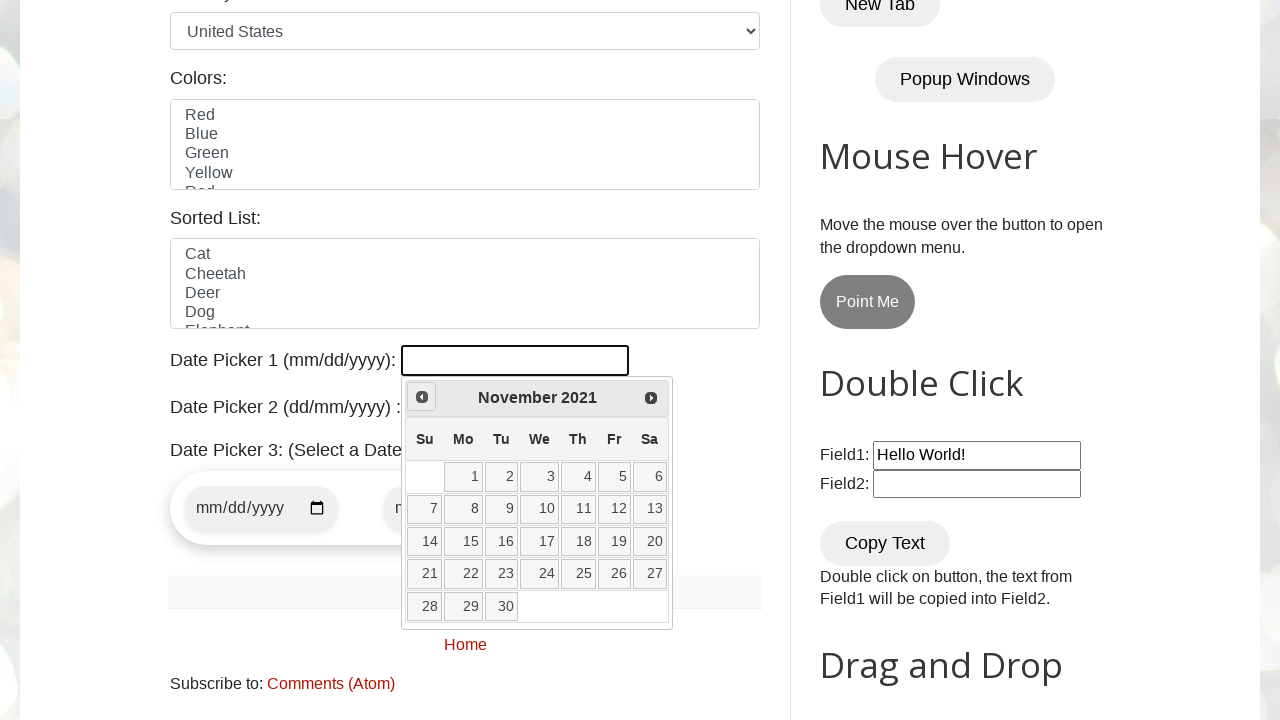

Clicked previous arrow to navigate backwards in date picker at (422, 397) on xpath=//span[@class='ui-icon ui-icon-circle-triangle-w']
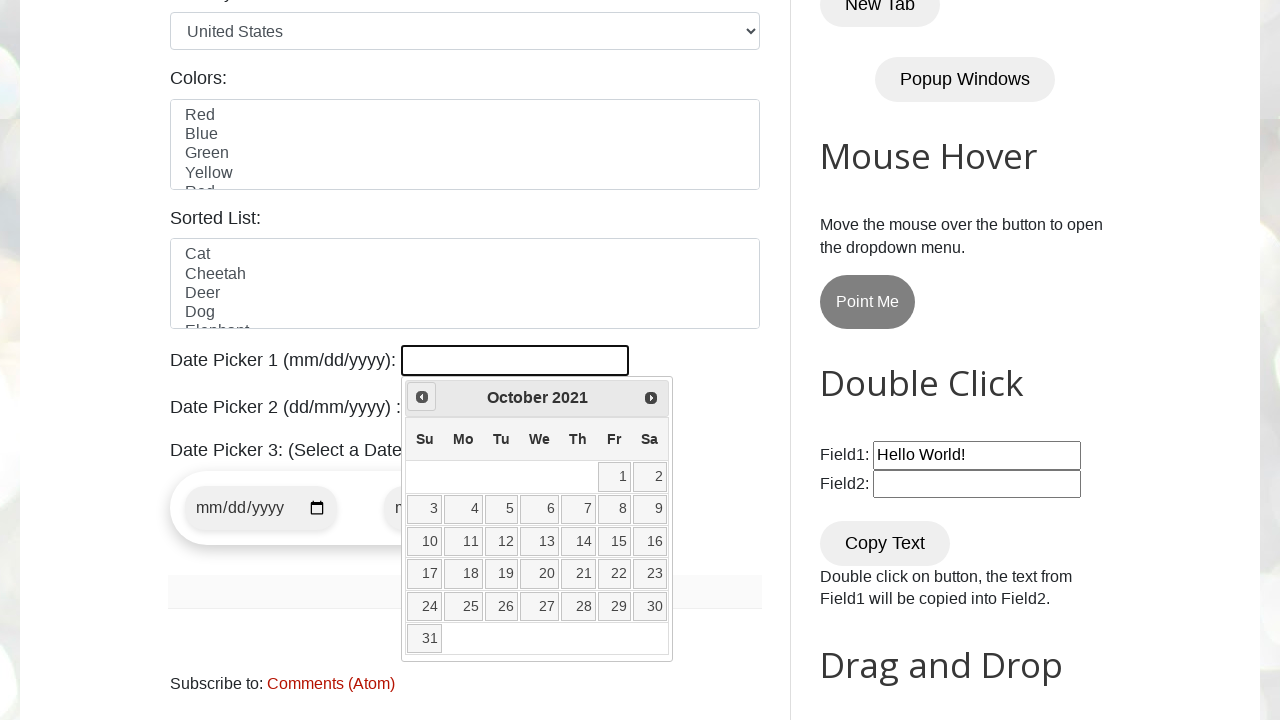

Retrieved current month from date picker
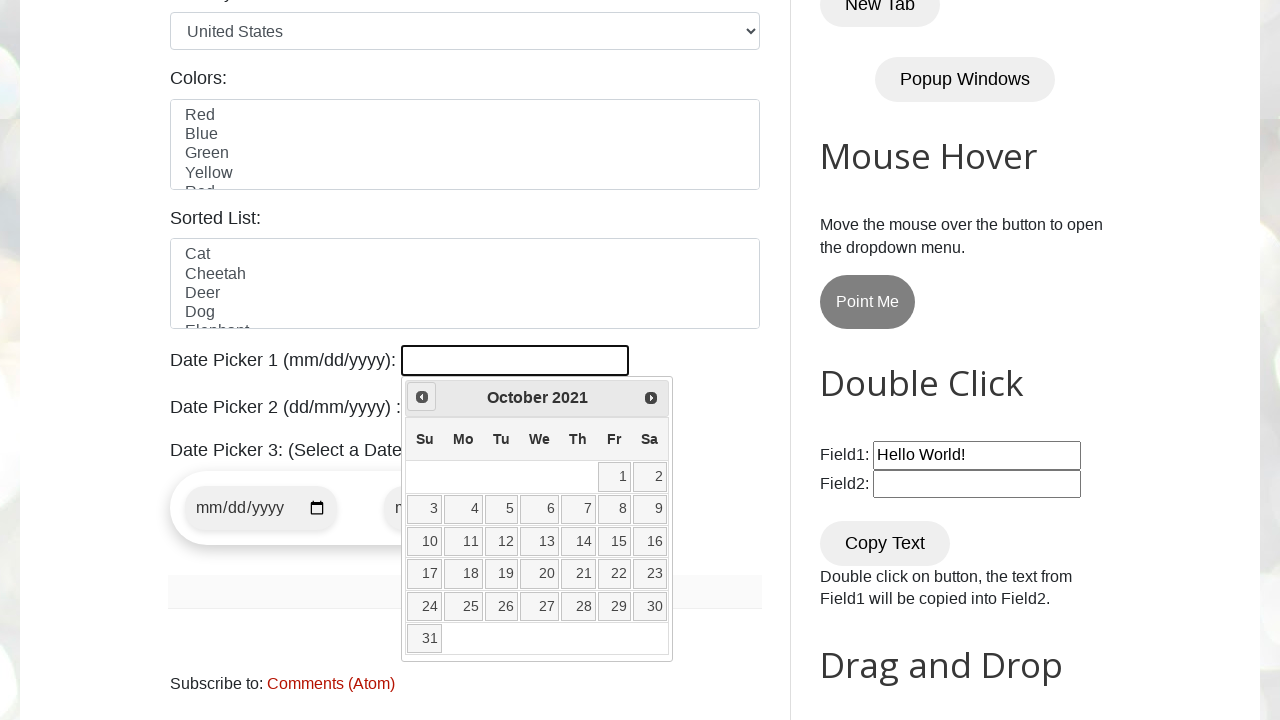

Retrieved current year from date picker
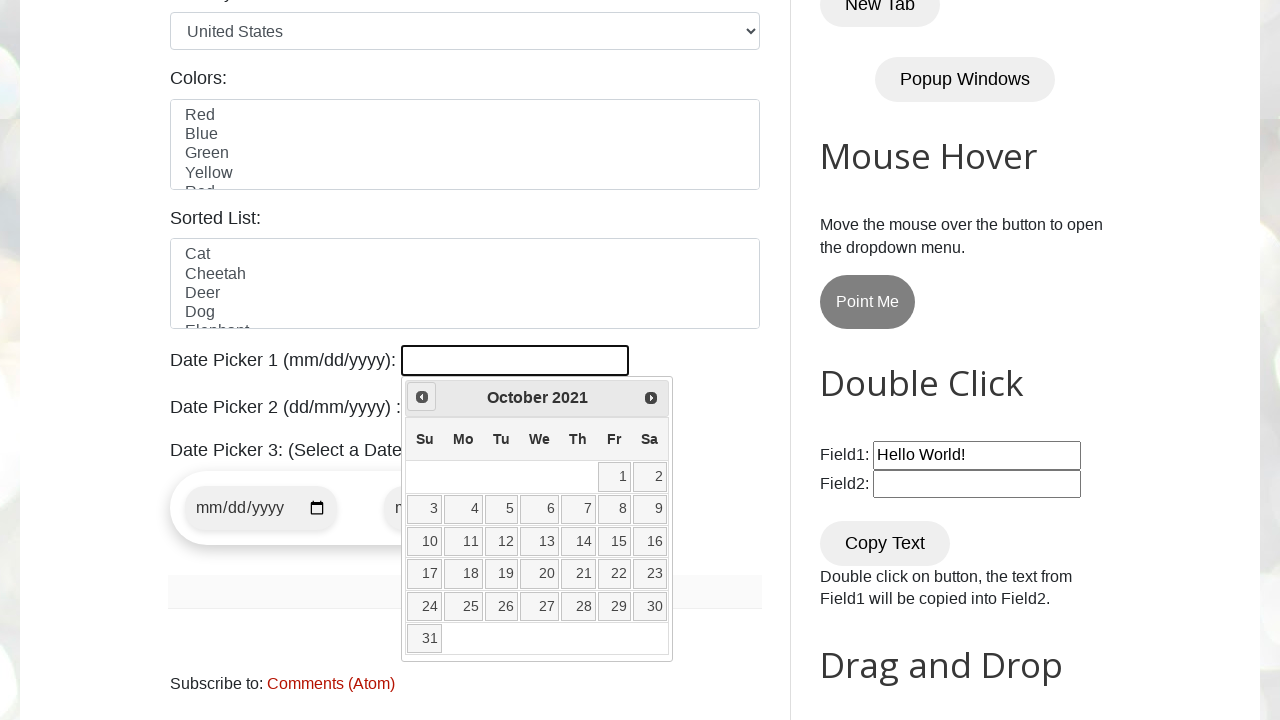

Clicked previous arrow to navigate backwards in date picker at (422, 397) on xpath=//span[@class='ui-icon ui-icon-circle-triangle-w']
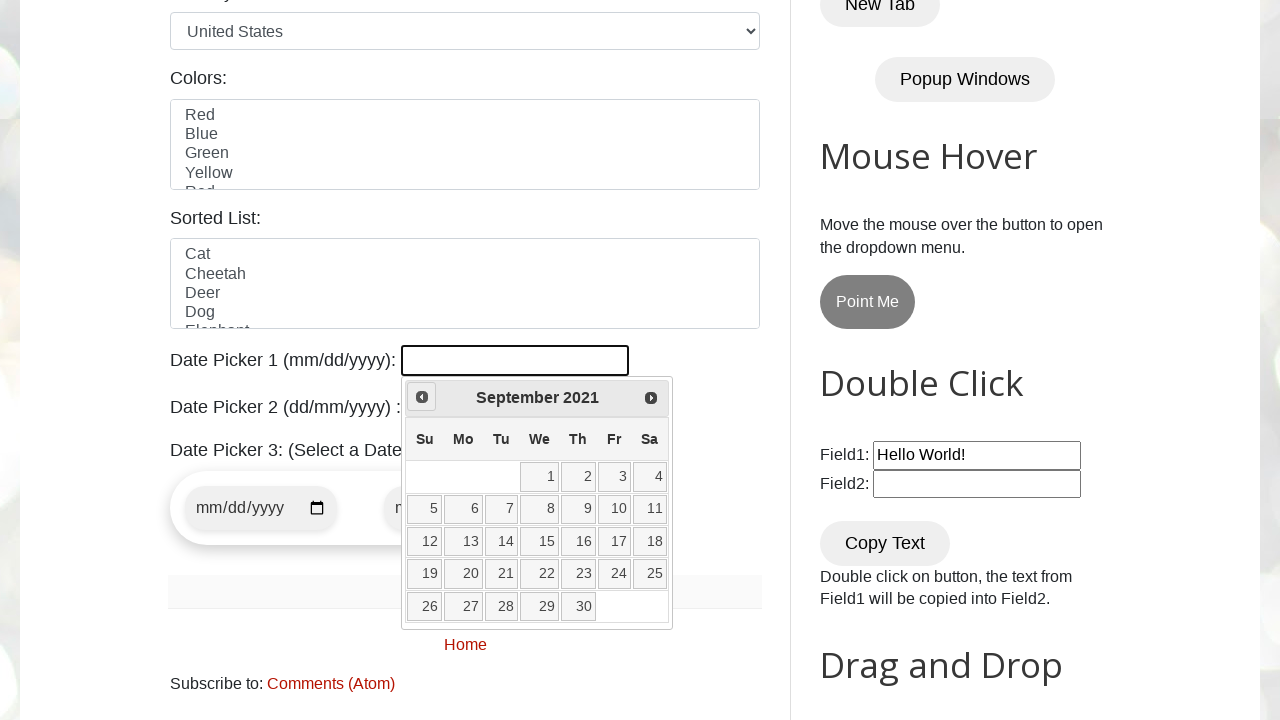

Retrieved current month from date picker
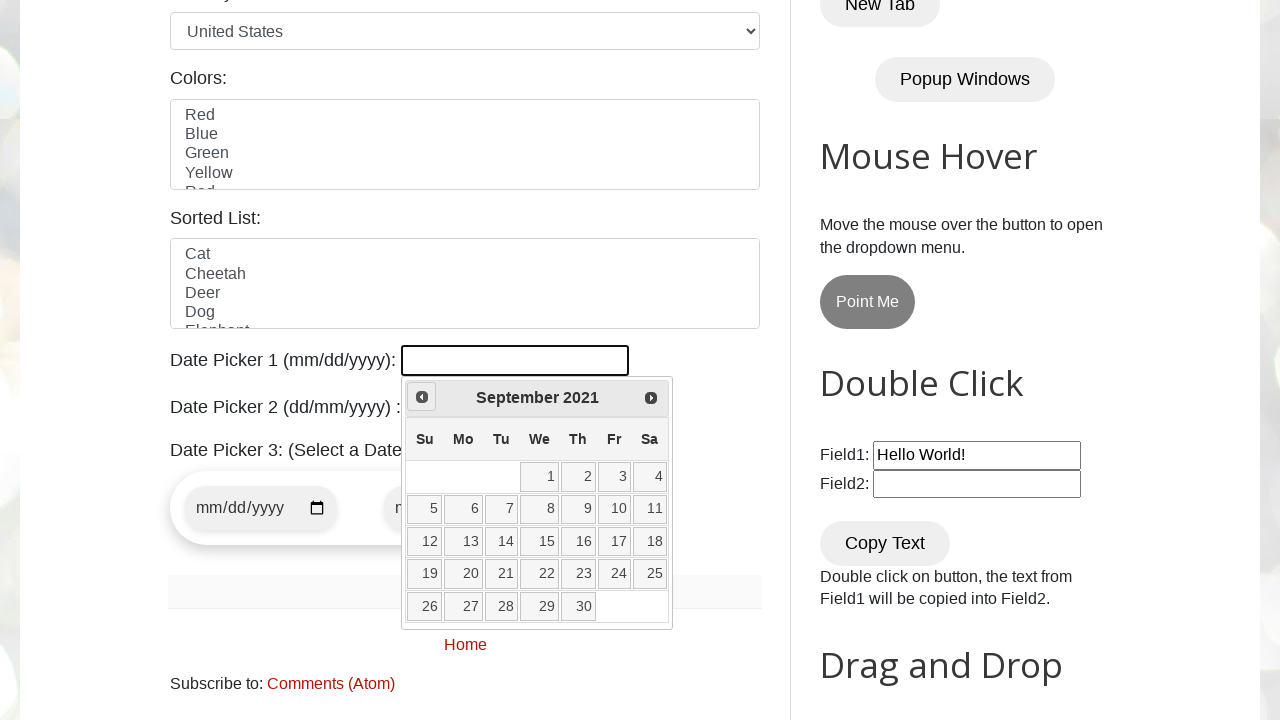

Retrieved current year from date picker
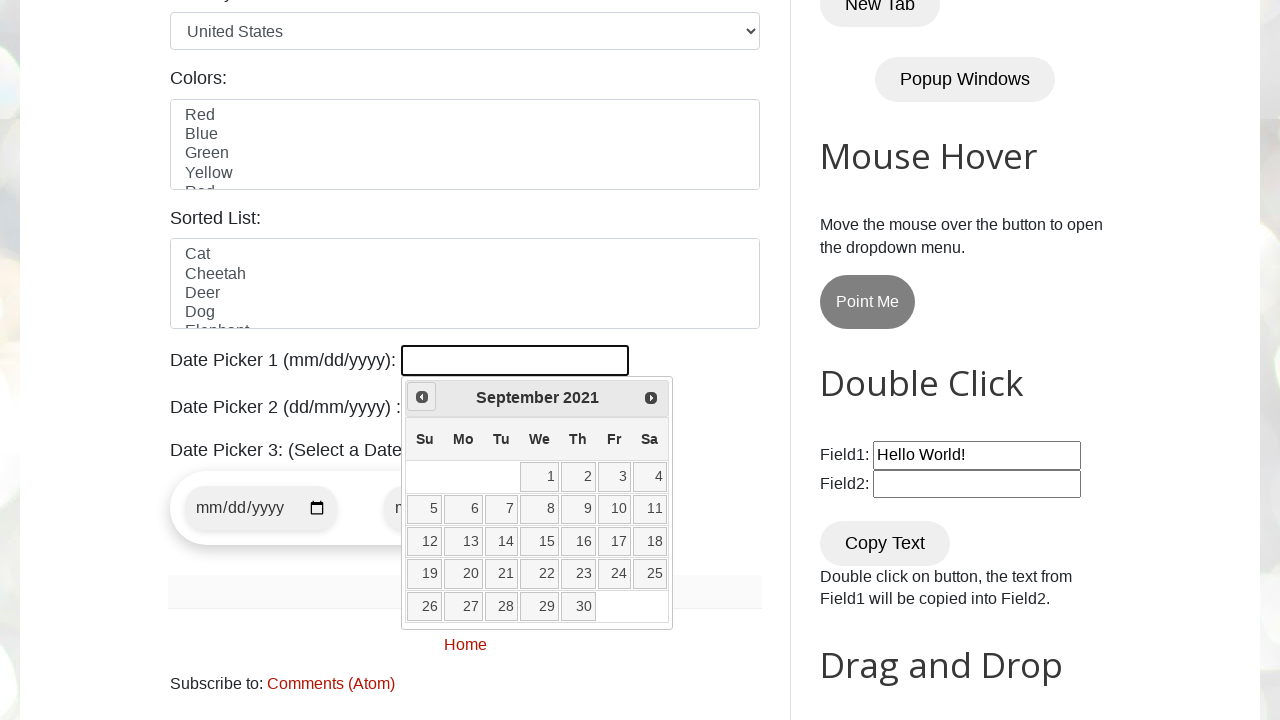

Clicked previous arrow to navigate backwards in date picker at (422, 397) on xpath=//span[@class='ui-icon ui-icon-circle-triangle-w']
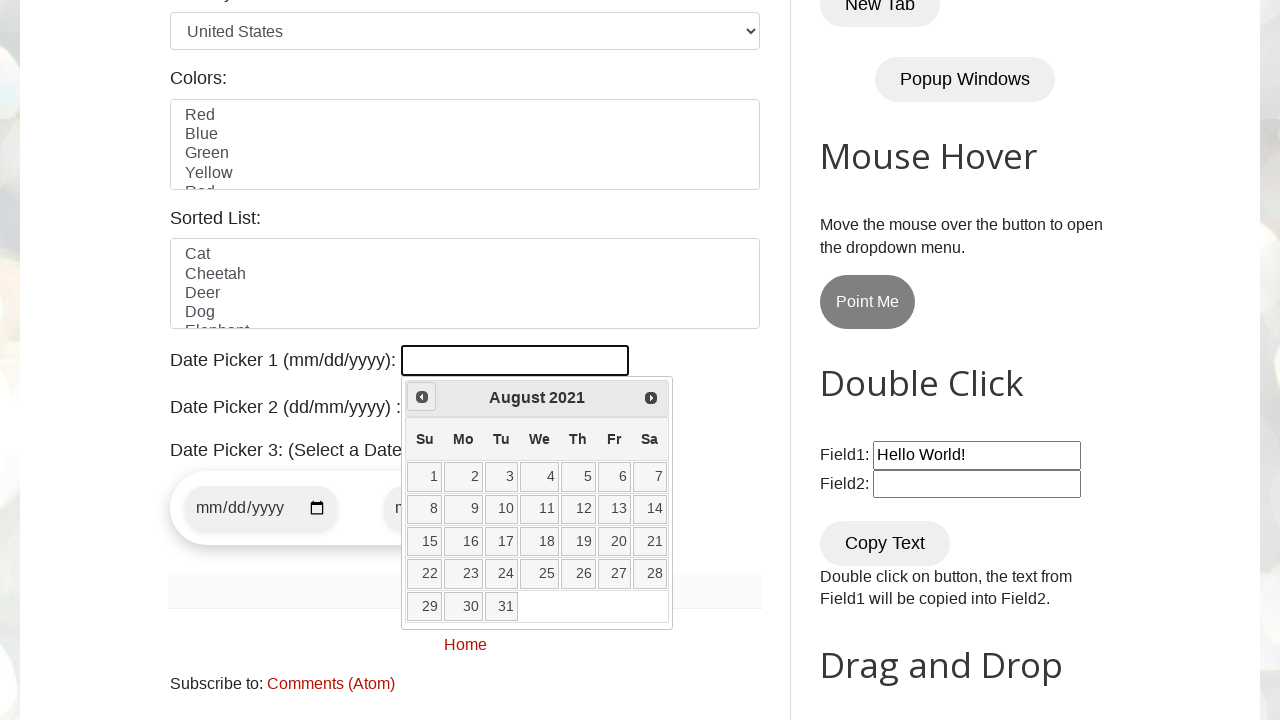

Retrieved current month from date picker
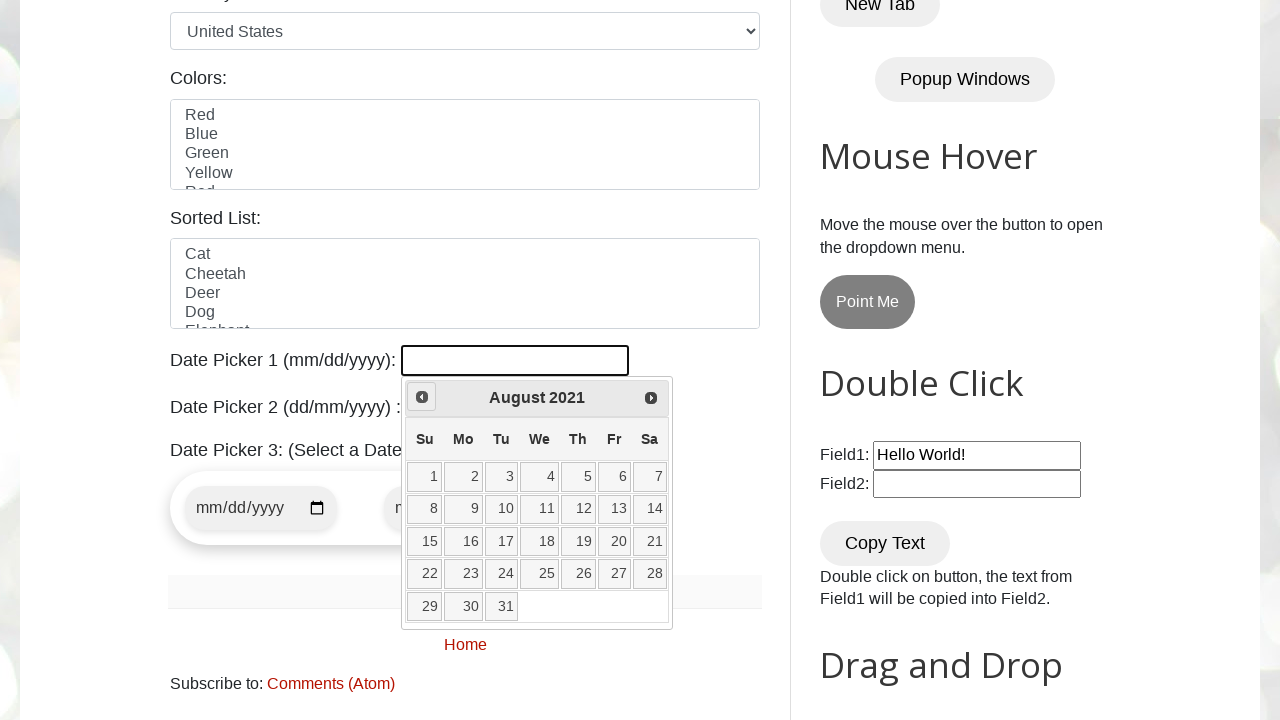

Retrieved current year from date picker
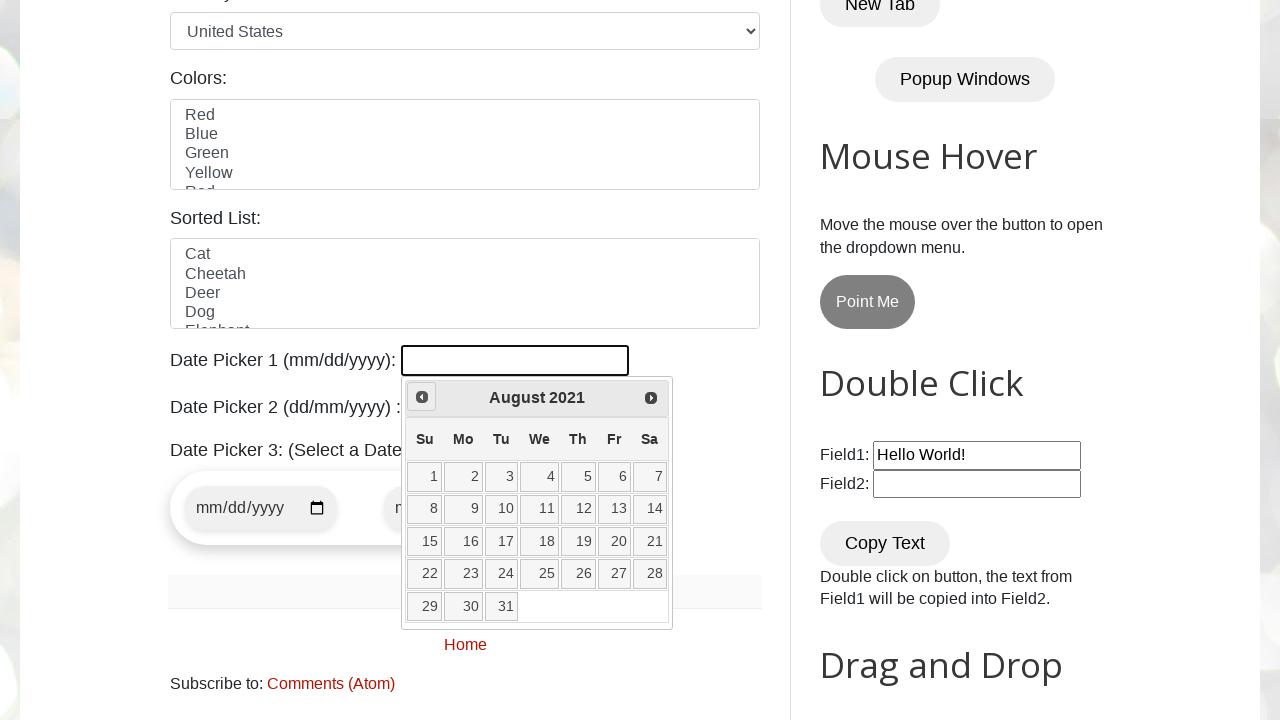

Clicked previous arrow to navigate backwards in date picker at (422, 397) on xpath=//span[@class='ui-icon ui-icon-circle-triangle-w']
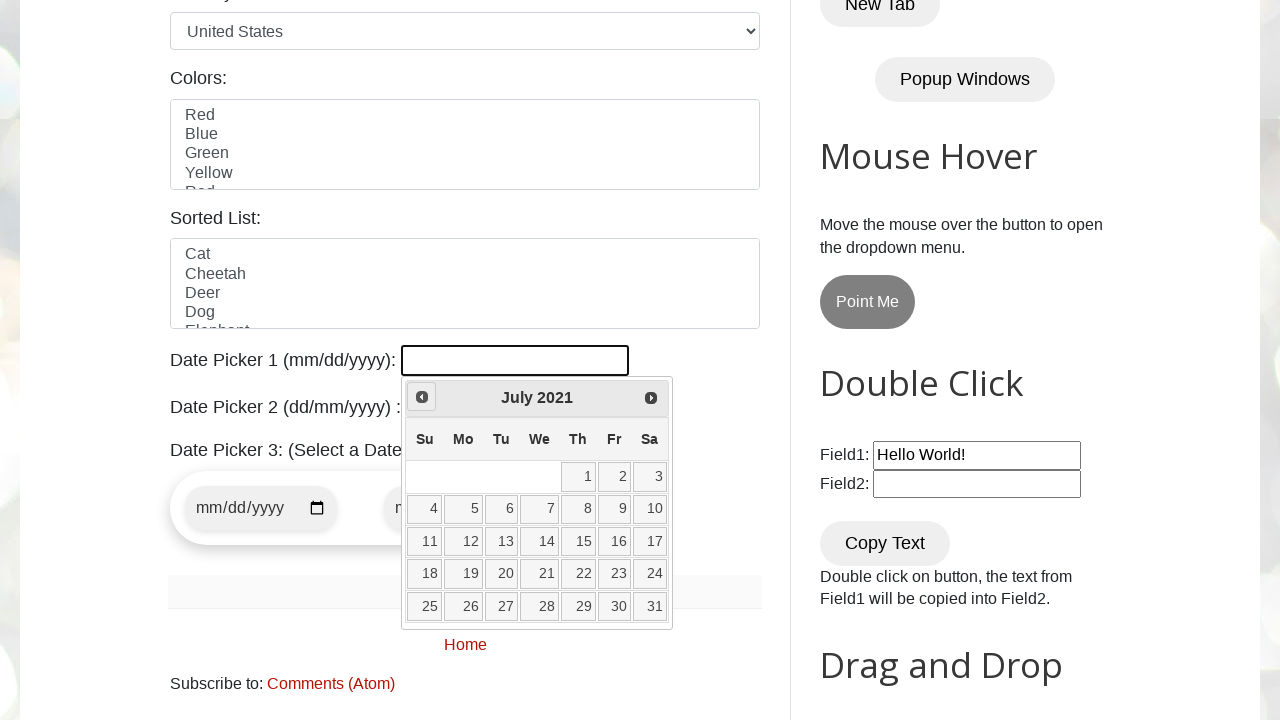

Retrieved current month from date picker
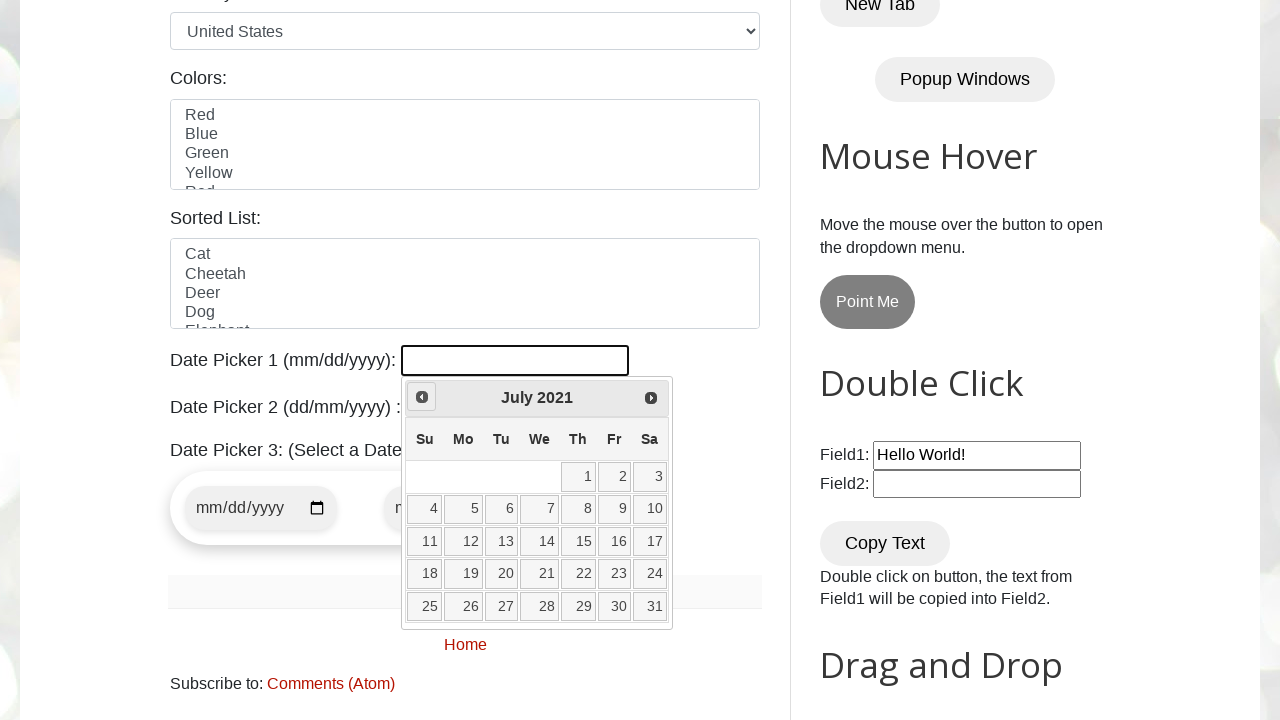

Retrieved current year from date picker
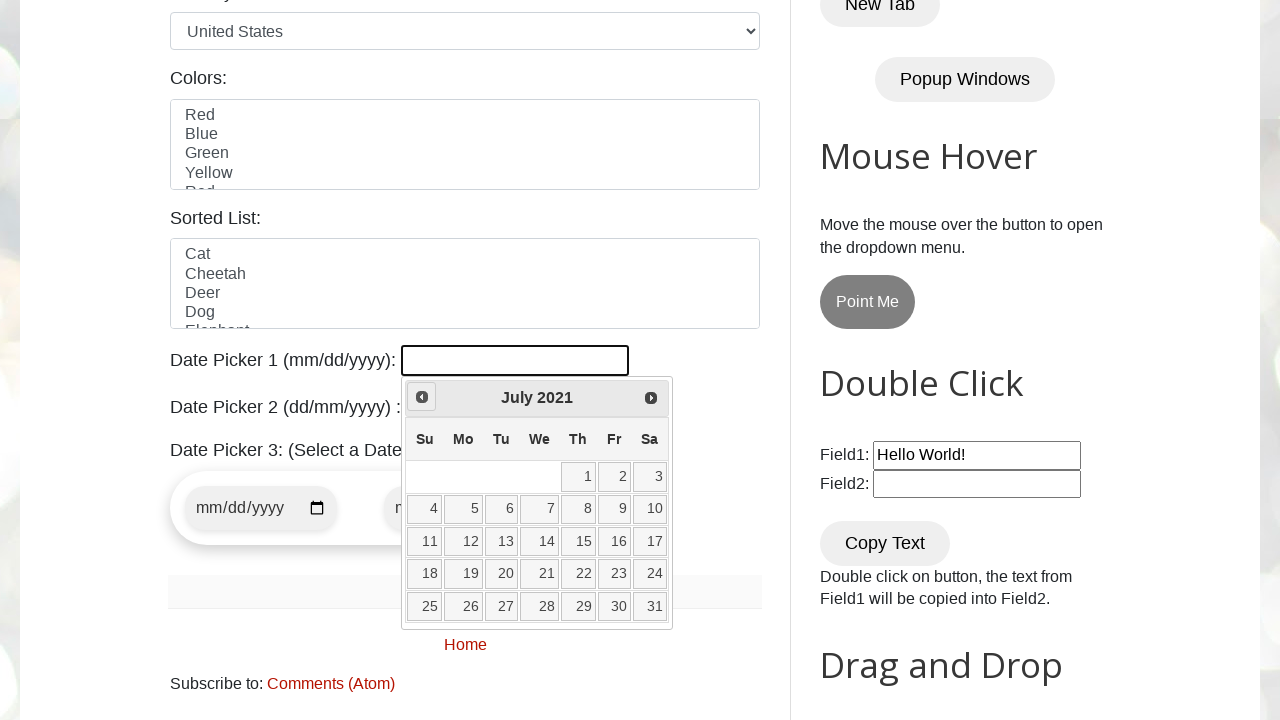

Reached target month July and year 2021
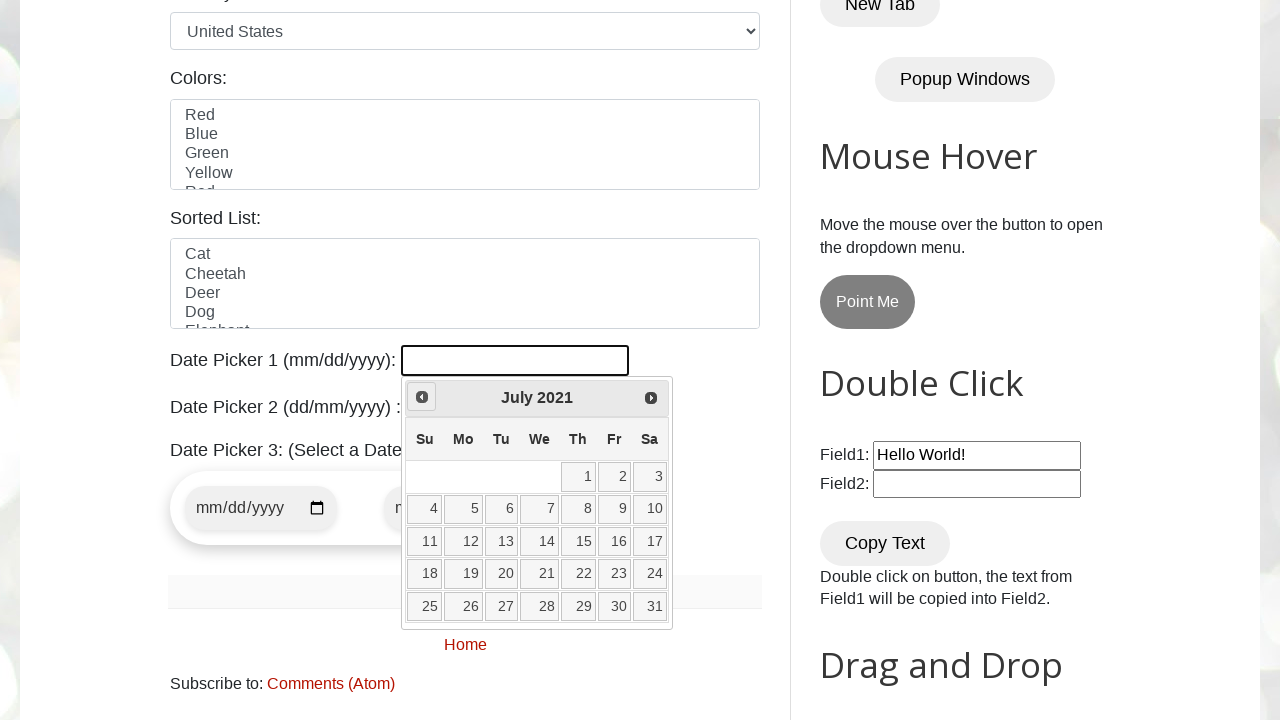

Selected date 20 from the calendar at (502, 574) on xpath=//table[@class='ui-datepicker-calendar']//tr//td//a >> nth=19
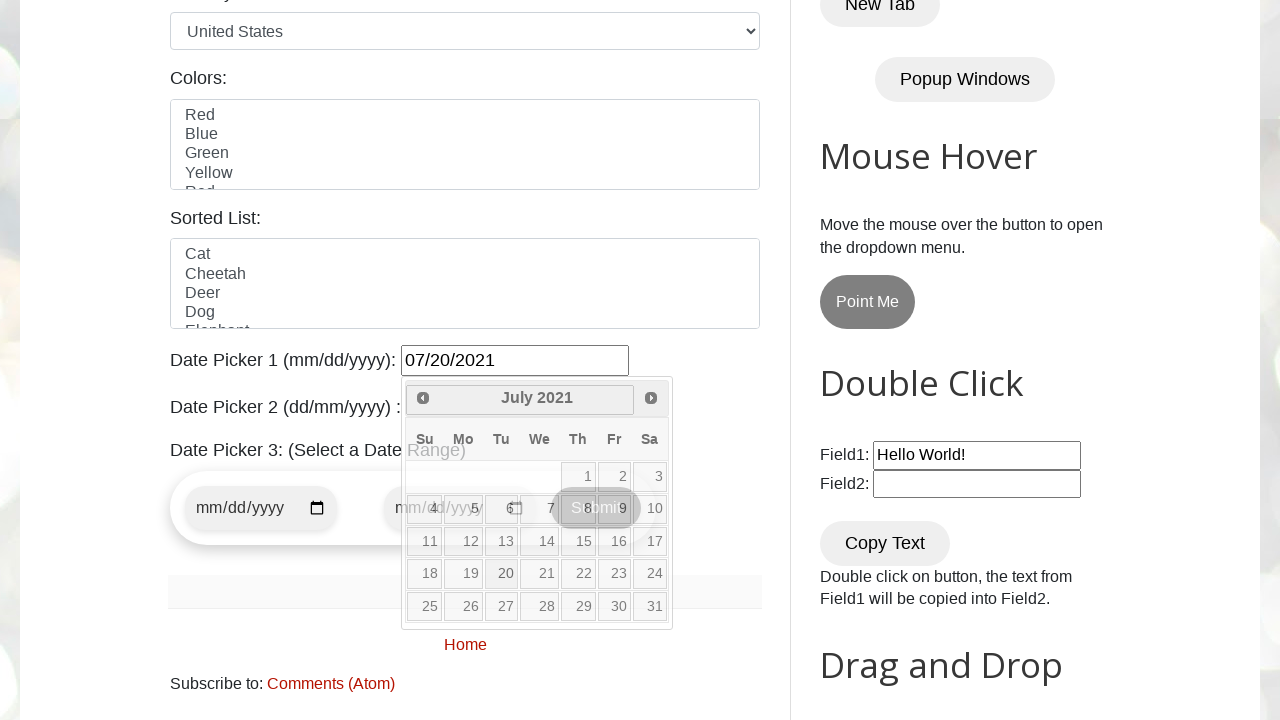

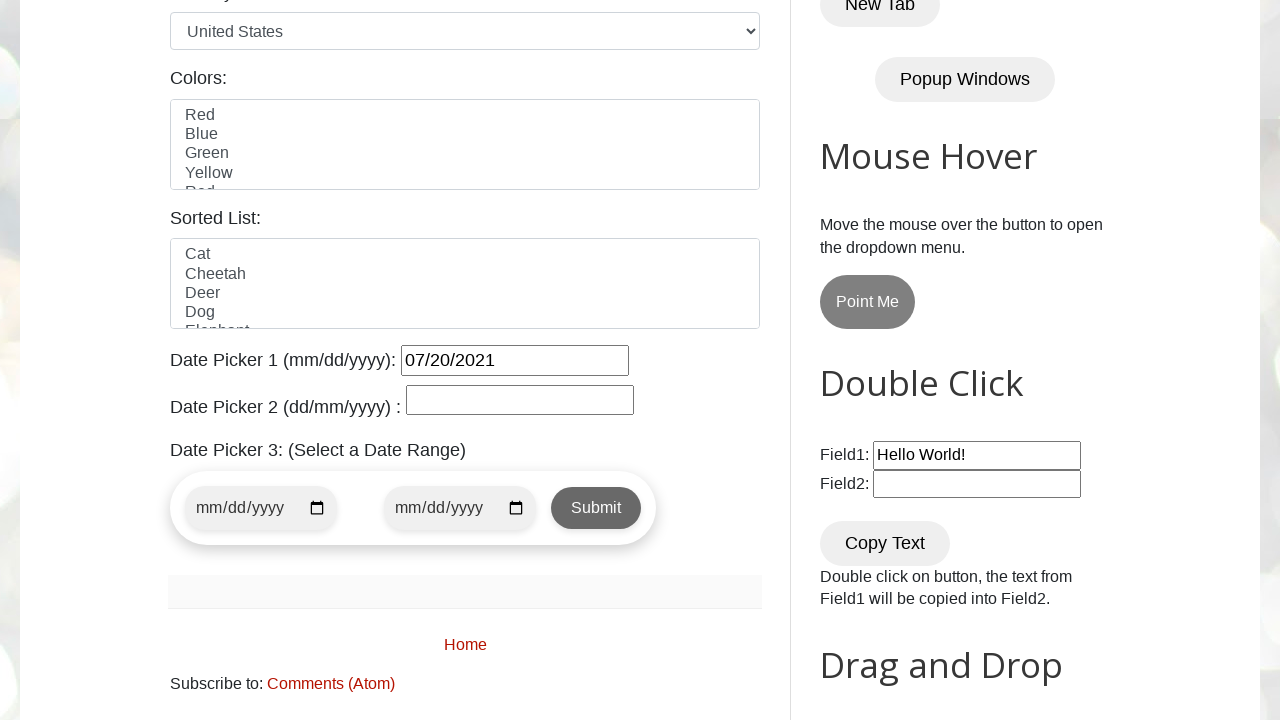